Tests a date picker component on a product page by clicking the calendar icon and navigating through months until reaching June 2023.

Starting URL: http://opencart.abstracta.us/index.php?route=product/product&product_id=42&search=cinema

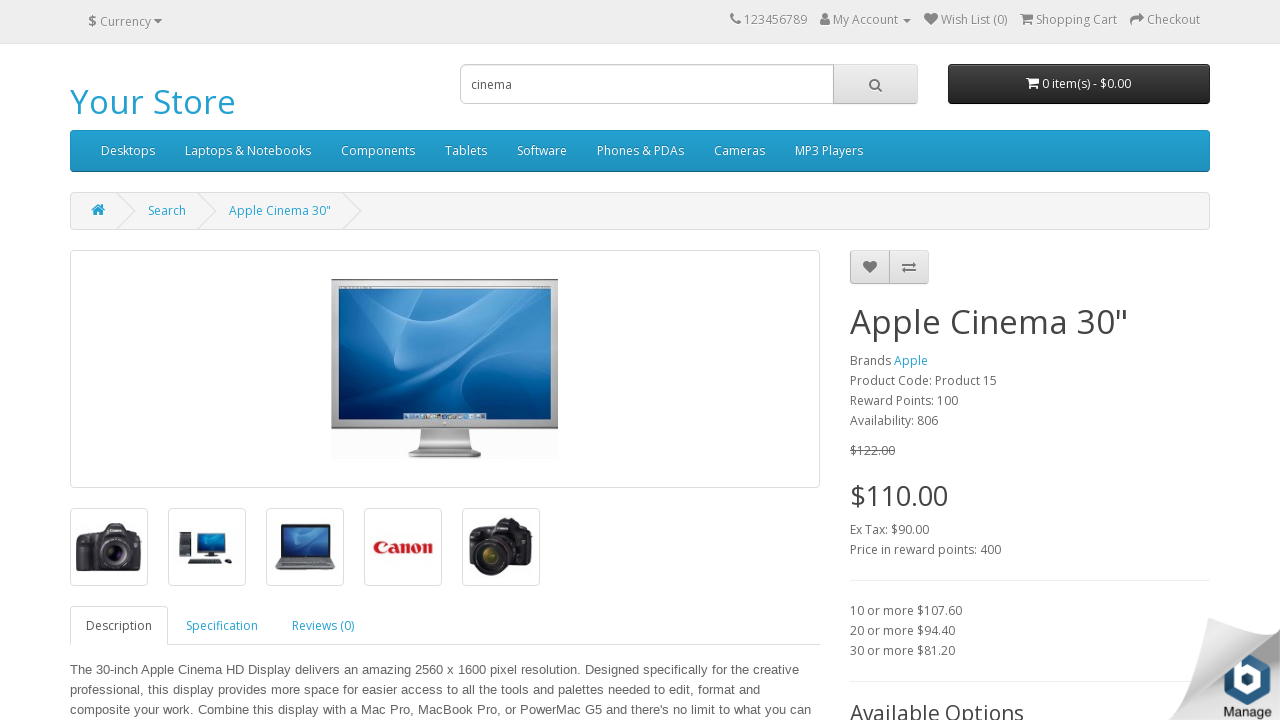

Clicked the third calendar icon to open date picker at (1190, 360) on (//i[@class='fa fa-calendar'])[3]
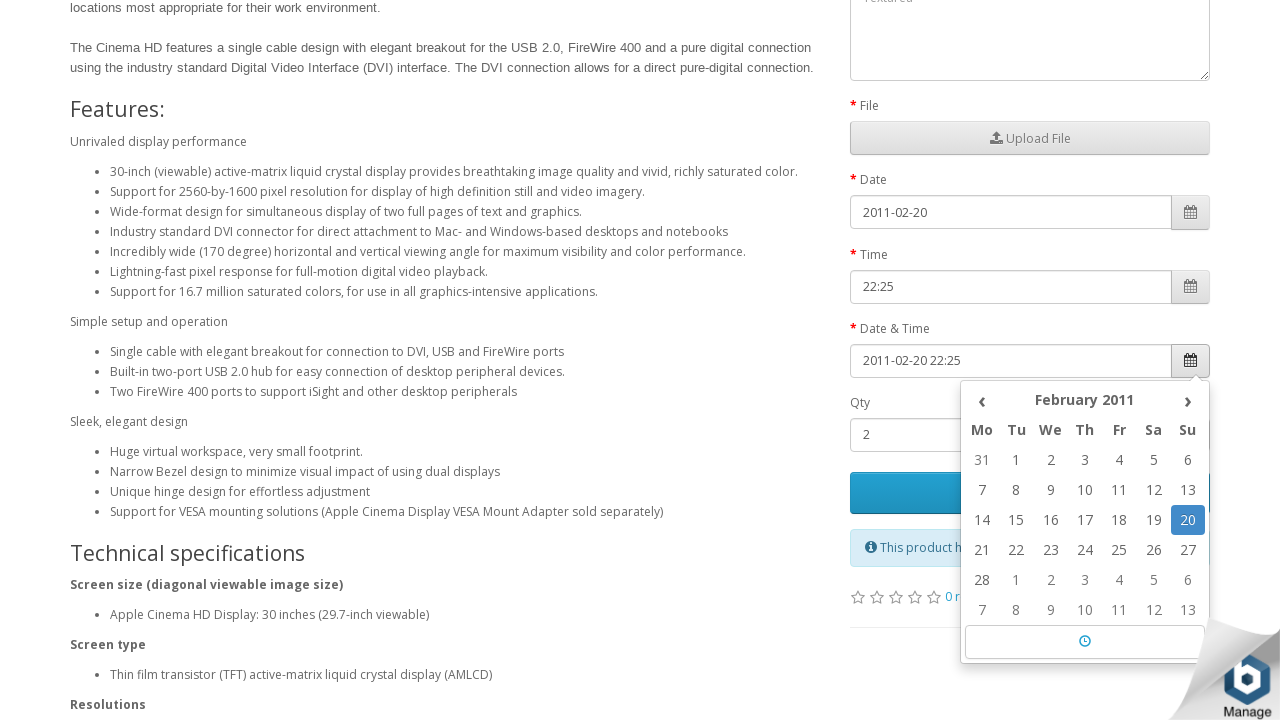

Retrieved current month/year from date picker: February 2011
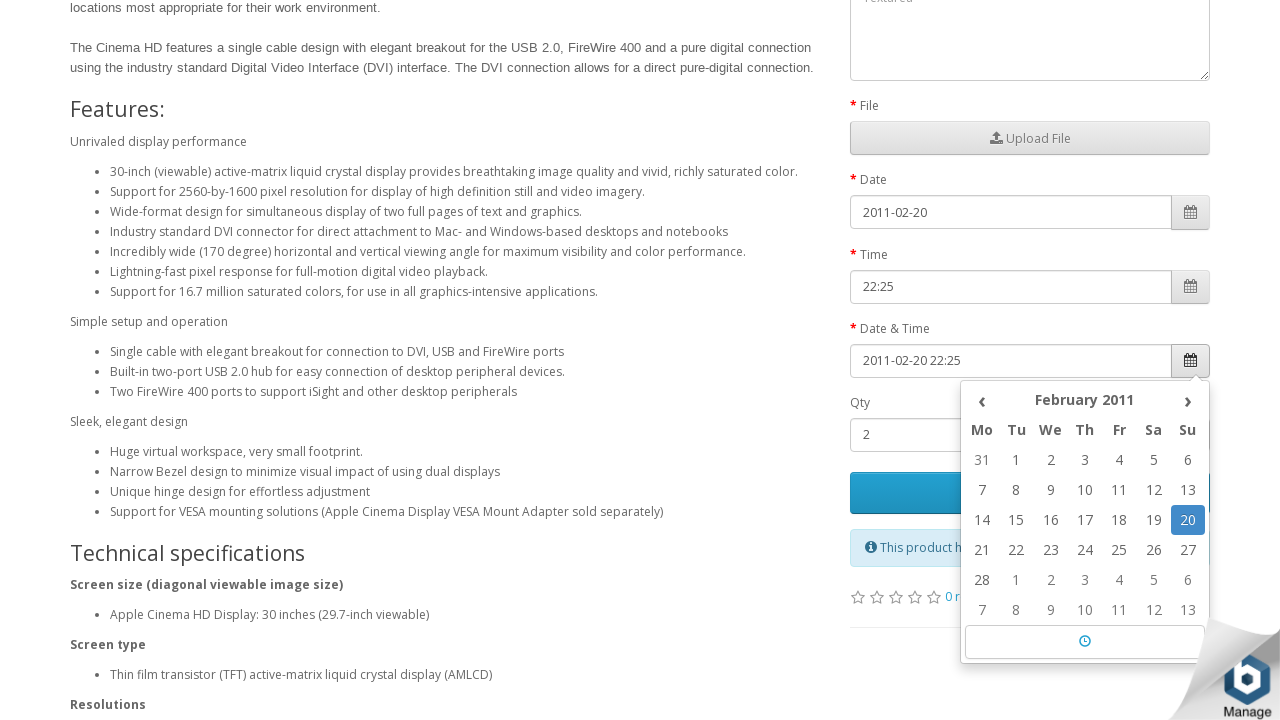

Clicked next button to navigate to following month in date picker at (1188, 400) on (//th[@class='picker-switch'])[4]/following-sibling::th[@class='next']
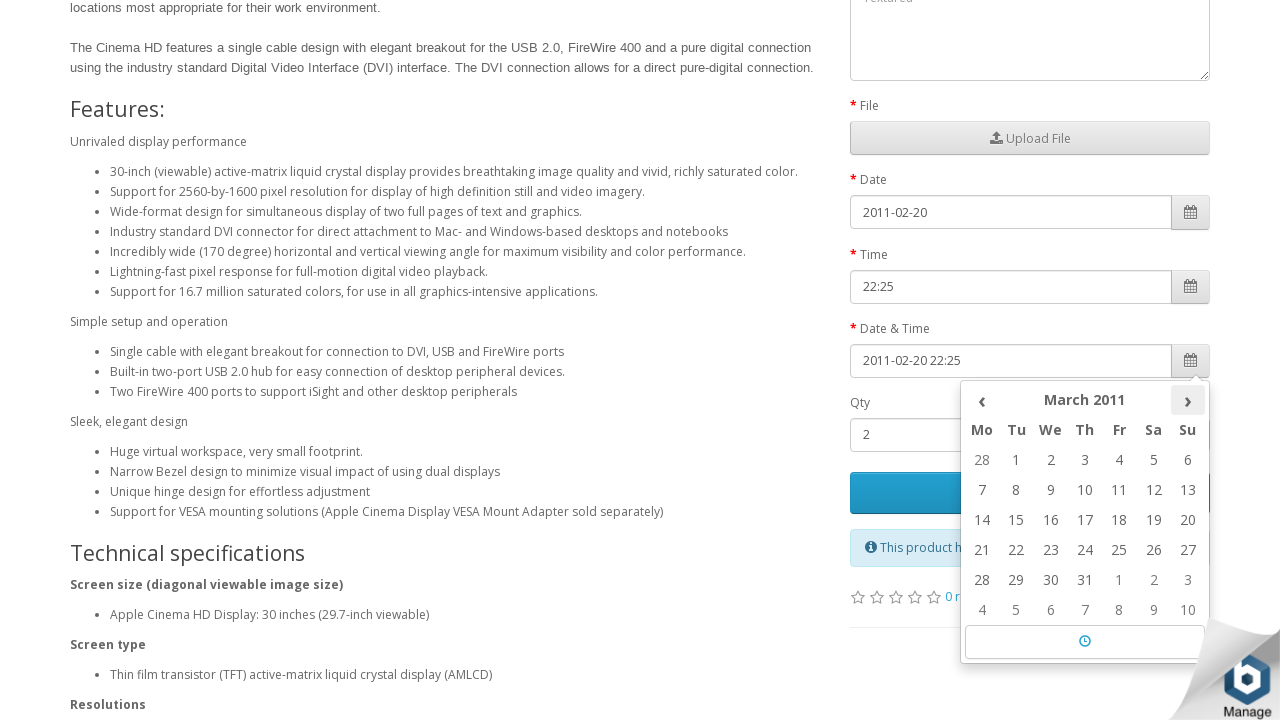

Retrieved current month/year from date picker: March 2011
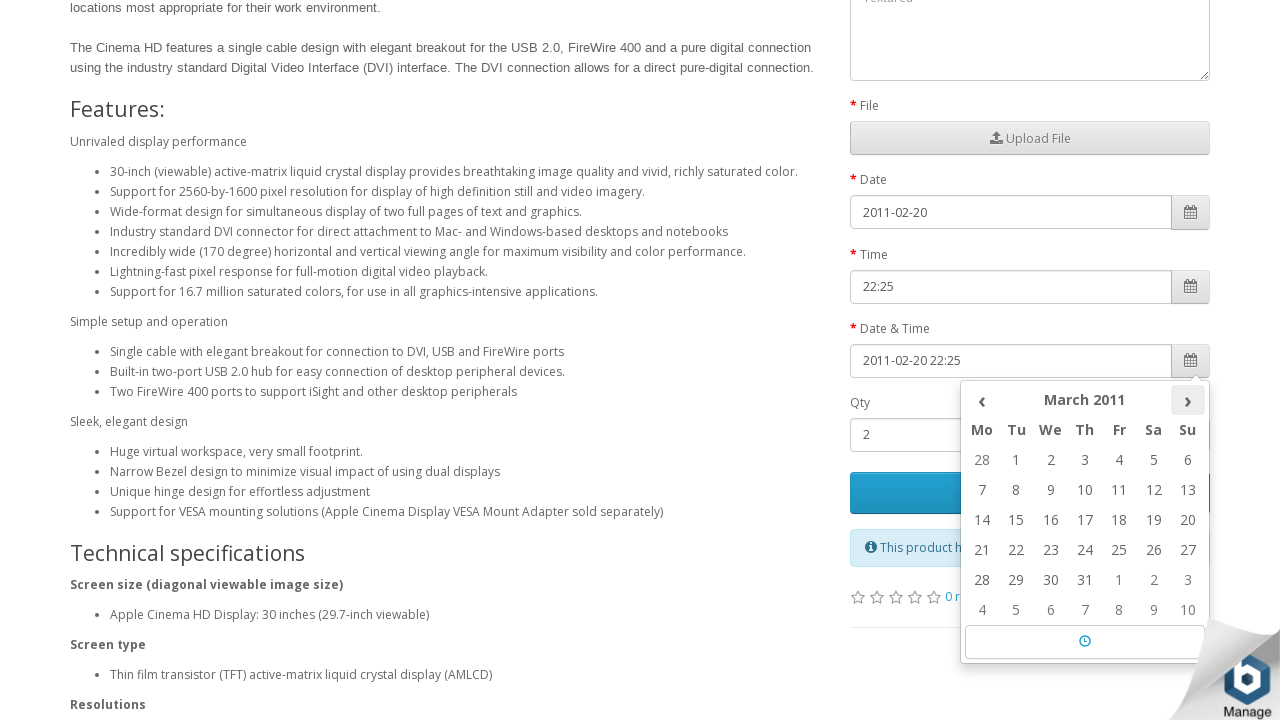

Clicked next button to navigate to following month in date picker at (1188, 400) on (//th[@class='picker-switch'])[4]/following-sibling::th[@class='next']
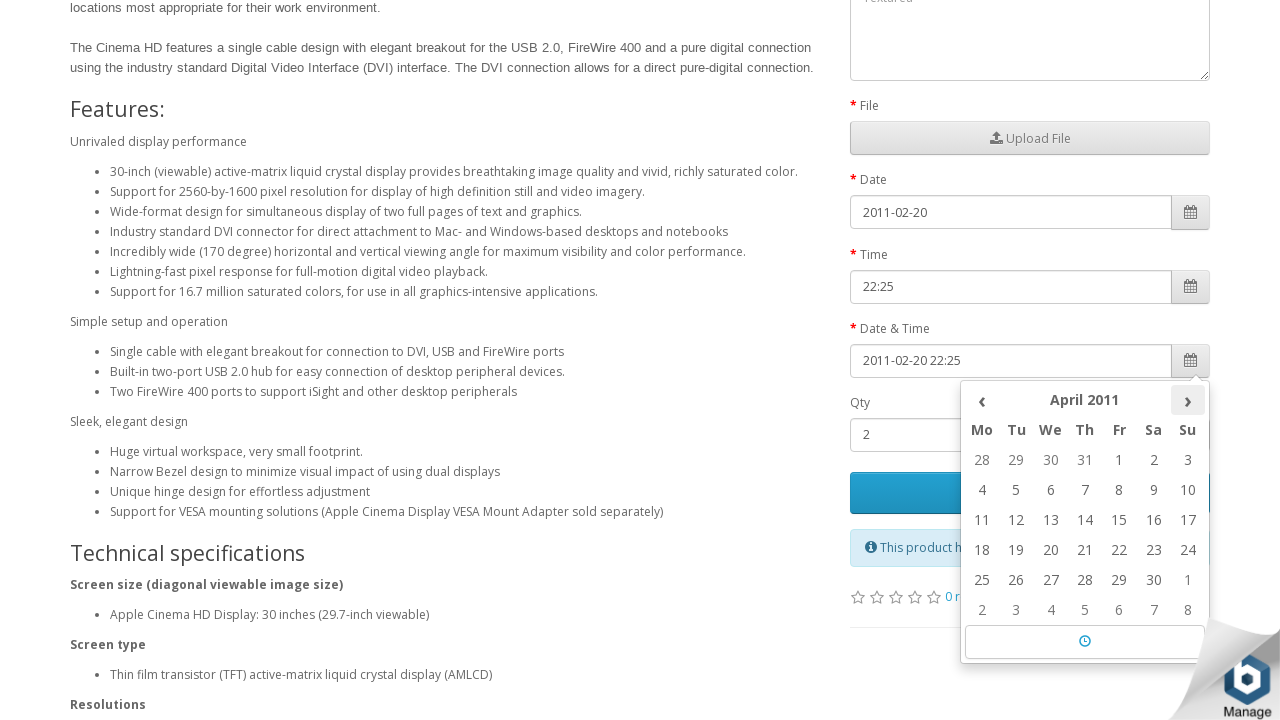

Retrieved current month/year from date picker: April 2011
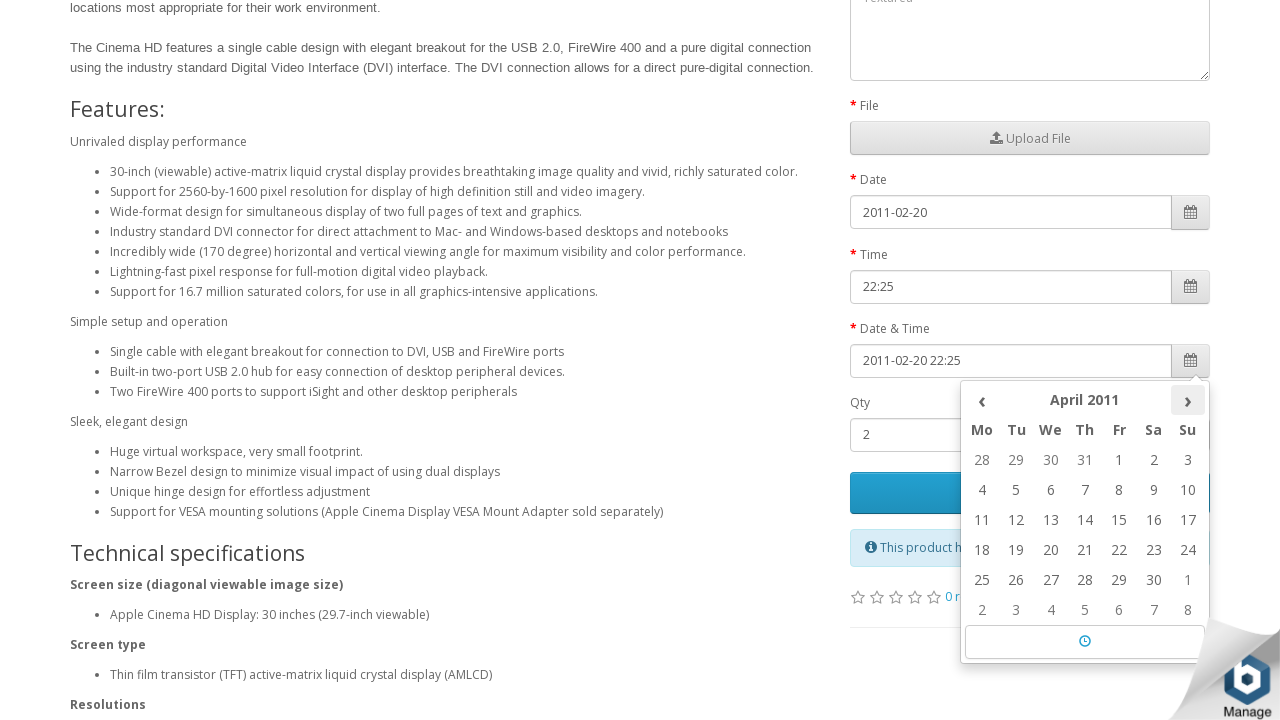

Clicked next button to navigate to following month in date picker at (1188, 400) on (//th[@class='picker-switch'])[4]/following-sibling::th[@class='next']
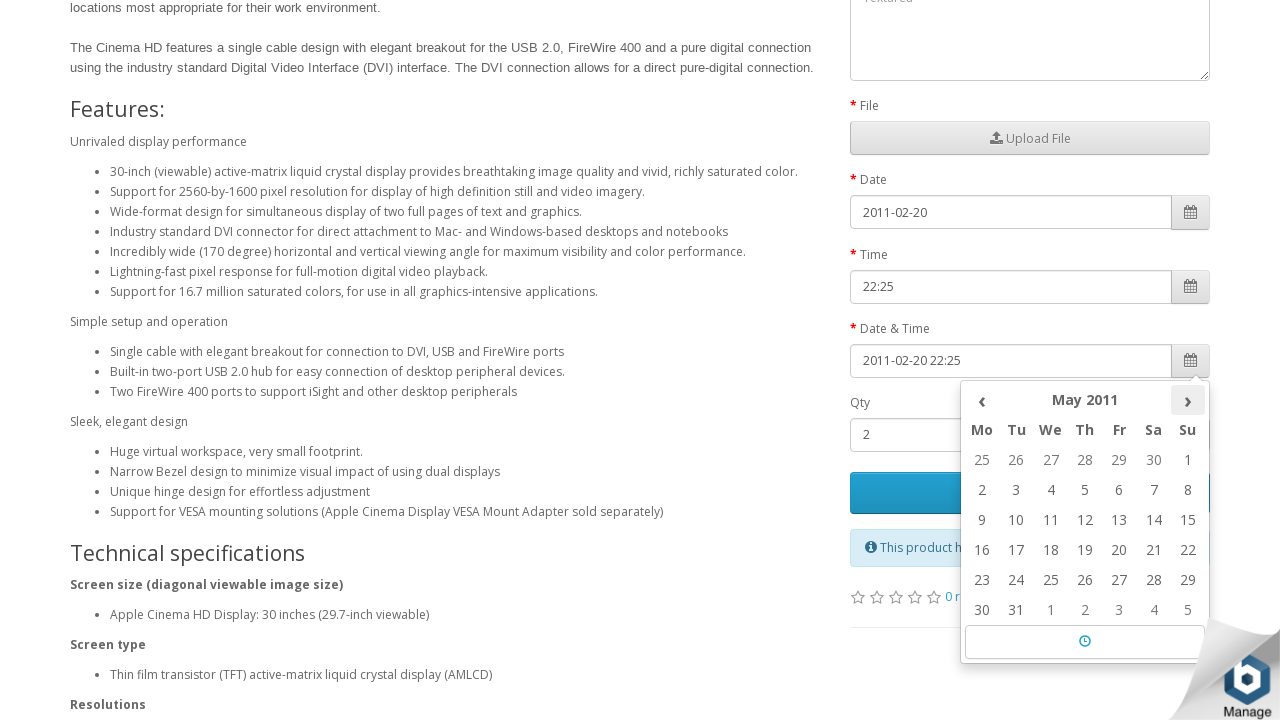

Retrieved current month/year from date picker: May 2011
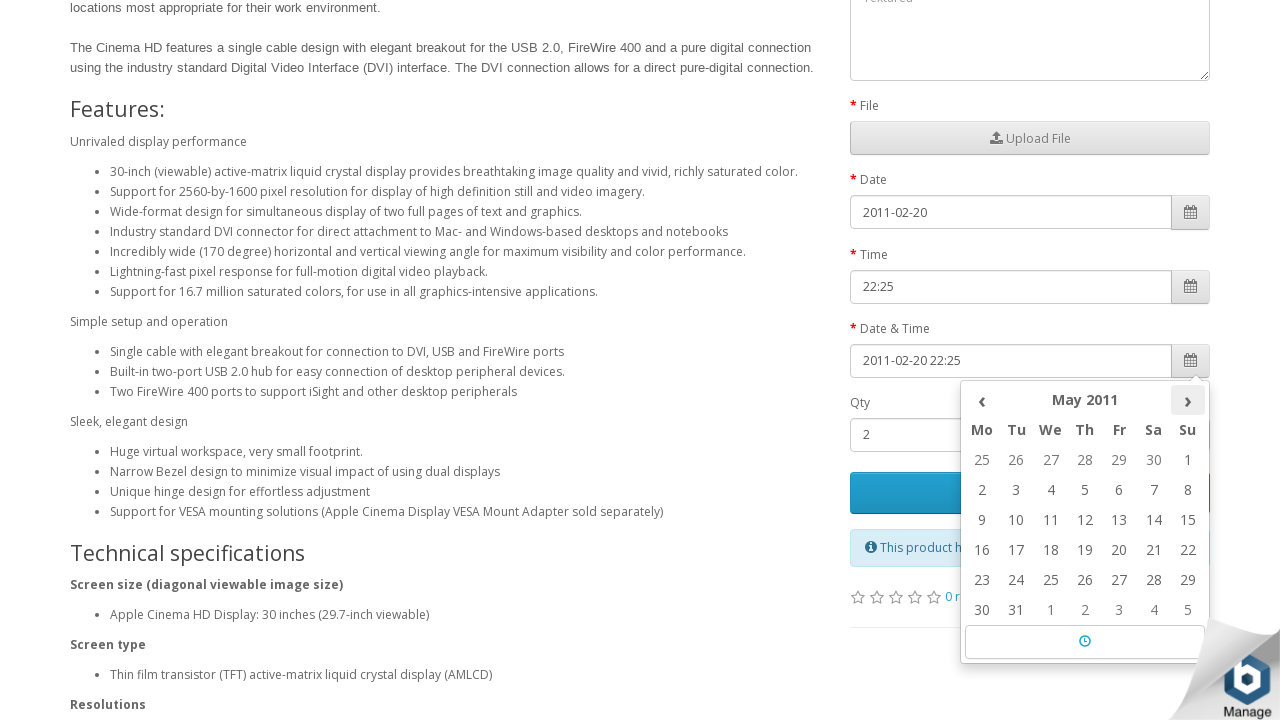

Clicked next button to navigate to following month in date picker at (1188, 400) on (//th[@class='picker-switch'])[4]/following-sibling::th[@class='next']
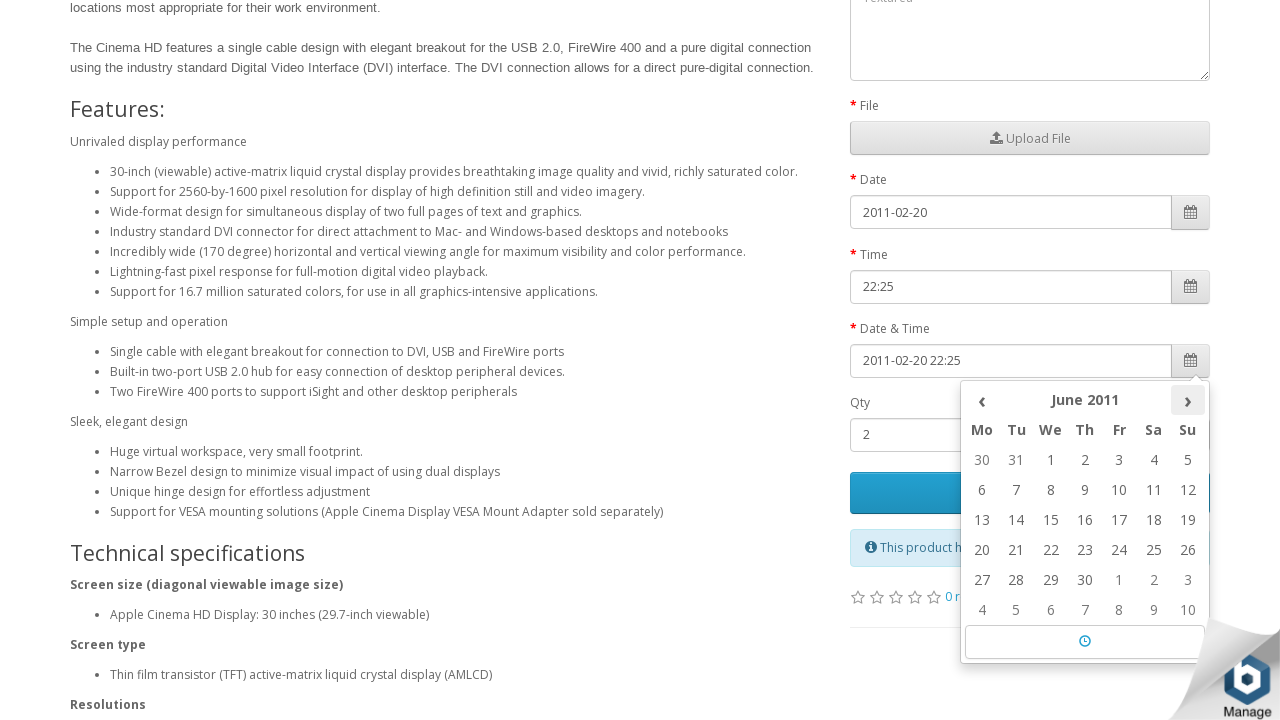

Retrieved current month/year from date picker: June 2011
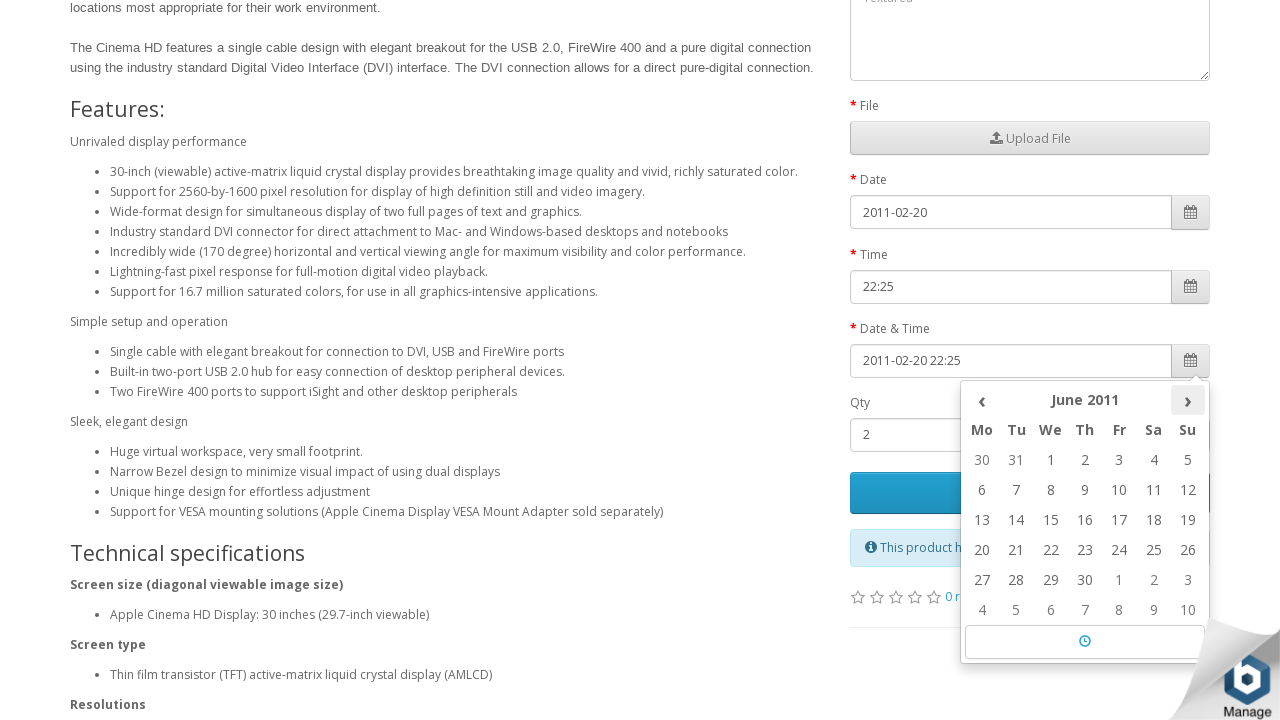

Clicked next button to navigate to following month in date picker at (1188, 400) on (//th[@class='picker-switch'])[4]/following-sibling::th[@class='next']
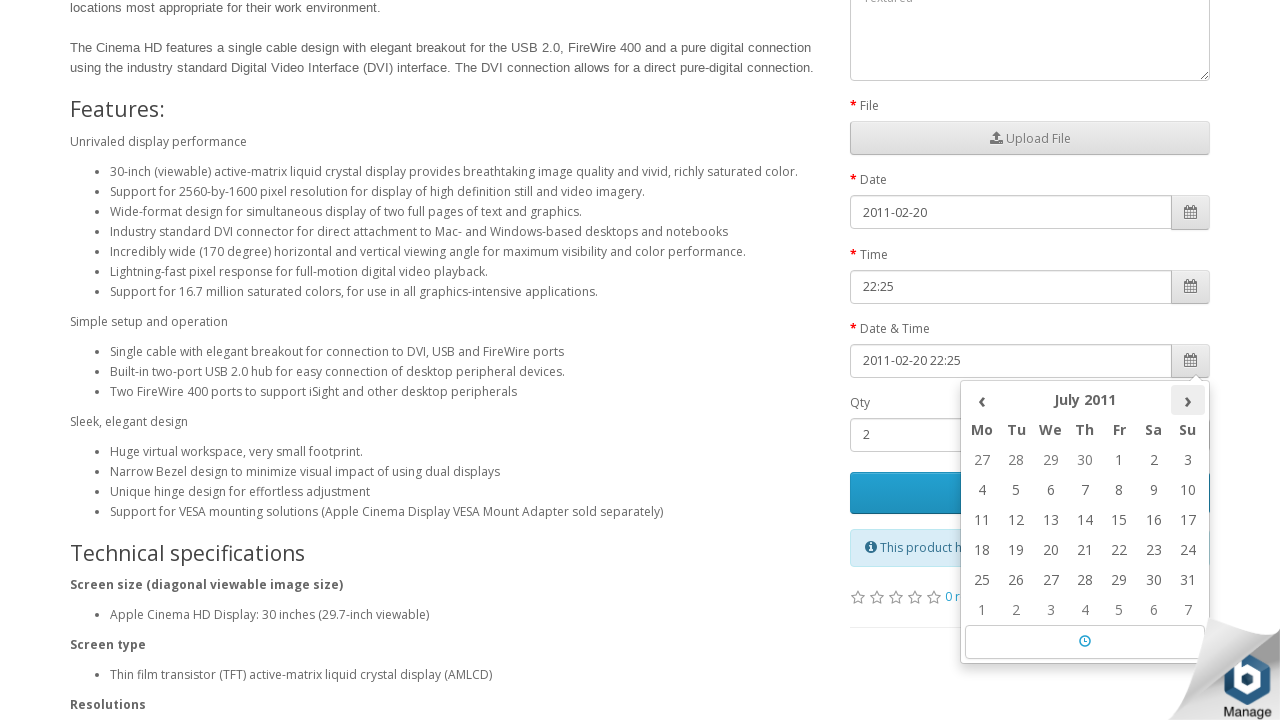

Retrieved current month/year from date picker: July 2011
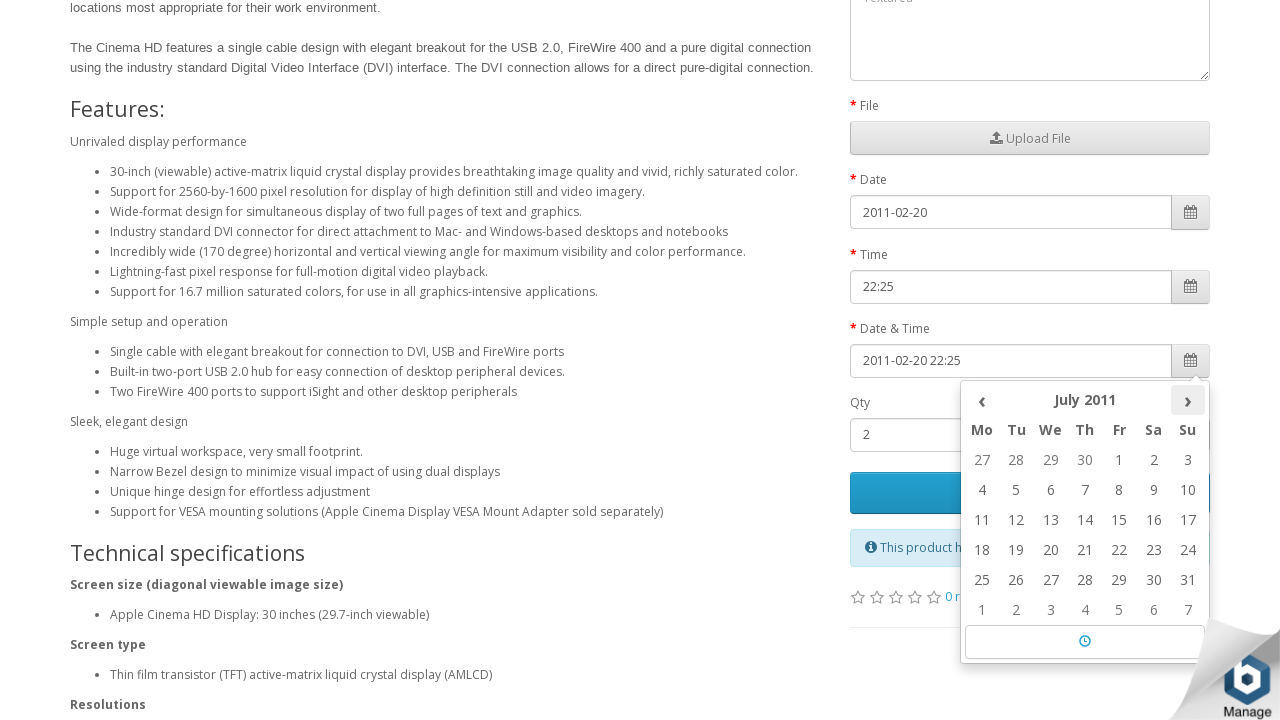

Clicked next button to navigate to following month in date picker at (1188, 400) on (//th[@class='picker-switch'])[4]/following-sibling::th[@class='next']
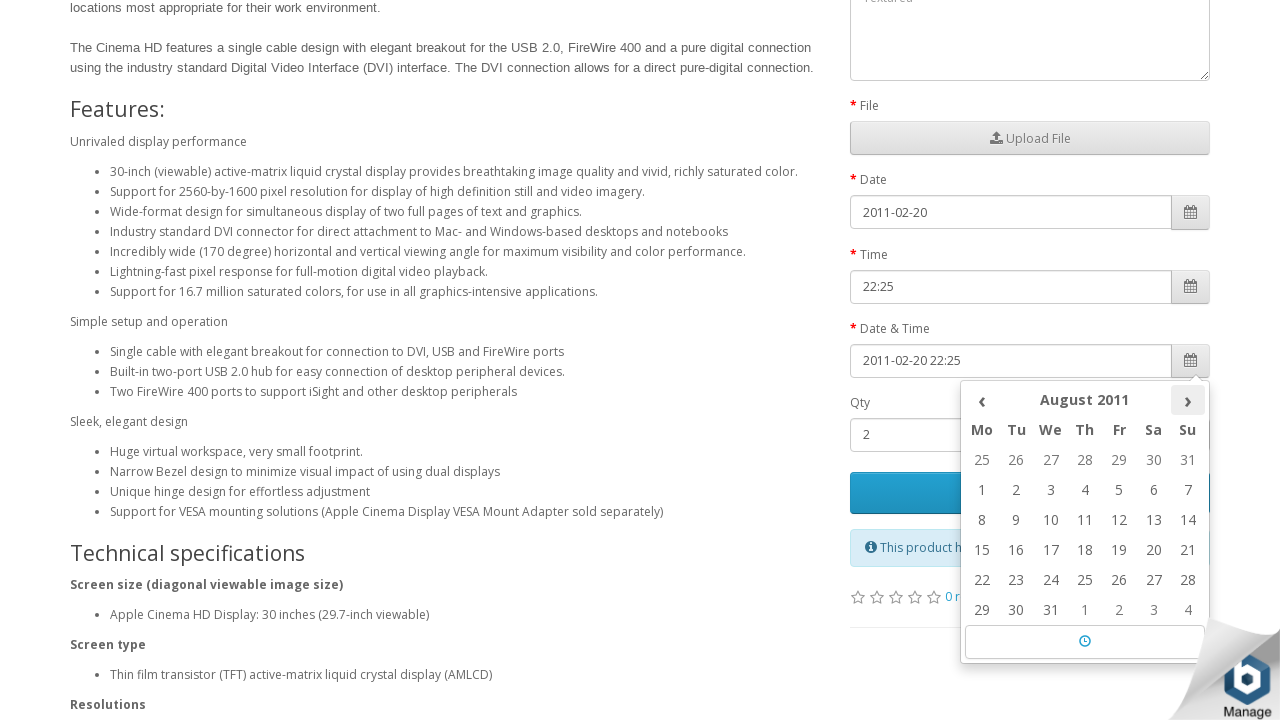

Retrieved current month/year from date picker: August 2011
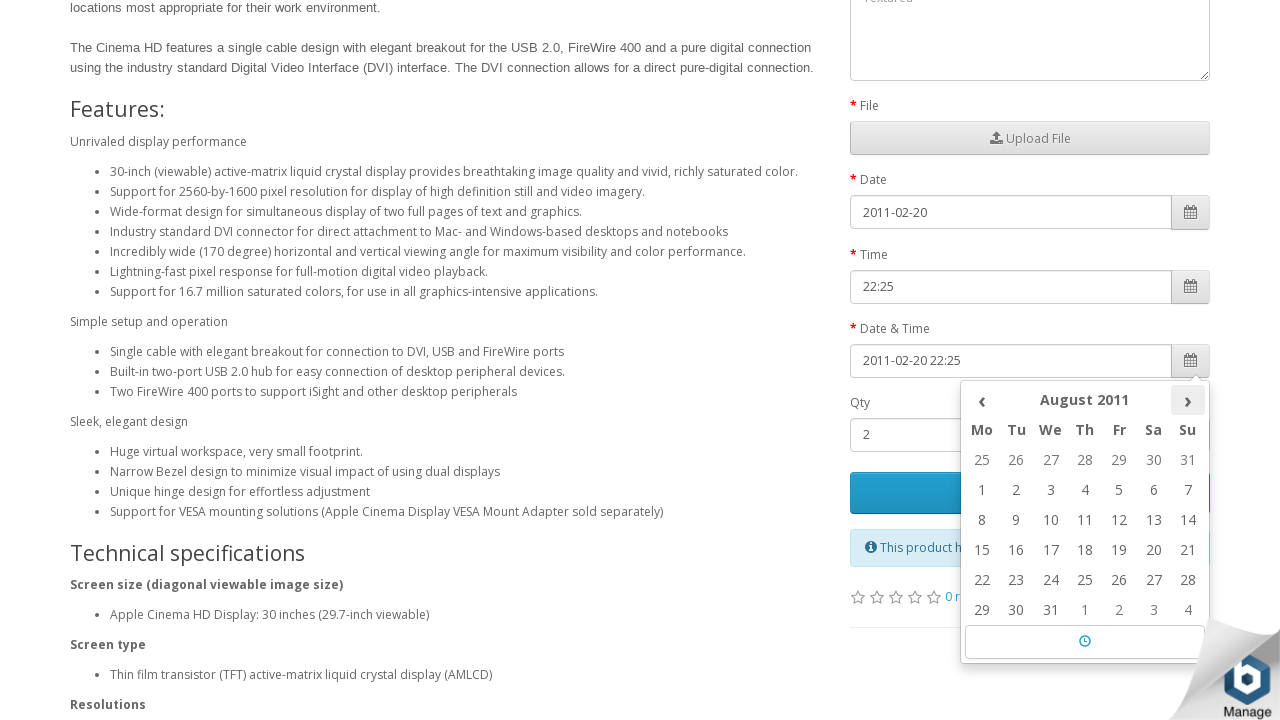

Clicked next button to navigate to following month in date picker at (1188, 400) on (//th[@class='picker-switch'])[4]/following-sibling::th[@class='next']
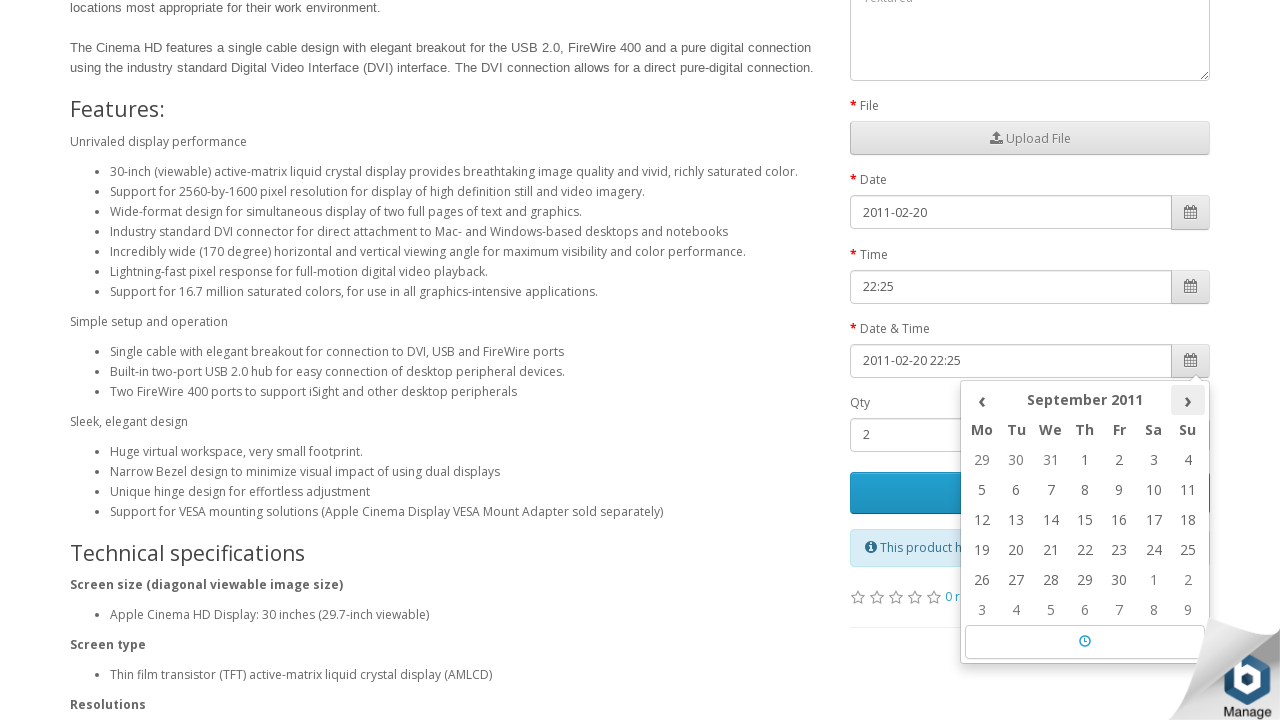

Retrieved current month/year from date picker: September 2011
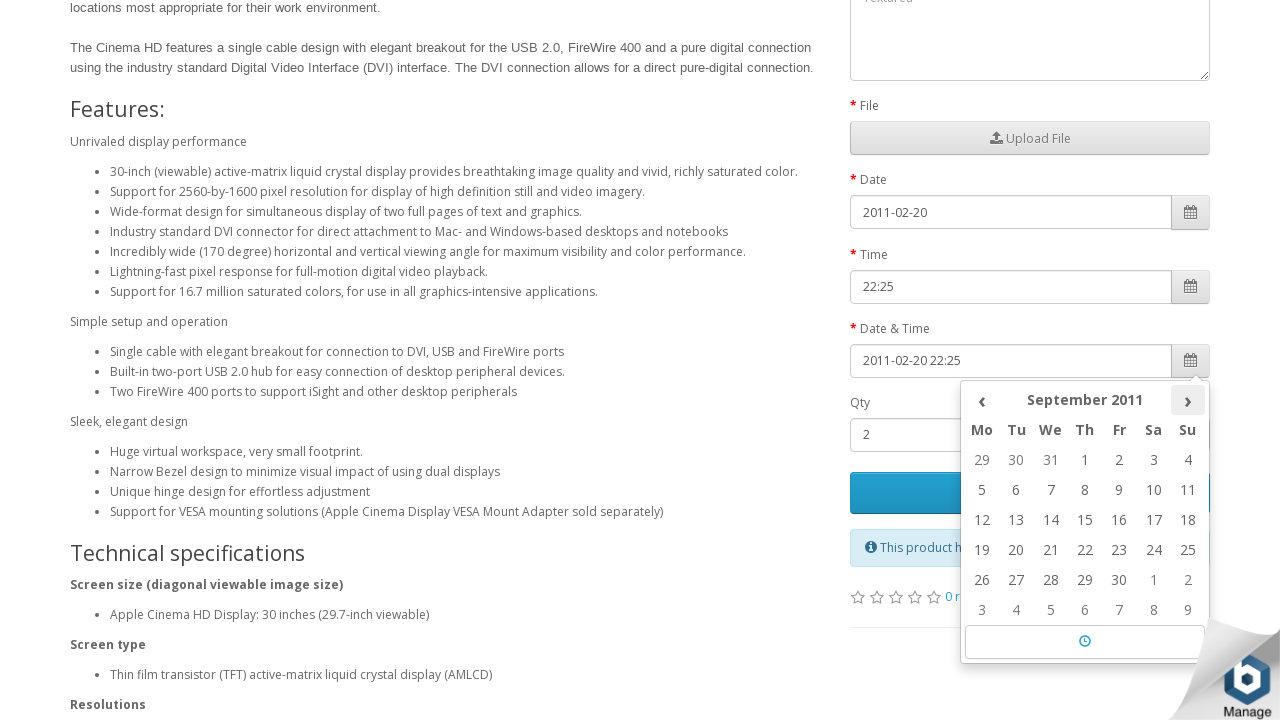

Clicked next button to navigate to following month in date picker at (1188, 400) on (//th[@class='picker-switch'])[4]/following-sibling::th[@class='next']
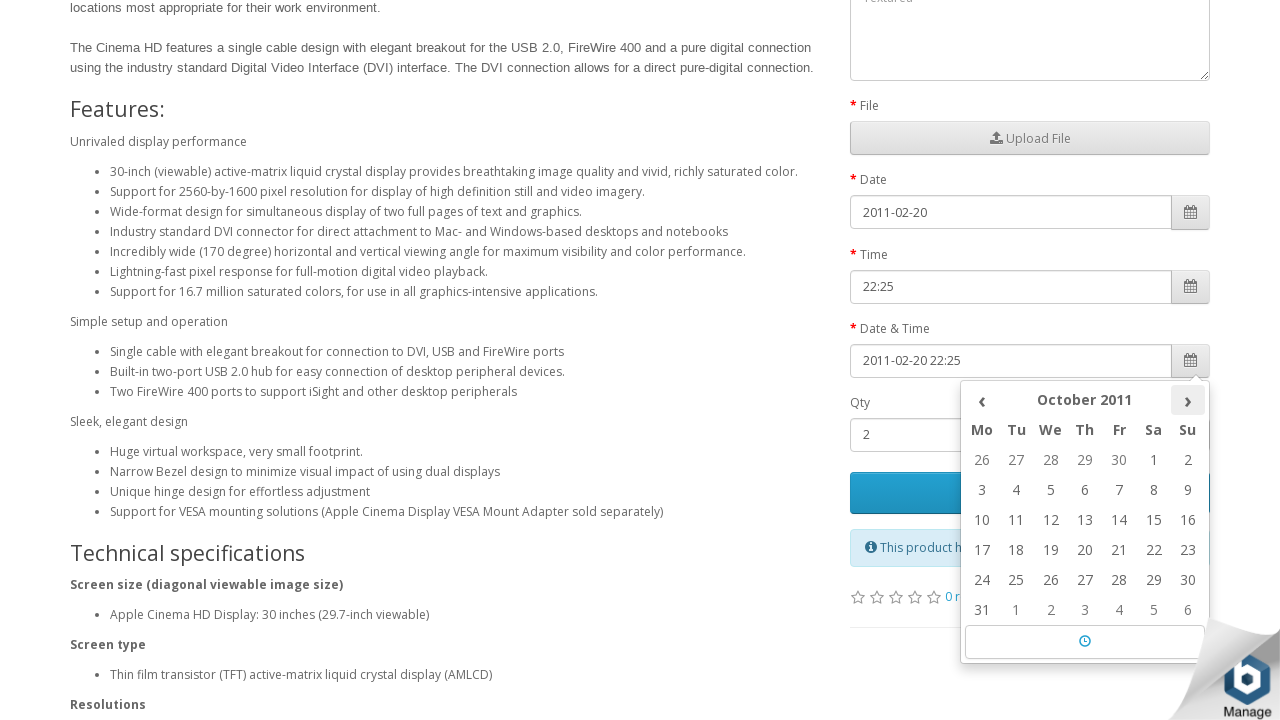

Retrieved current month/year from date picker: October 2011
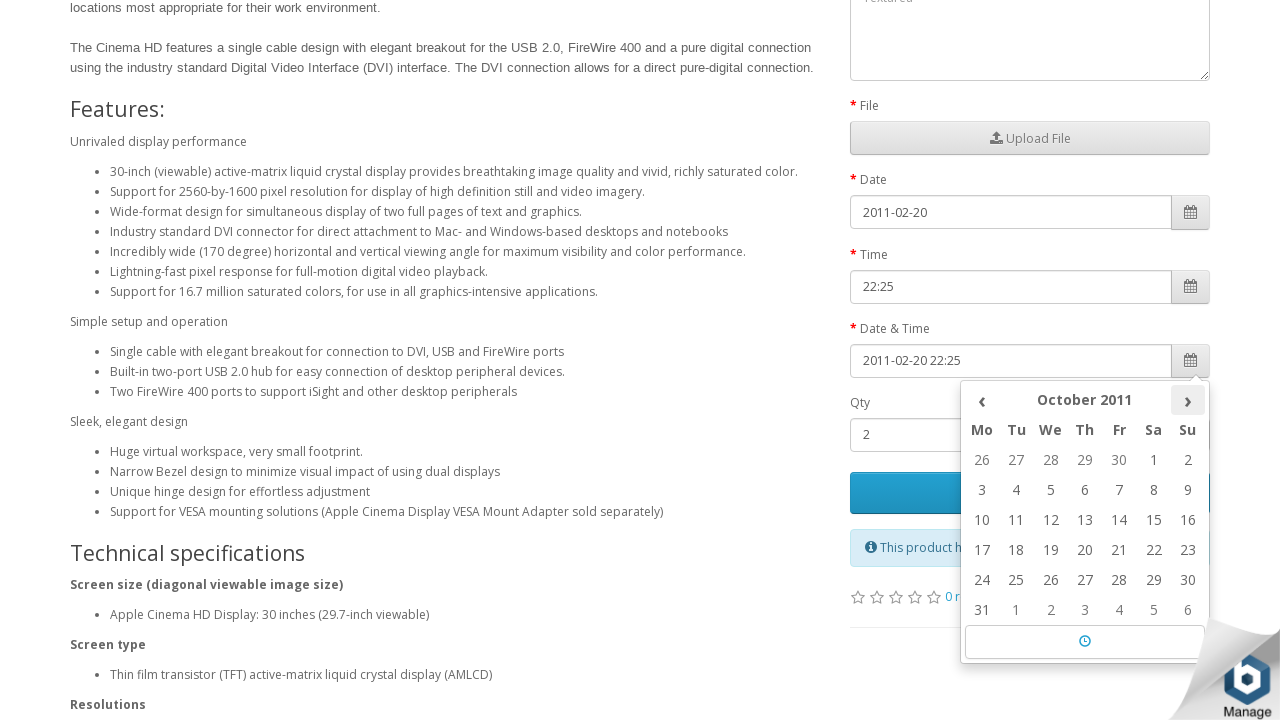

Clicked next button to navigate to following month in date picker at (1188, 400) on (//th[@class='picker-switch'])[4]/following-sibling::th[@class='next']
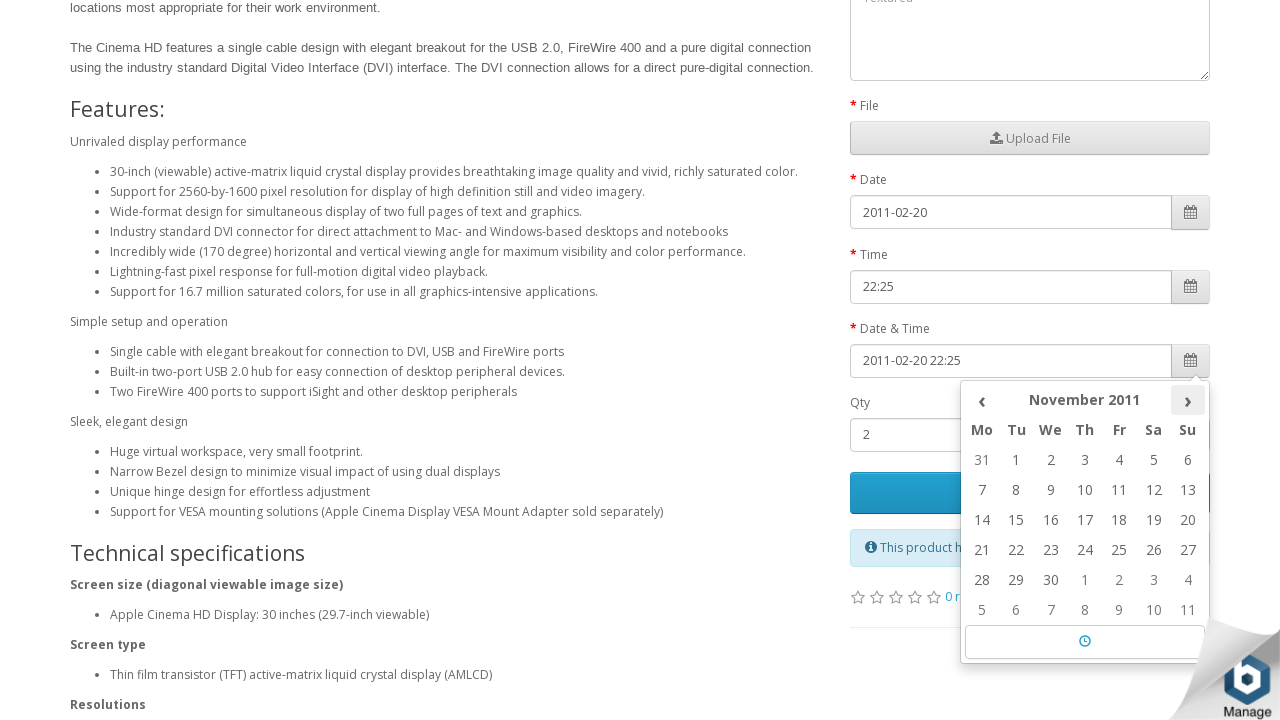

Retrieved current month/year from date picker: November 2011
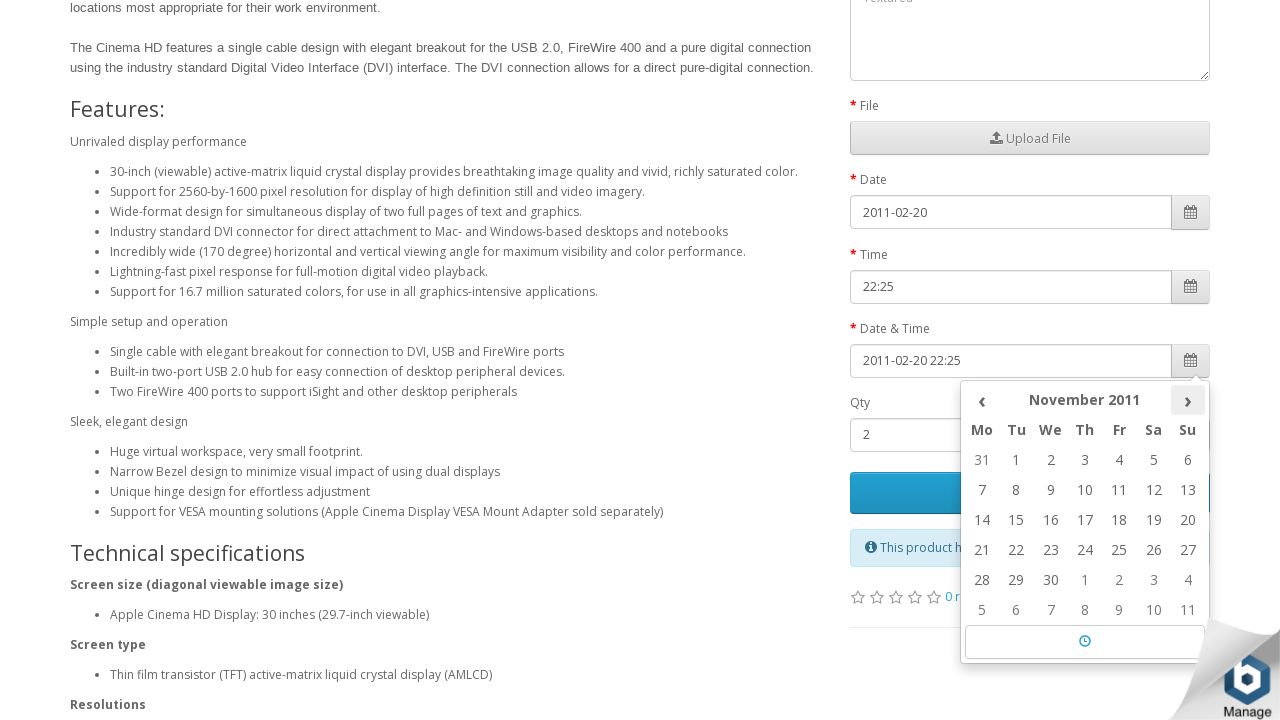

Clicked next button to navigate to following month in date picker at (1188, 400) on (//th[@class='picker-switch'])[4]/following-sibling::th[@class='next']
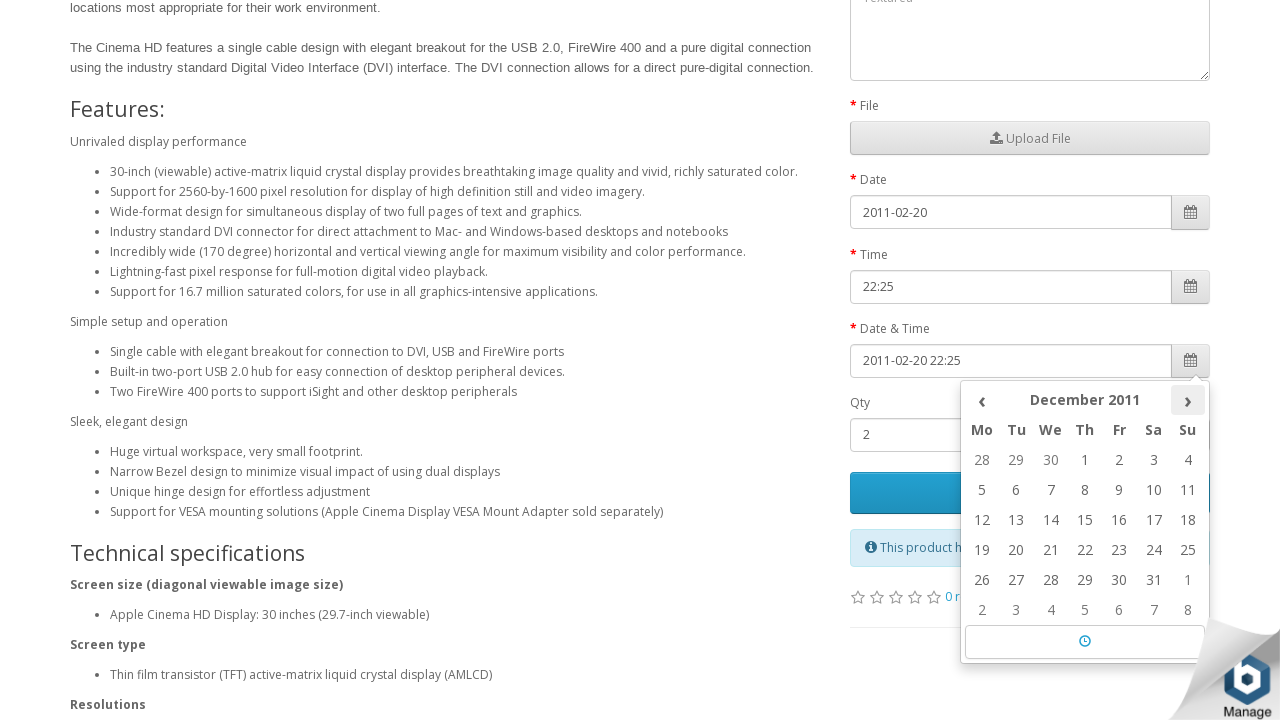

Retrieved current month/year from date picker: December 2011
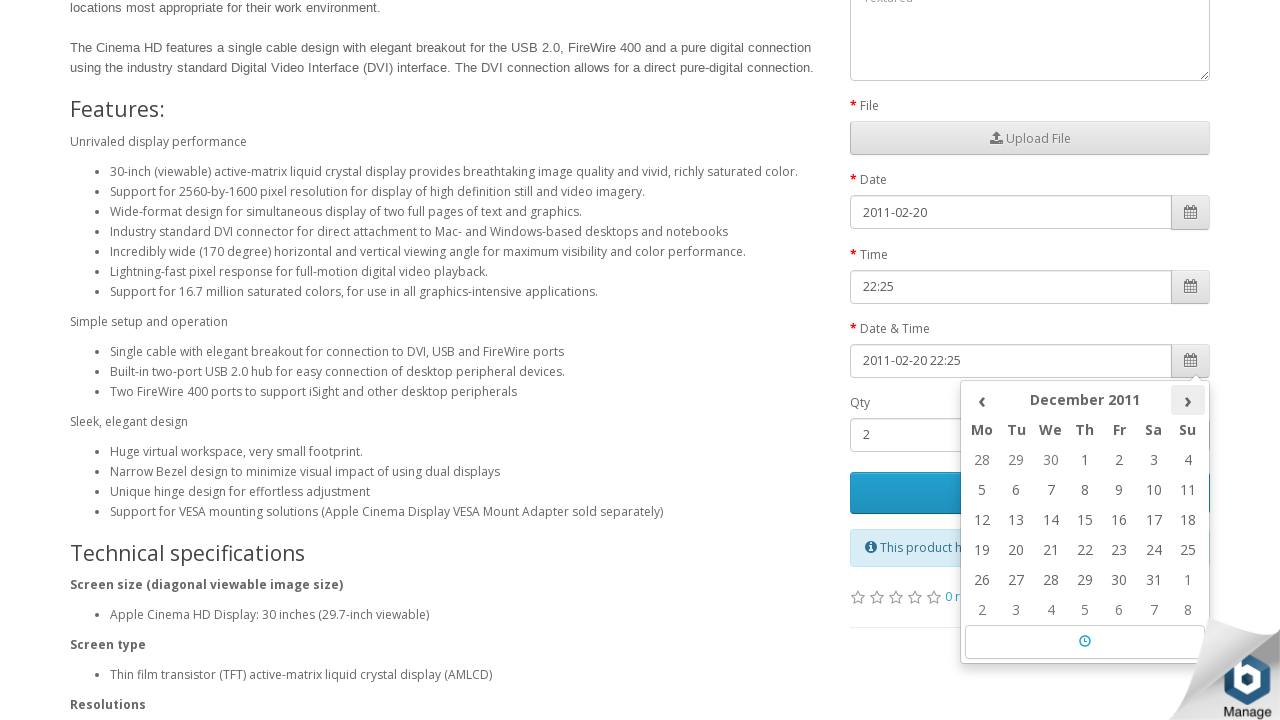

Clicked next button to navigate to following month in date picker at (1188, 400) on (//th[@class='picker-switch'])[4]/following-sibling::th[@class='next']
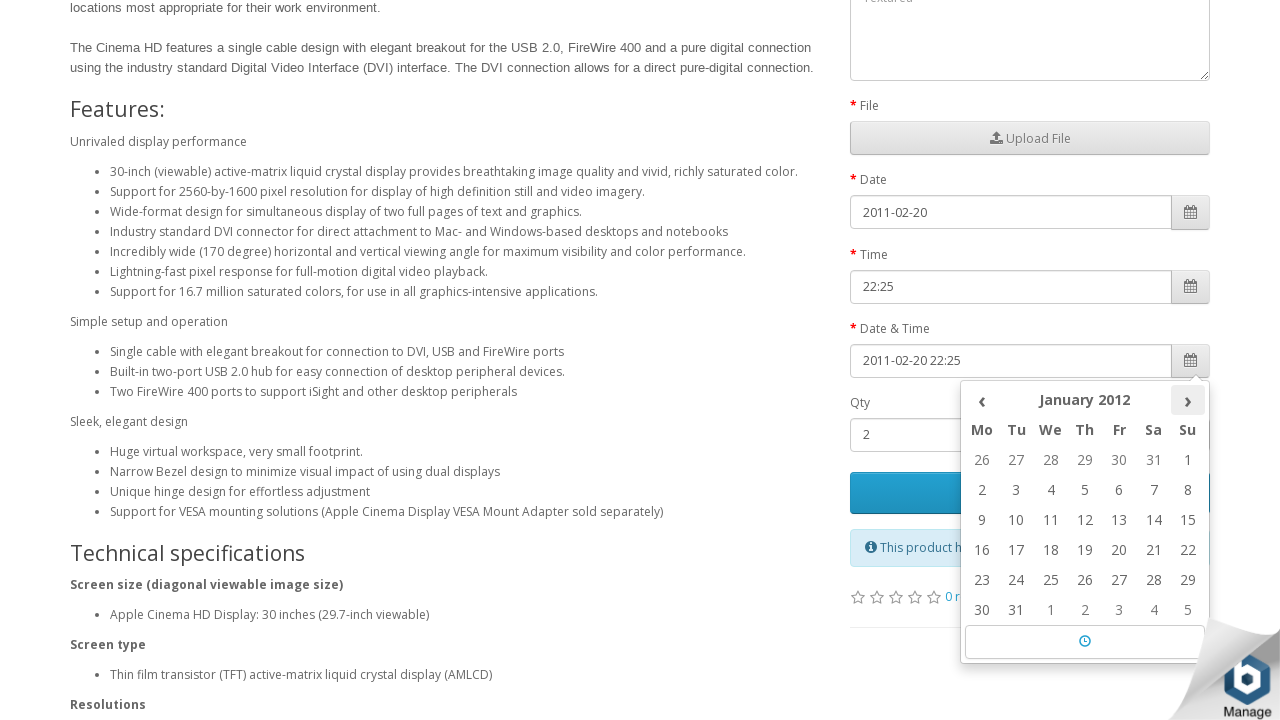

Retrieved current month/year from date picker: January 2012
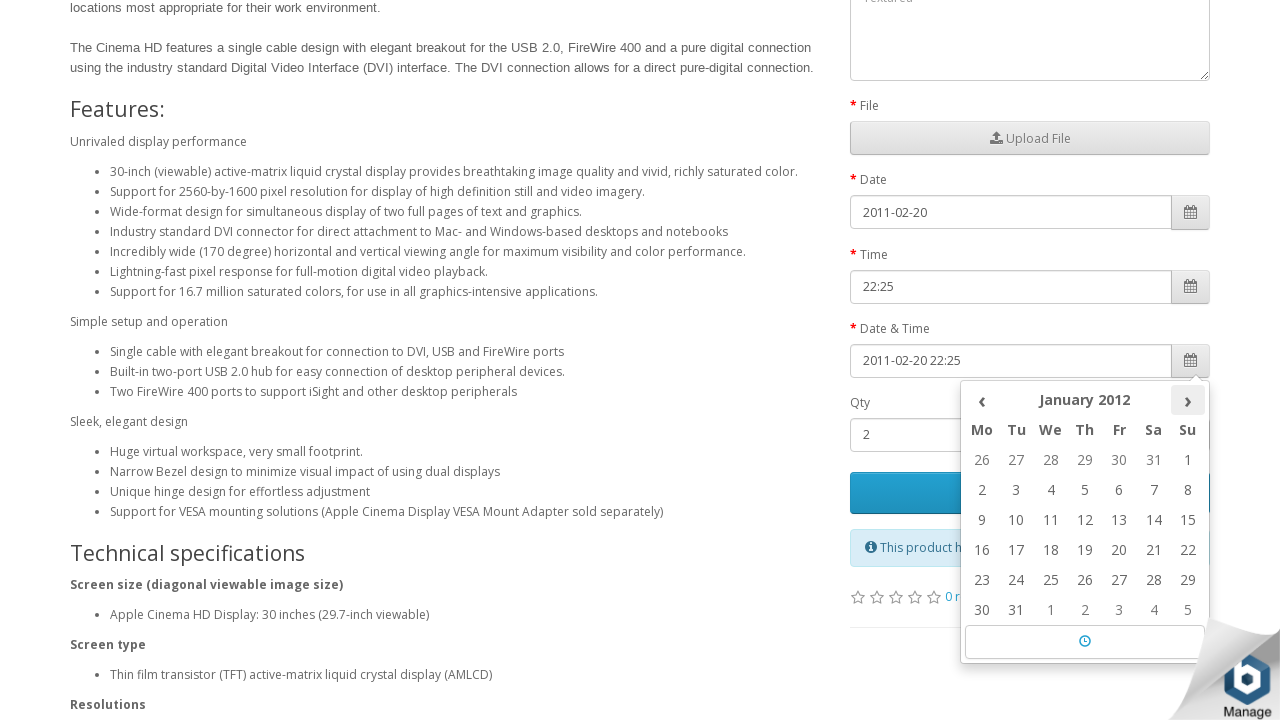

Clicked next button to navigate to following month in date picker at (1188, 400) on (//th[@class='picker-switch'])[4]/following-sibling::th[@class='next']
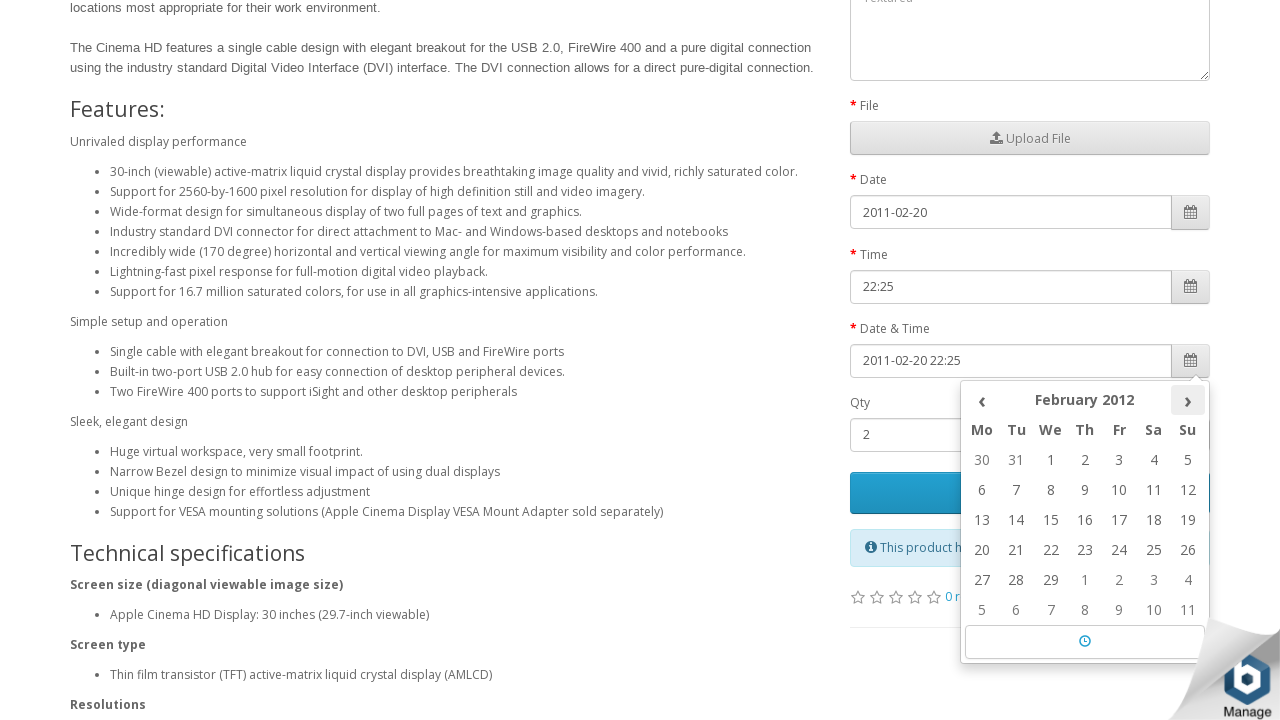

Retrieved current month/year from date picker: February 2012
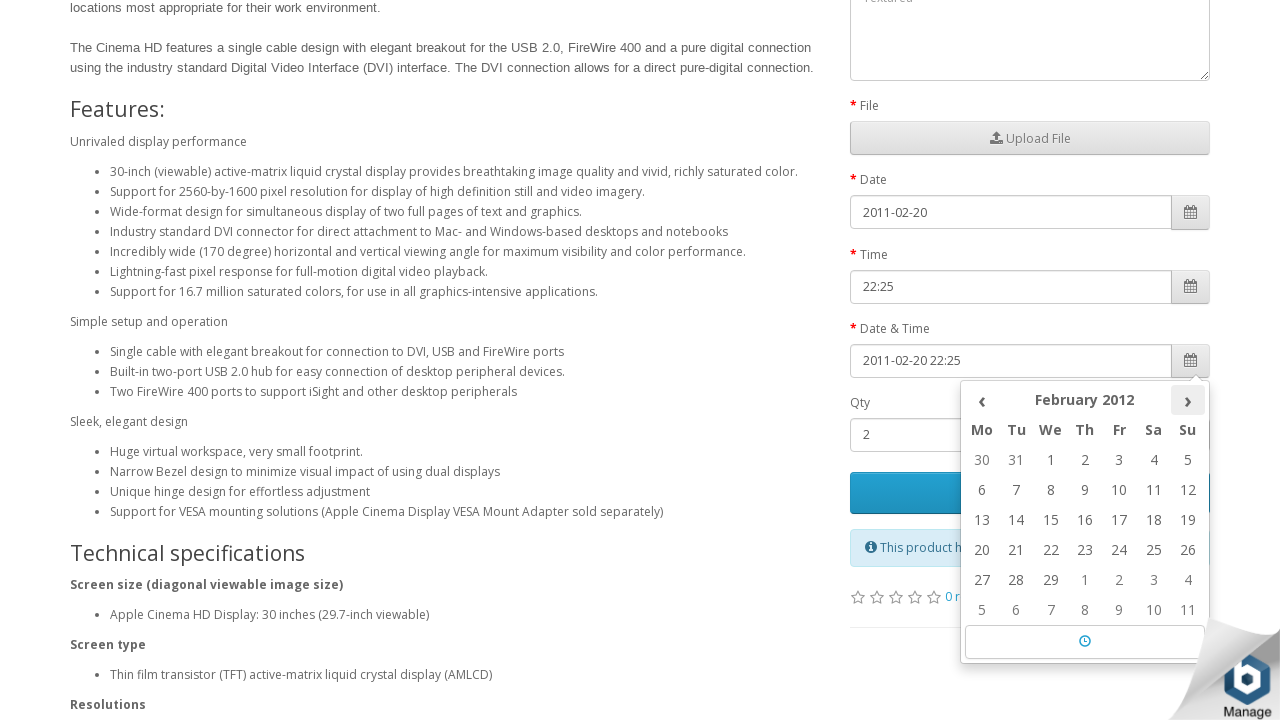

Clicked next button to navigate to following month in date picker at (1188, 400) on (//th[@class='picker-switch'])[4]/following-sibling::th[@class='next']
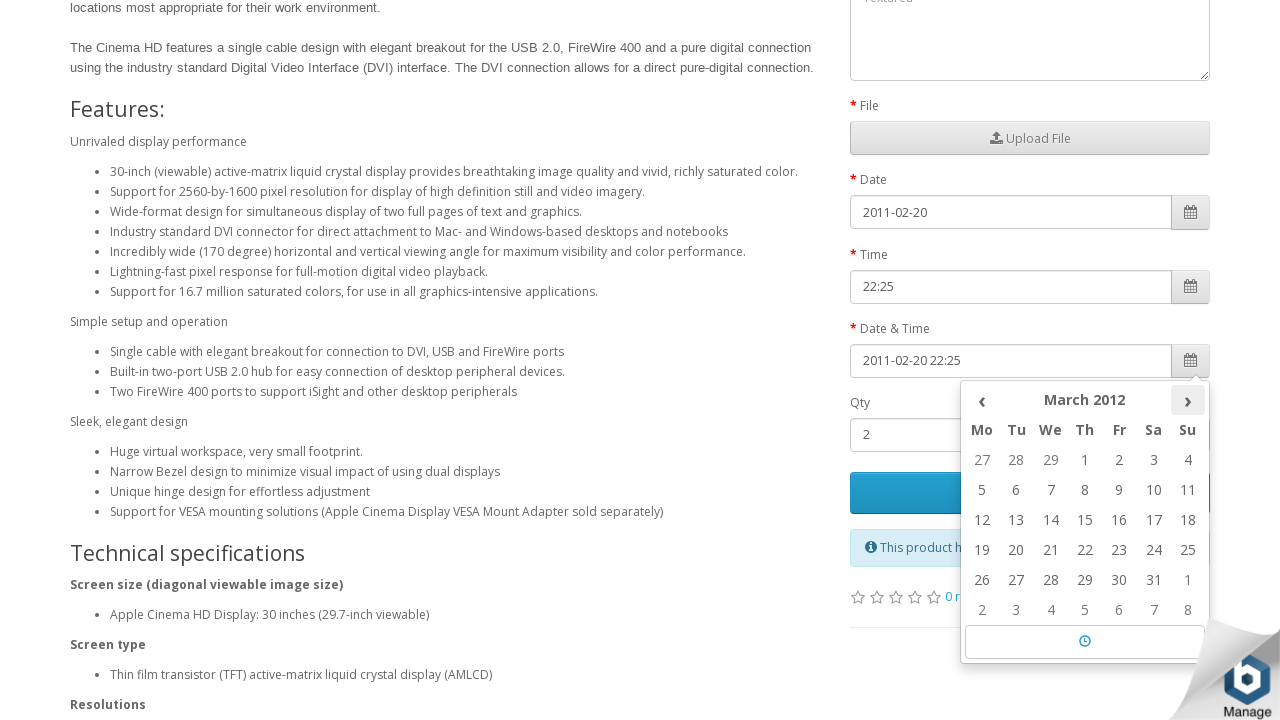

Retrieved current month/year from date picker: March 2012
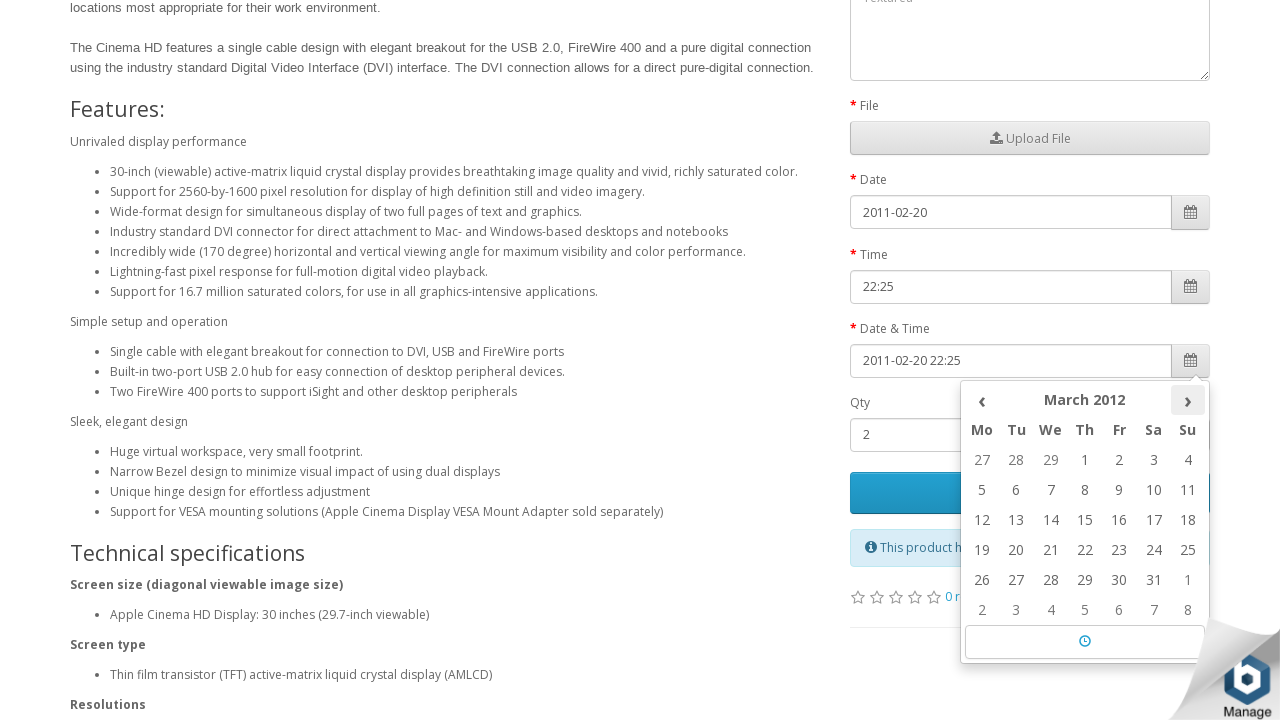

Clicked next button to navigate to following month in date picker at (1188, 400) on (//th[@class='picker-switch'])[4]/following-sibling::th[@class='next']
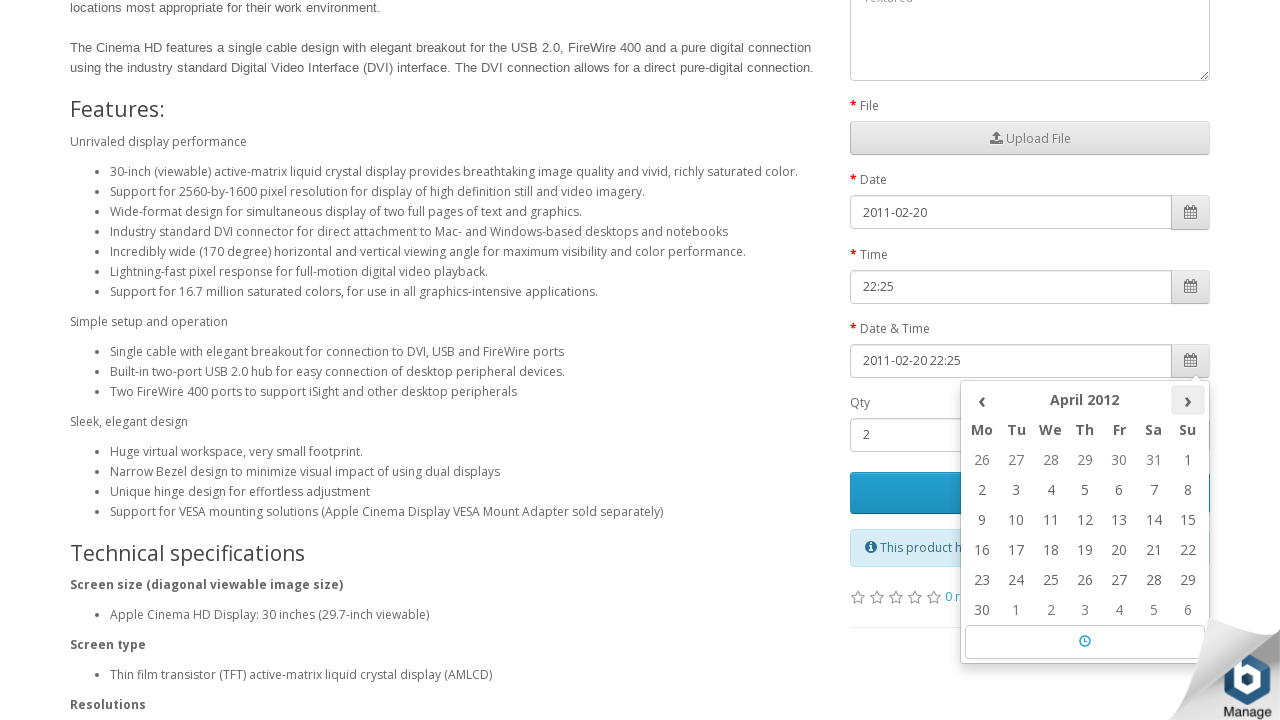

Retrieved current month/year from date picker: April 2012
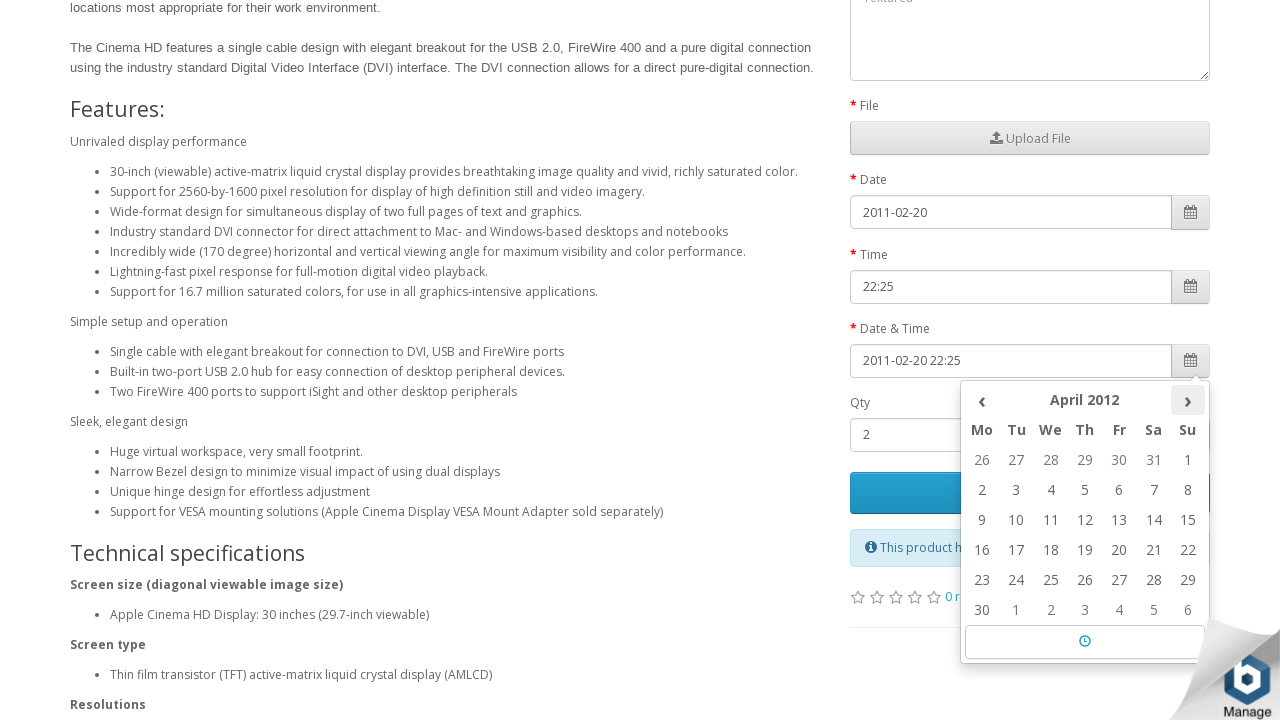

Clicked next button to navigate to following month in date picker at (1188, 400) on (//th[@class='picker-switch'])[4]/following-sibling::th[@class='next']
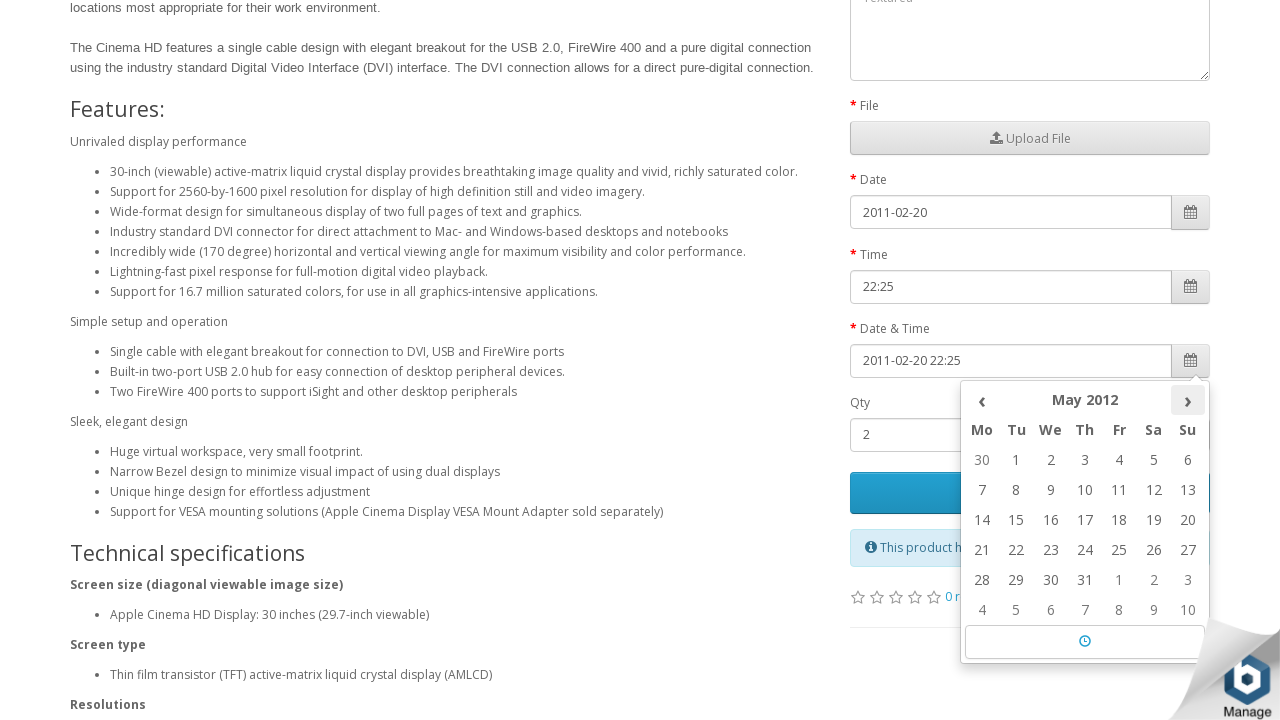

Retrieved current month/year from date picker: May 2012
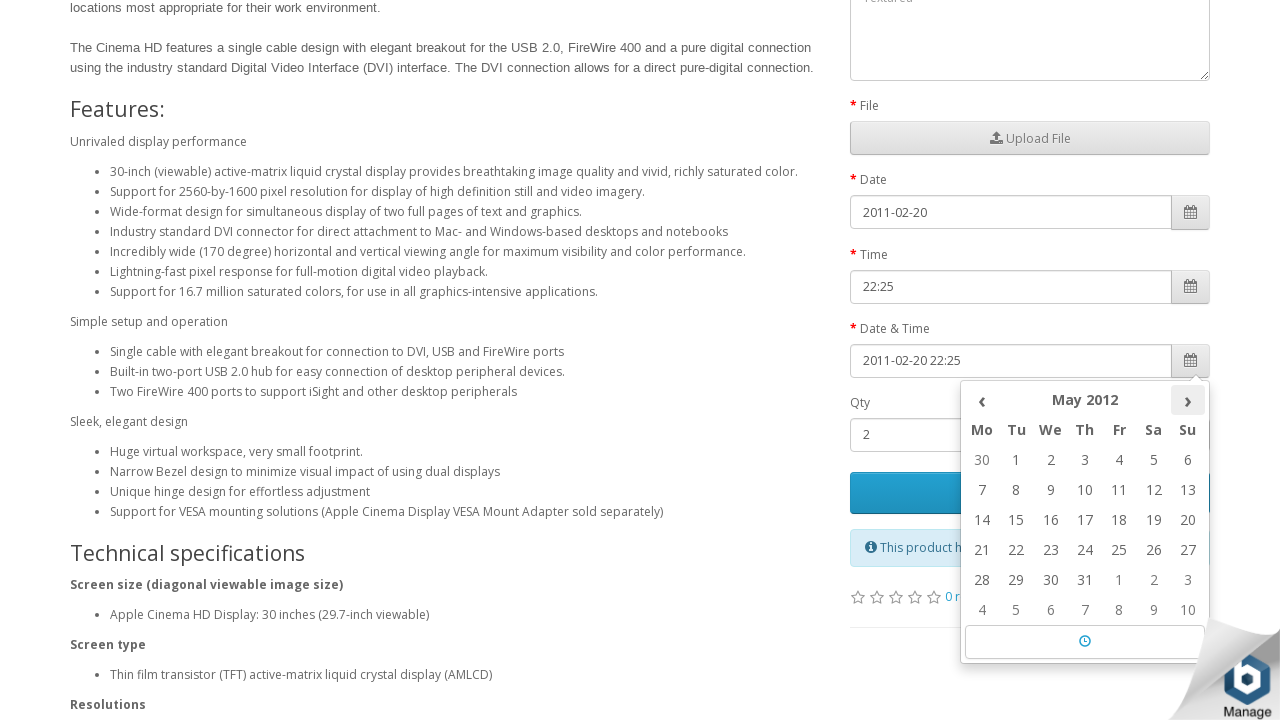

Clicked next button to navigate to following month in date picker at (1188, 400) on (//th[@class='picker-switch'])[4]/following-sibling::th[@class='next']
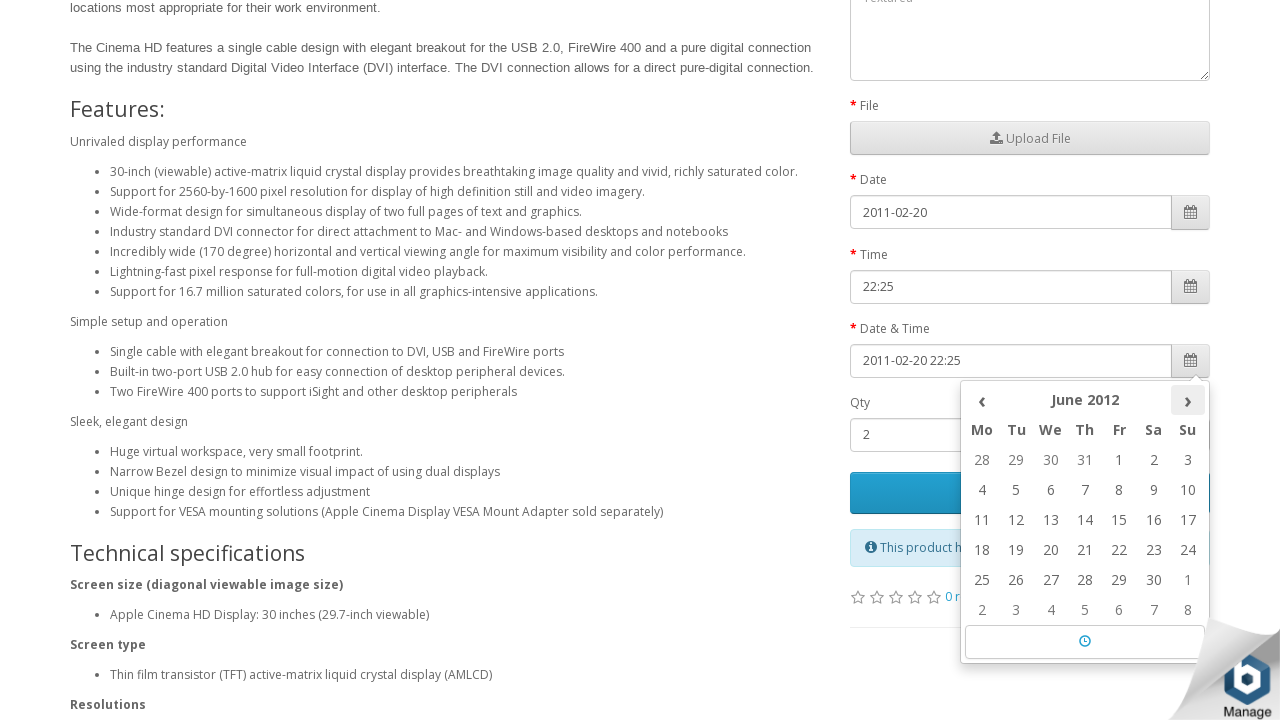

Retrieved current month/year from date picker: June 2012
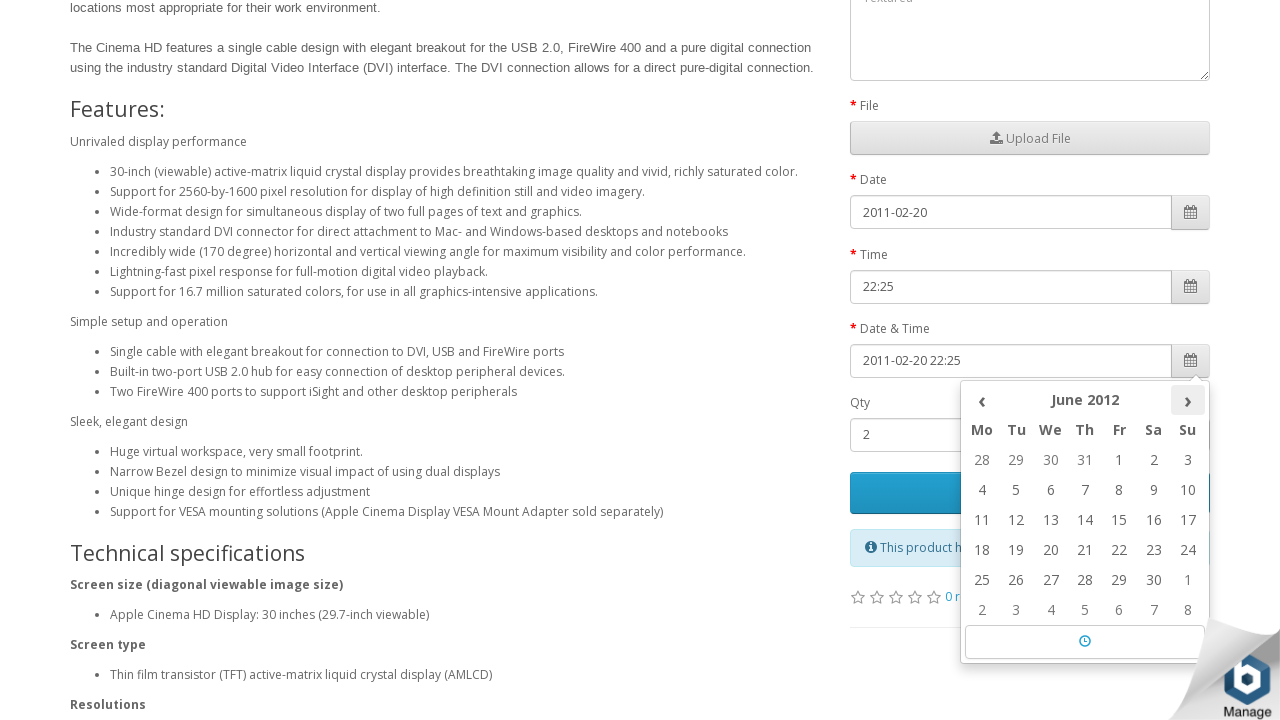

Clicked next button to navigate to following month in date picker at (1188, 400) on (//th[@class='picker-switch'])[4]/following-sibling::th[@class='next']
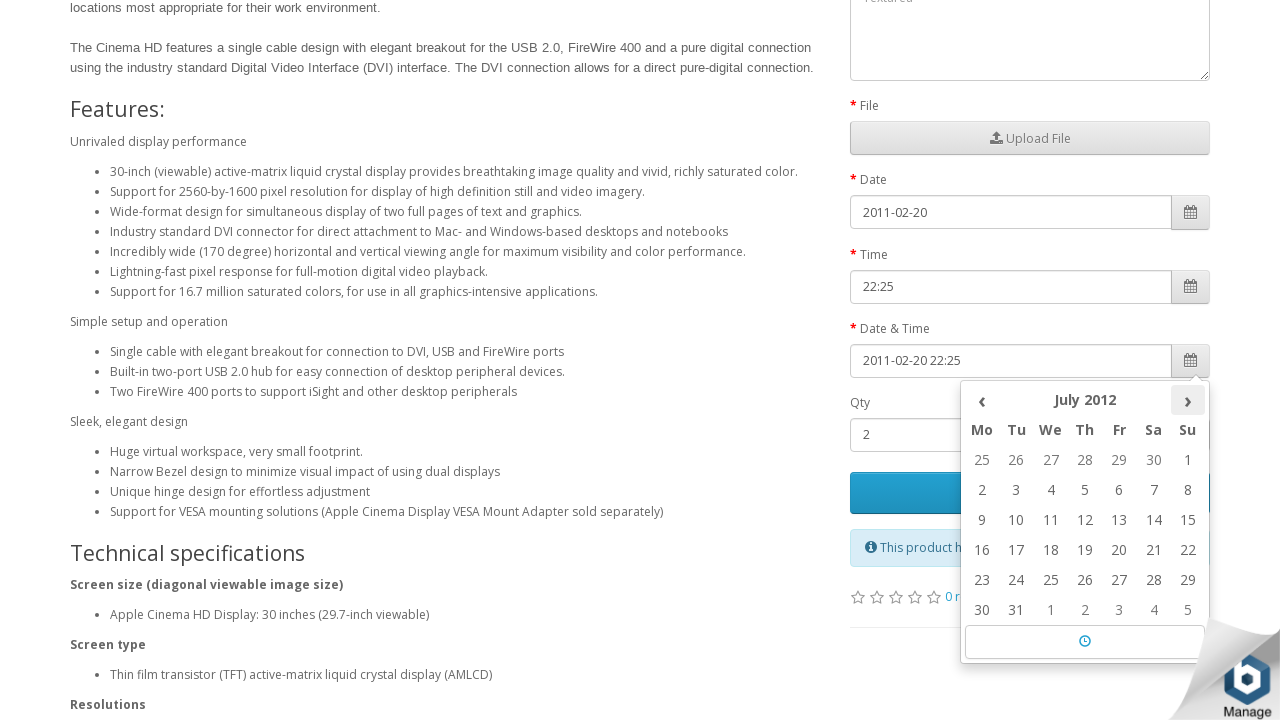

Retrieved current month/year from date picker: July 2012
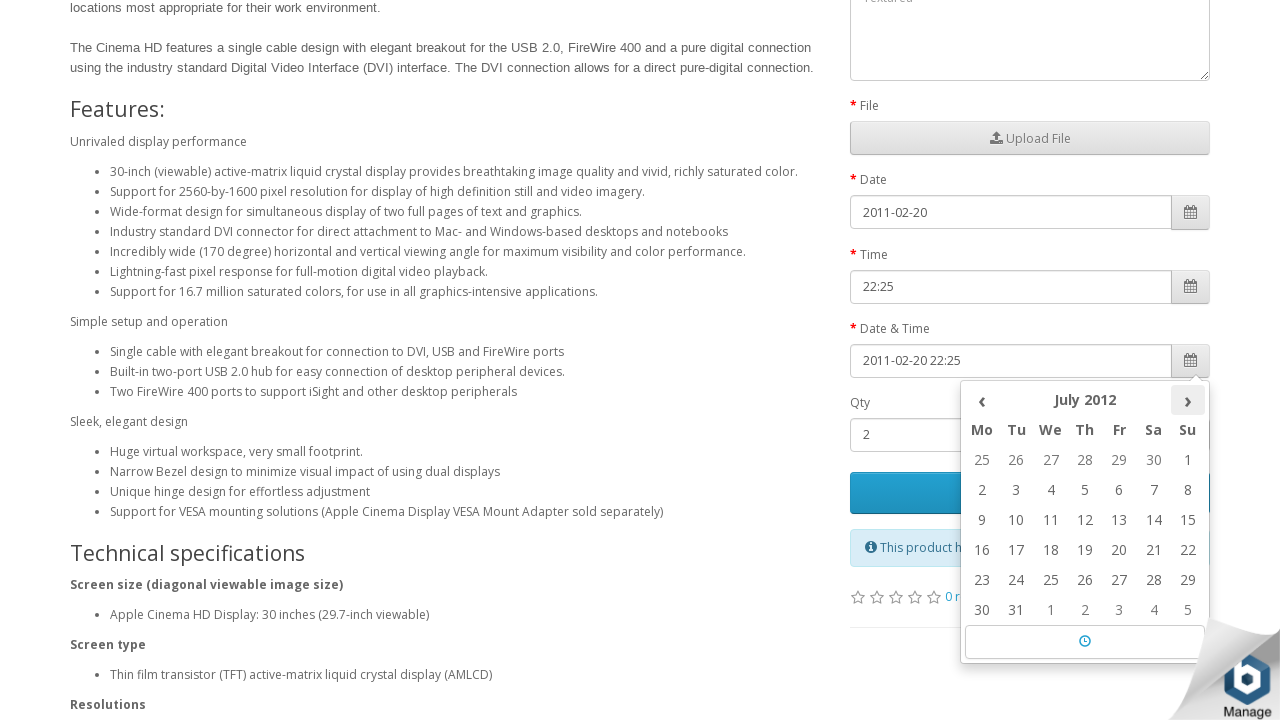

Clicked next button to navigate to following month in date picker at (1188, 400) on (//th[@class='picker-switch'])[4]/following-sibling::th[@class='next']
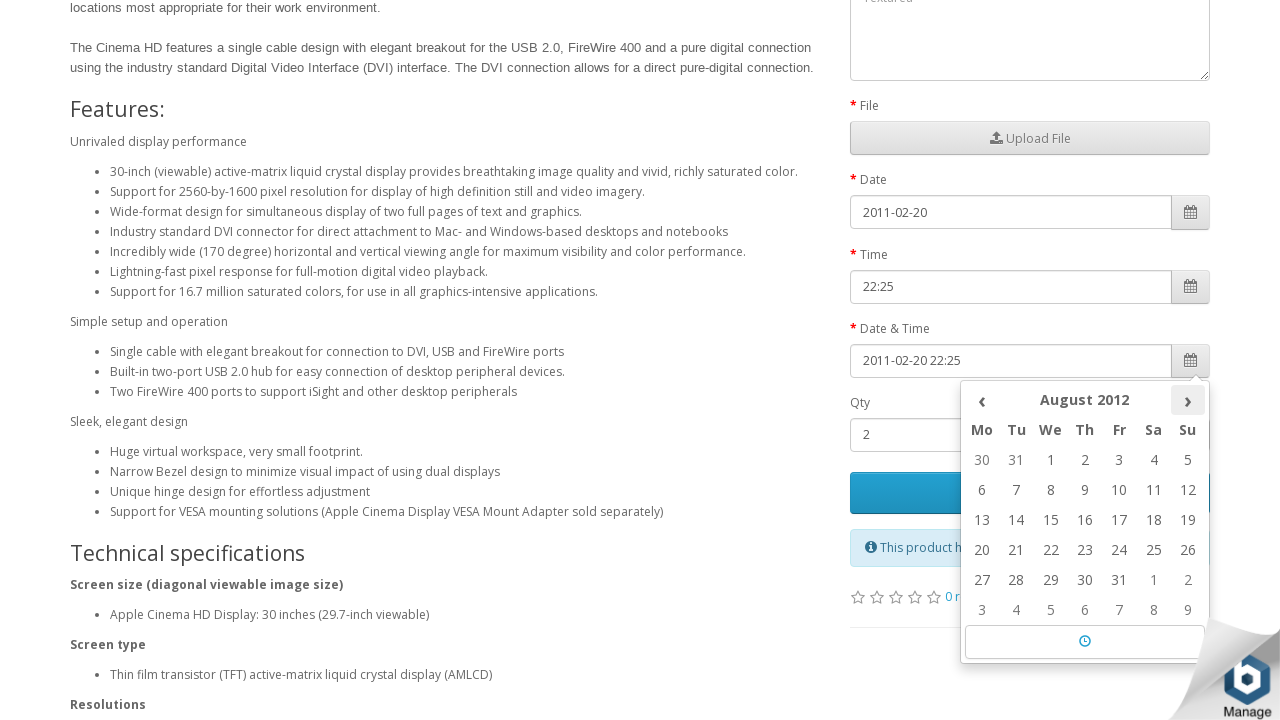

Retrieved current month/year from date picker: August 2012
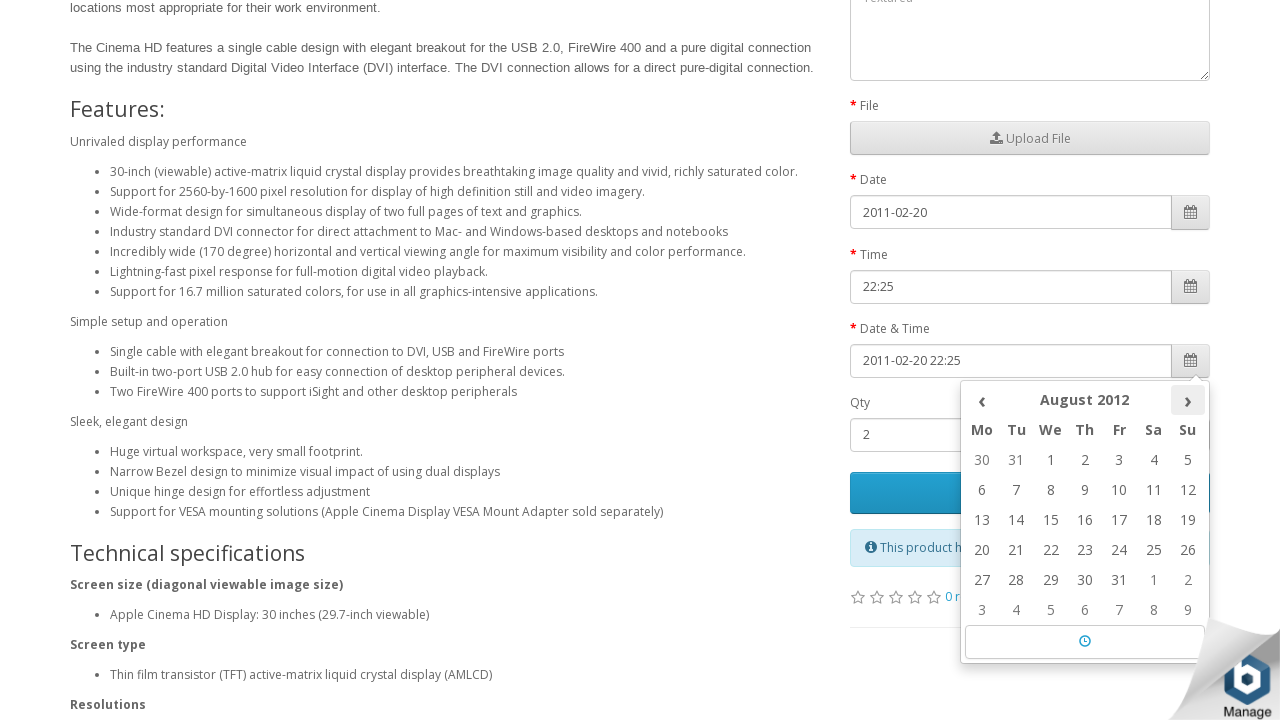

Clicked next button to navigate to following month in date picker at (1188, 400) on (//th[@class='picker-switch'])[4]/following-sibling::th[@class='next']
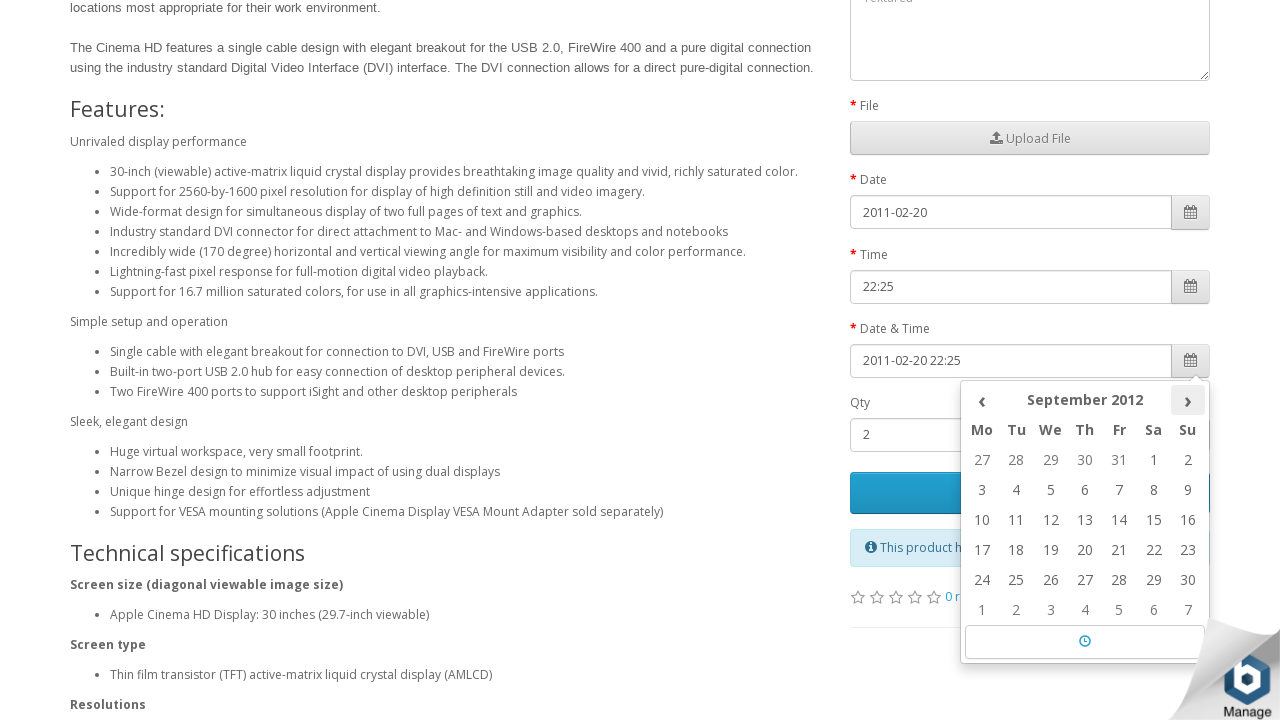

Retrieved current month/year from date picker: September 2012
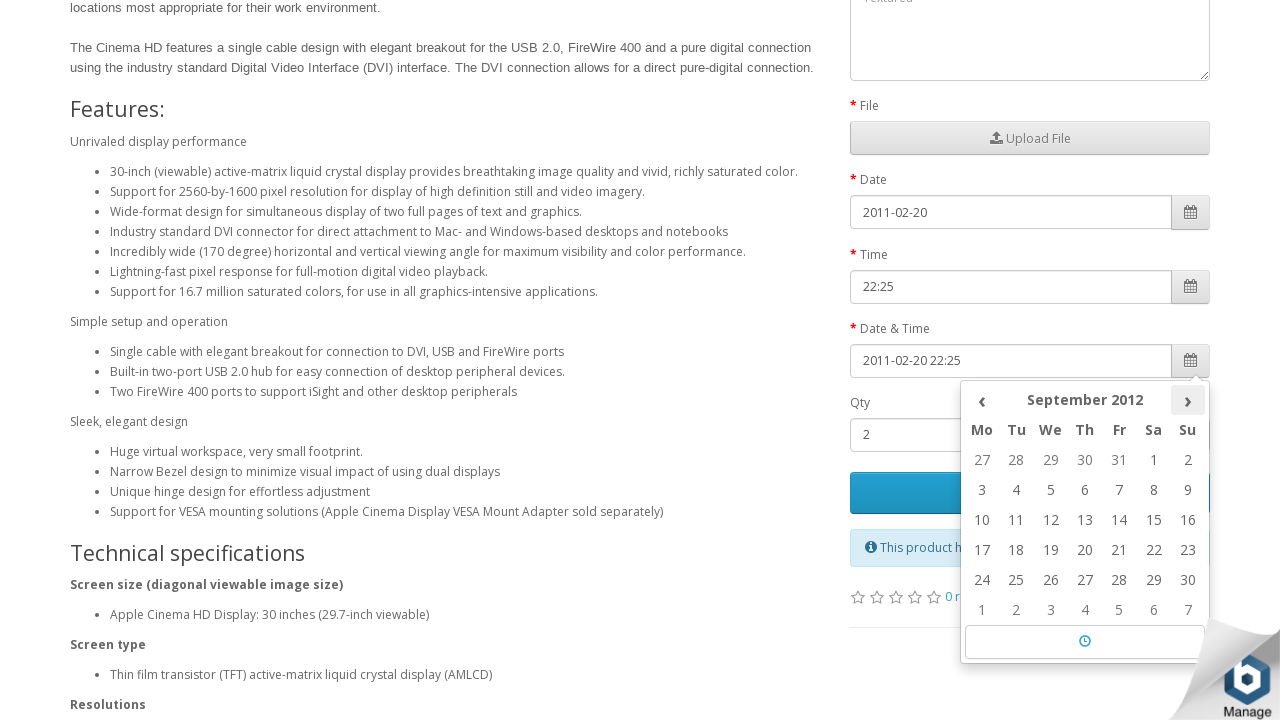

Clicked next button to navigate to following month in date picker at (1188, 400) on (//th[@class='picker-switch'])[4]/following-sibling::th[@class='next']
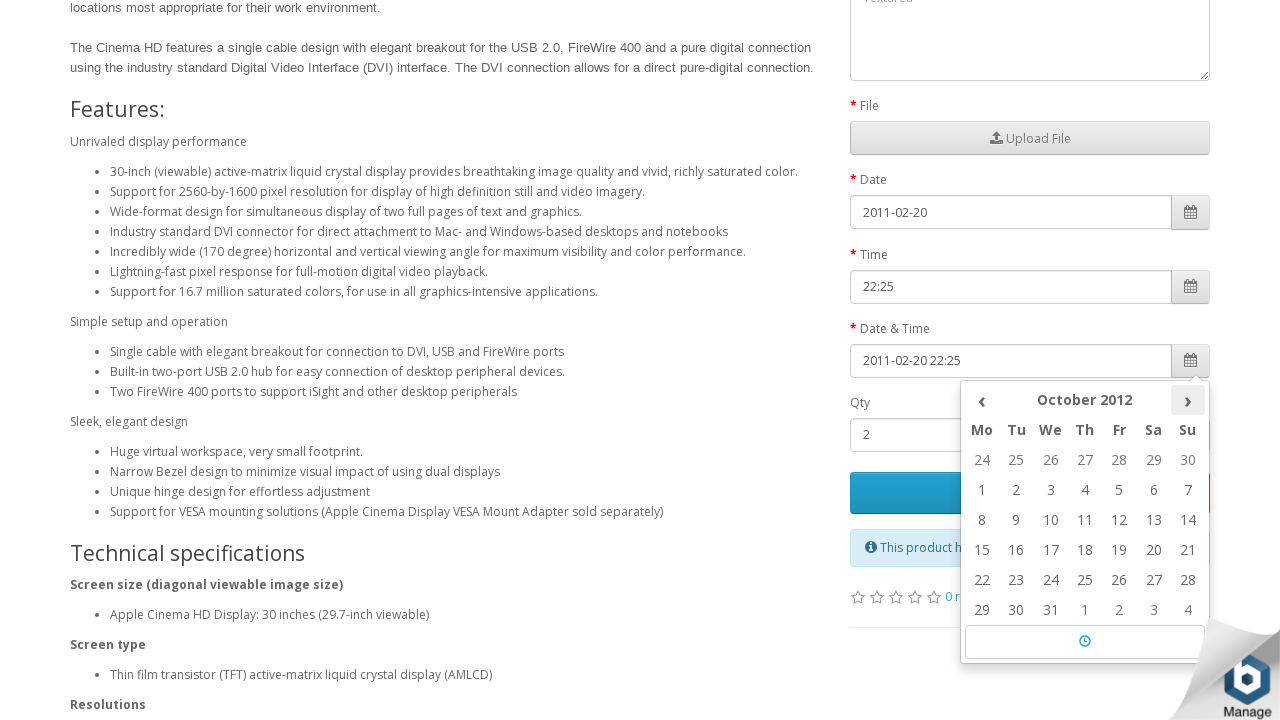

Retrieved current month/year from date picker: October 2012
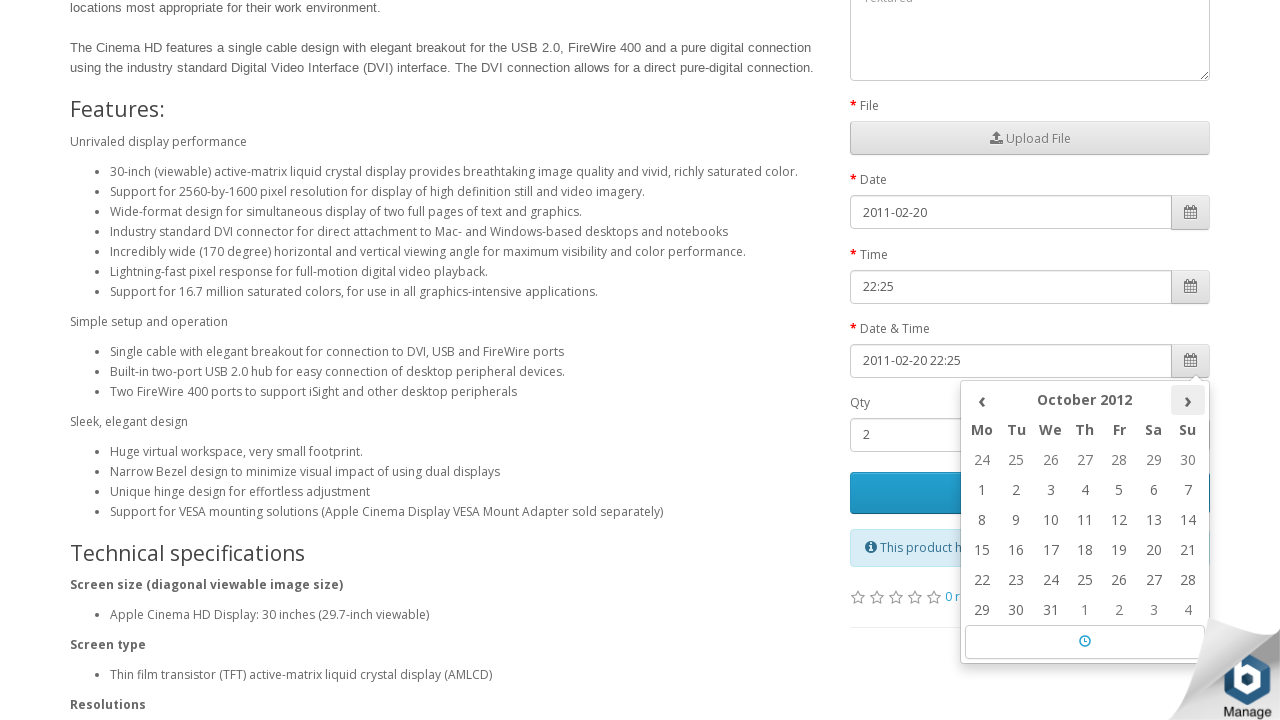

Clicked next button to navigate to following month in date picker at (1188, 400) on (//th[@class='picker-switch'])[4]/following-sibling::th[@class='next']
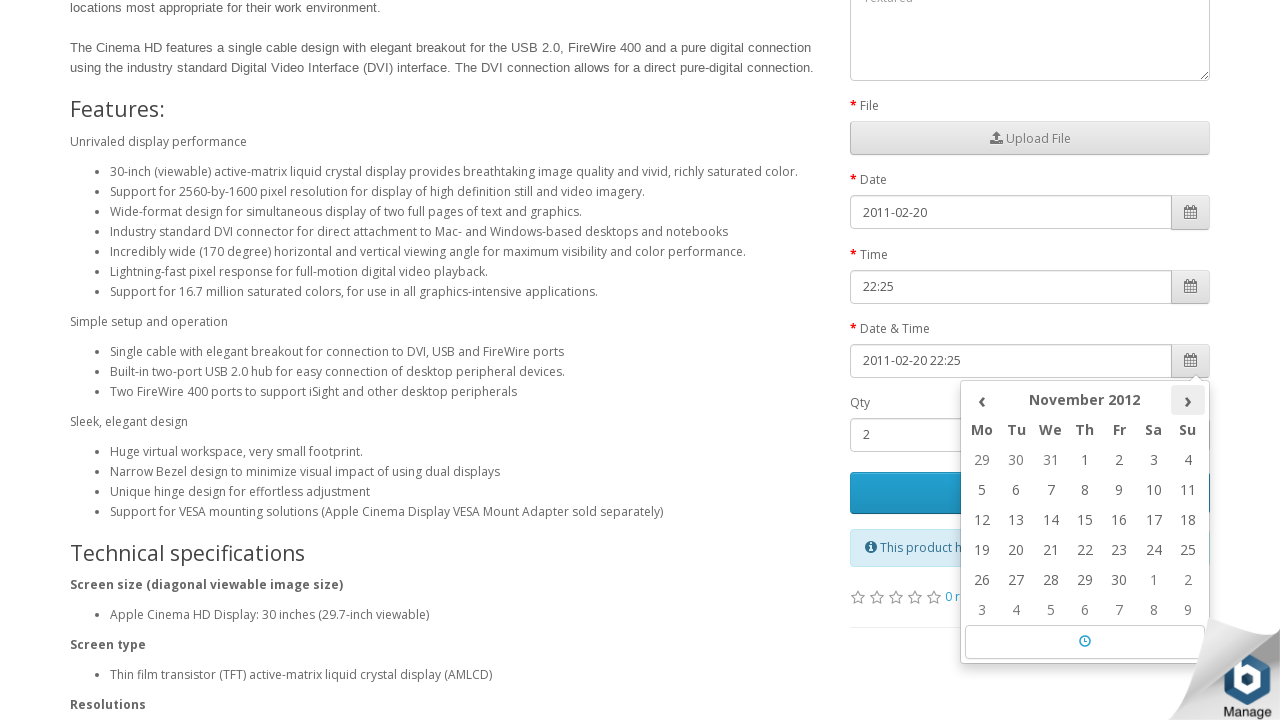

Retrieved current month/year from date picker: November 2012
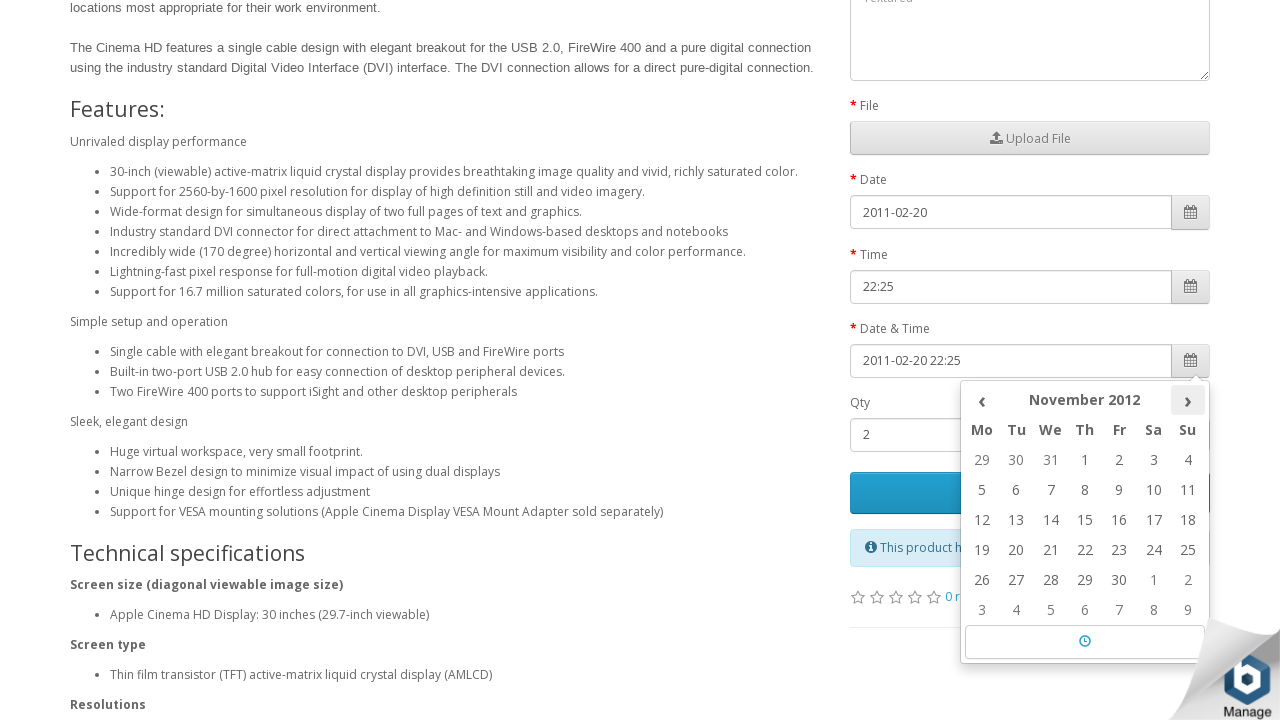

Clicked next button to navigate to following month in date picker at (1188, 400) on (//th[@class='picker-switch'])[4]/following-sibling::th[@class='next']
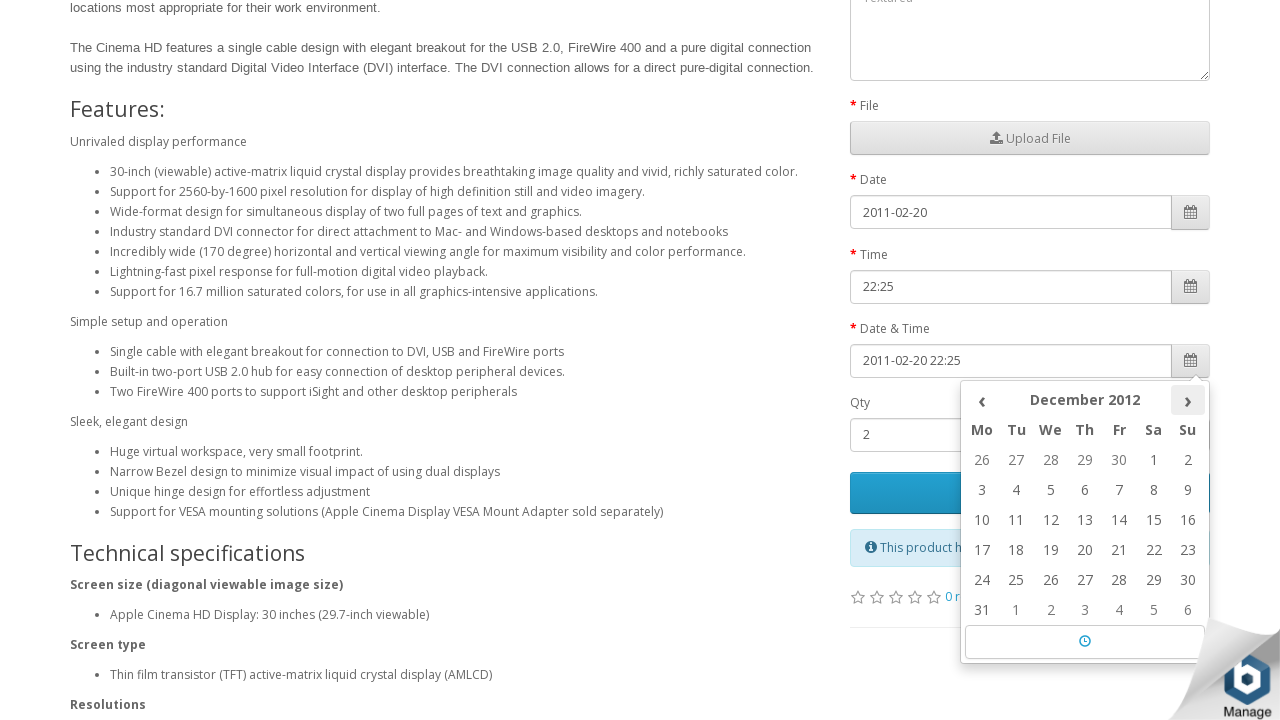

Retrieved current month/year from date picker: December 2012
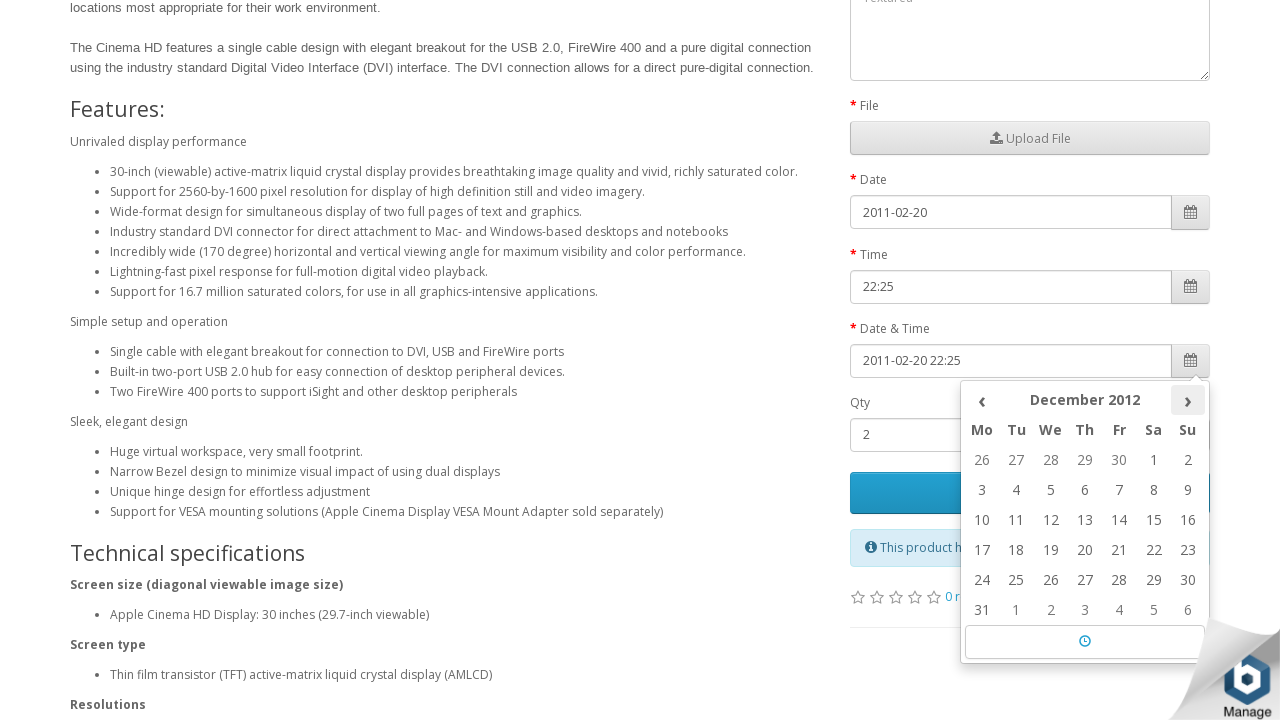

Clicked next button to navigate to following month in date picker at (1188, 400) on (//th[@class='picker-switch'])[4]/following-sibling::th[@class='next']
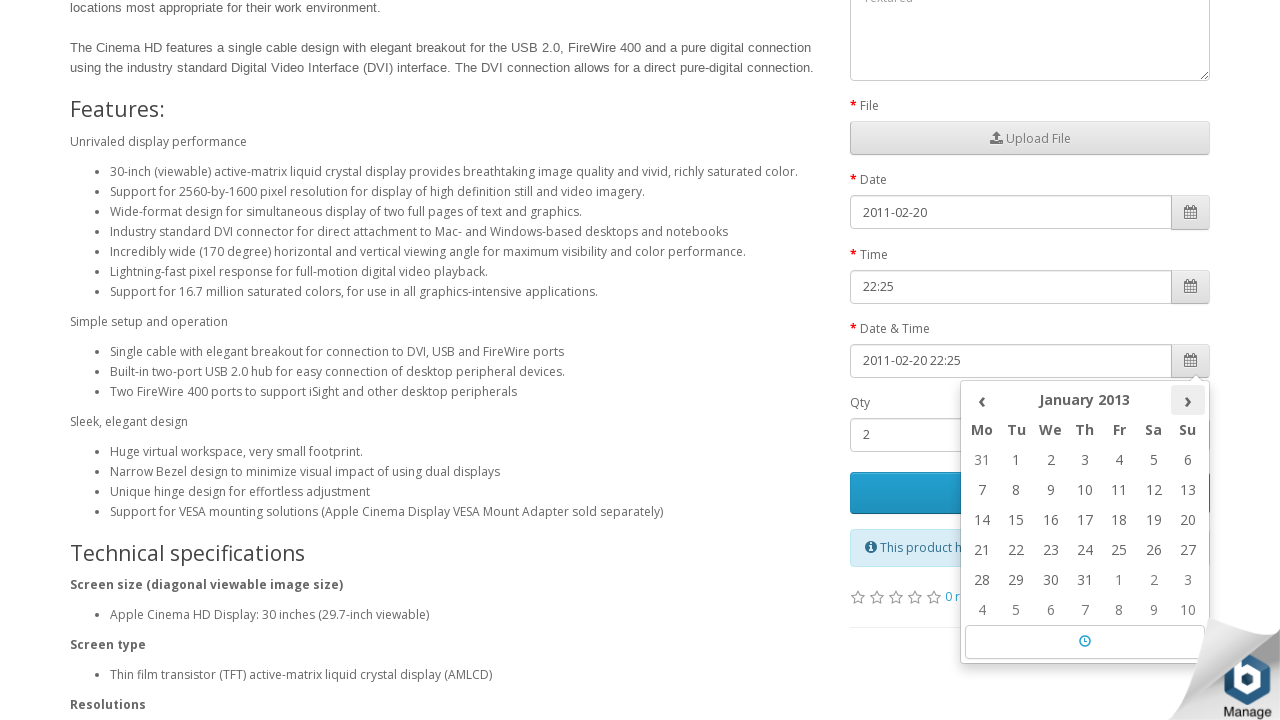

Retrieved current month/year from date picker: January 2013
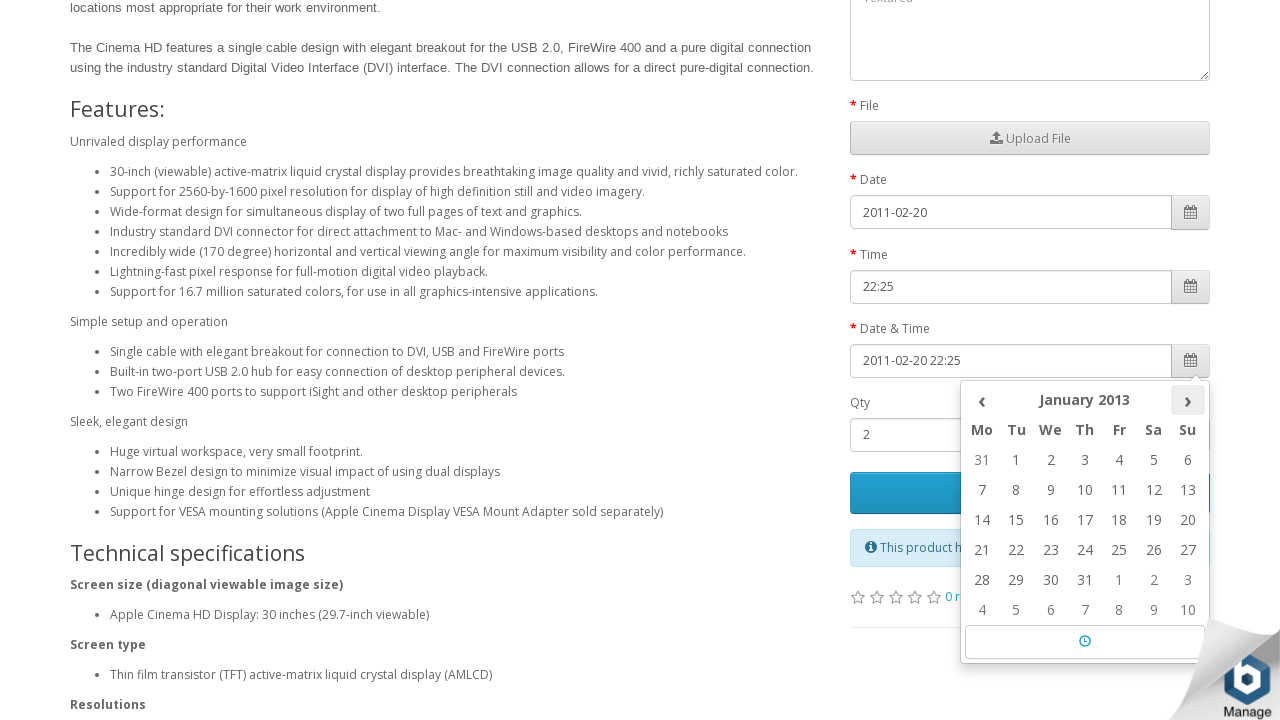

Clicked next button to navigate to following month in date picker at (1188, 400) on (//th[@class='picker-switch'])[4]/following-sibling::th[@class='next']
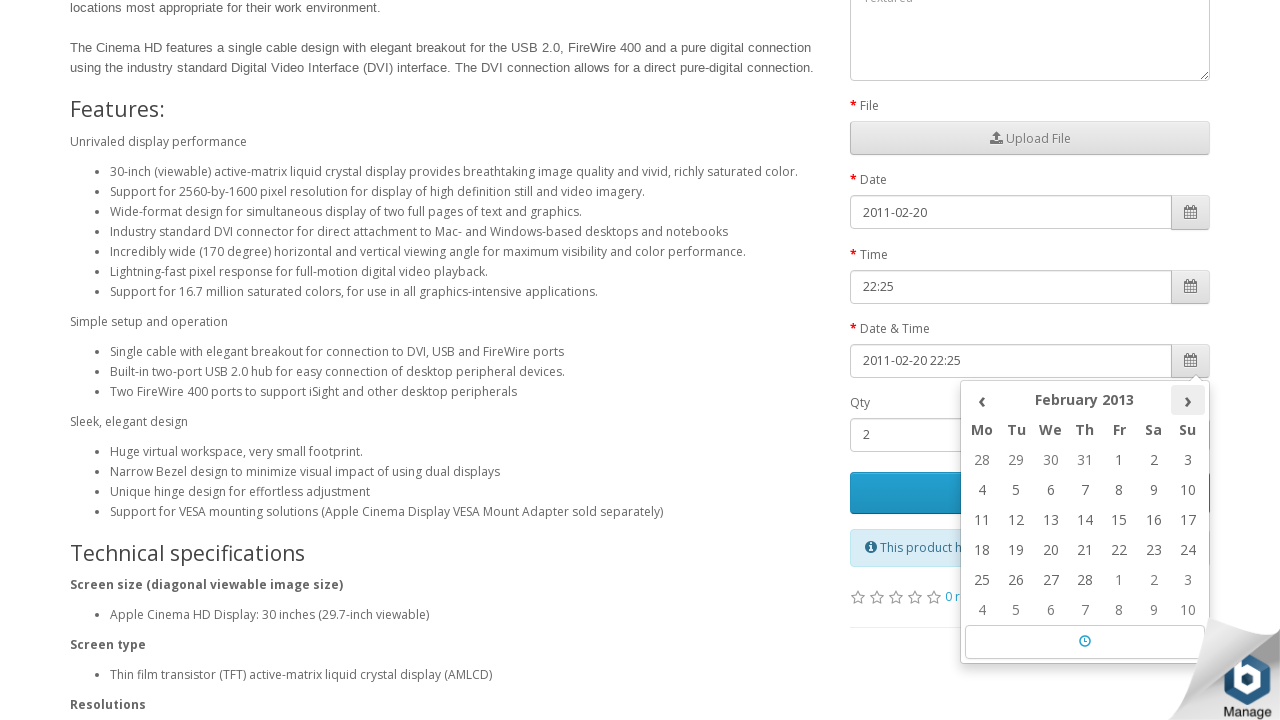

Retrieved current month/year from date picker: February 2013
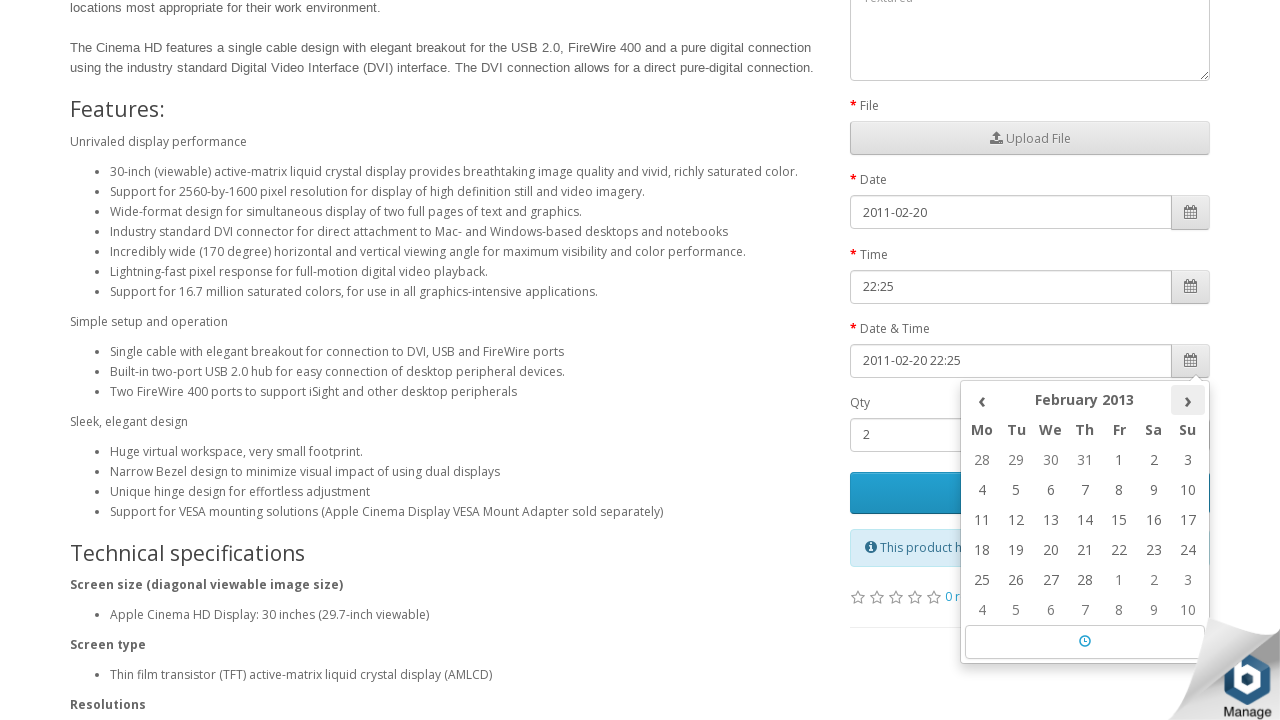

Clicked next button to navigate to following month in date picker at (1188, 400) on (//th[@class='picker-switch'])[4]/following-sibling::th[@class='next']
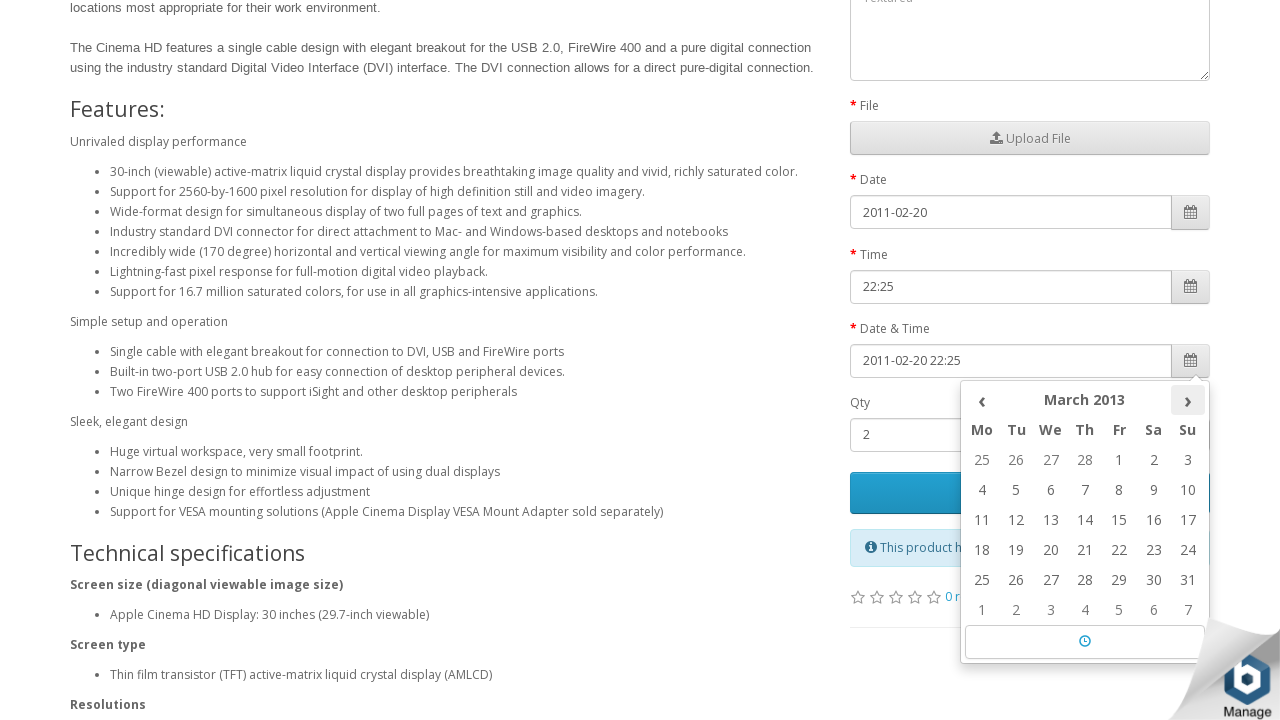

Retrieved current month/year from date picker: March 2013
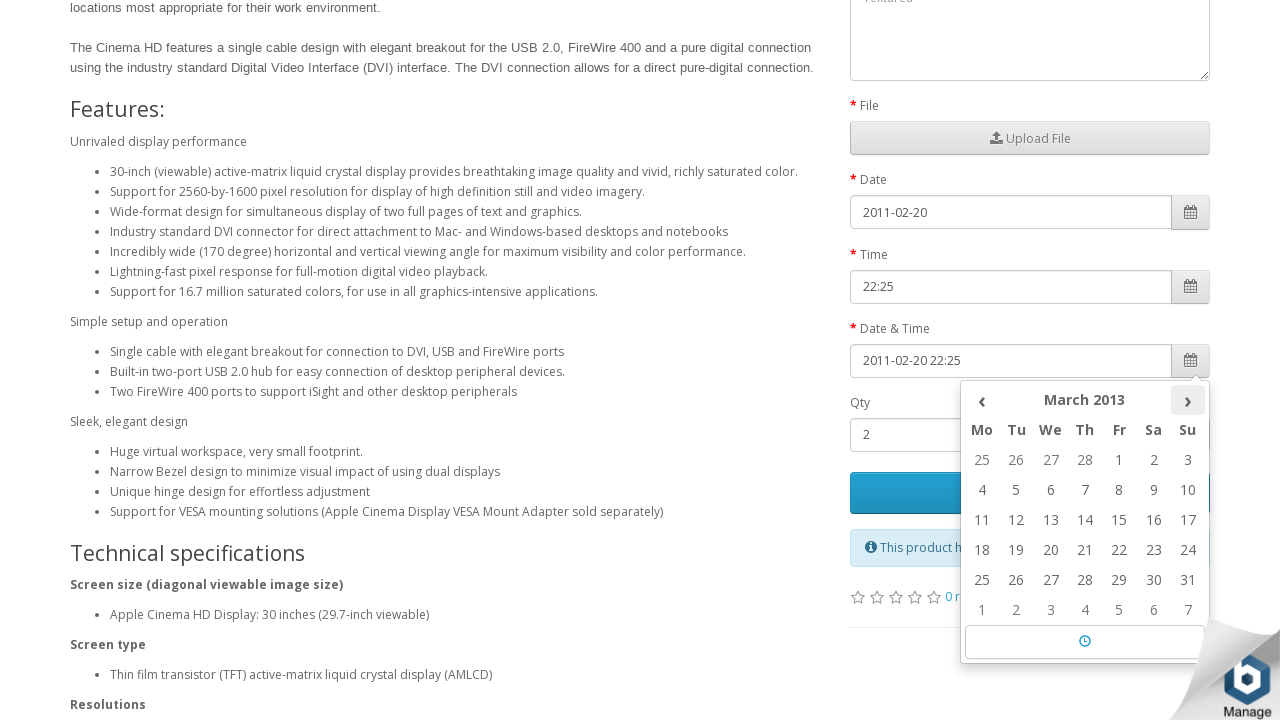

Clicked next button to navigate to following month in date picker at (1188, 400) on (//th[@class='picker-switch'])[4]/following-sibling::th[@class='next']
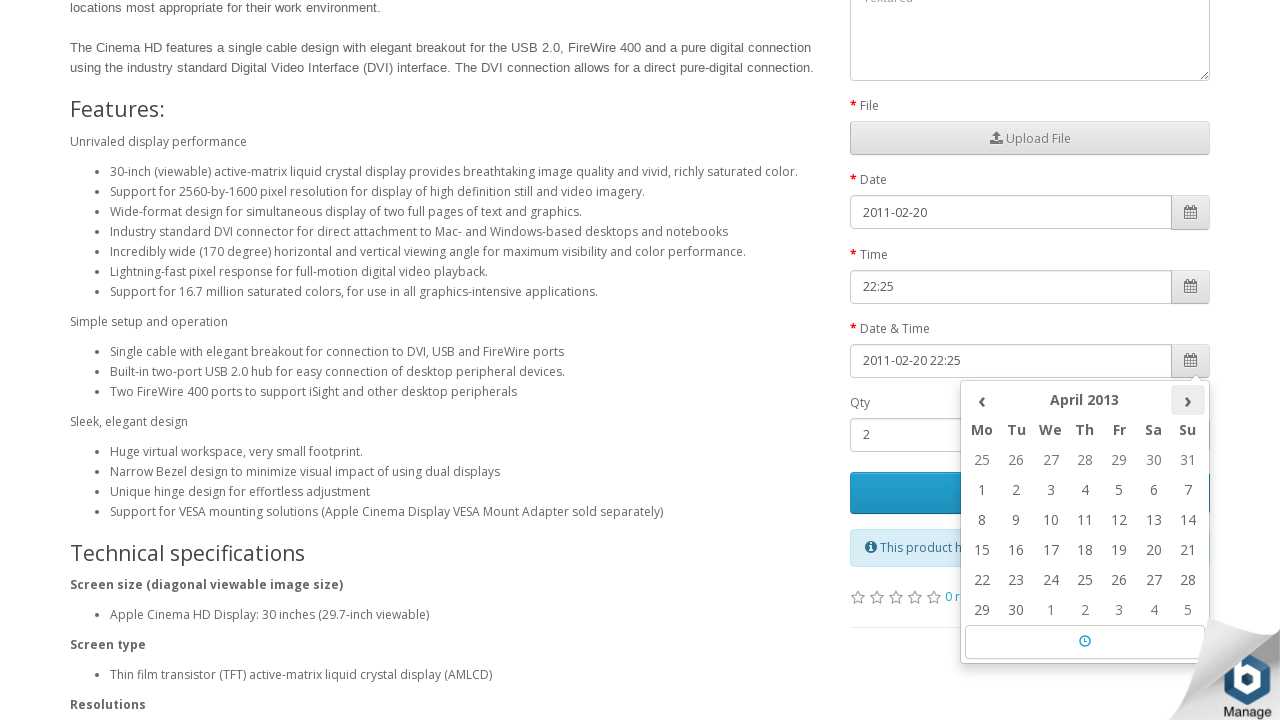

Retrieved current month/year from date picker: April 2013
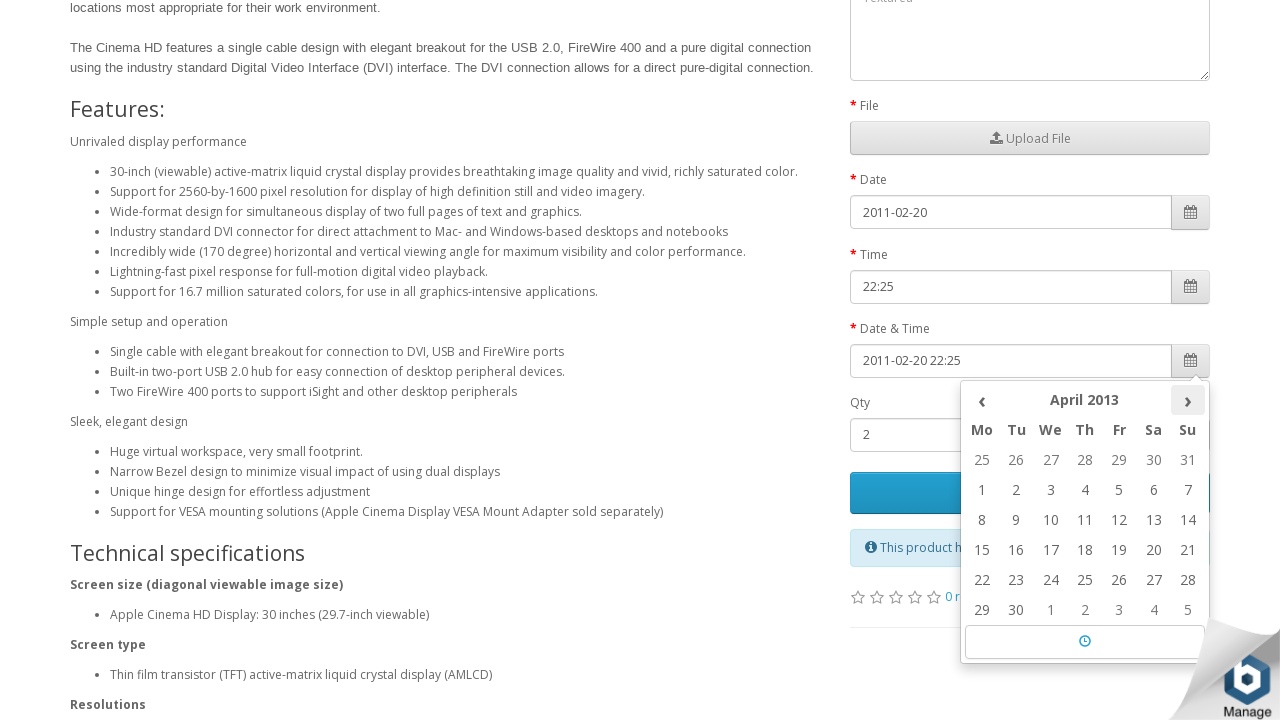

Clicked next button to navigate to following month in date picker at (1188, 400) on (//th[@class='picker-switch'])[4]/following-sibling::th[@class='next']
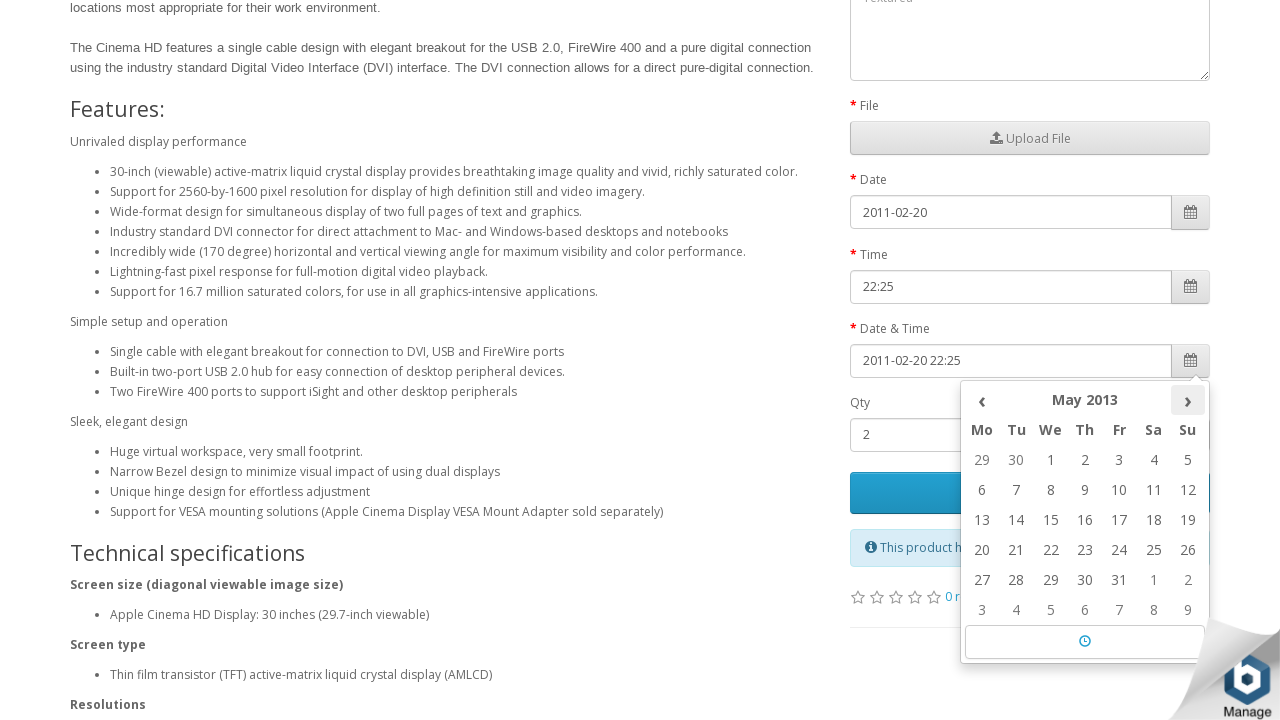

Retrieved current month/year from date picker: May 2013
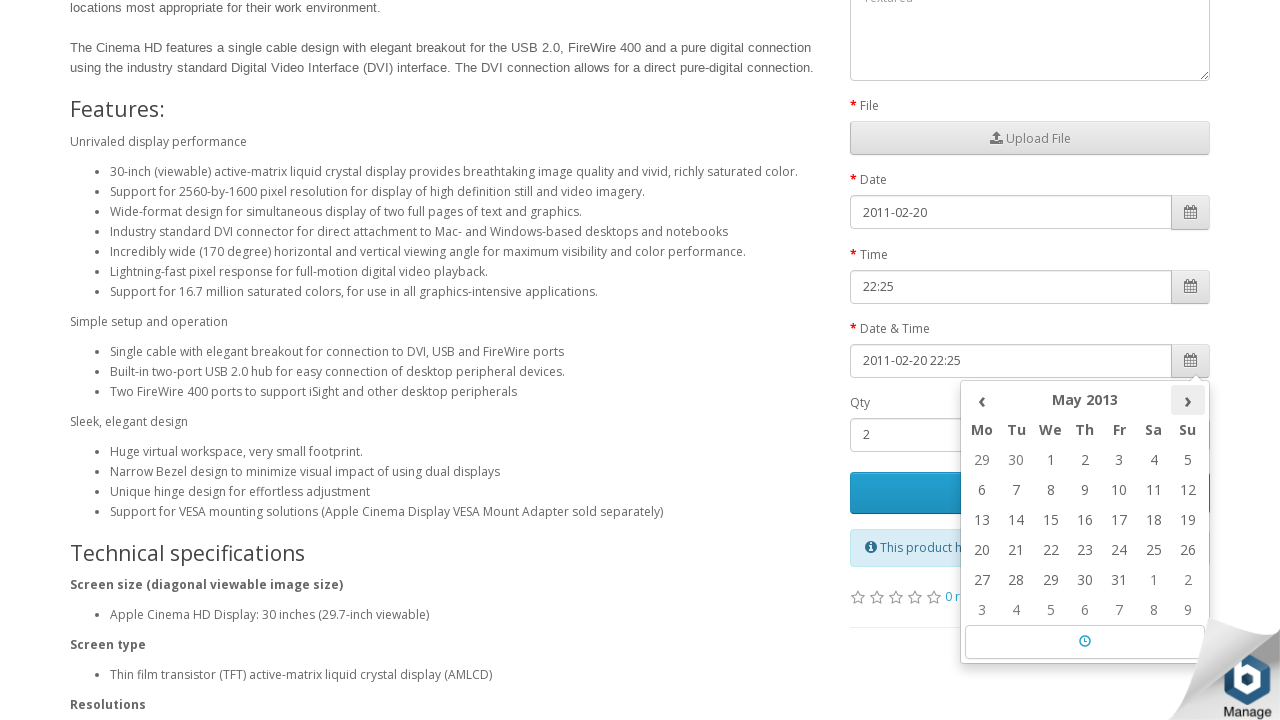

Clicked next button to navigate to following month in date picker at (1188, 400) on (//th[@class='picker-switch'])[4]/following-sibling::th[@class='next']
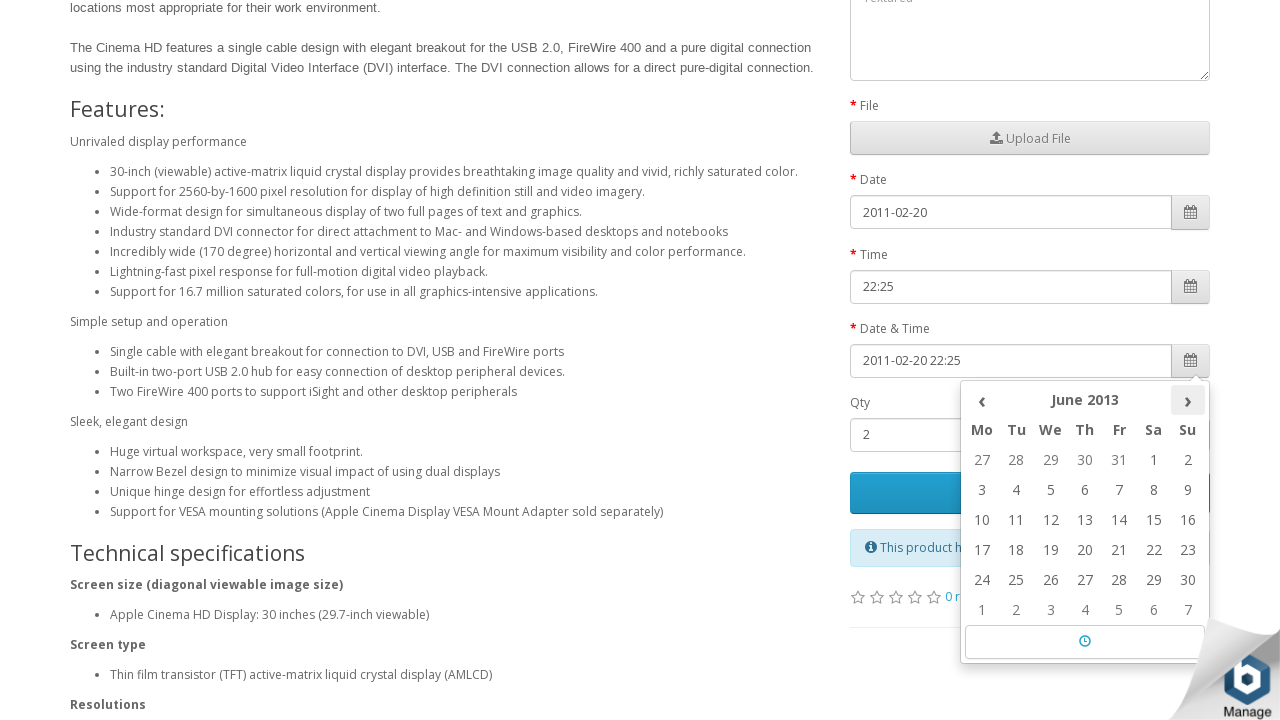

Retrieved current month/year from date picker: June 2013
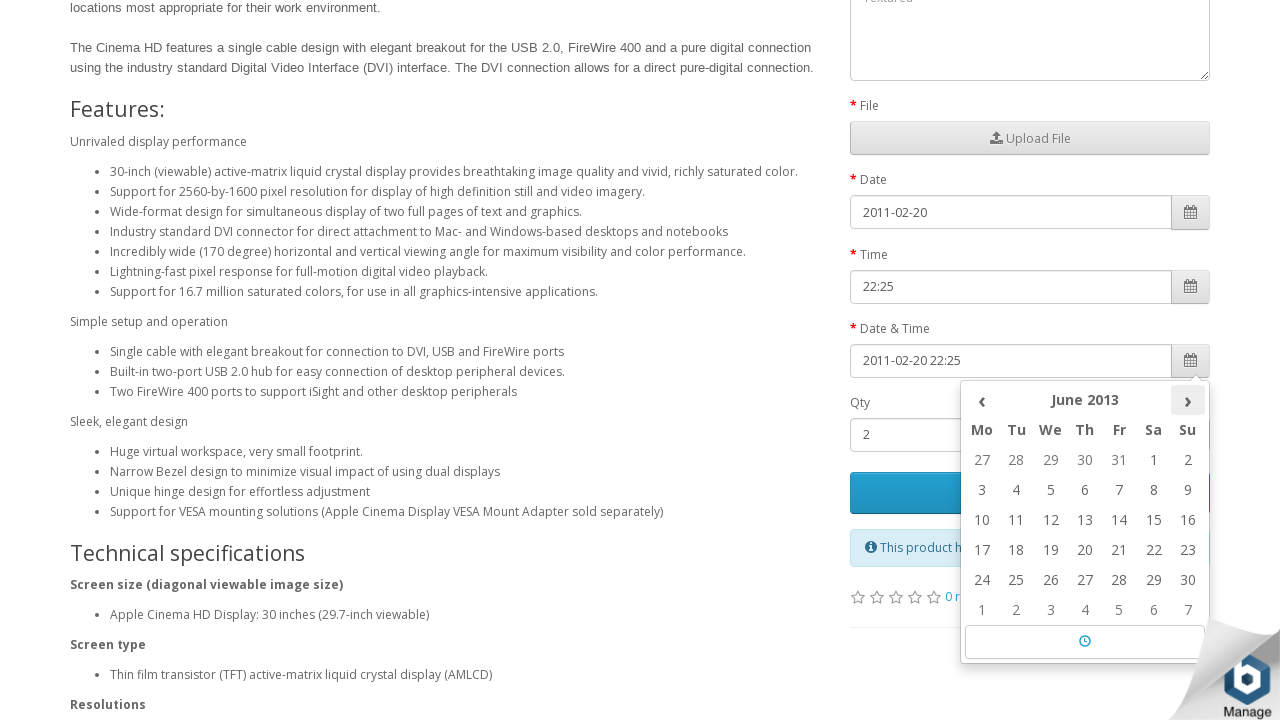

Clicked next button to navigate to following month in date picker at (1188, 400) on (//th[@class='picker-switch'])[4]/following-sibling::th[@class='next']
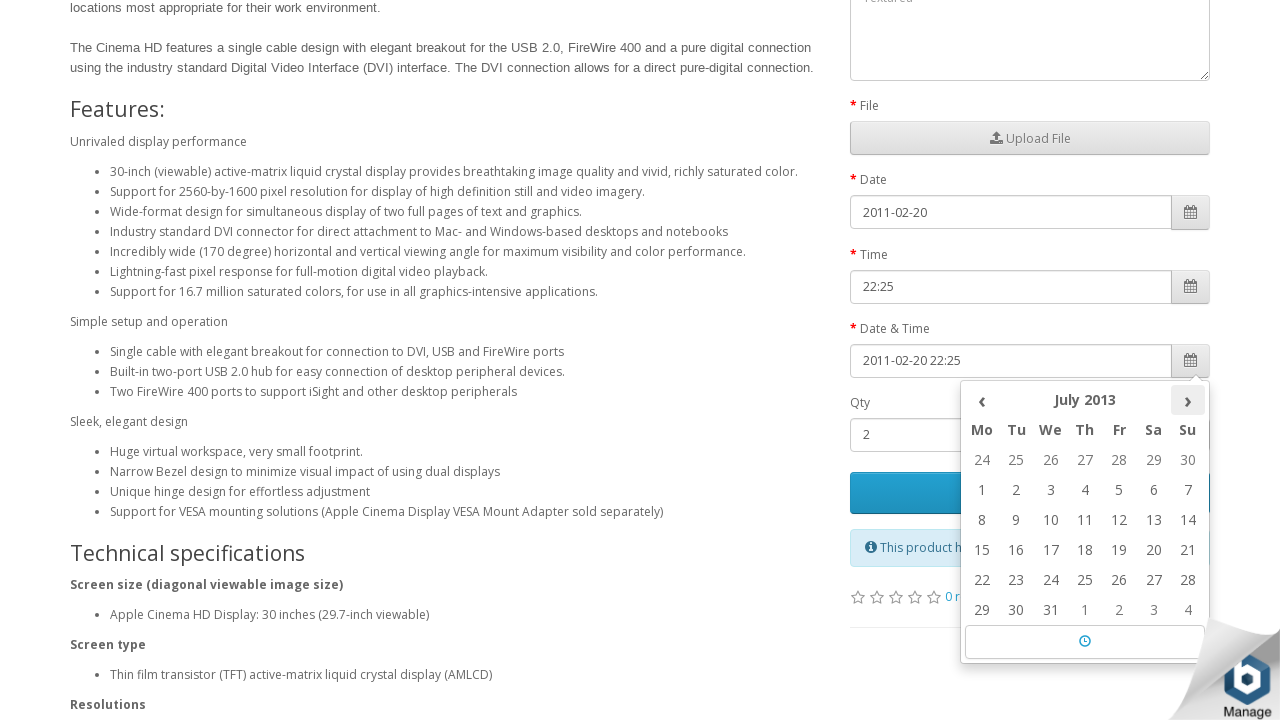

Retrieved current month/year from date picker: July 2013
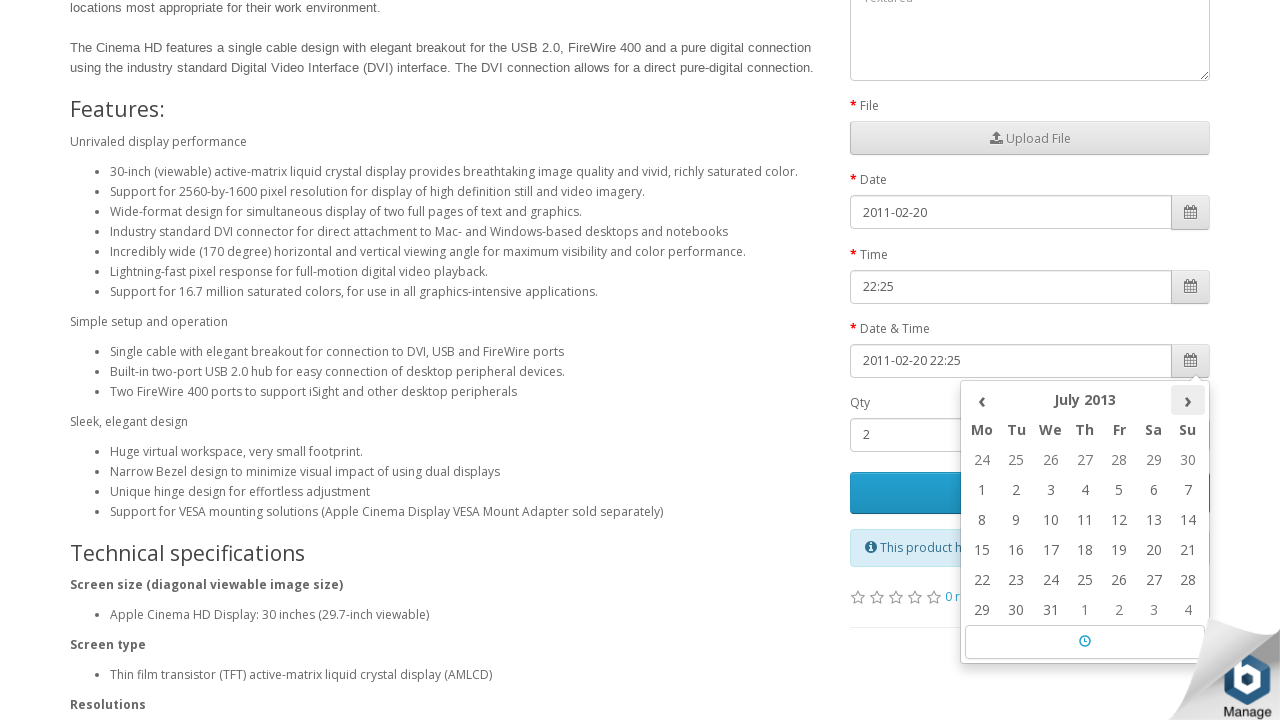

Clicked next button to navigate to following month in date picker at (1188, 400) on (//th[@class='picker-switch'])[4]/following-sibling::th[@class='next']
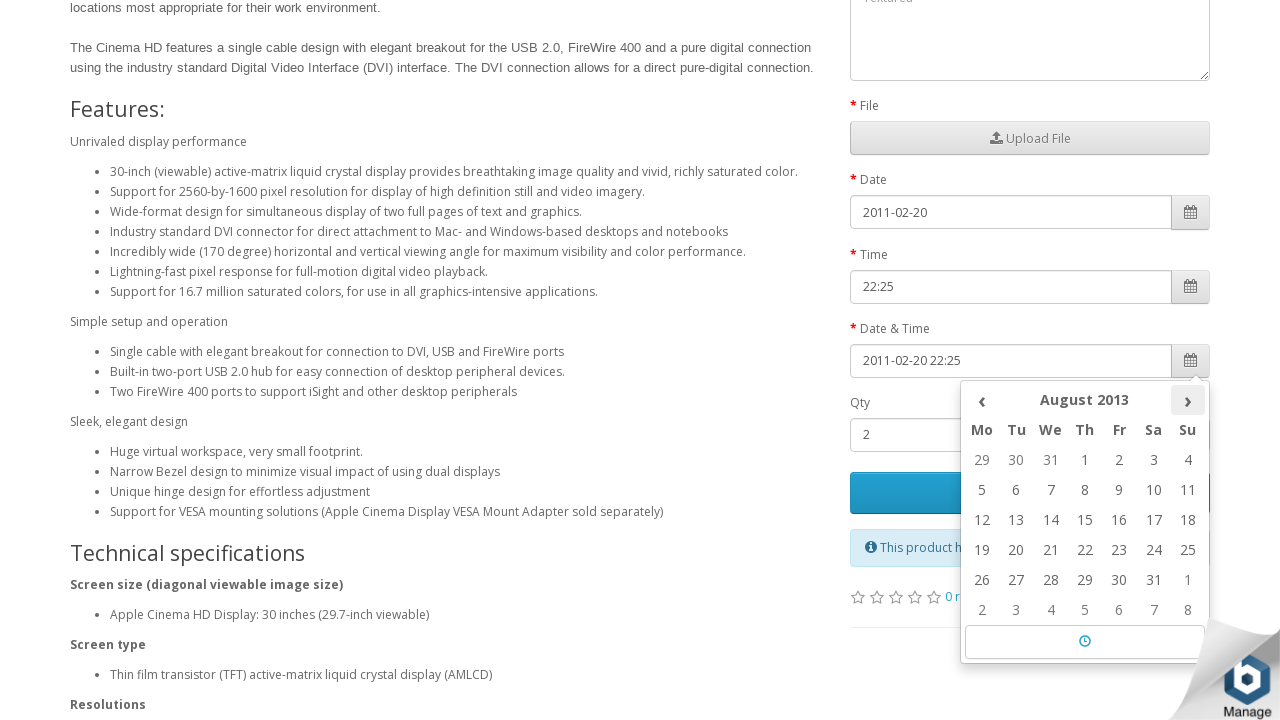

Retrieved current month/year from date picker: August 2013
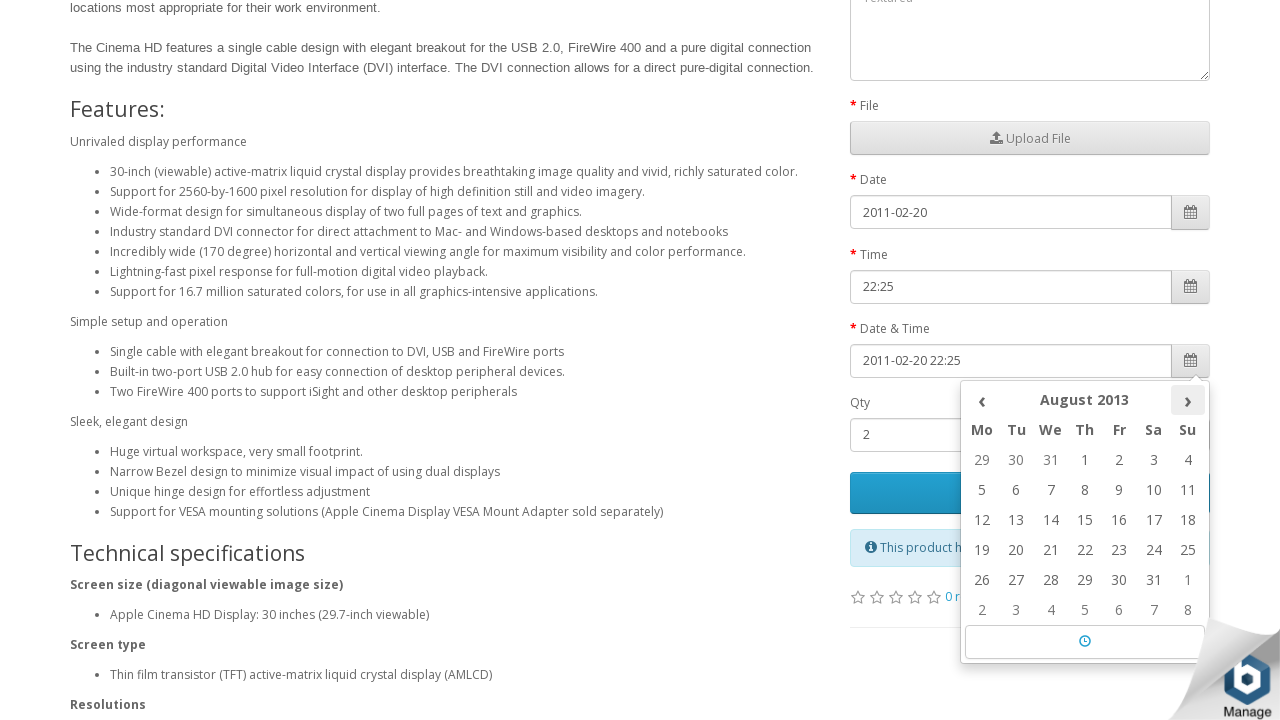

Clicked next button to navigate to following month in date picker at (1188, 400) on (//th[@class='picker-switch'])[4]/following-sibling::th[@class='next']
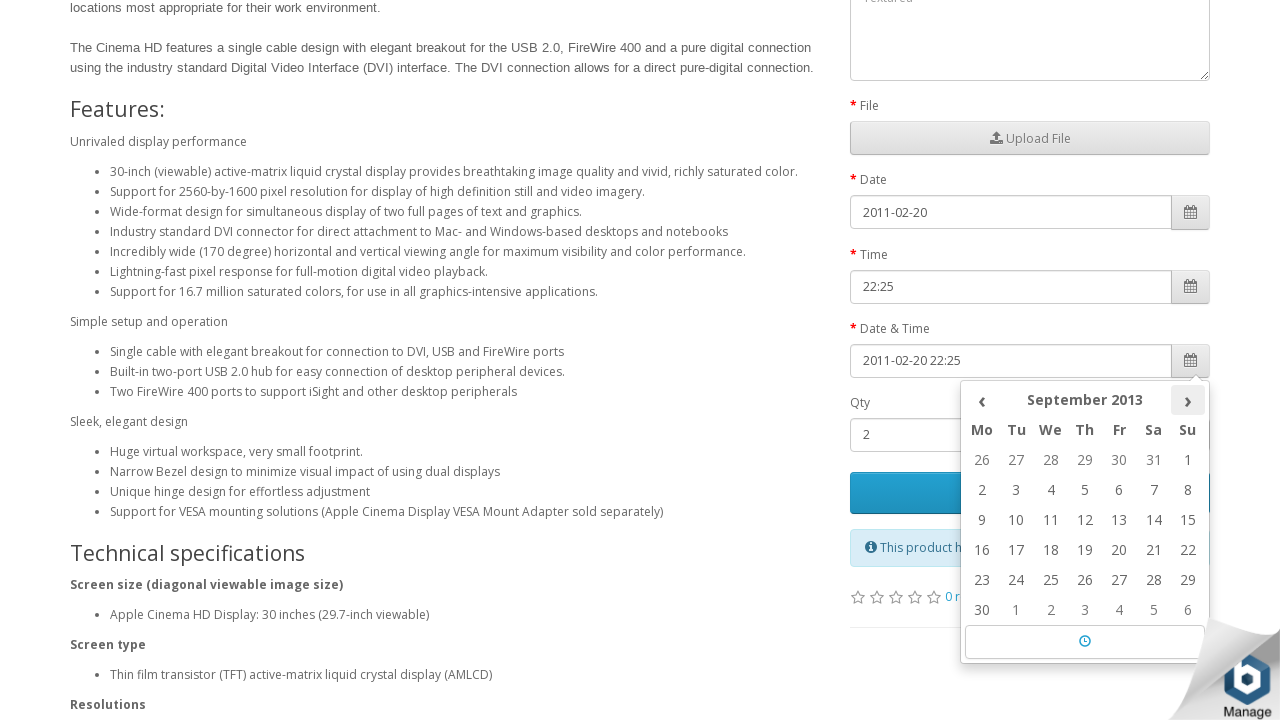

Retrieved current month/year from date picker: September 2013
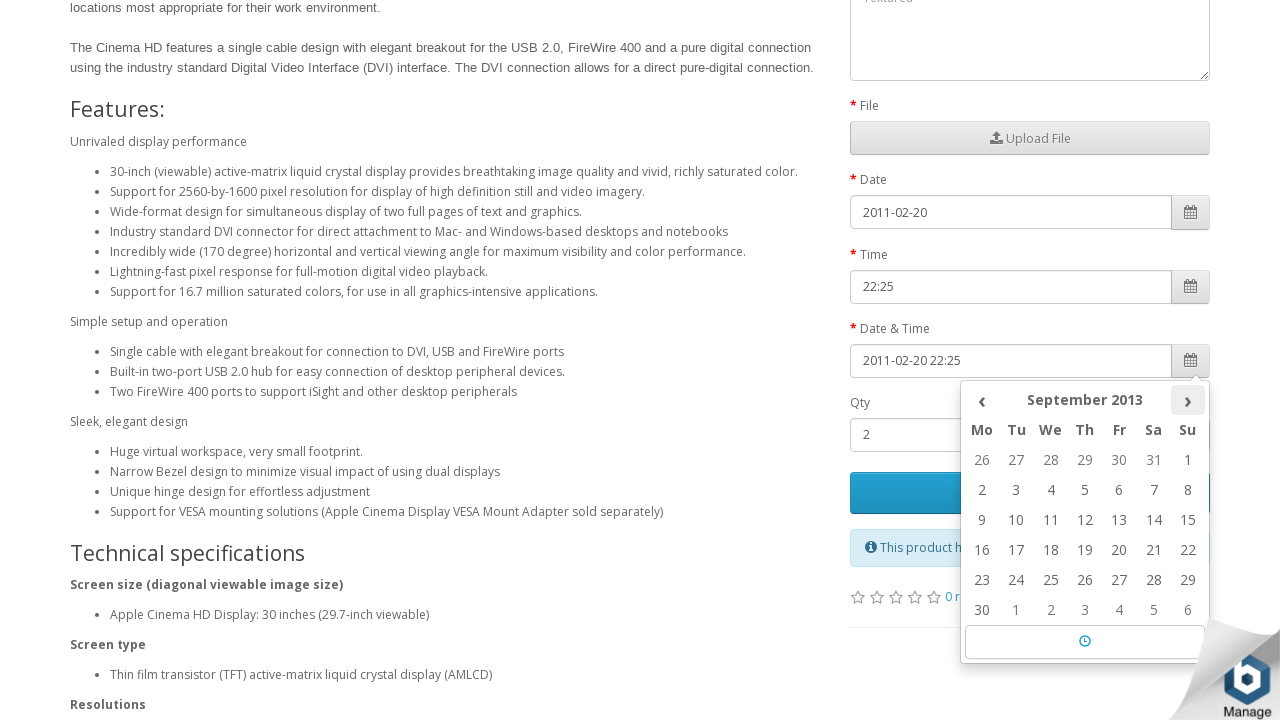

Clicked next button to navigate to following month in date picker at (1188, 400) on (//th[@class='picker-switch'])[4]/following-sibling::th[@class='next']
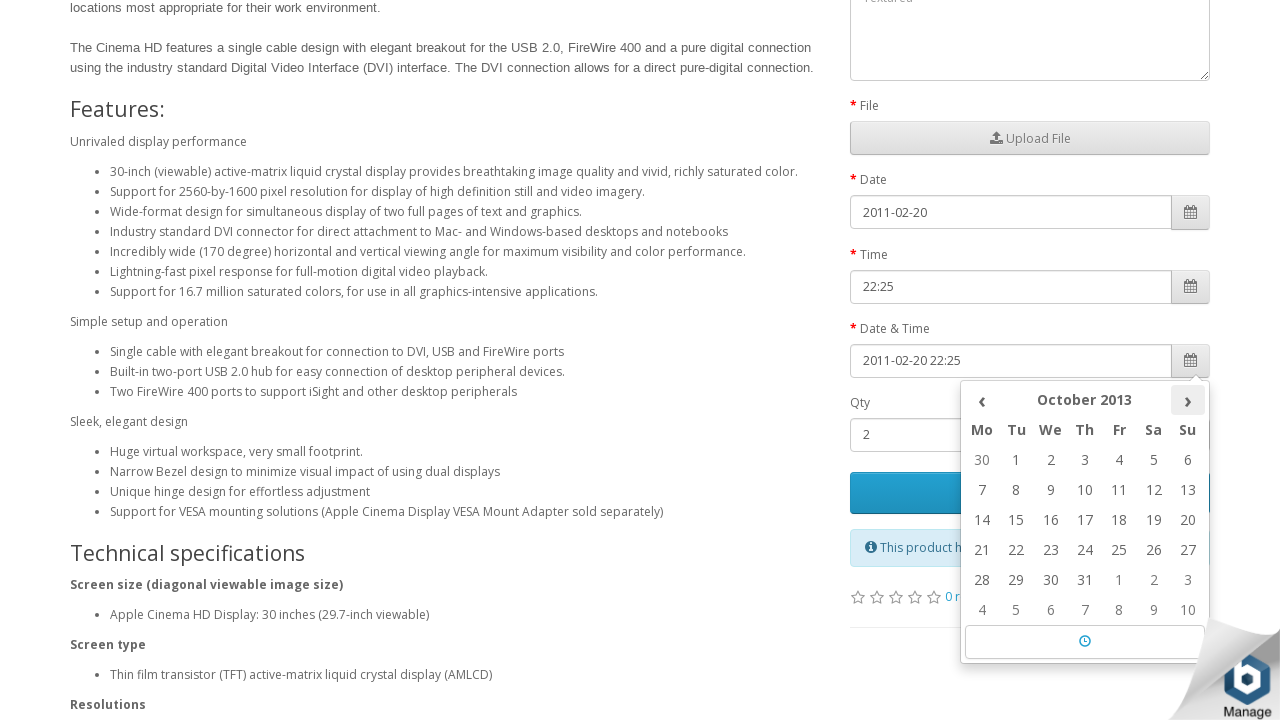

Retrieved current month/year from date picker: October 2013
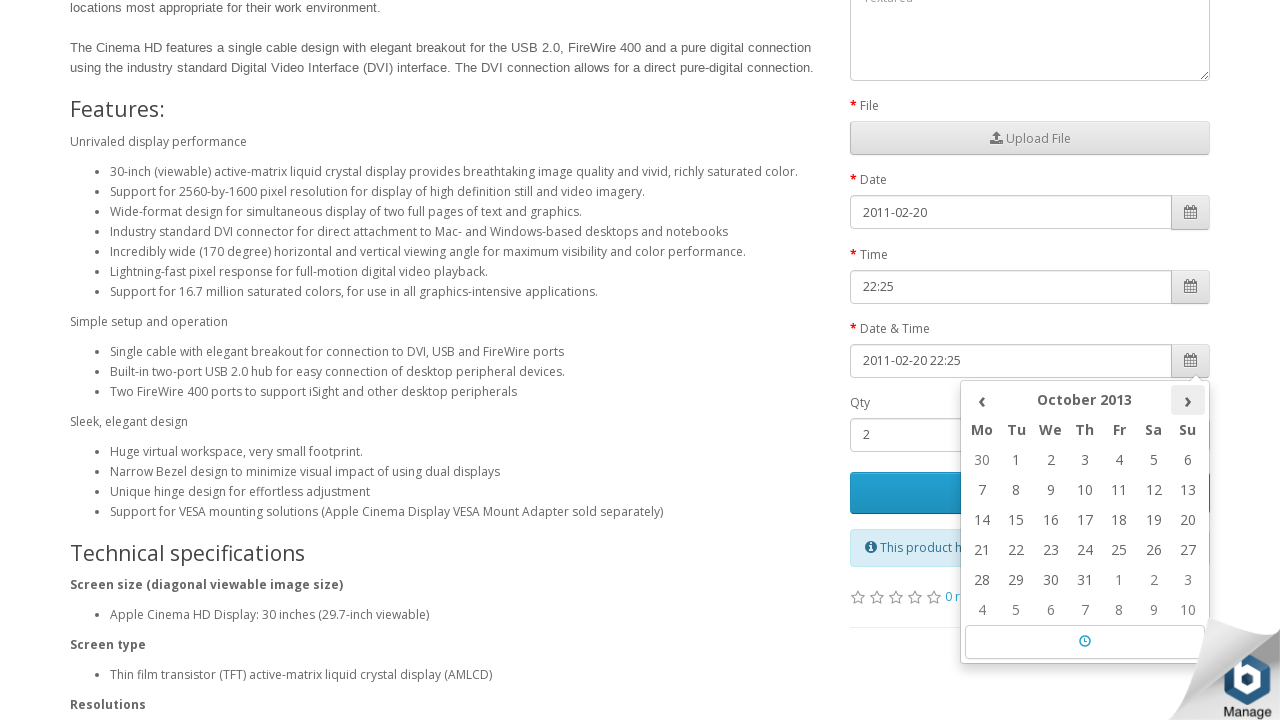

Clicked next button to navigate to following month in date picker at (1188, 400) on (//th[@class='picker-switch'])[4]/following-sibling::th[@class='next']
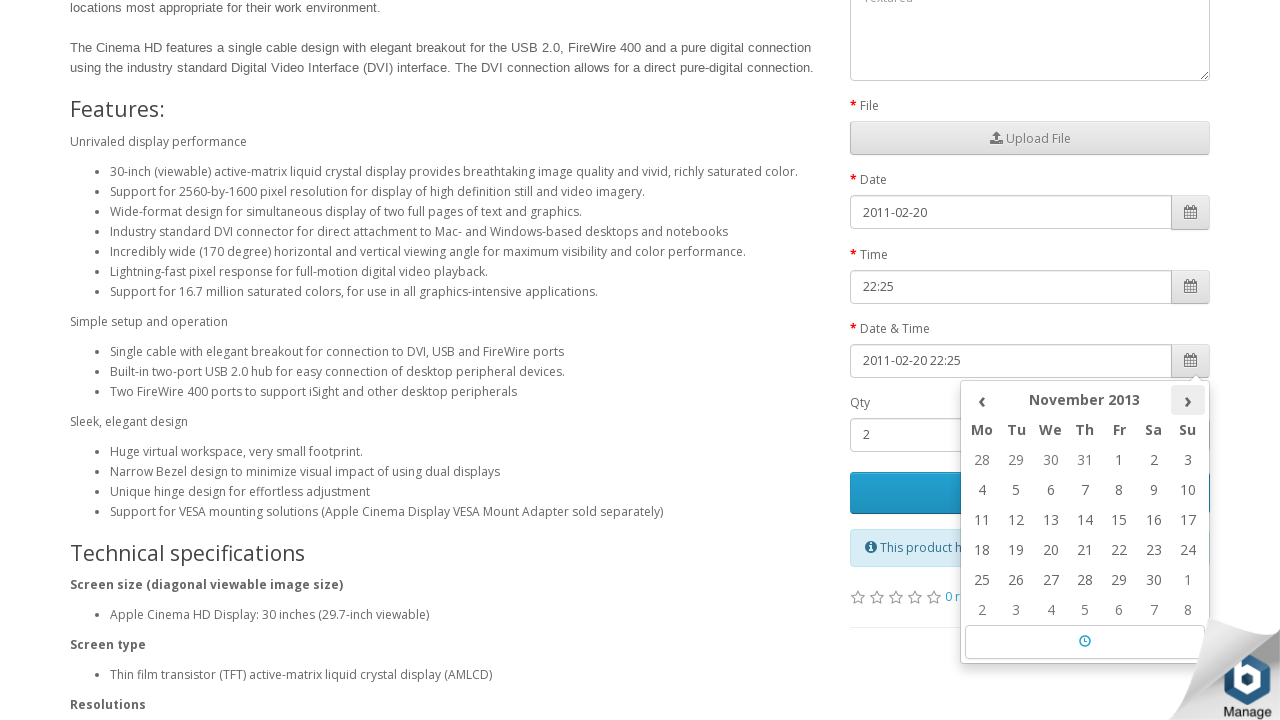

Retrieved current month/year from date picker: November 2013
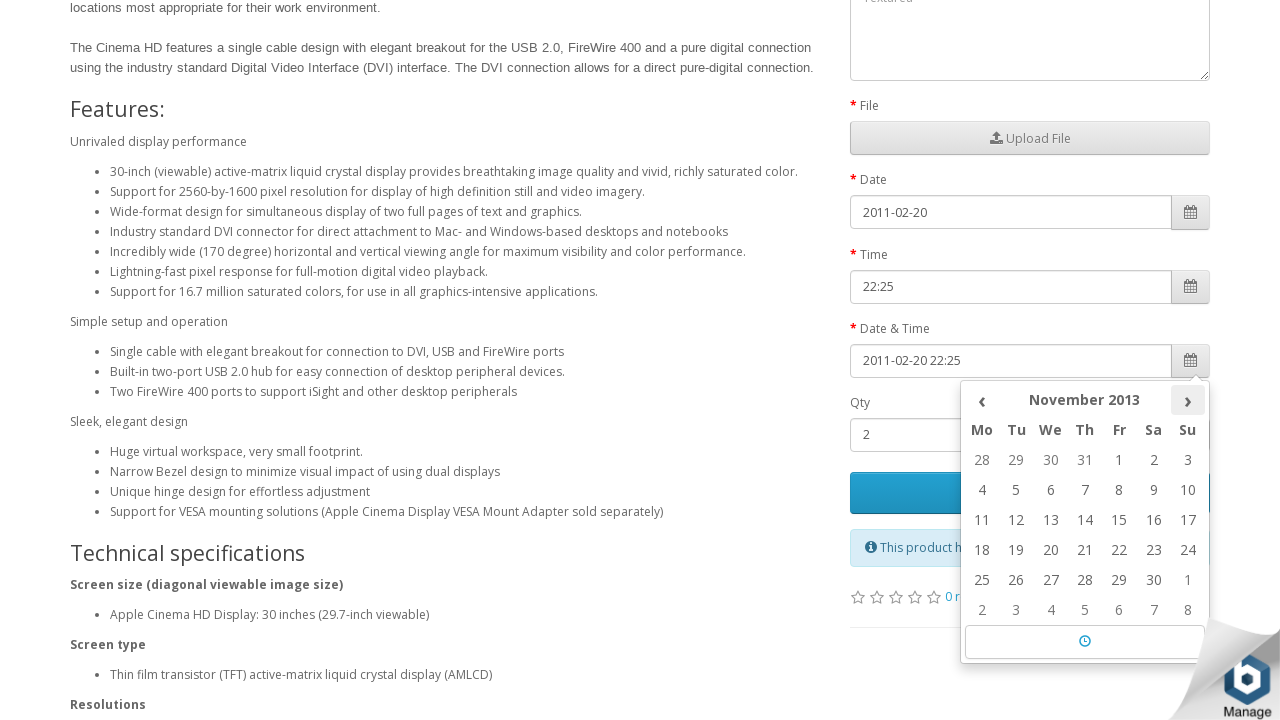

Clicked next button to navigate to following month in date picker at (1188, 400) on (//th[@class='picker-switch'])[4]/following-sibling::th[@class='next']
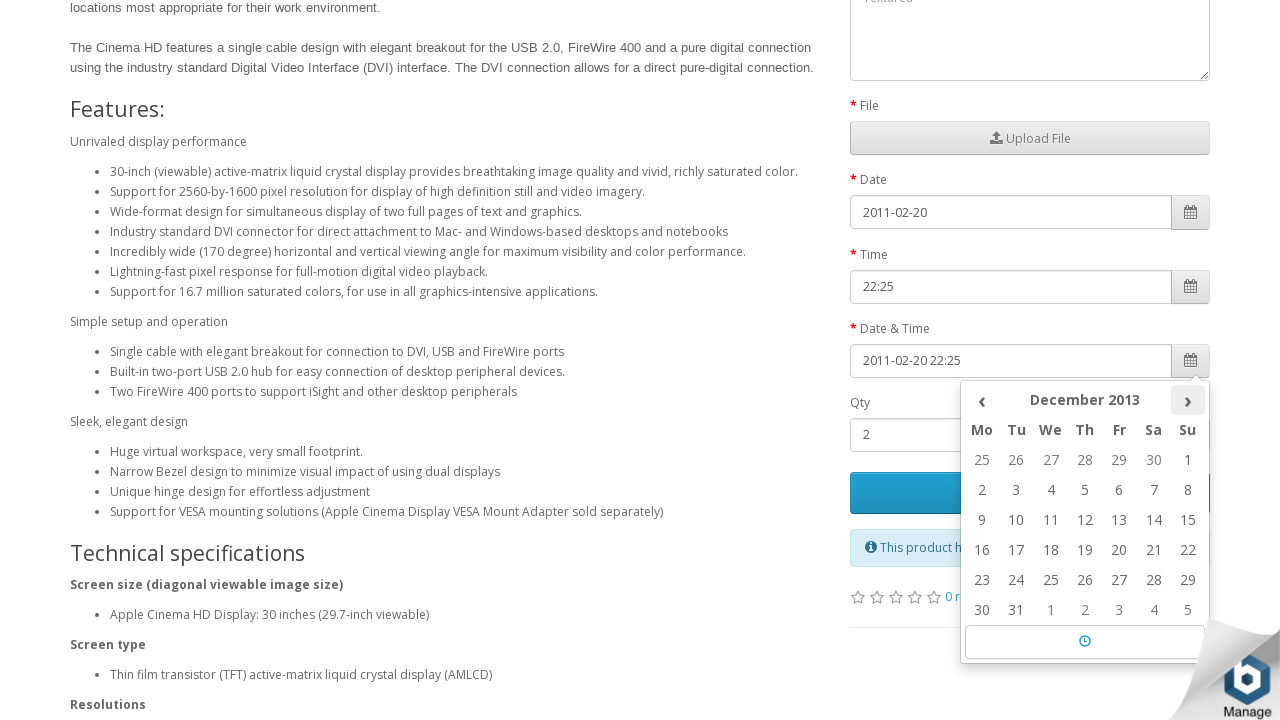

Retrieved current month/year from date picker: December 2013
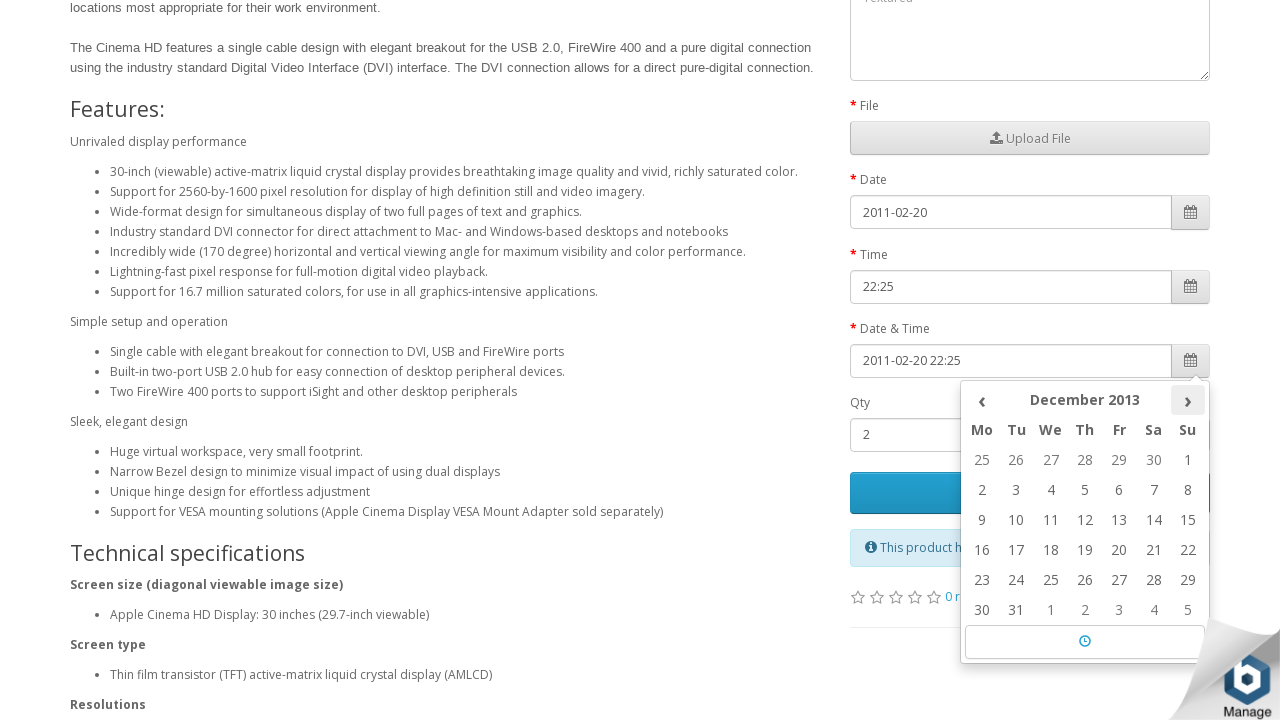

Clicked next button to navigate to following month in date picker at (1188, 400) on (//th[@class='picker-switch'])[4]/following-sibling::th[@class='next']
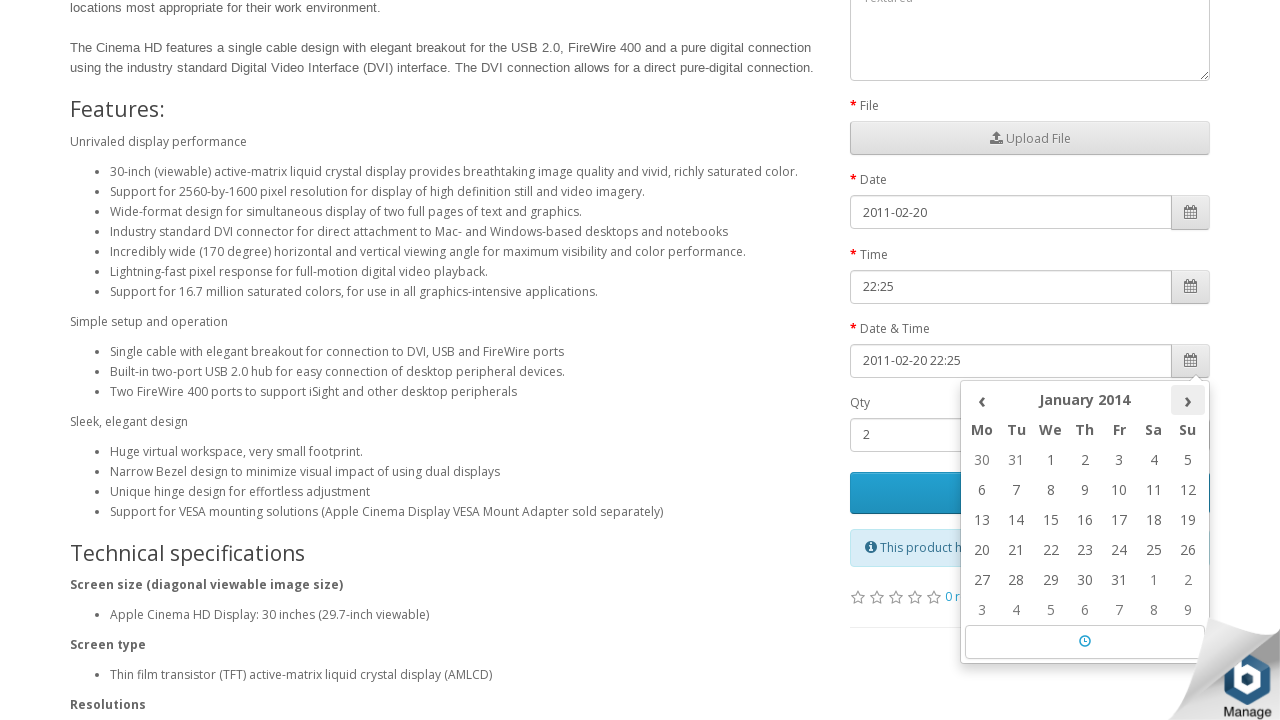

Retrieved current month/year from date picker: January 2014
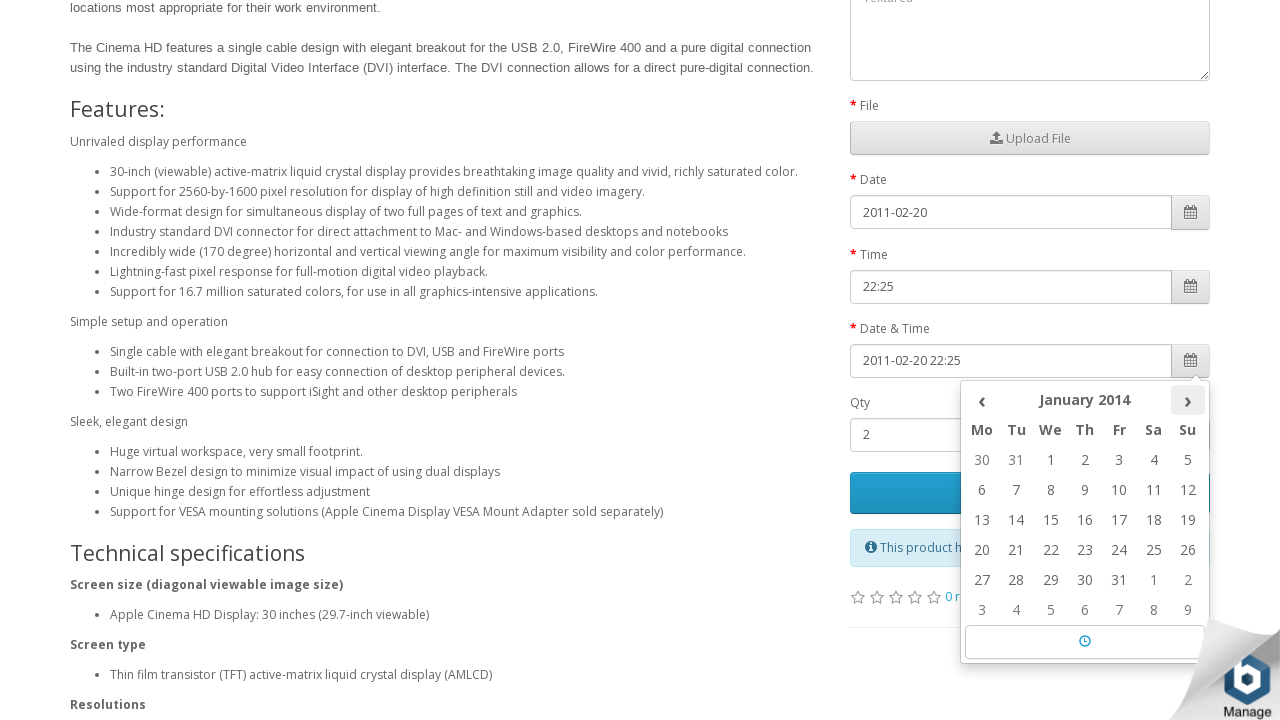

Clicked next button to navigate to following month in date picker at (1188, 400) on (//th[@class='picker-switch'])[4]/following-sibling::th[@class='next']
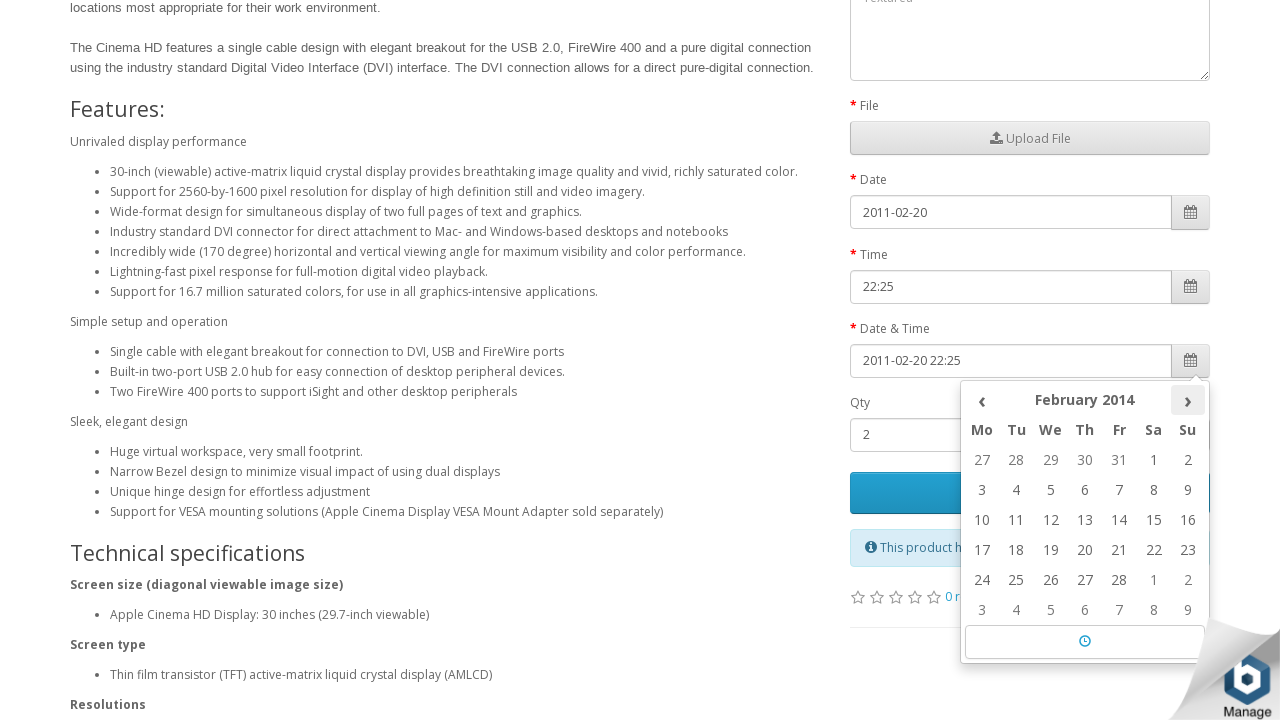

Retrieved current month/year from date picker: February 2014
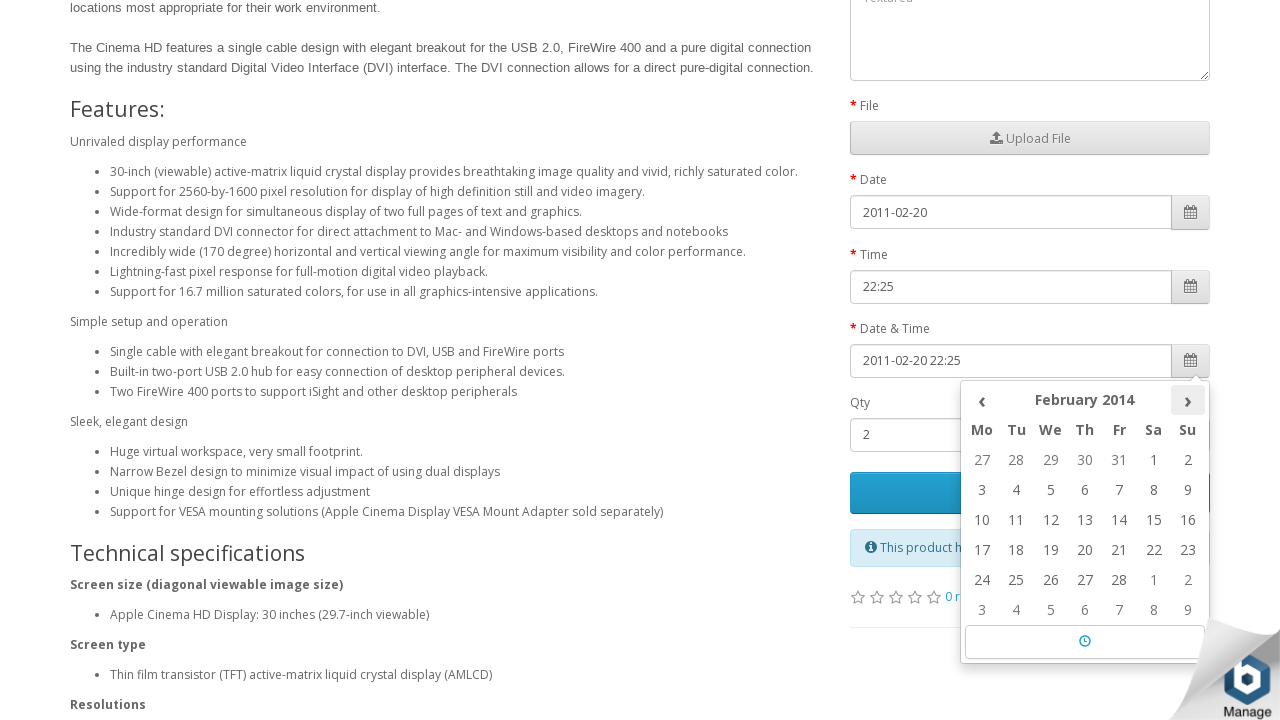

Clicked next button to navigate to following month in date picker at (1188, 400) on (//th[@class='picker-switch'])[4]/following-sibling::th[@class='next']
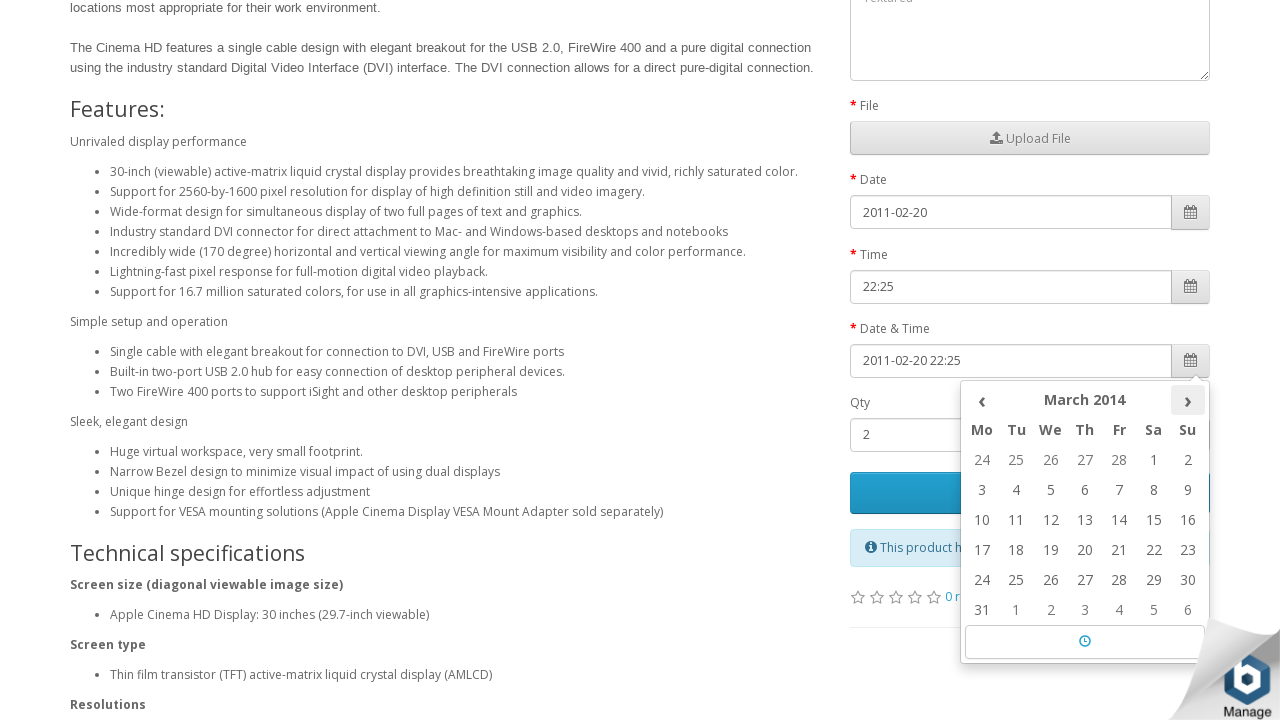

Retrieved current month/year from date picker: March 2014
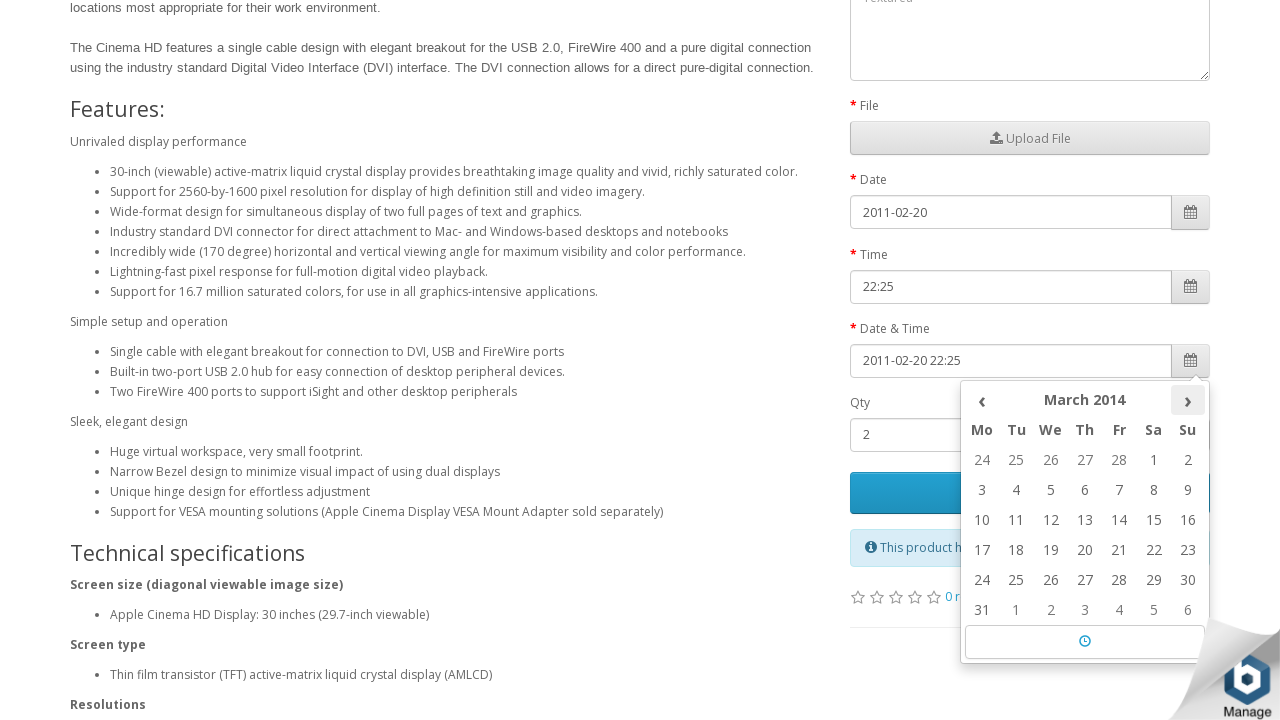

Clicked next button to navigate to following month in date picker at (1188, 400) on (//th[@class='picker-switch'])[4]/following-sibling::th[@class='next']
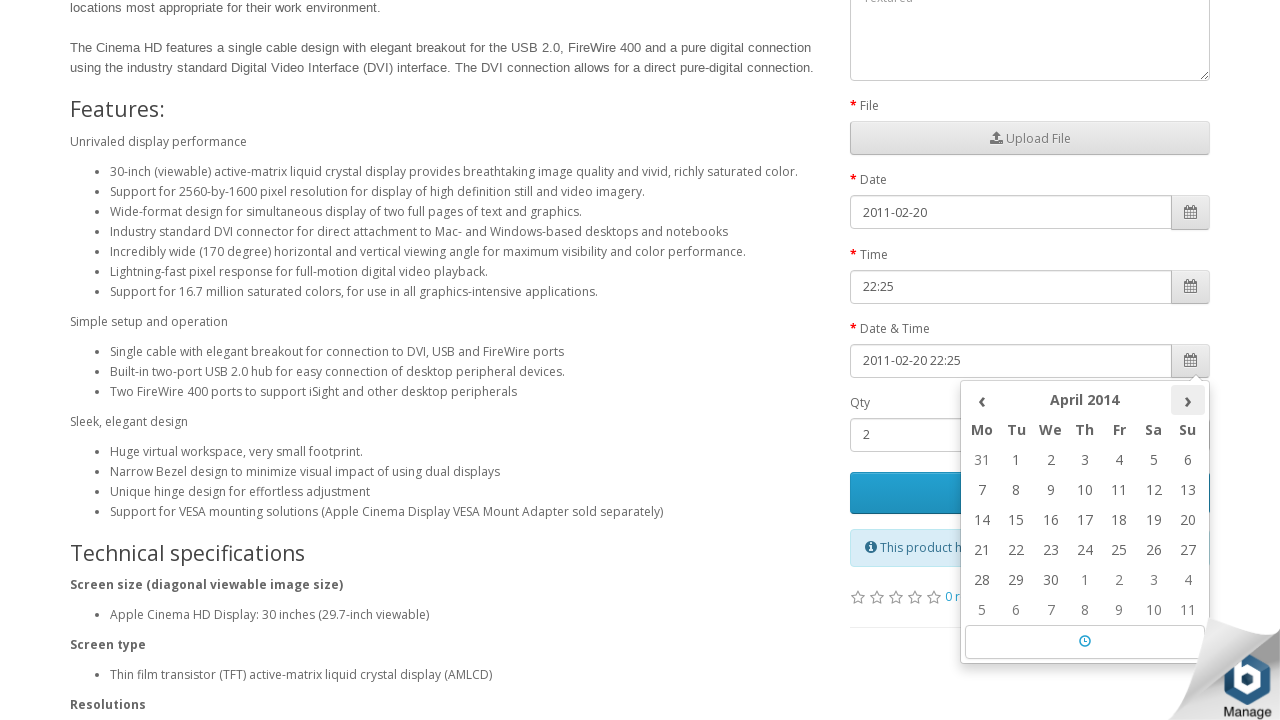

Retrieved current month/year from date picker: April 2014
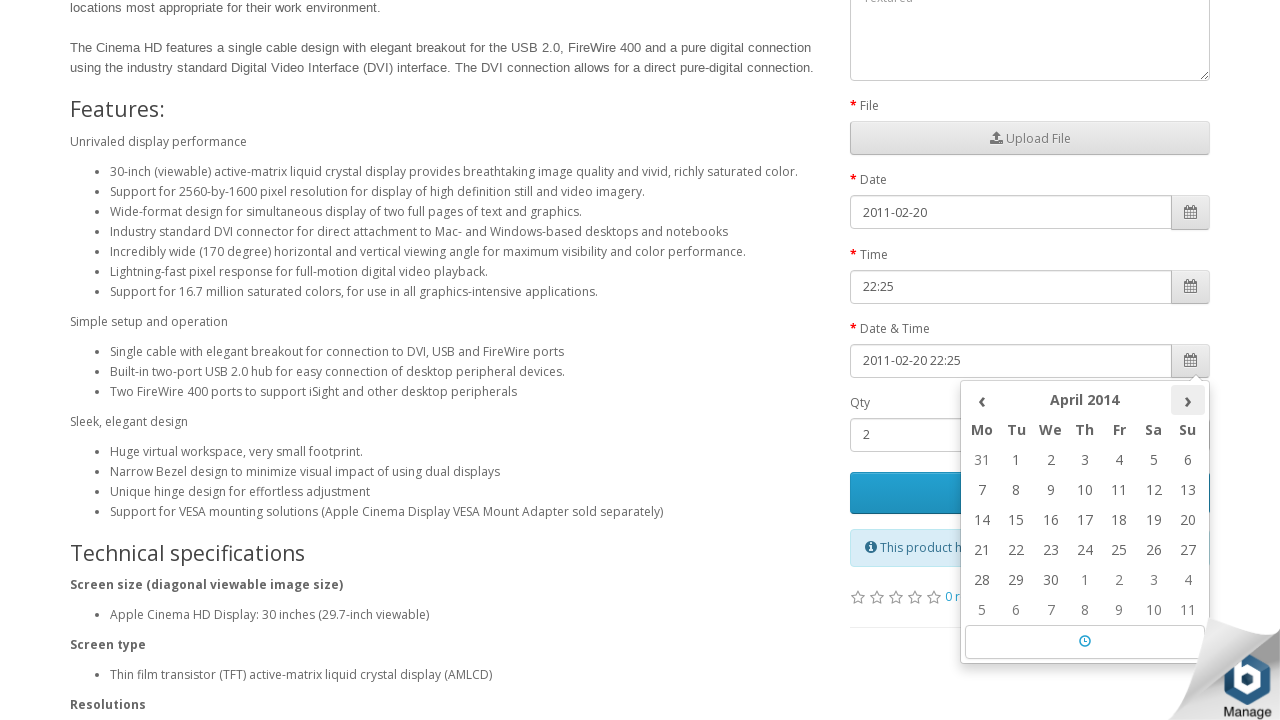

Clicked next button to navigate to following month in date picker at (1188, 400) on (//th[@class='picker-switch'])[4]/following-sibling::th[@class='next']
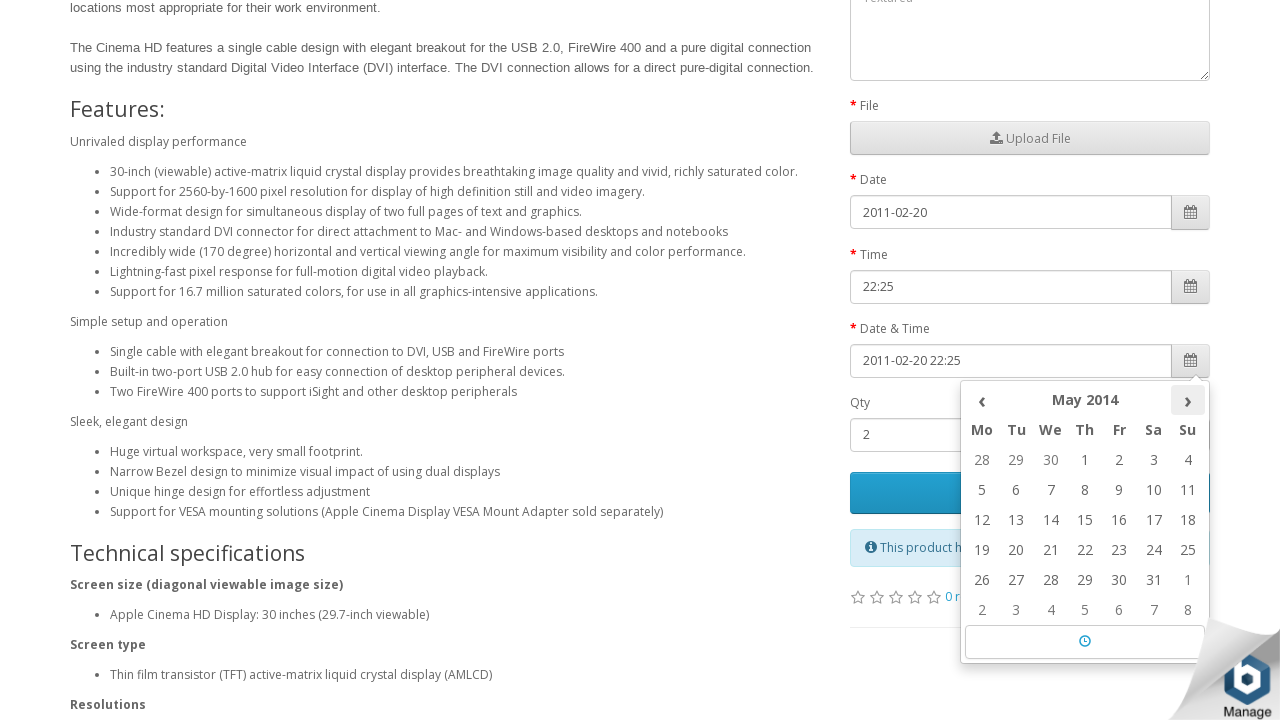

Retrieved current month/year from date picker: May 2014
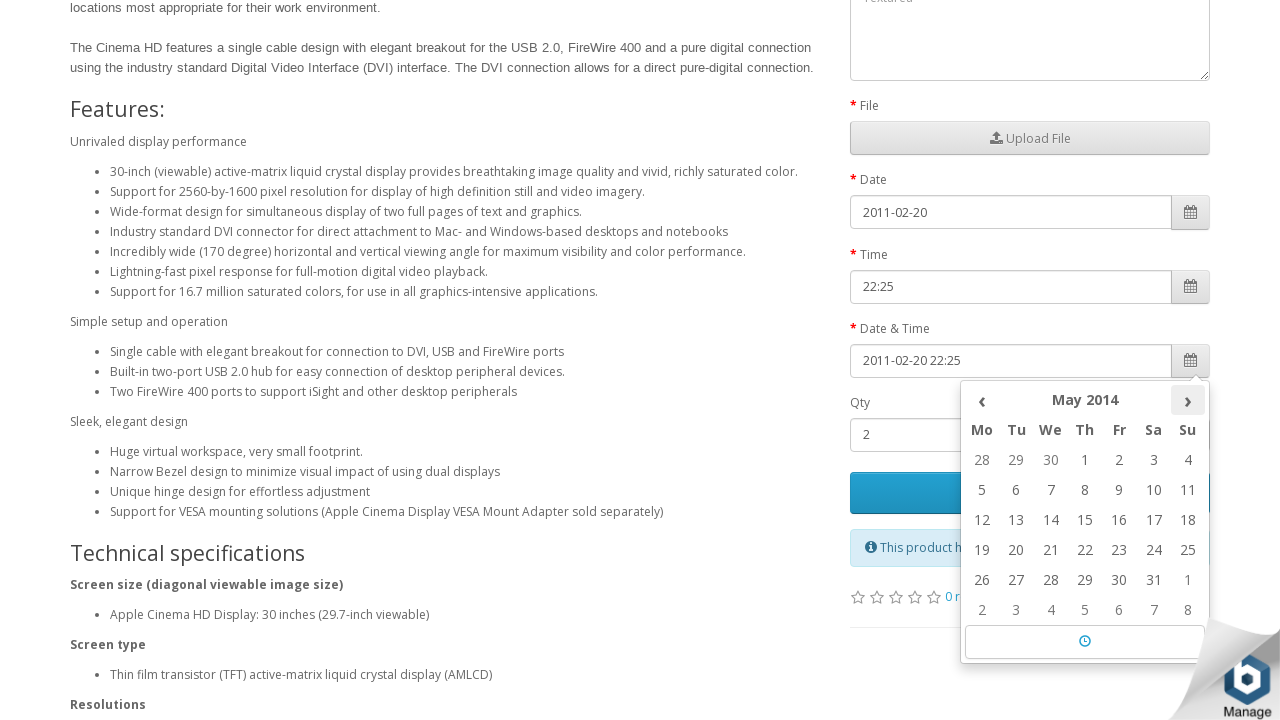

Clicked next button to navigate to following month in date picker at (1188, 400) on (//th[@class='picker-switch'])[4]/following-sibling::th[@class='next']
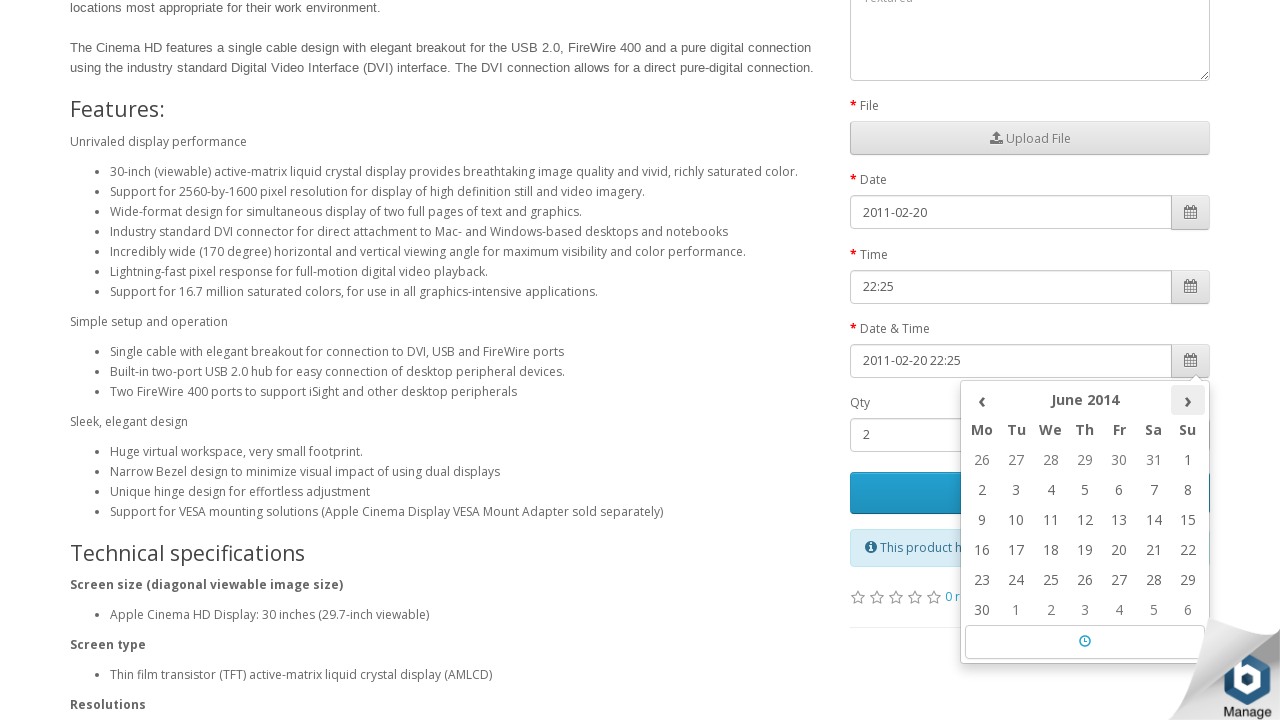

Retrieved current month/year from date picker: June 2014
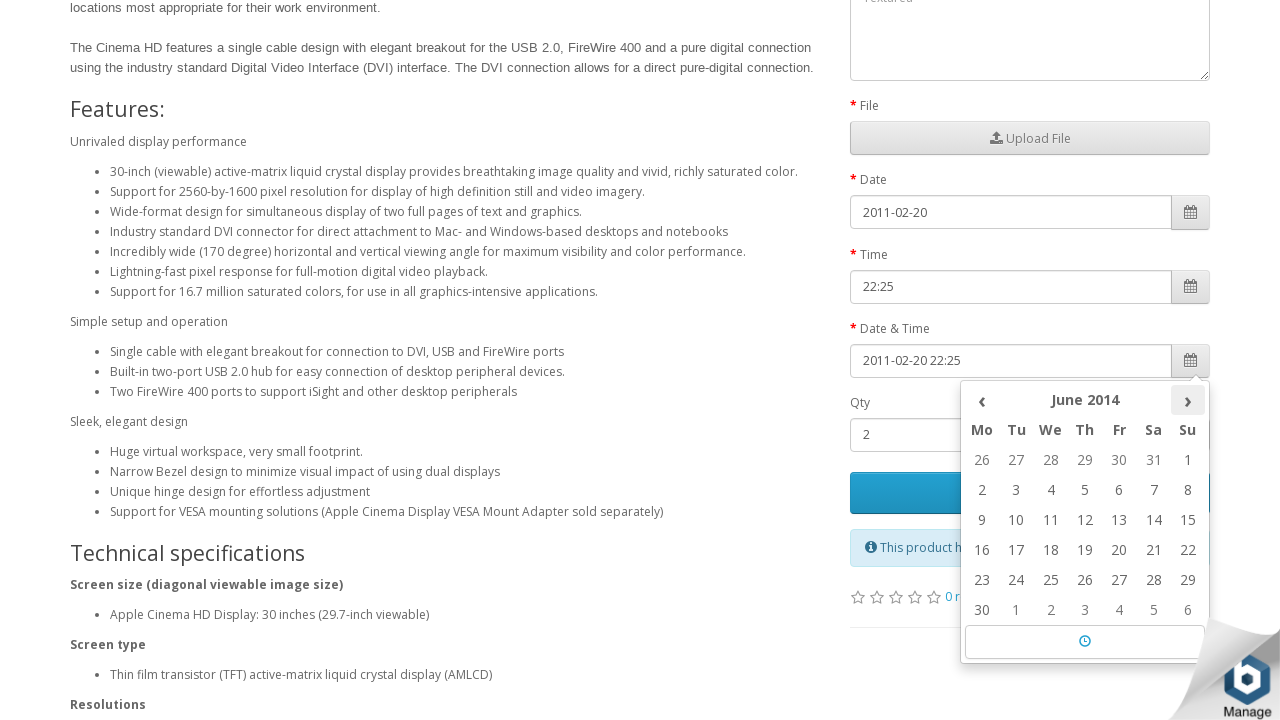

Clicked next button to navigate to following month in date picker at (1188, 400) on (//th[@class='picker-switch'])[4]/following-sibling::th[@class='next']
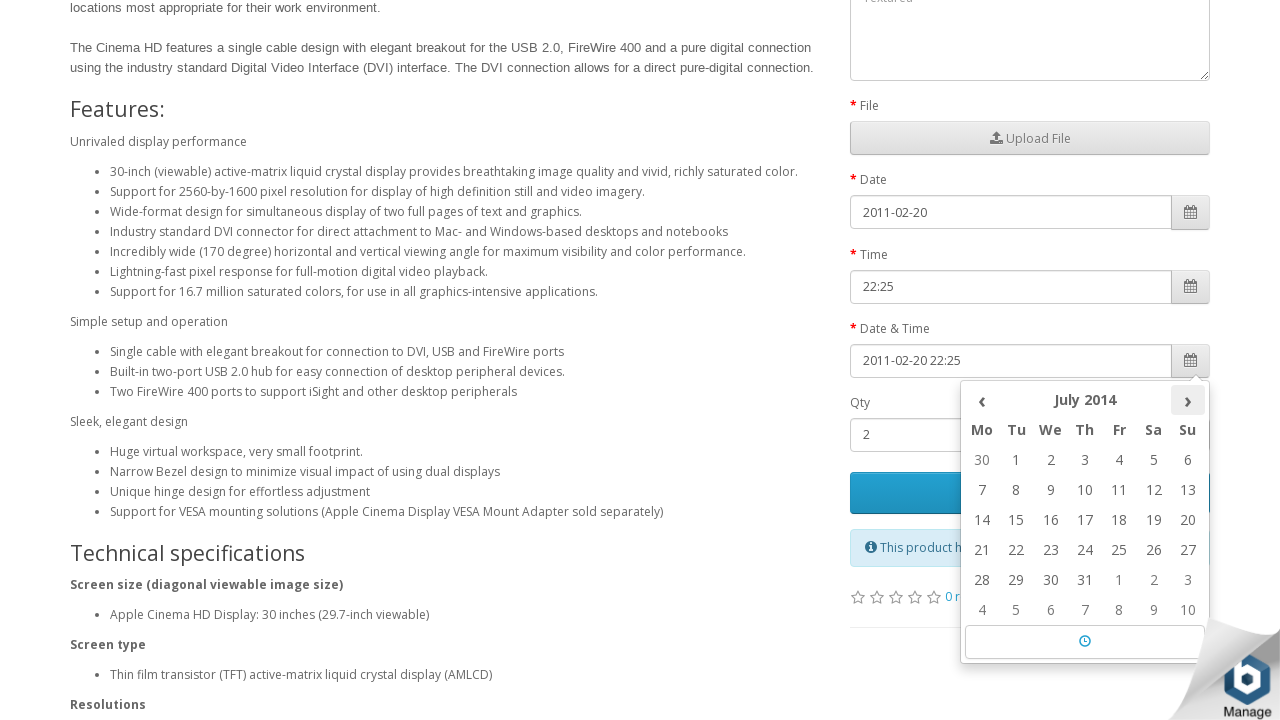

Retrieved current month/year from date picker: July 2014
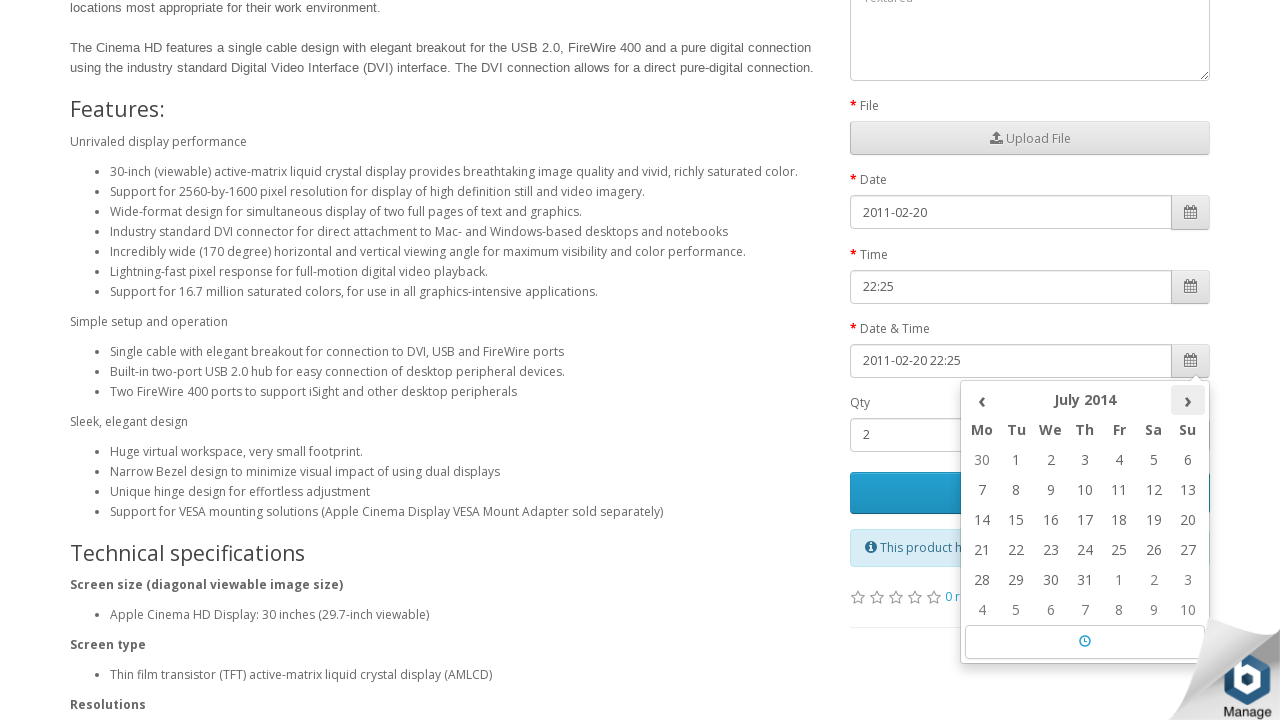

Clicked next button to navigate to following month in date picker at (1188, 400) on (//th[@class='picker-switch'])[4]/following-sibling::th[@class='next']
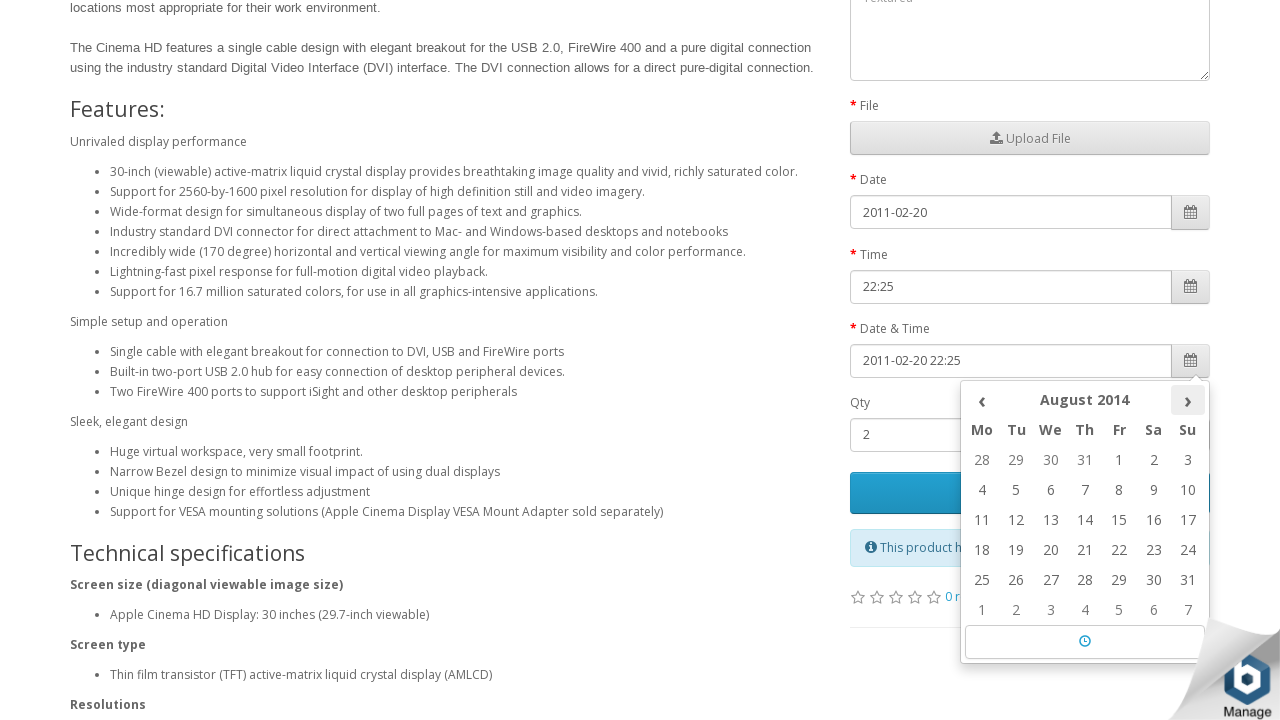

Retrieved current month/year from date picker: August 2014
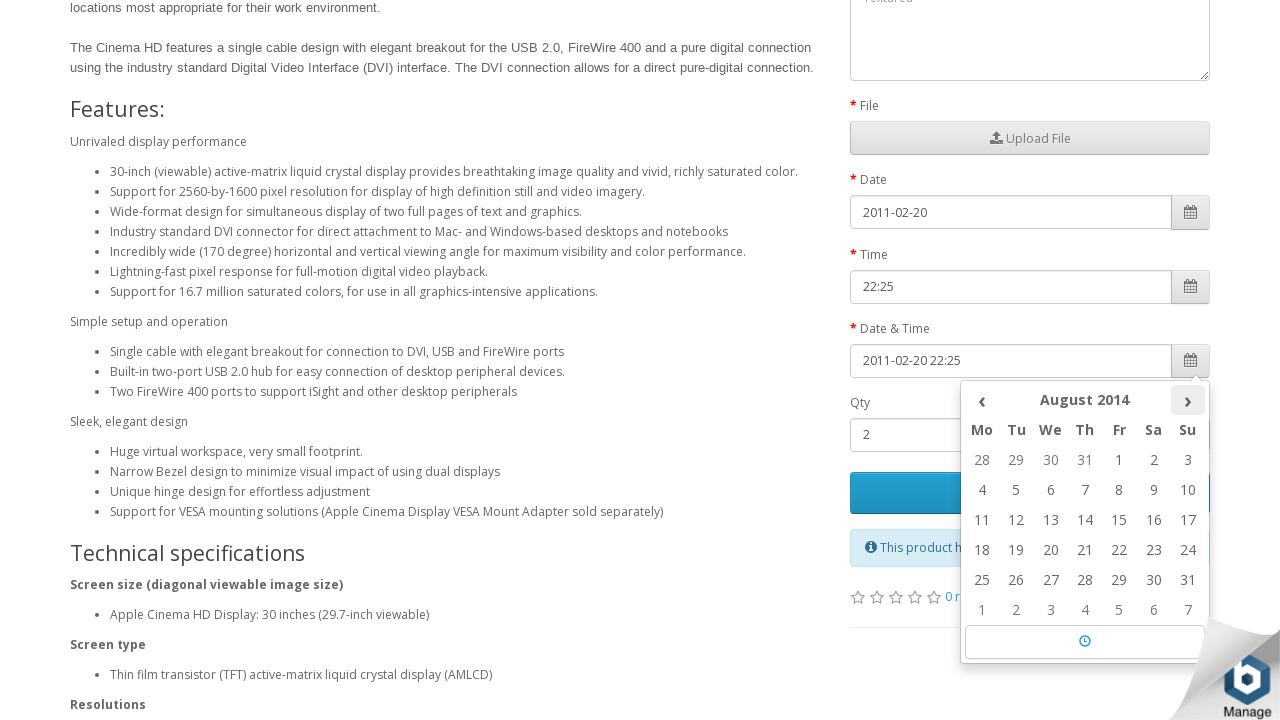

Clicked next button to navigate to following month in date picker at (1188, 400) on (//th[@class='picker-switch'])[4]/following-sibling::th[@class='next']
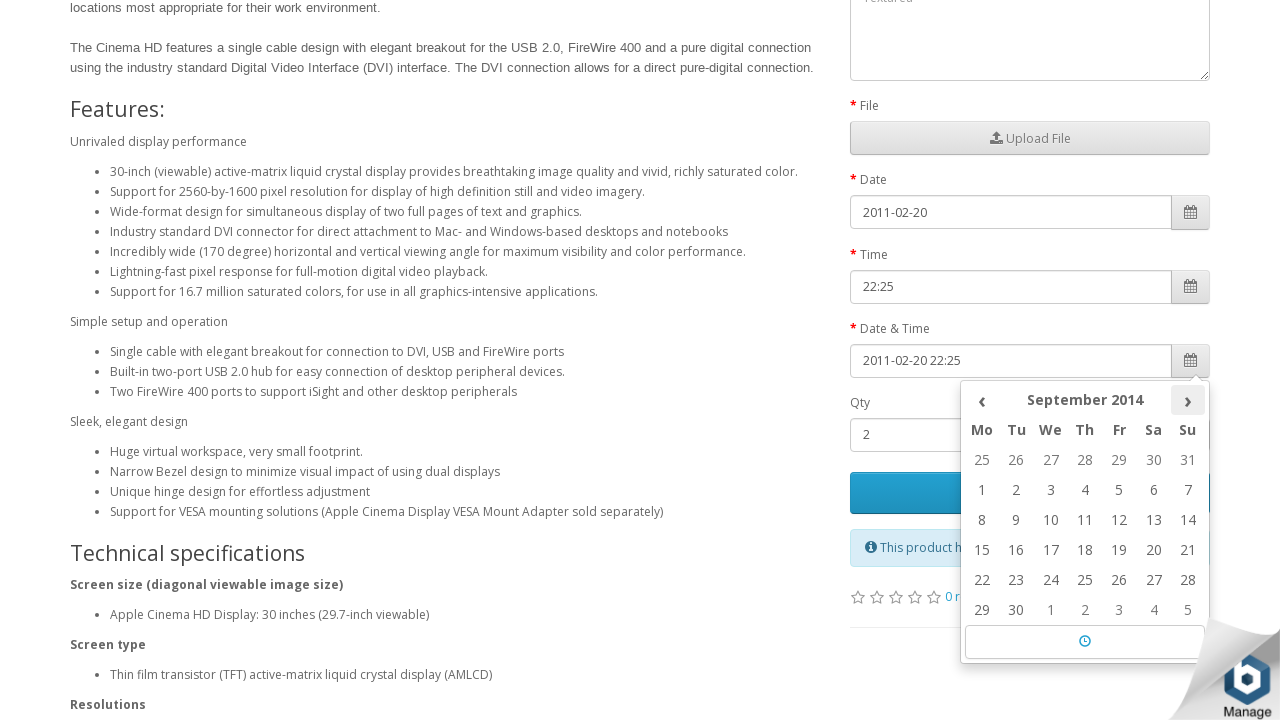

Retrieved current month/year from date picker: September 2014
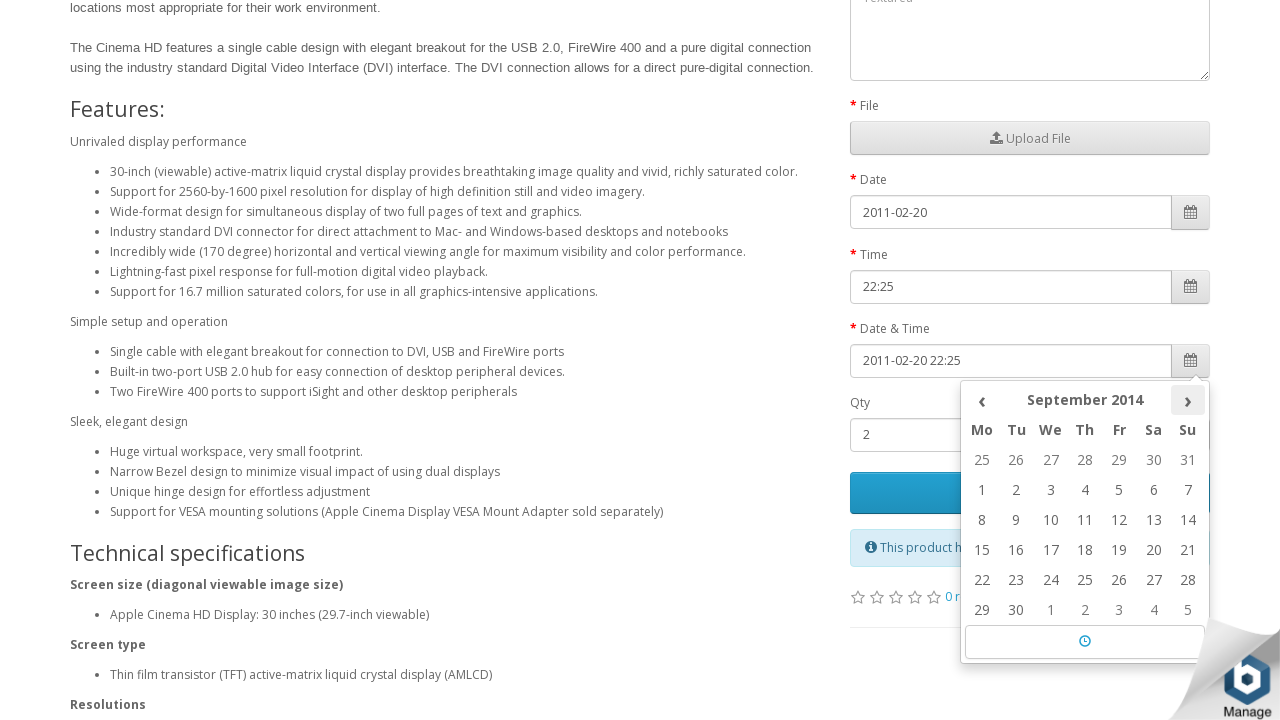

Clicked next button to navigate to following month in date picker at (1188, 400) on (//th[@class='picker-switch'])[4]/following-sibling::th[@class='next']
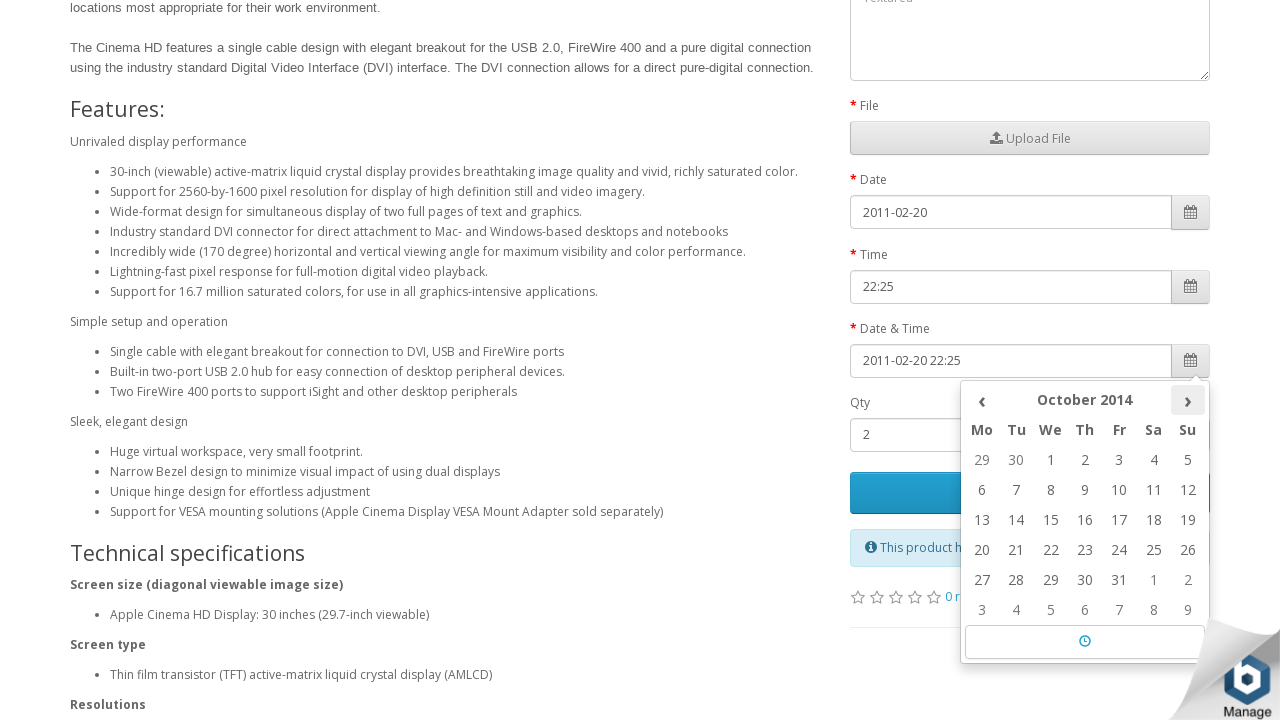

Retrieved current month/year from date picker: October 2014
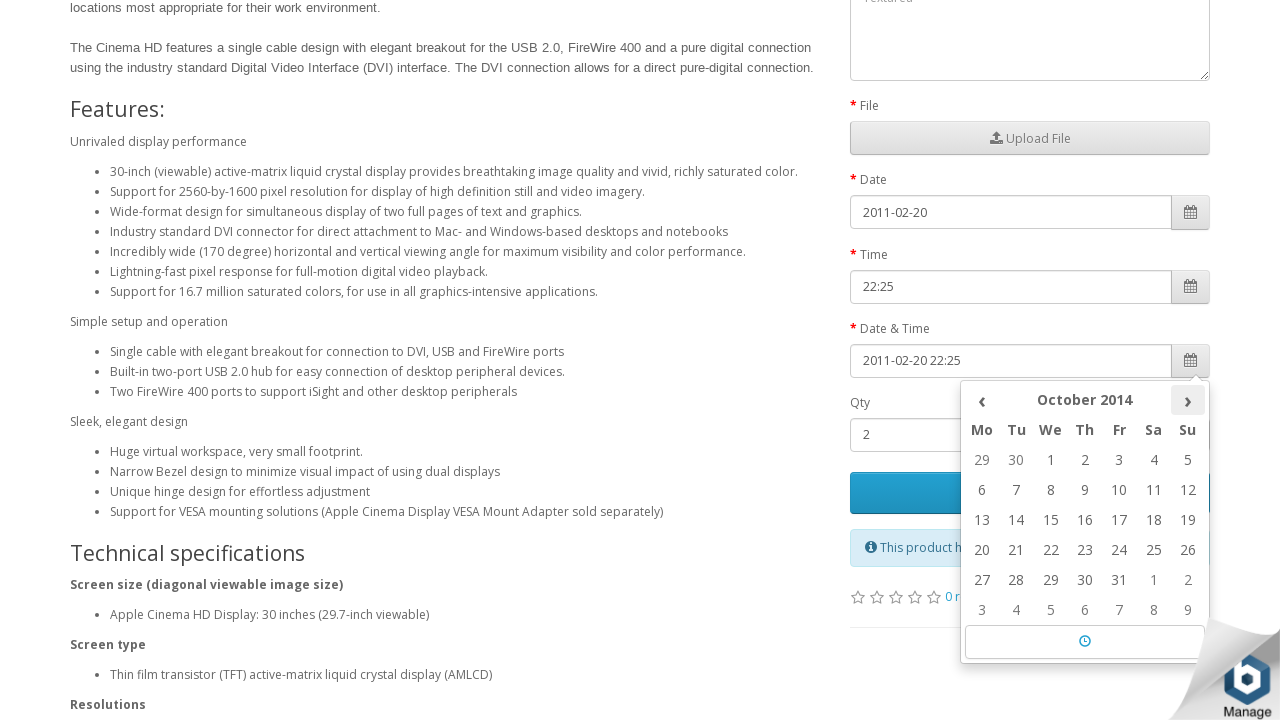

Clicked next button to navigate to following month in date picker at (1188, 400) on (//th[@class='picker-switch'])[4]/following-sibling::th[@class='next']
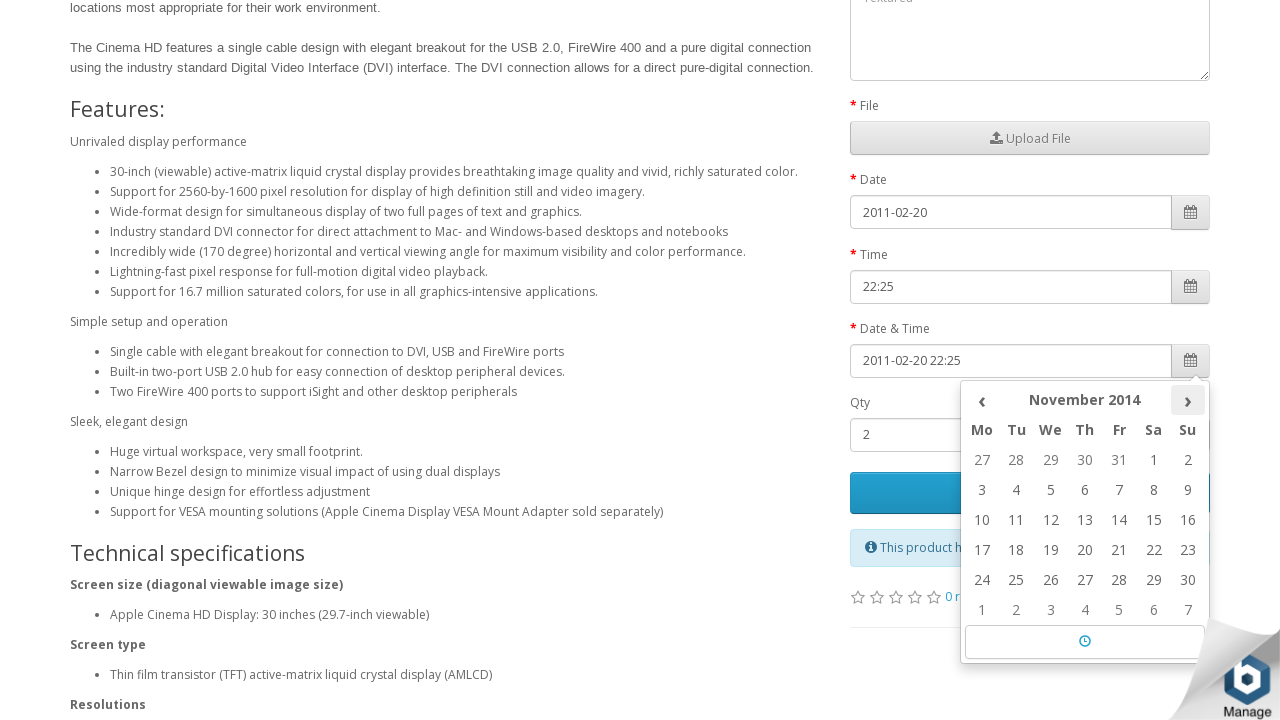

Retrieved current month/year from date picker: November 2014
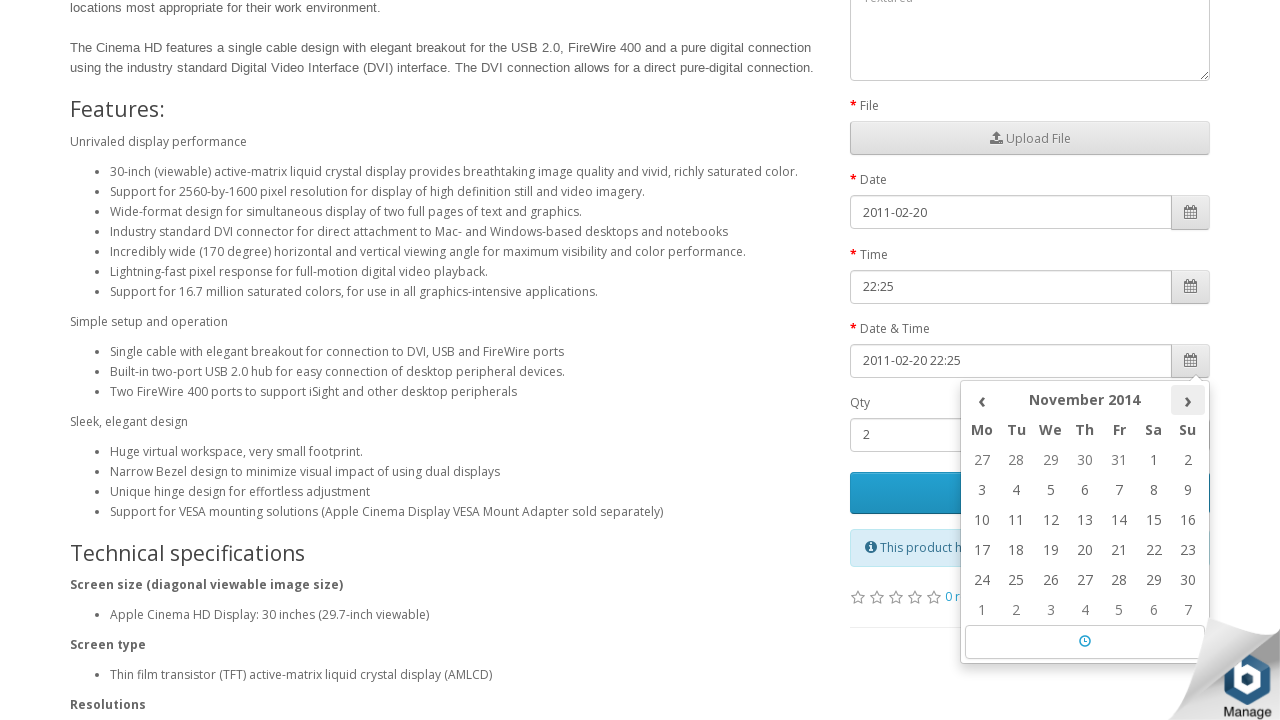

Clicked next button to navigate to following month in date picker at (1188, 400) on (//th[@class='picker-switch'])[4]/following-sibling::th[@class='next']
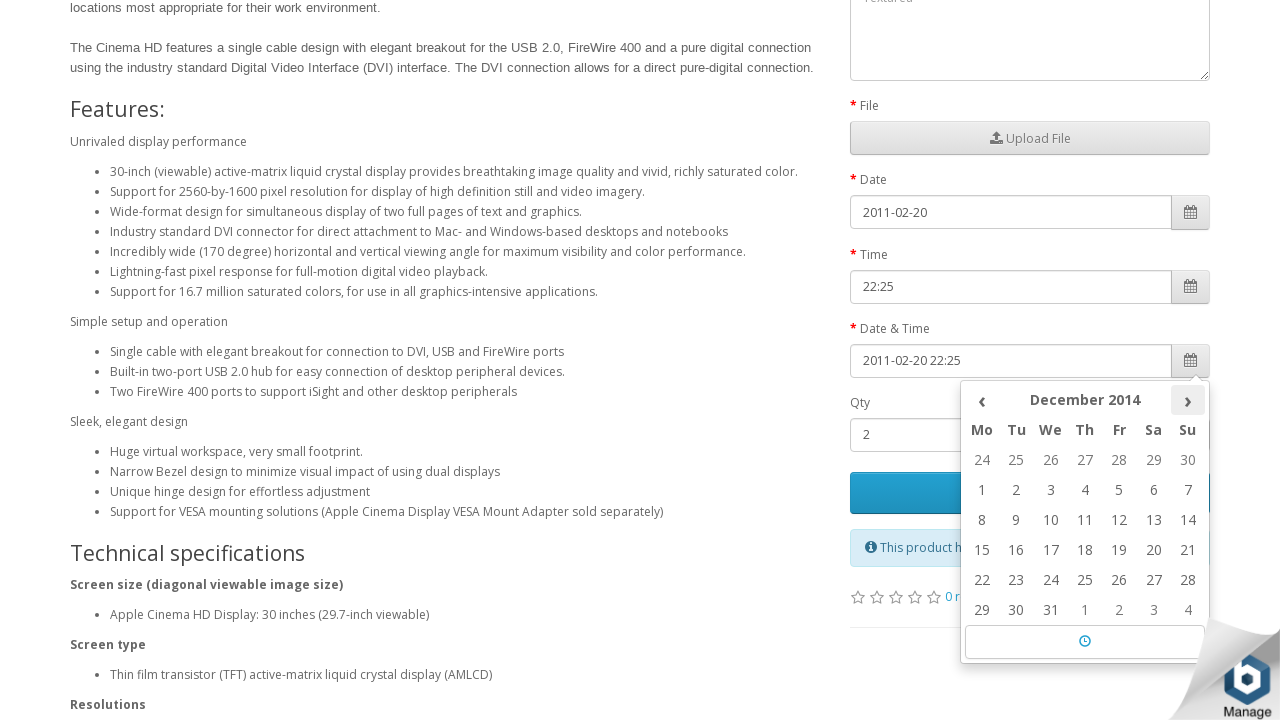

Retrieved current month/year from date picker: December 2014
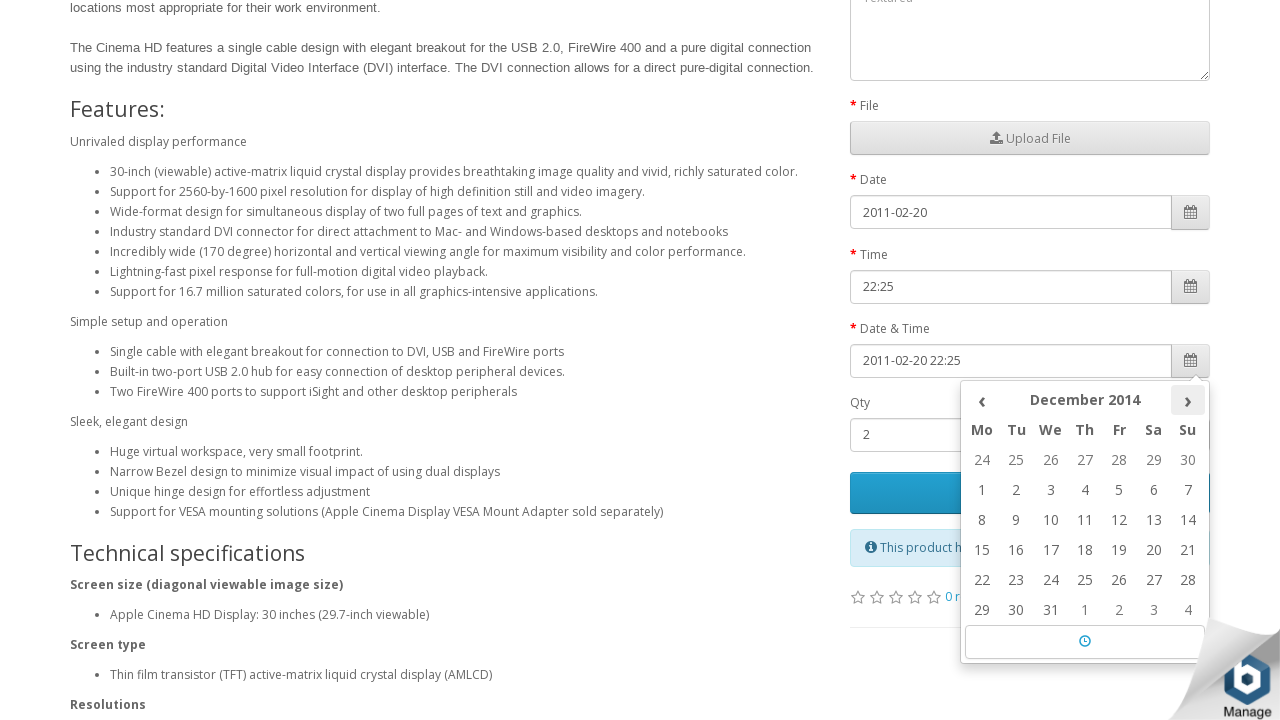

Clicked next button to navigate to following month in date picker at (1188, 400) on (//th[@class='picker-switch'])[4]/following-sibling::th[@class='next']
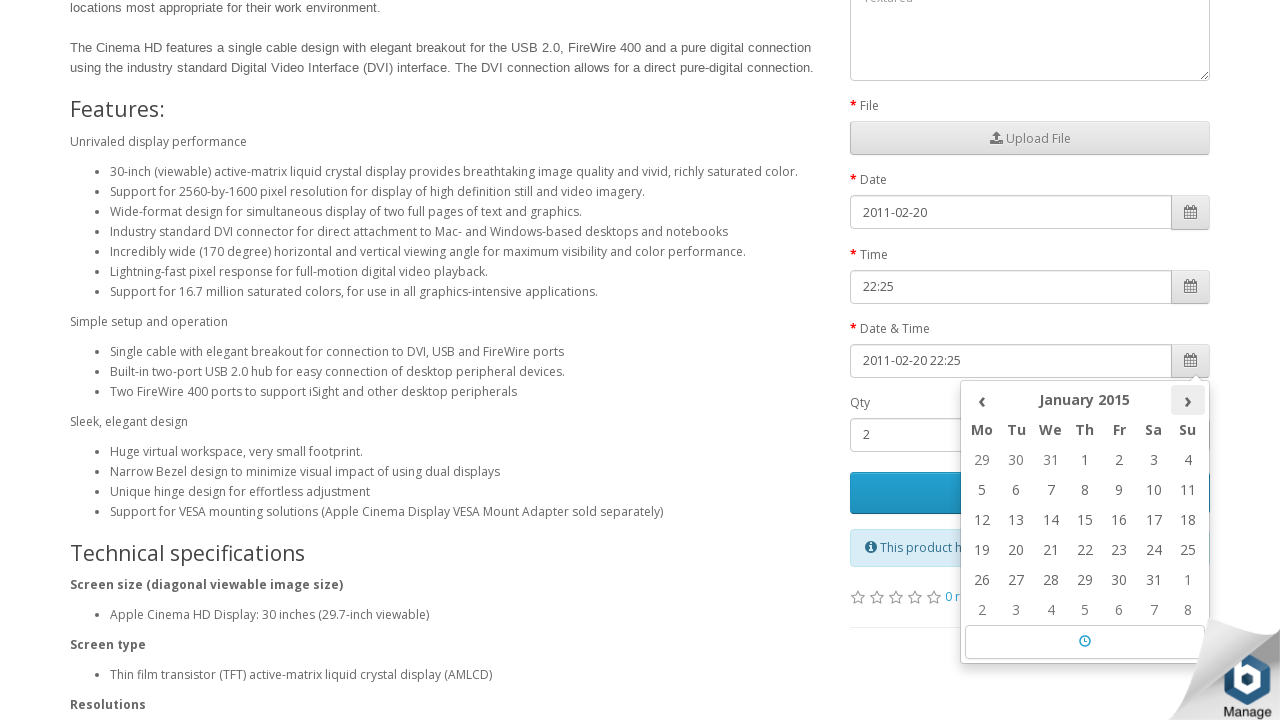

Retrieved current month/year from date picker: January 2015
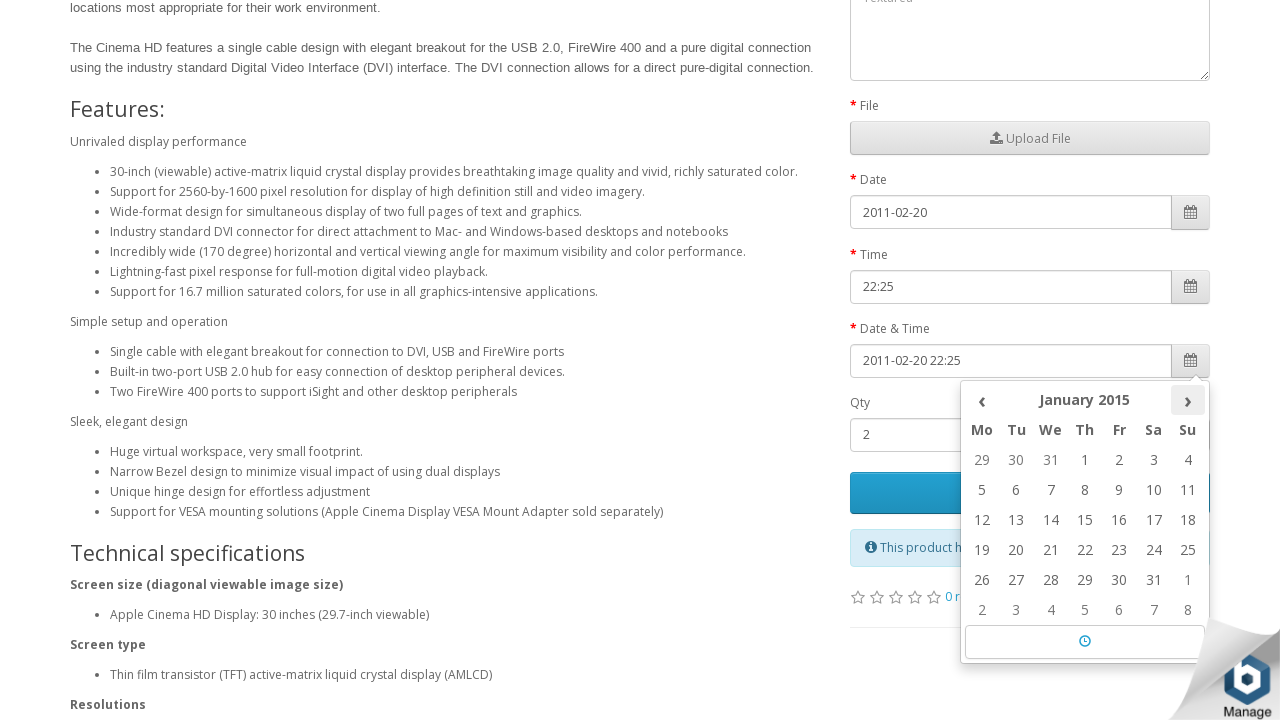

Clicked next button to navigate to following month in date picker at (1188, 400) on (//th[@class='picker-switch'])[4]/following-sibling::th[@class='next']
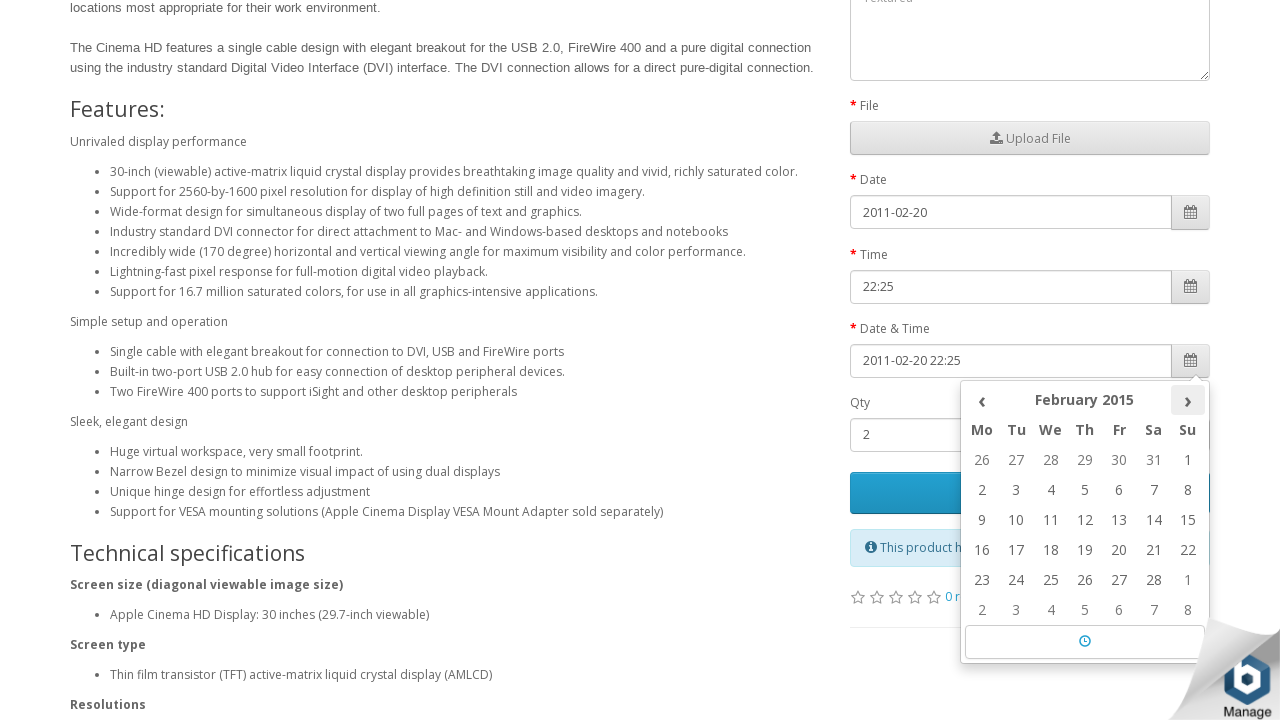

Retrieved current month/year from date picker: February 2015
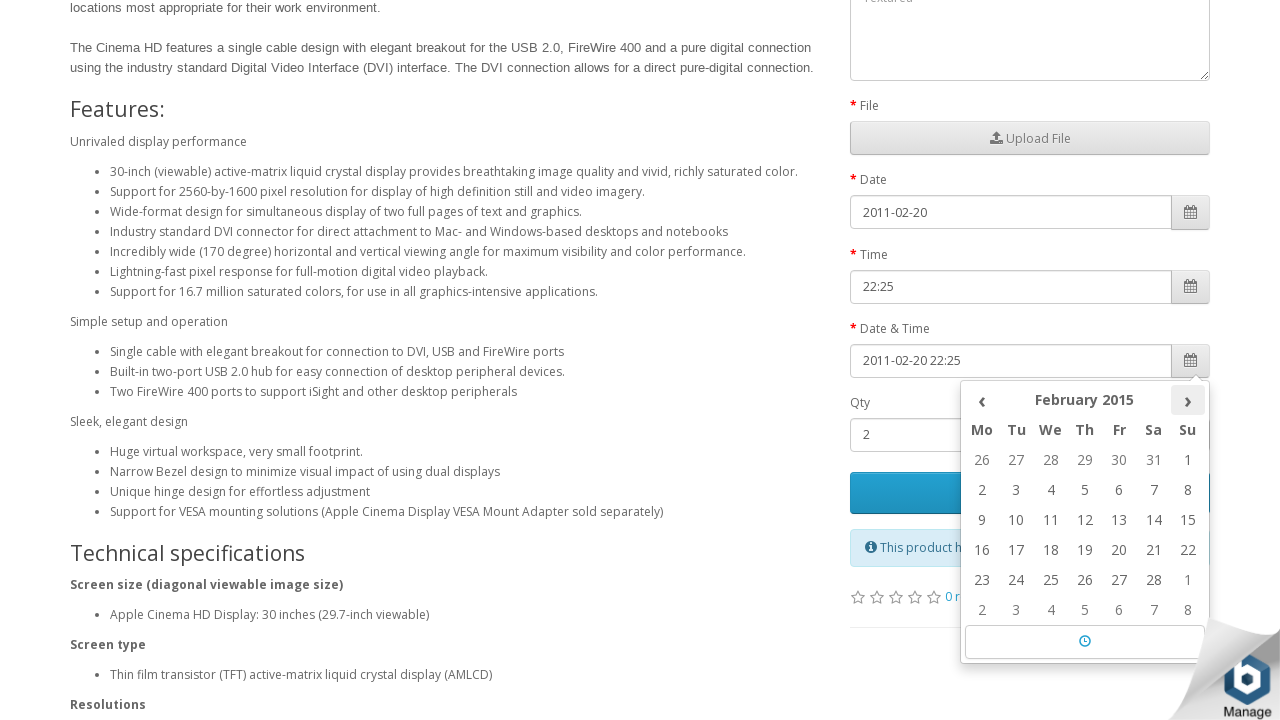

Clicked next button to navigate to following month in date picker at (1188, 400) on (//th[@class='picker-switch'])[4]/following-sibling::th[@class='next']
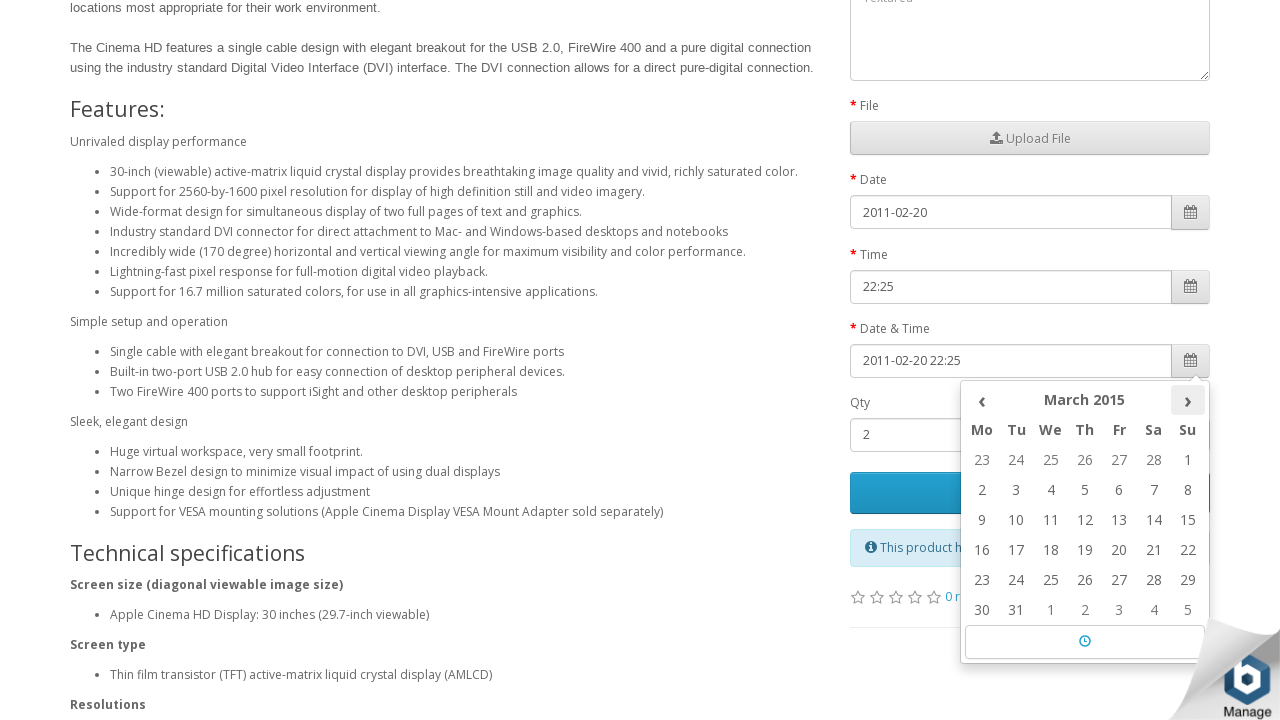

Retrieved current month/year from date picker: March 2015
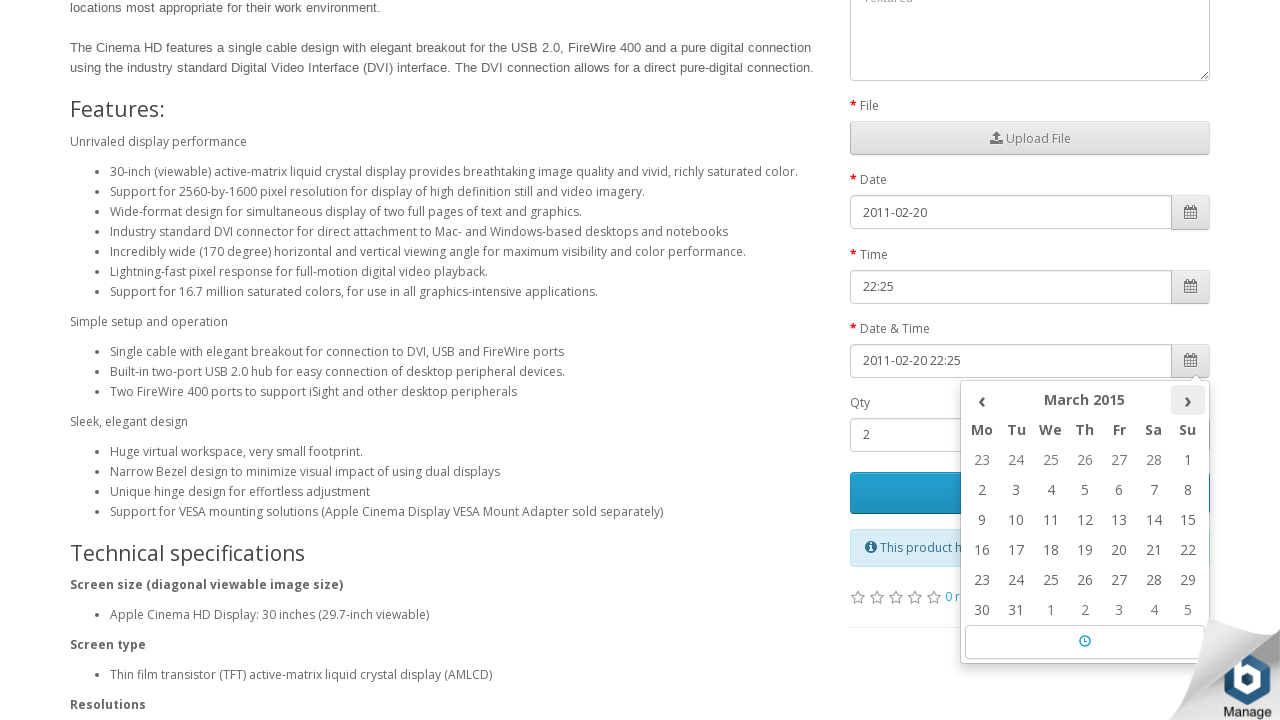

Clicked next button to navigate to following month in date picker at (1188, 400) on (//th[@class='picker-switch'])[4]/following-sibling::th[@class='next']
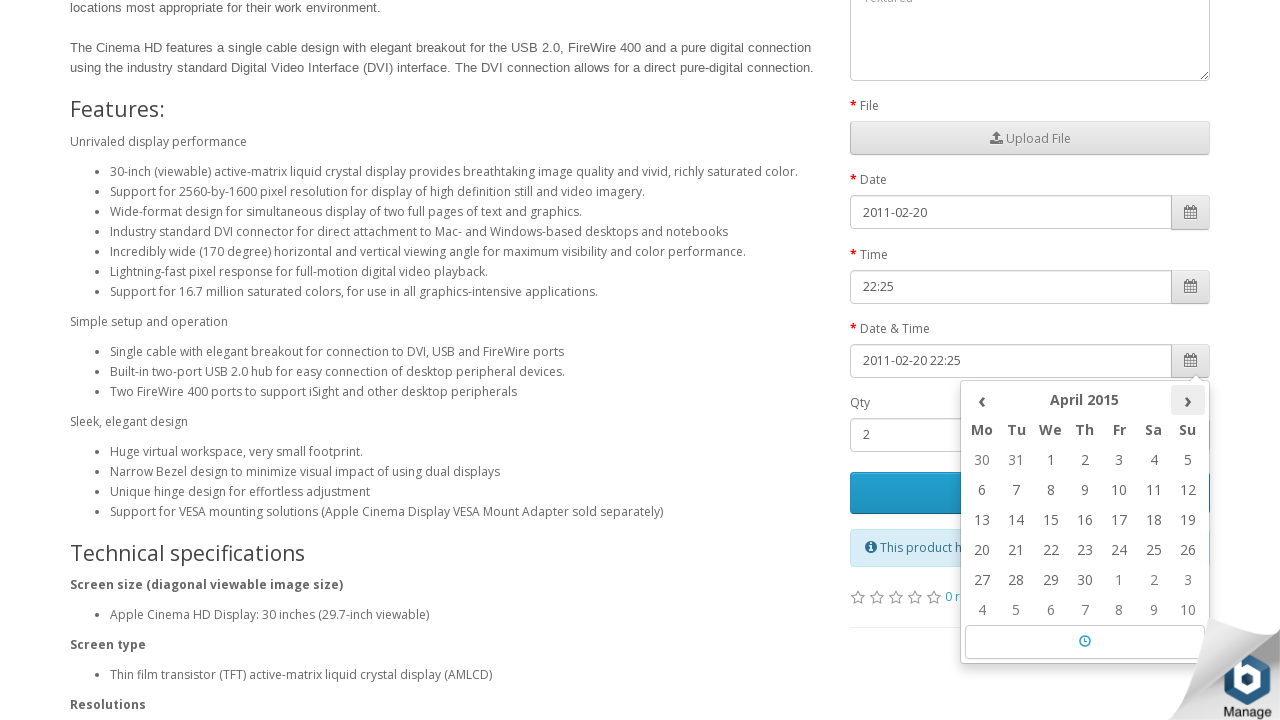

Retrieved current month/year from date picker: April 2015
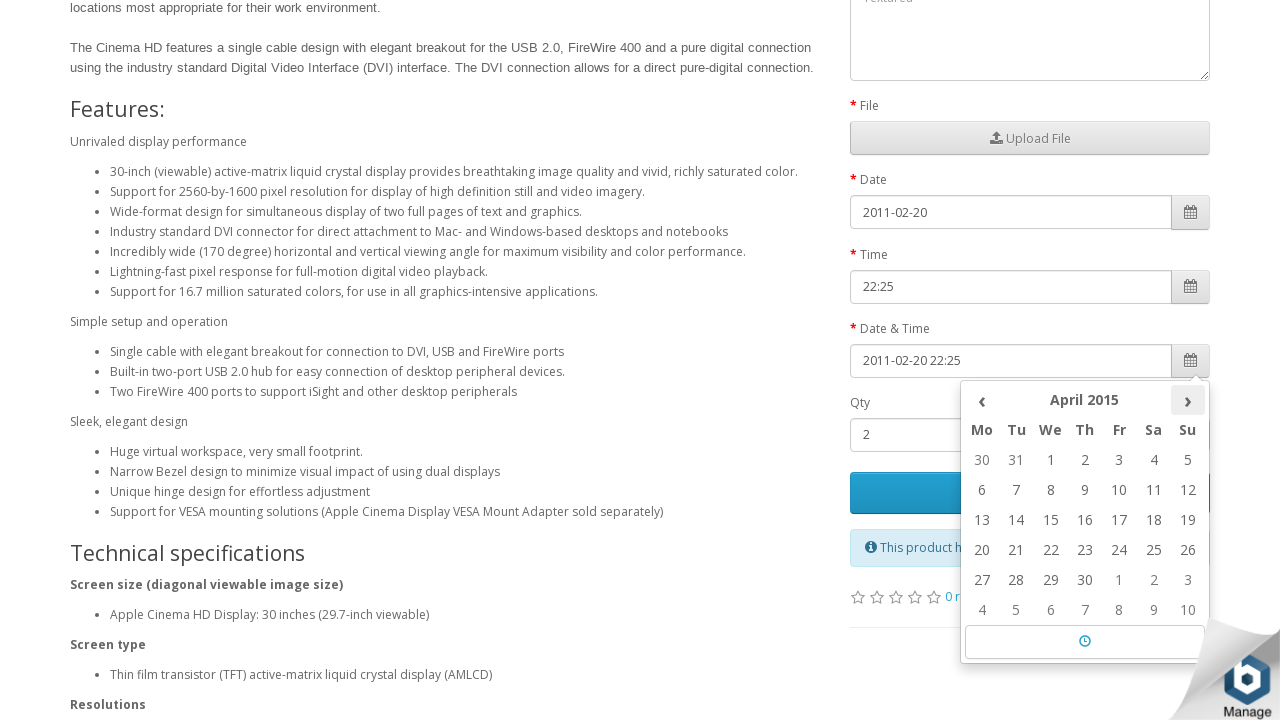

Clicked next button to navigate to following month in date picker at (1188, 400) on (//th[@class='picker-switch'])[4]/following-sibling::th[@class='next']
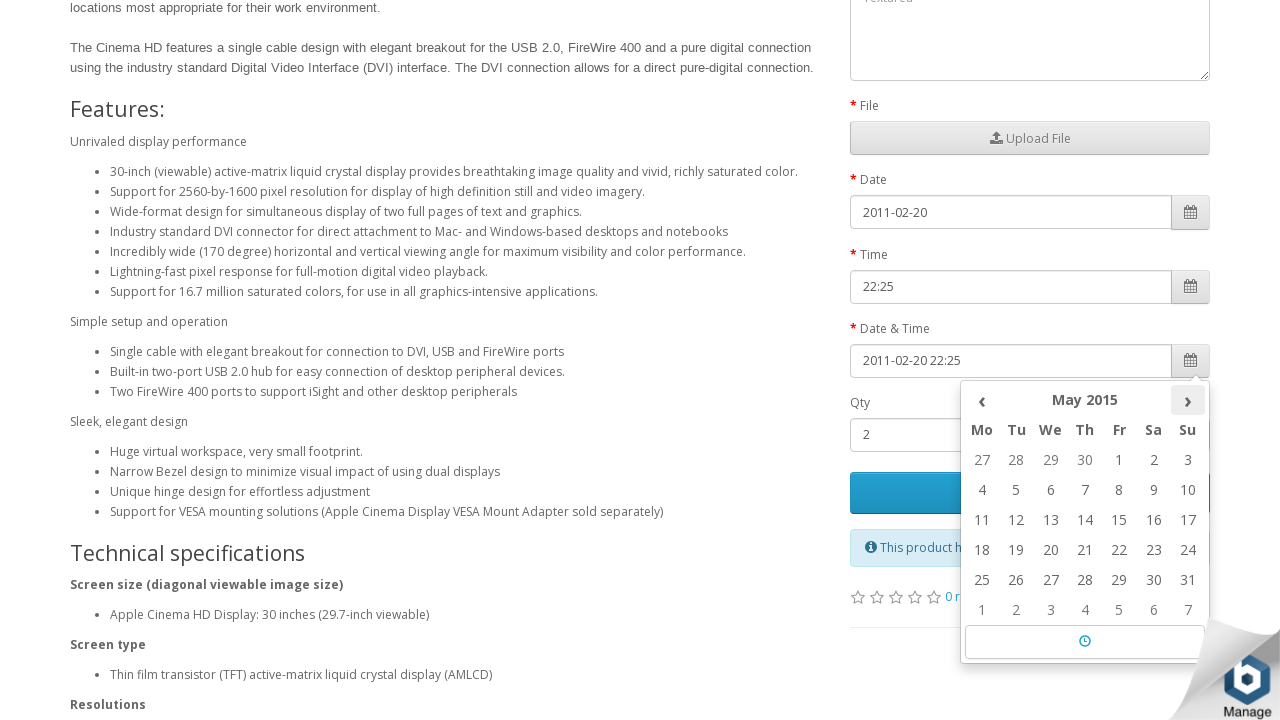

Retrieved current month/year from date picker: May 2015
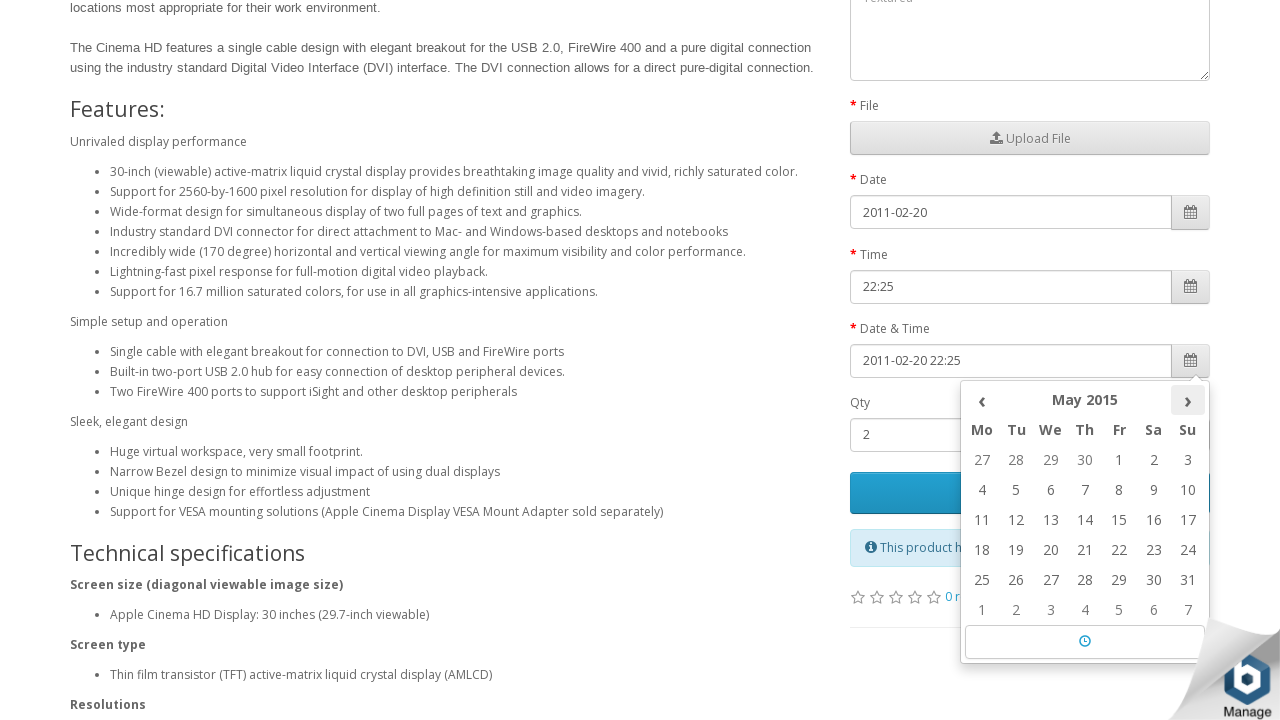

Clicked next button to navigate to following month in date picker at (1188, 400) on (//th[@class='picker-switch'])[4]/following-sibling::th[@class='next']
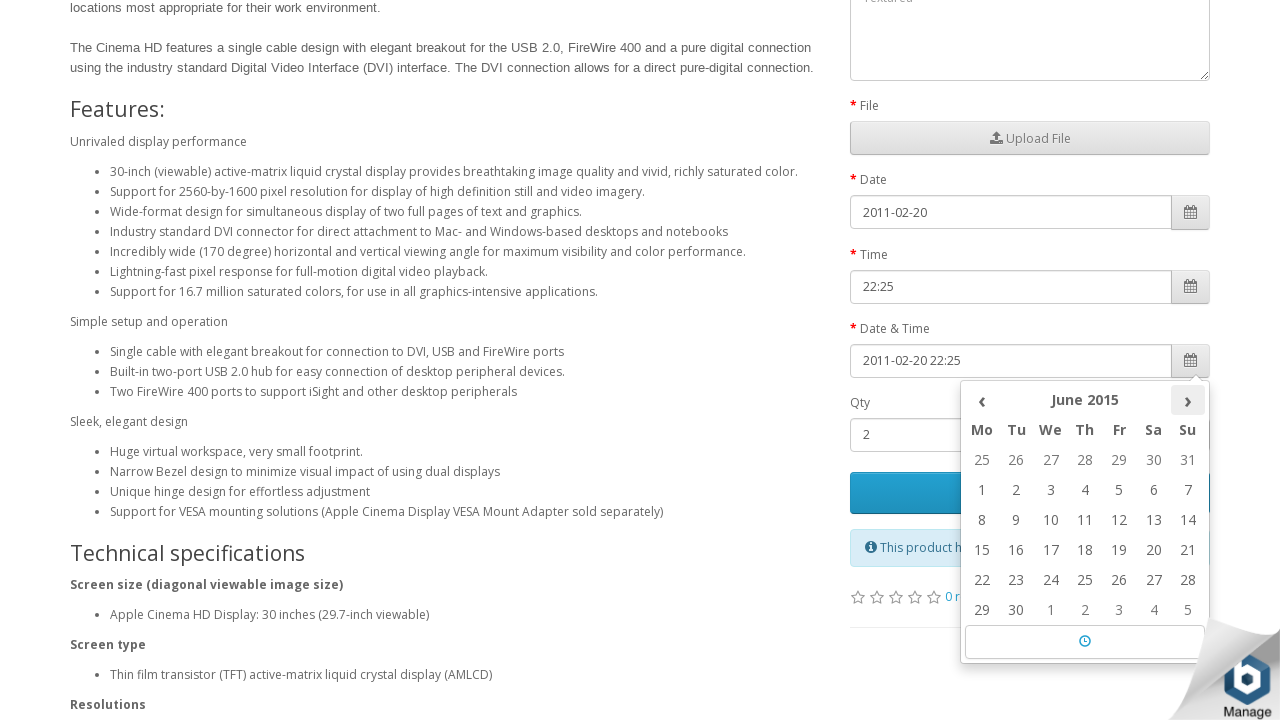

Retrieved current month/year from date picker: June 2015
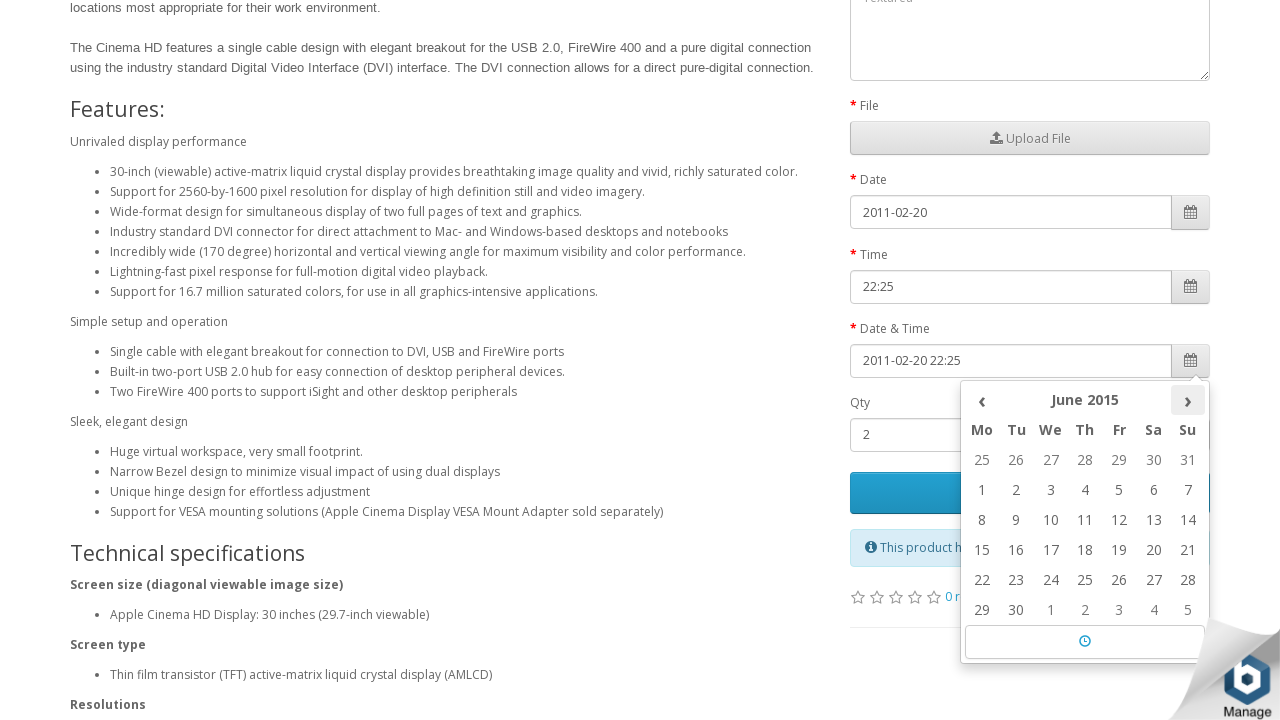

Clicked next button to navigate to following month in date picker at (1188, 400) on (//th[@class='picker-switch'])[4]/following-sibling::th[@class='next']
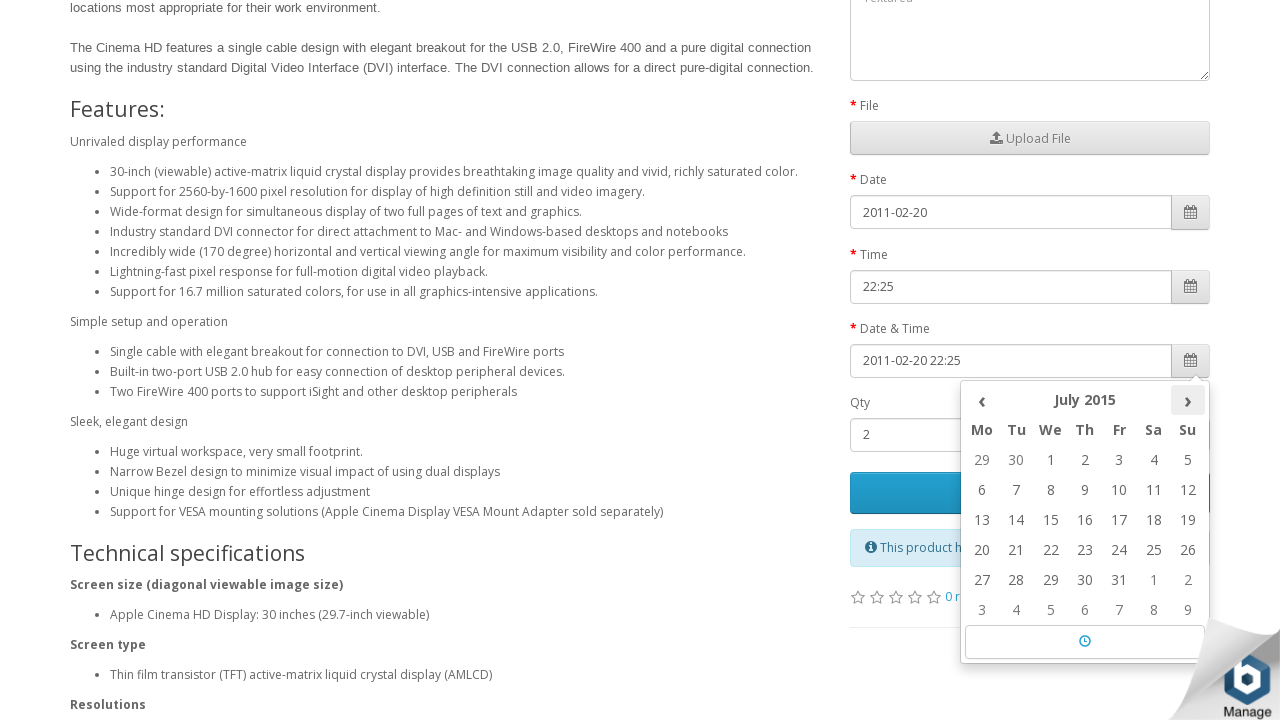

Retrieved current month/year from date picker: July 2015
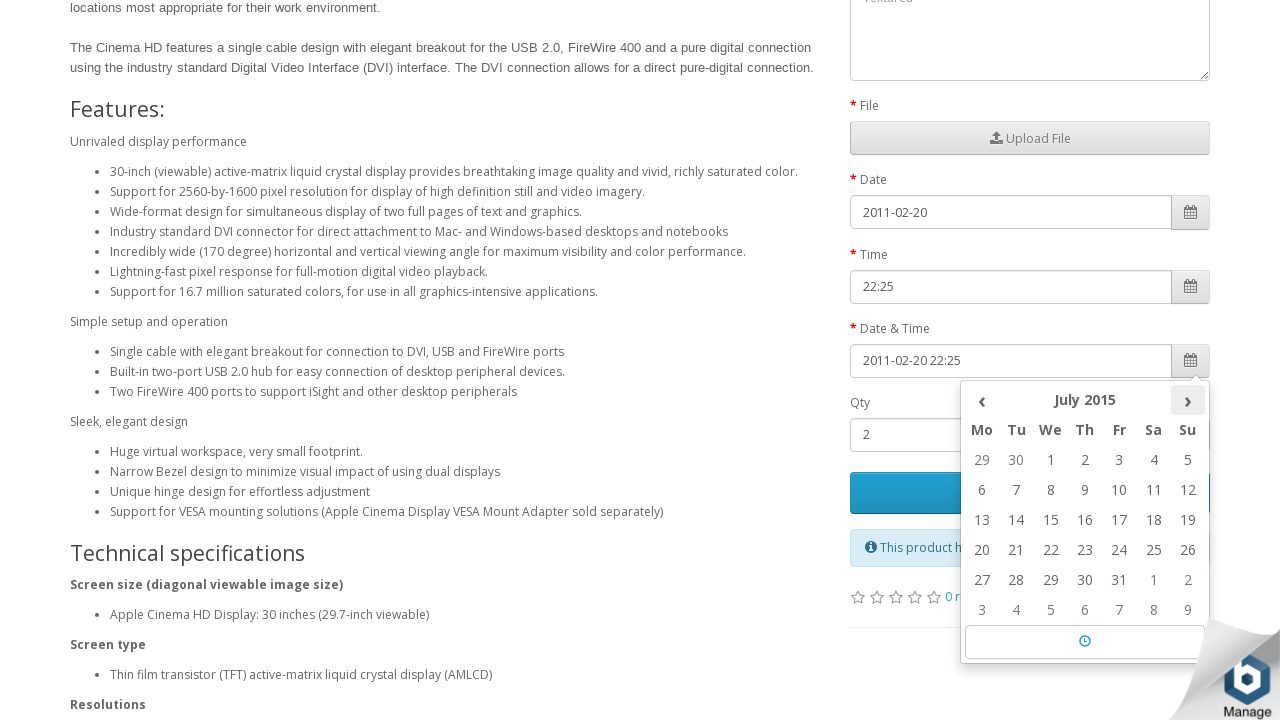

Clicked next button to navigate to following month in date picker at (1188, 400) on (//th[@class='picker-switch'])[4]/following-sibling::th[@class='next']
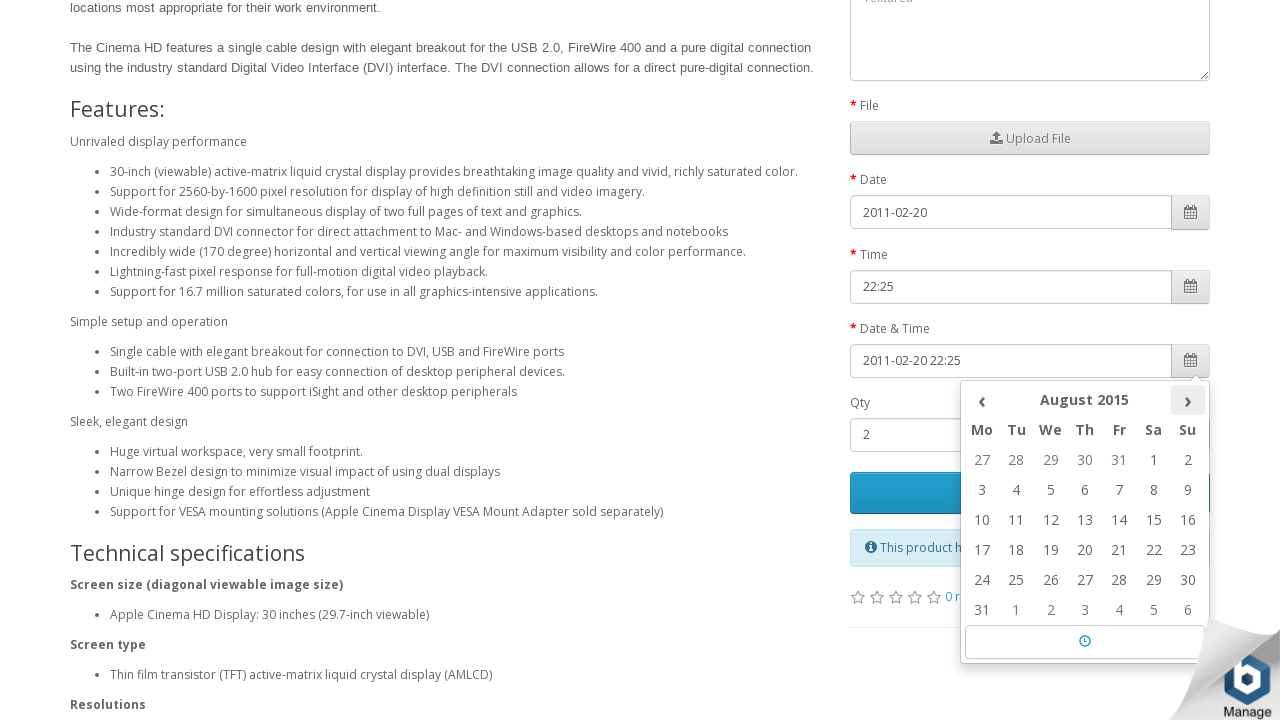

Retrieved current month/year from date picker: August 2015
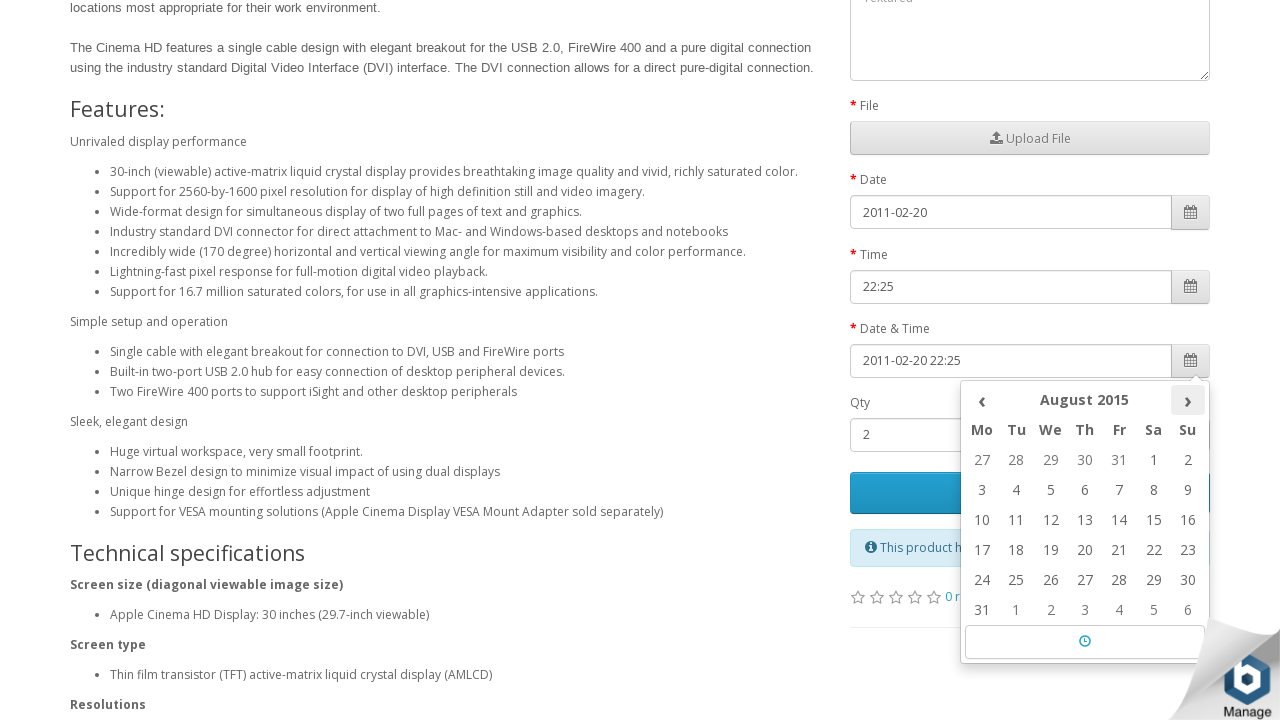

Clicked next button to navigate to following month in date picker at (1188, 400) on (//th[@class='picker-switch'])[4]/following-sibling::th[@class='next']
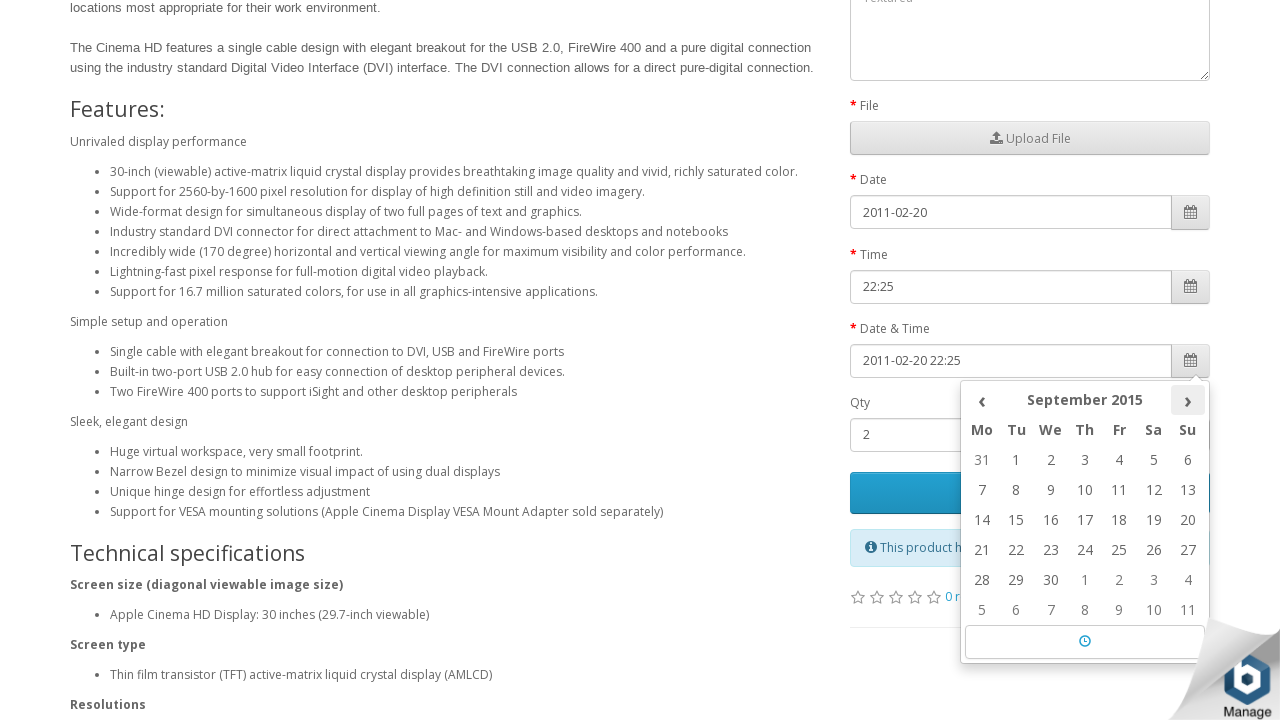

Retrieved current month/year from date picker: September 2015
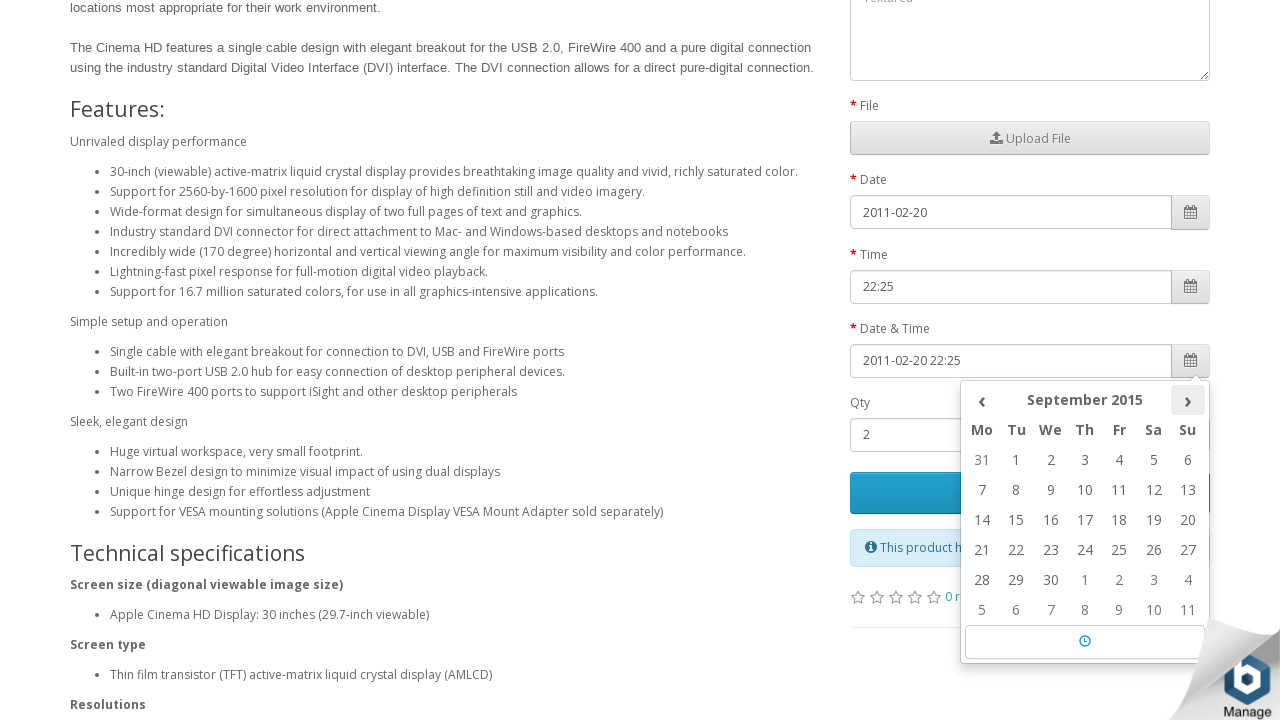

Clicked next button to navigate to following month in date picker at (1188, 400) on (//th[@class='picker-switch'])[4]/following-sibling::th[@class='next']
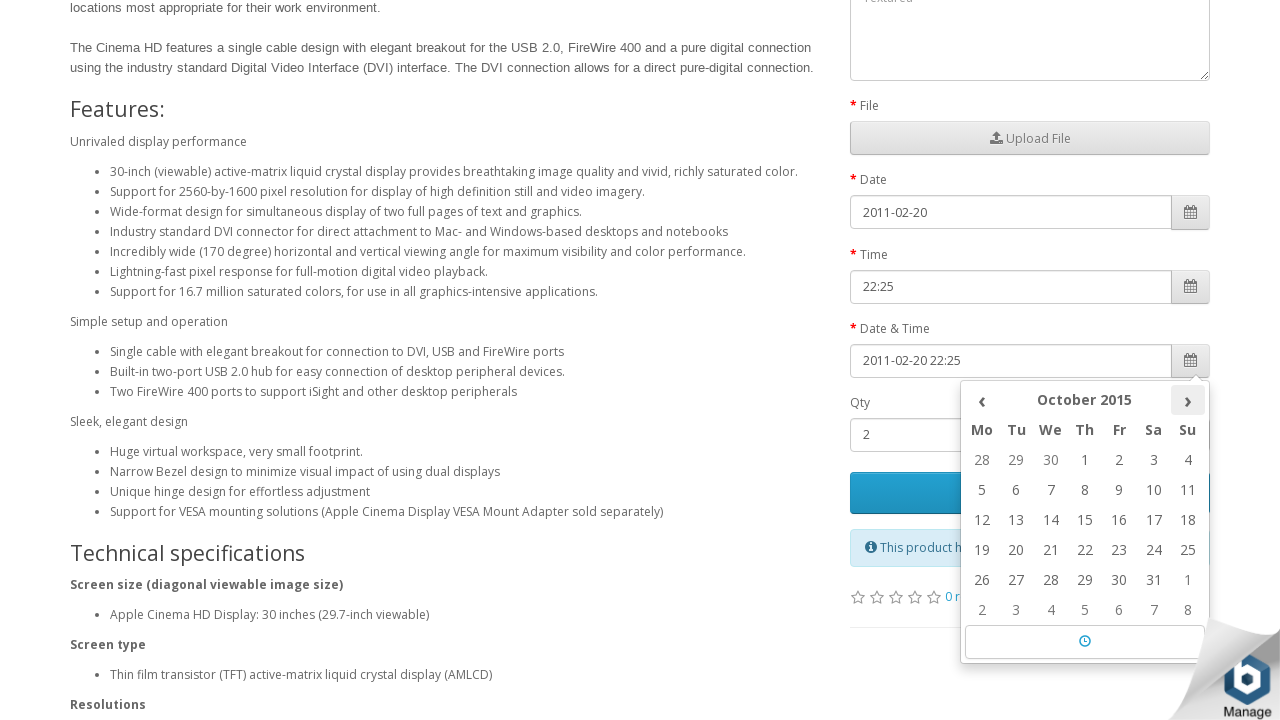

Retrieved current month/year from date picker: October 2015
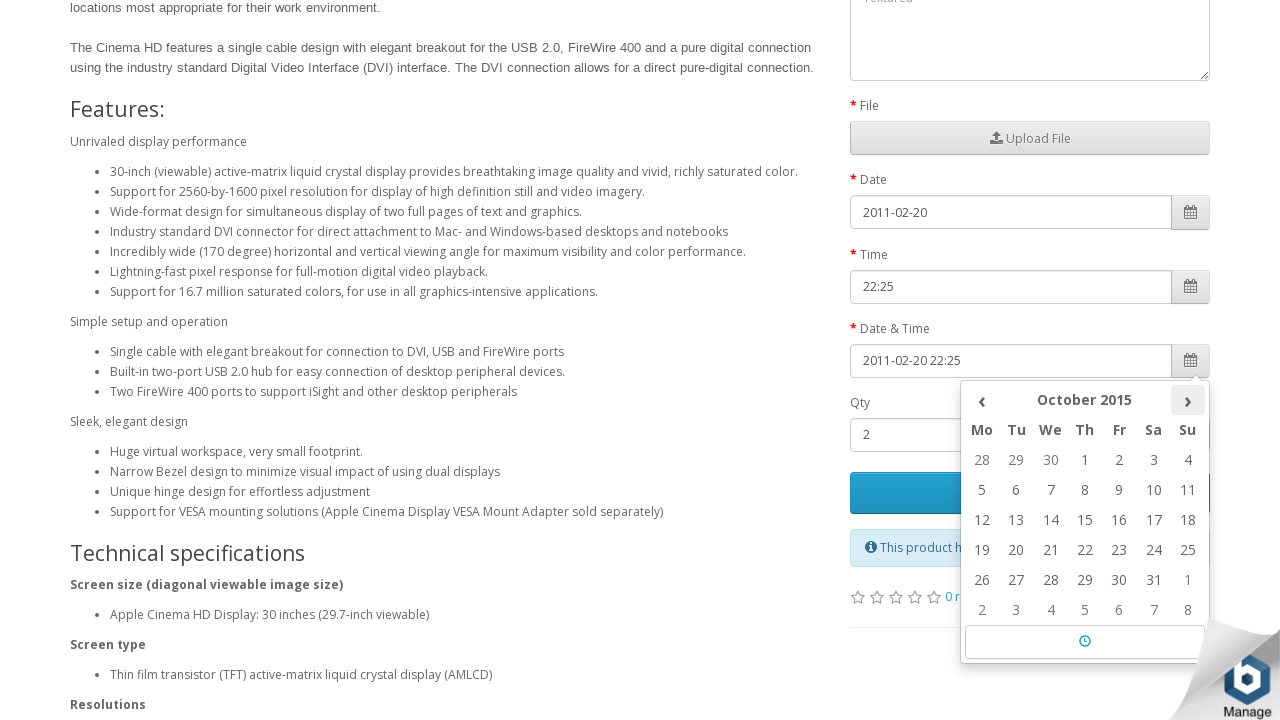

Clicked next button to navigate to following month in date picker at (1188, 400) on (//th[@class='picker-switch'])[4]/following-sibling::th[@class='next']
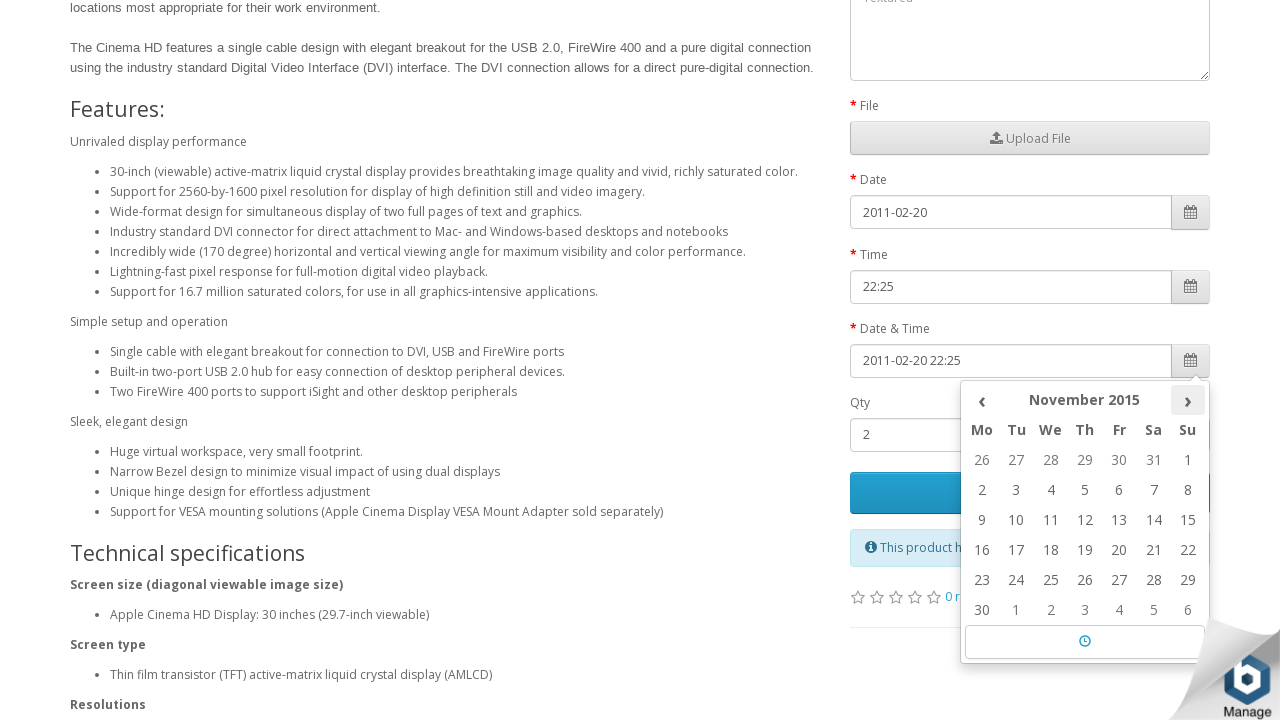

Retrieved current month/year from date picker: November 2015
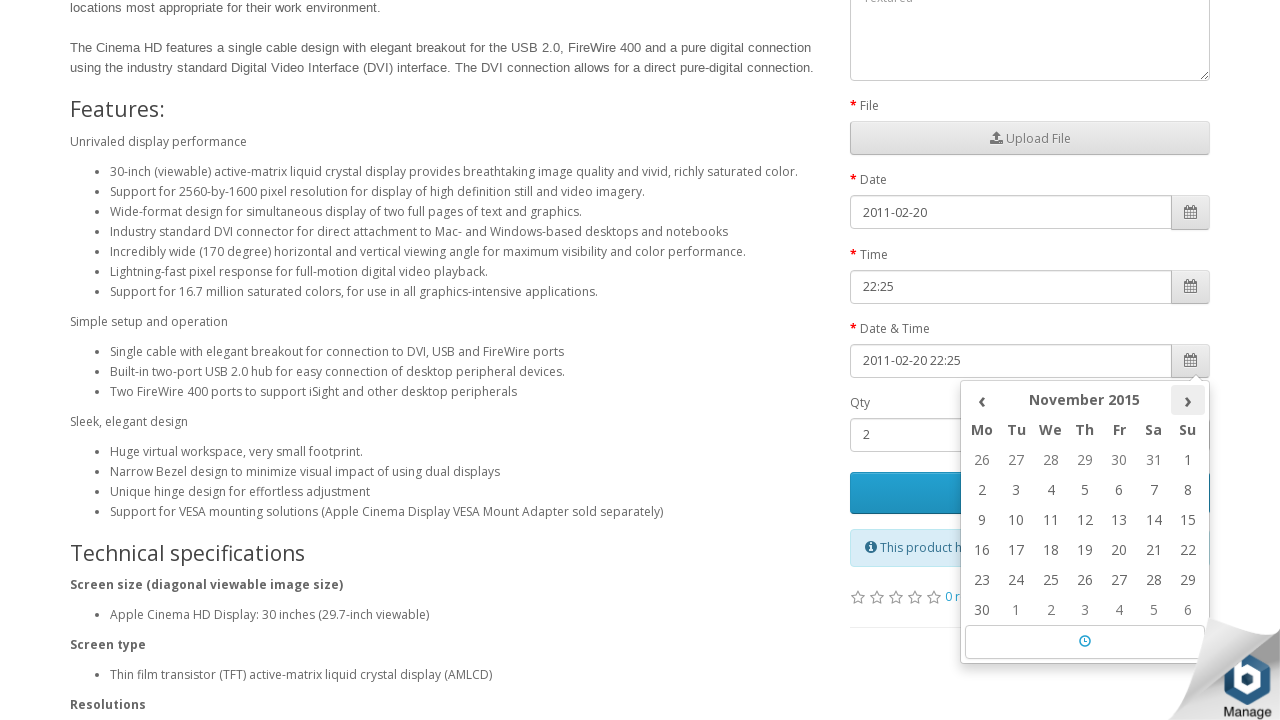

Clicked next button to navigate to following month in date picker at (1188, 400) on (//th[@class='picker-switch'])[4]/following-sibling::th[@class='next']
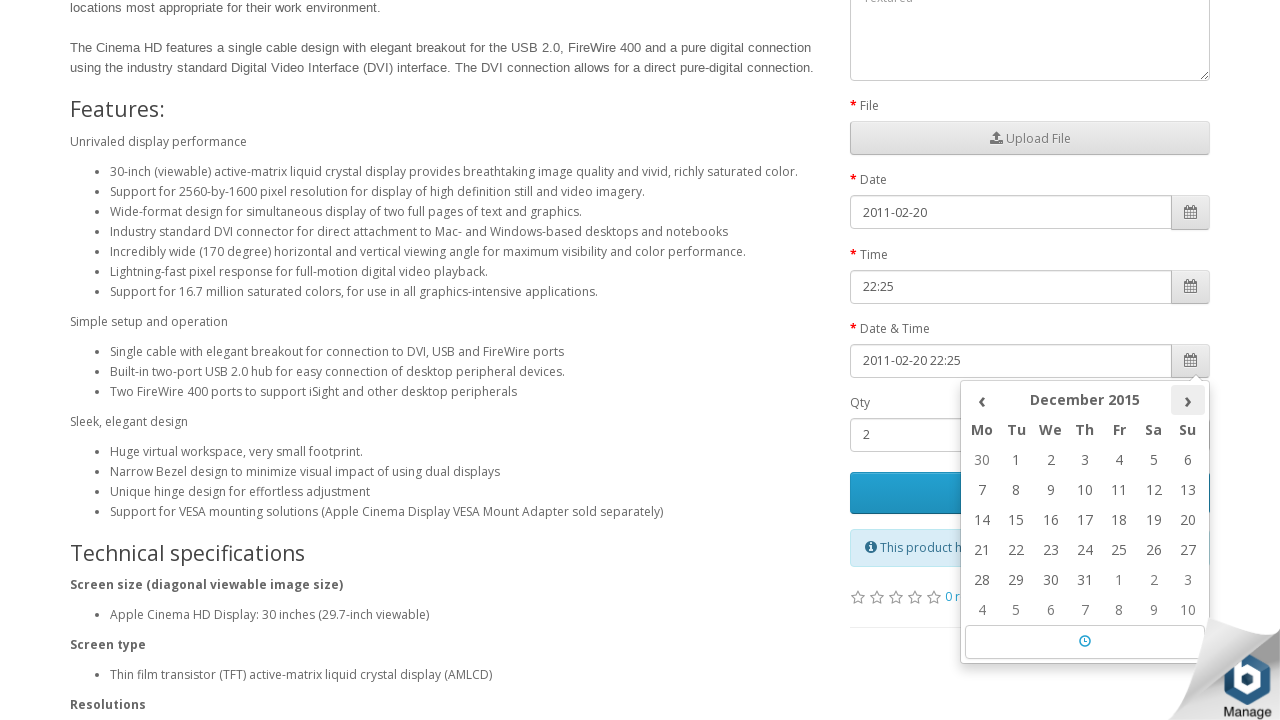

Retrieved current month/year from date picker: December 2015
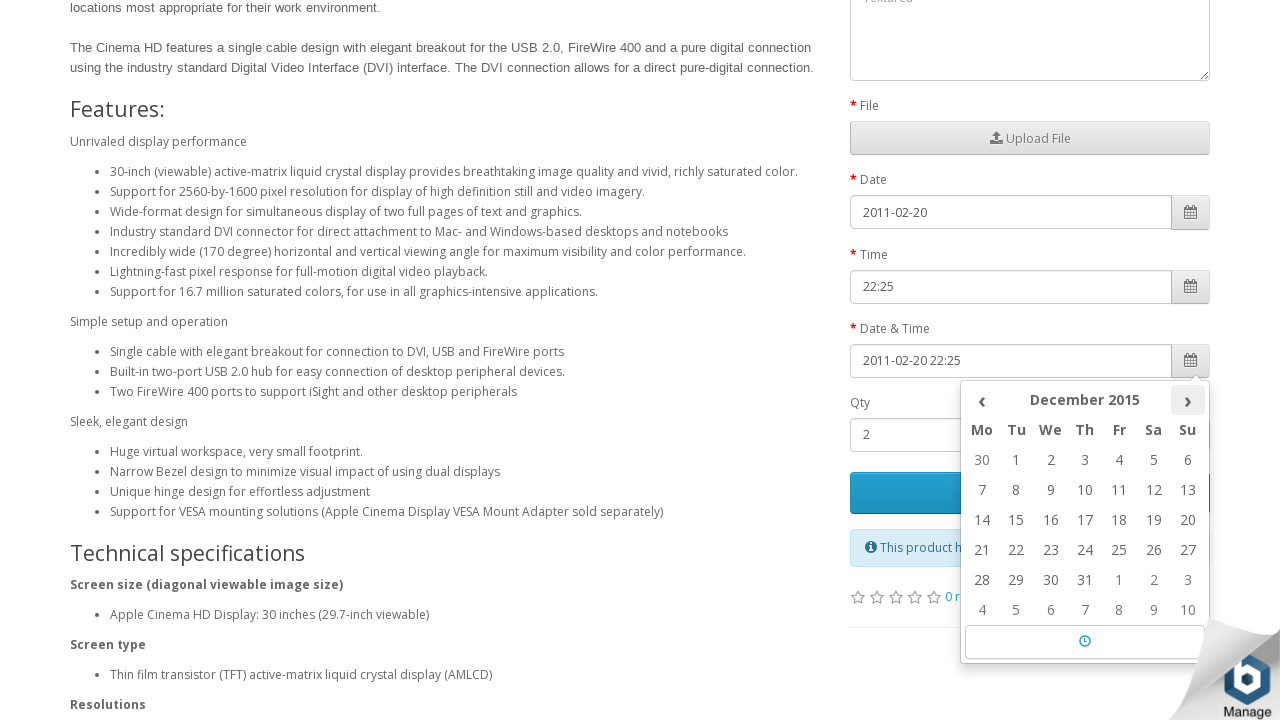

Clicked next button to navigate to following month in date picker at (1188, 400) on (//th[@class='picker-switch'])[4]/following-sibling::th[@class='next']
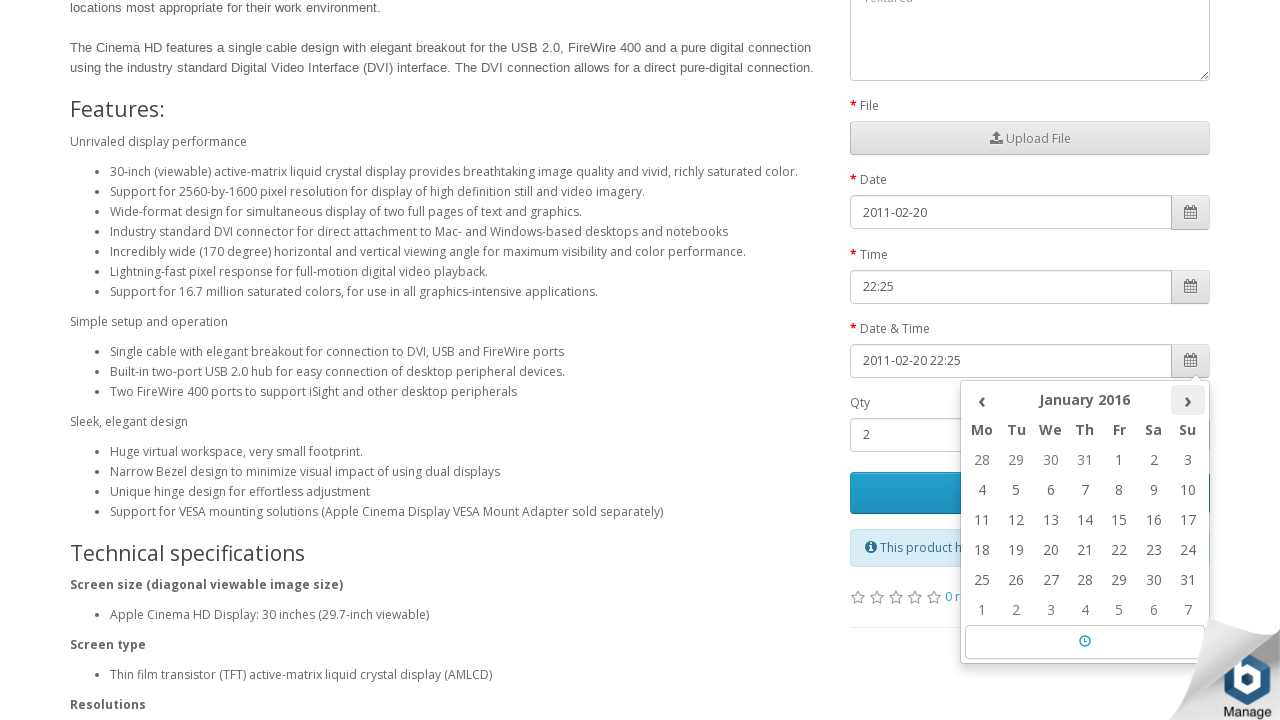

Retrieved current month/year from date picker: January 2016
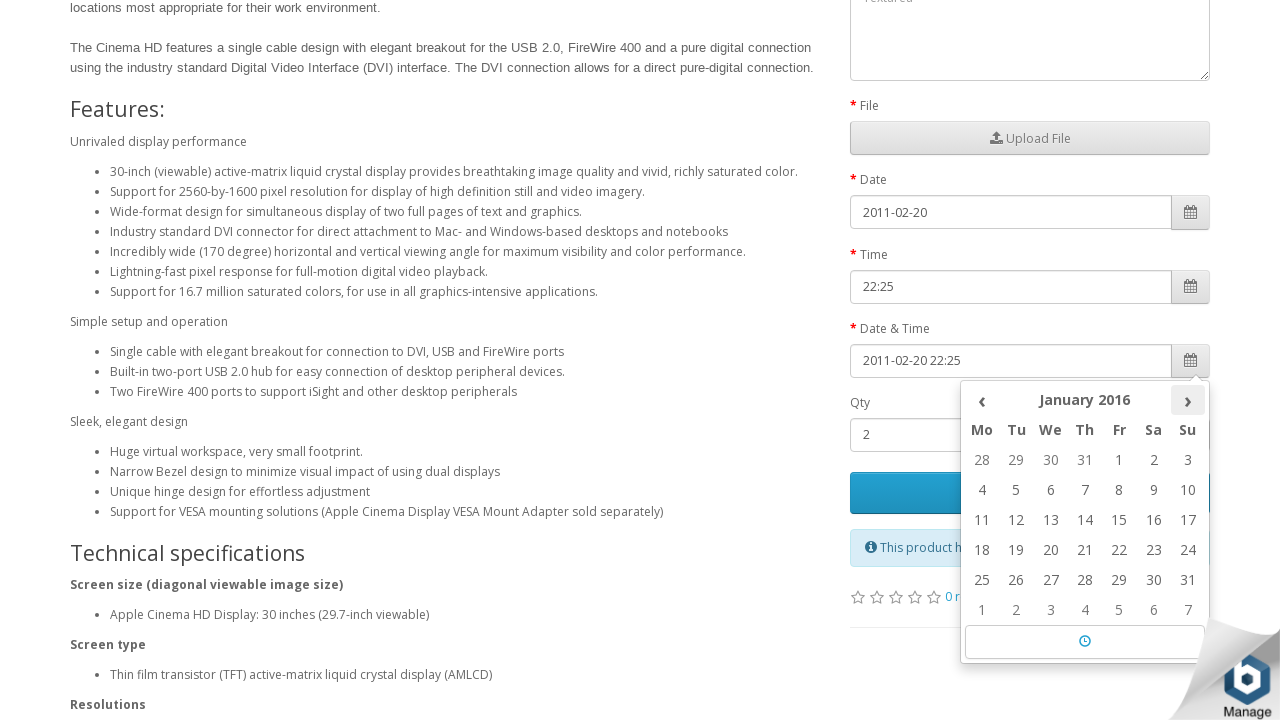

Clicked next button to navigate to following month in date picker at (1188, 400) on (//th[@class='picker-switch'])[4]/following-sibling::th[@class='next']
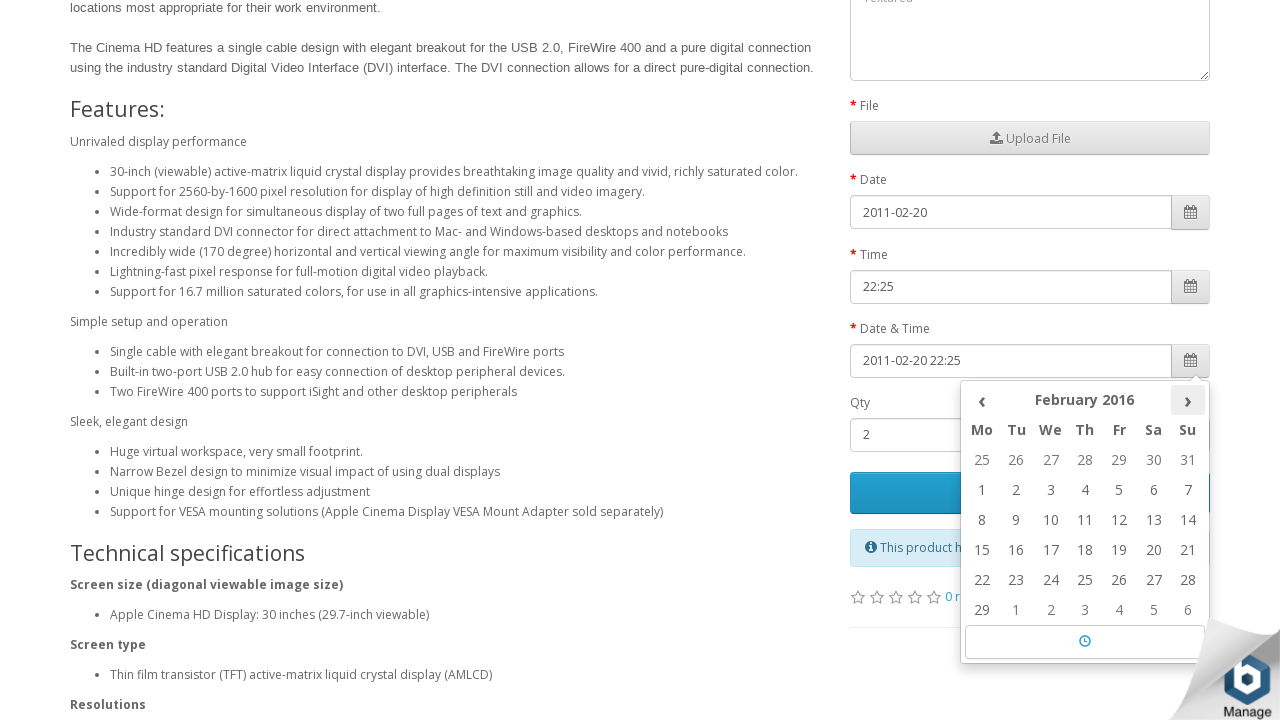

Retrieved current month/year from date picker: February 2016
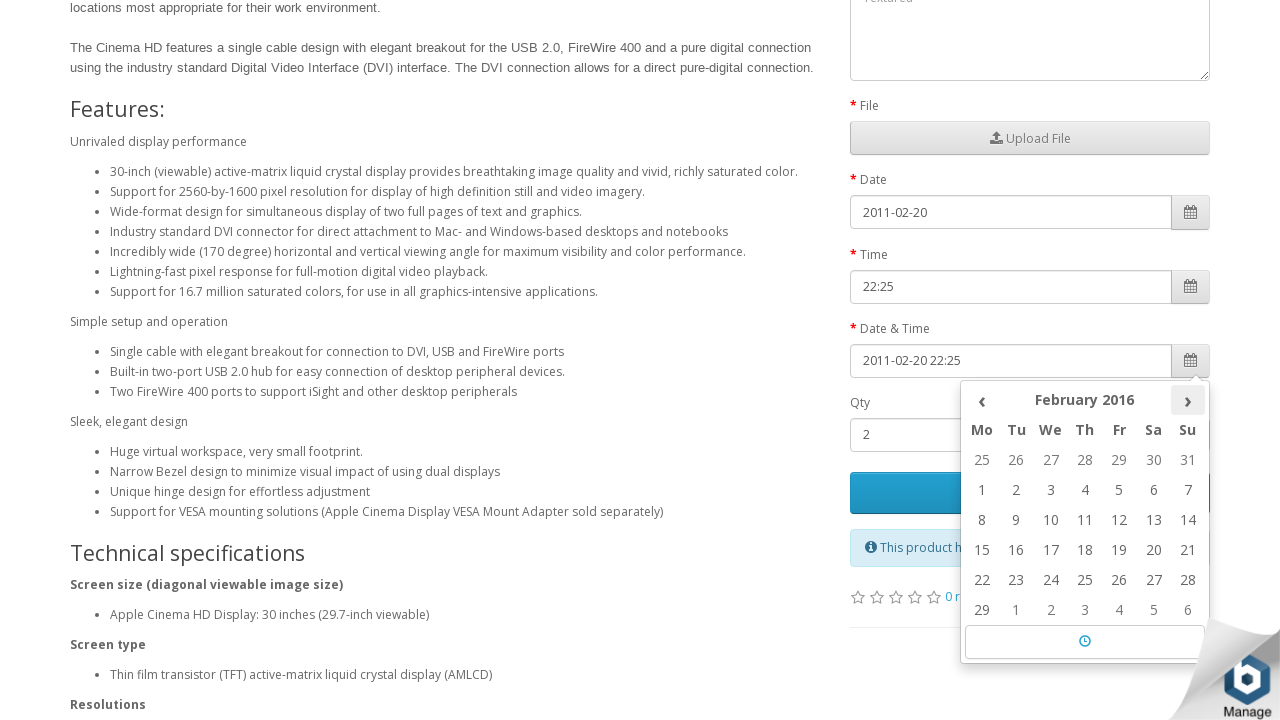

Clicked next button to navigate to following month in date picker at (1188, 400) on (//th[@class='picker-switch'])[4]/following-sibling::th[@class='next']
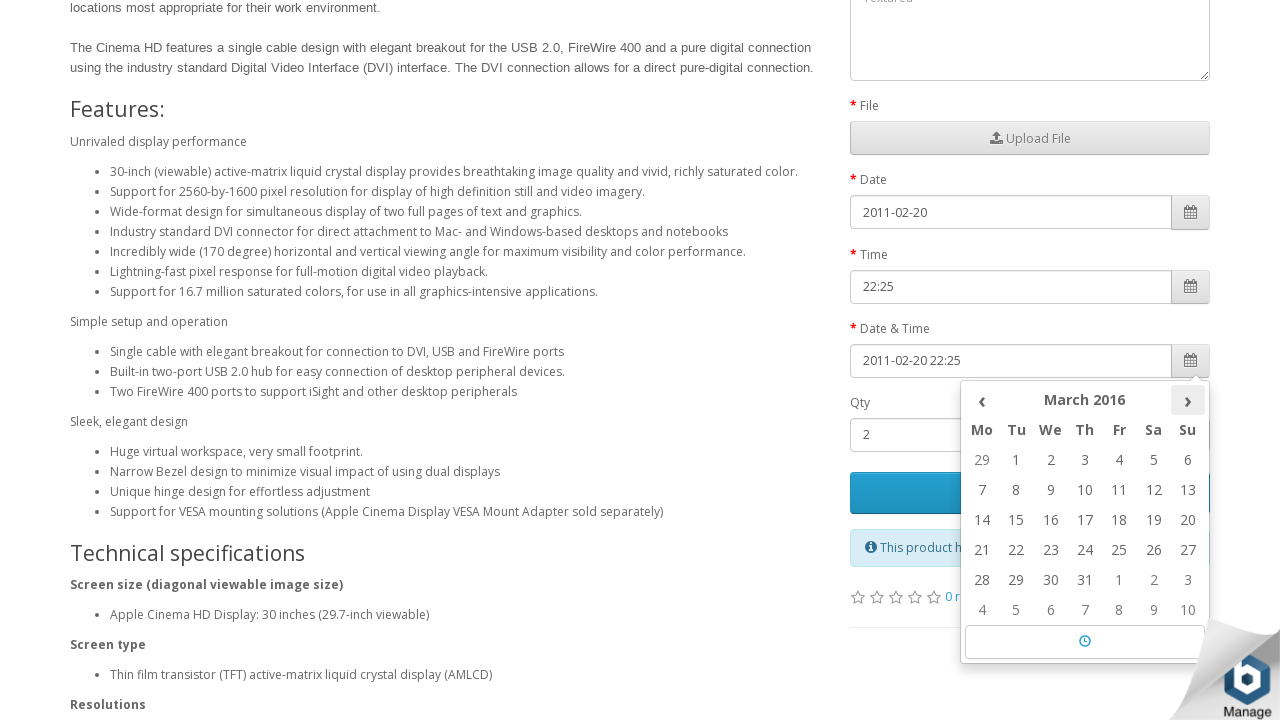

Retrieved current month/year from date picker: March 2016
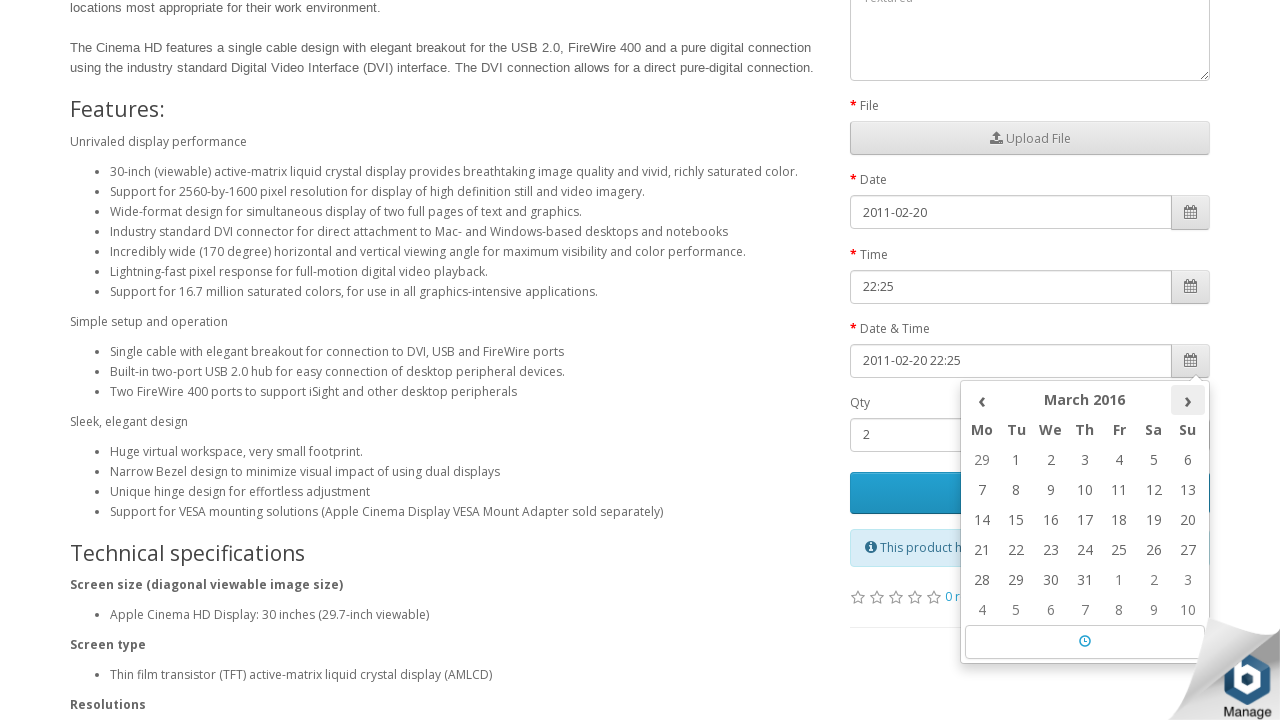

Clicked next button to navigate to following month in date picker at (1188, 400) on (//th[@class='picker-switch'])[4]/following-sibling::th[@class='next']
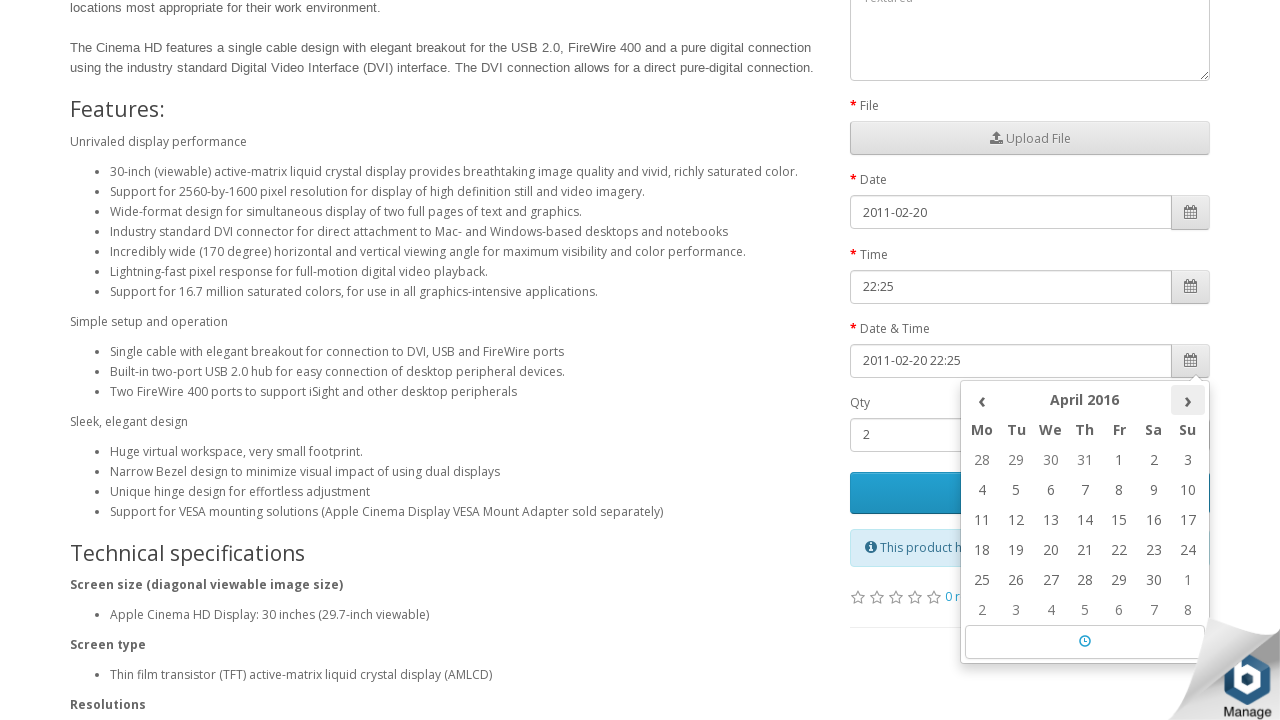

Retrieved current month/year from date picker: April 2016
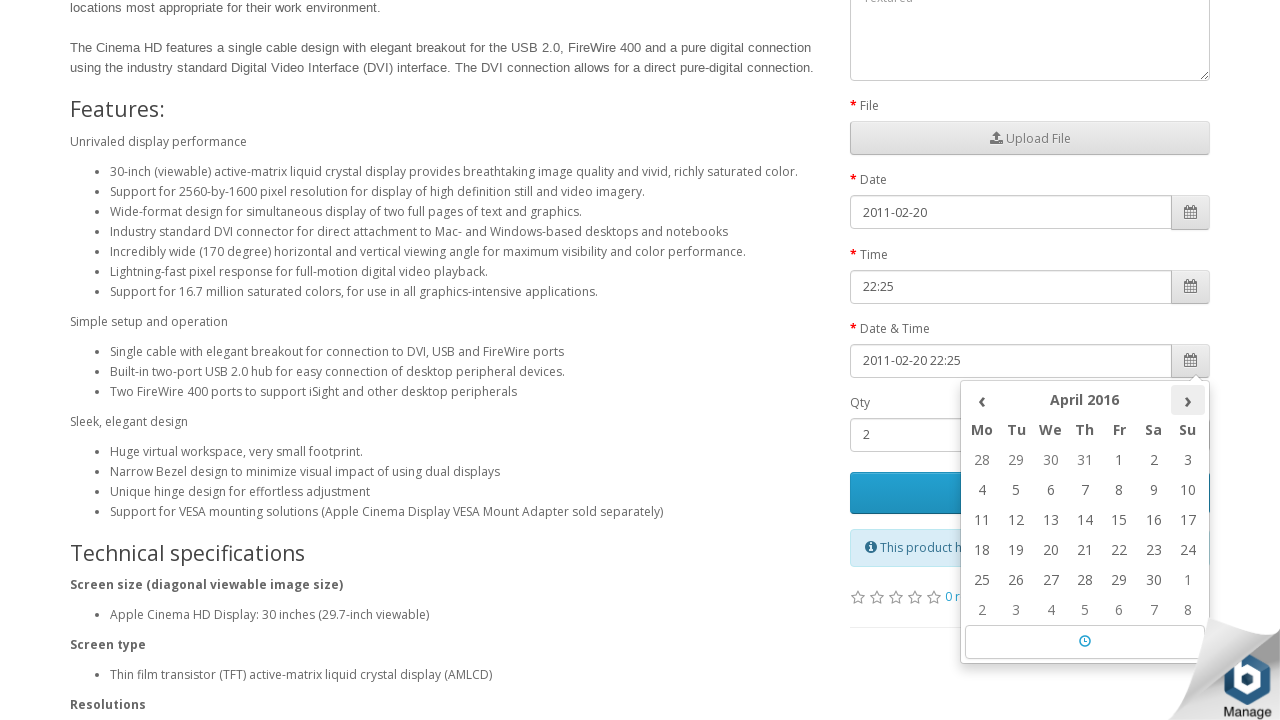

Clicked next button to navigate to following month in date picker at (1188, 400) on (//th[@class='picker-switch'])[4]/following-sibling::th[@class='next']
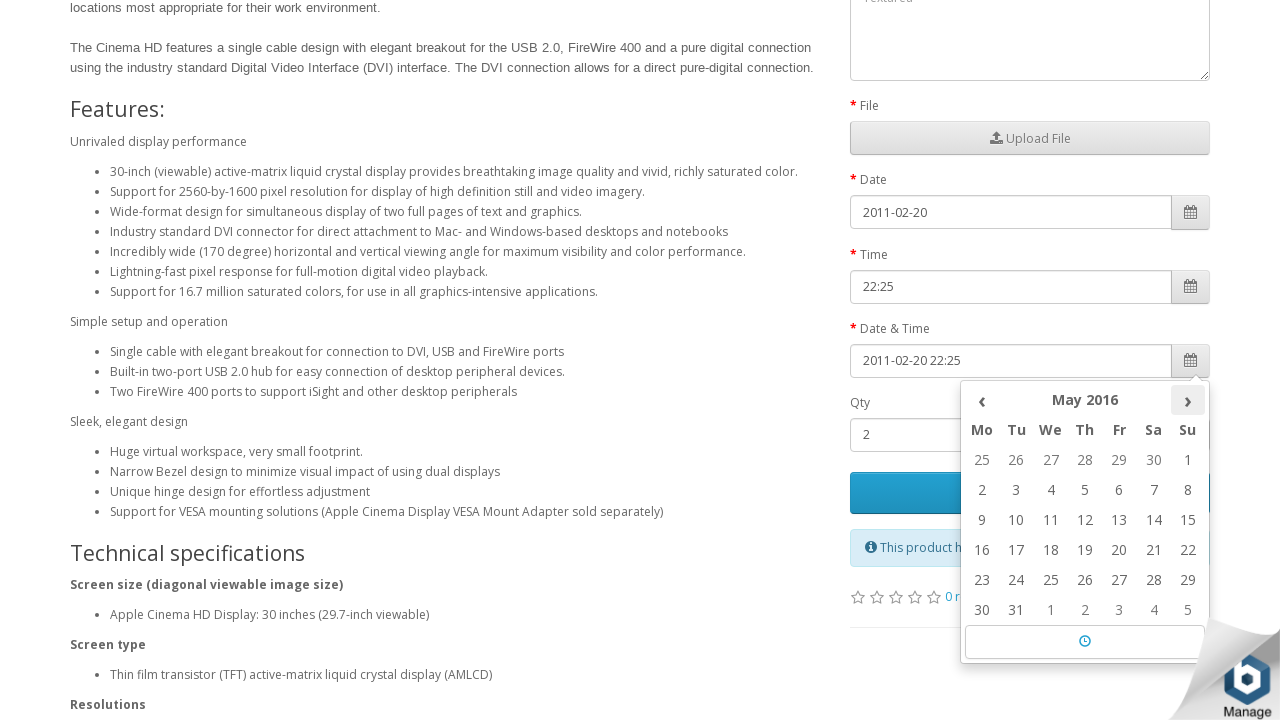

Retrieved current month/year from date picker: May 2016
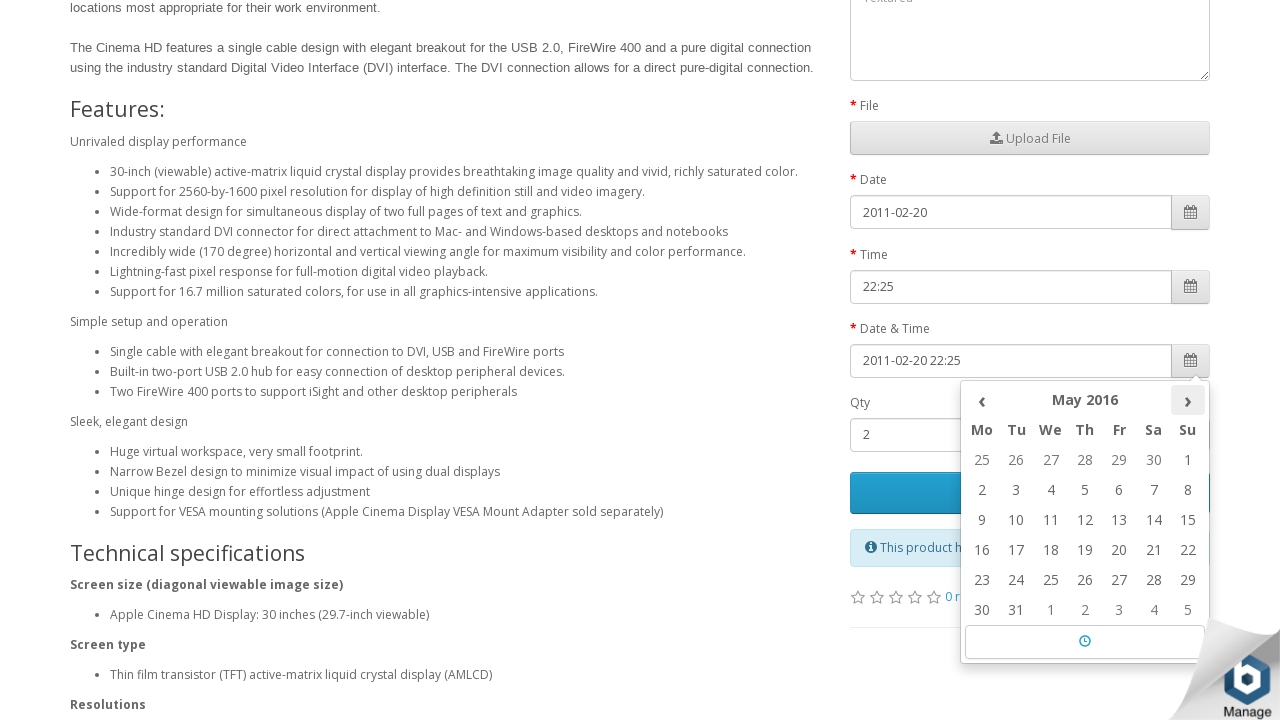

Clicked next button to navigate to following month in date picker at (1188, 400) on (//th[@class='picker-switch'])[4]/following-sibling::th[@class='next']
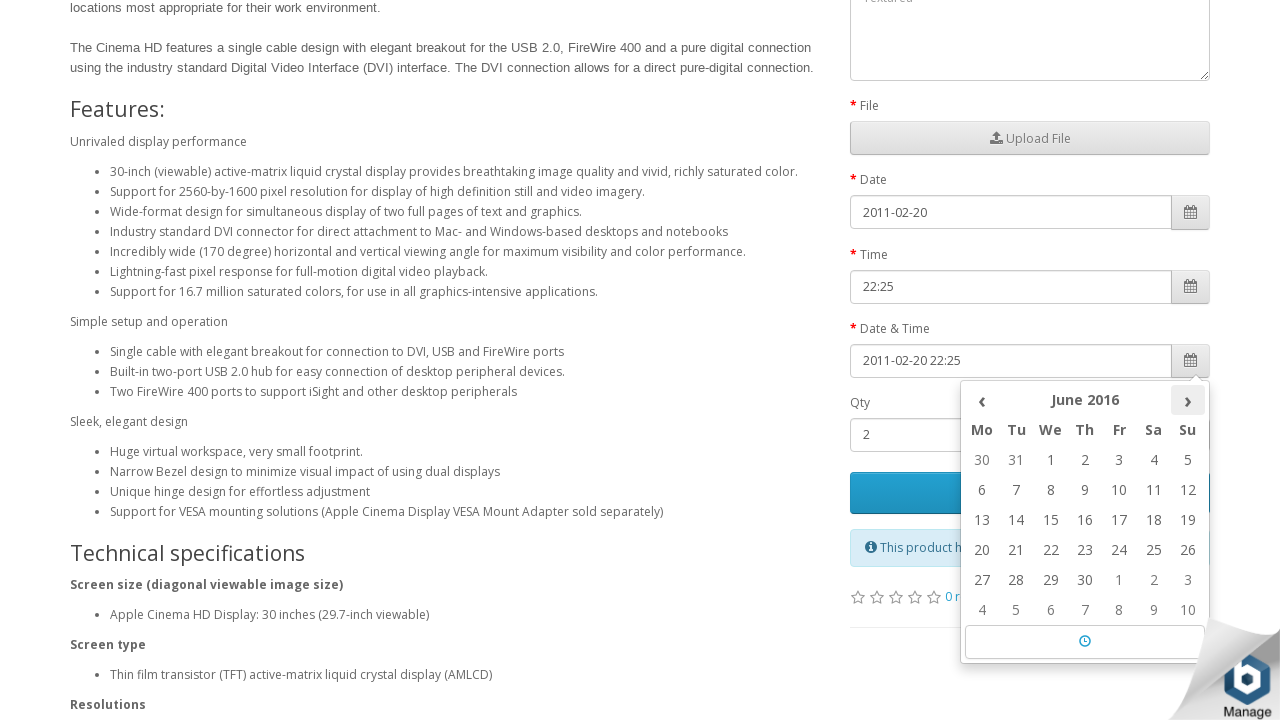

Retrieved current month/year from date picker: June 2016
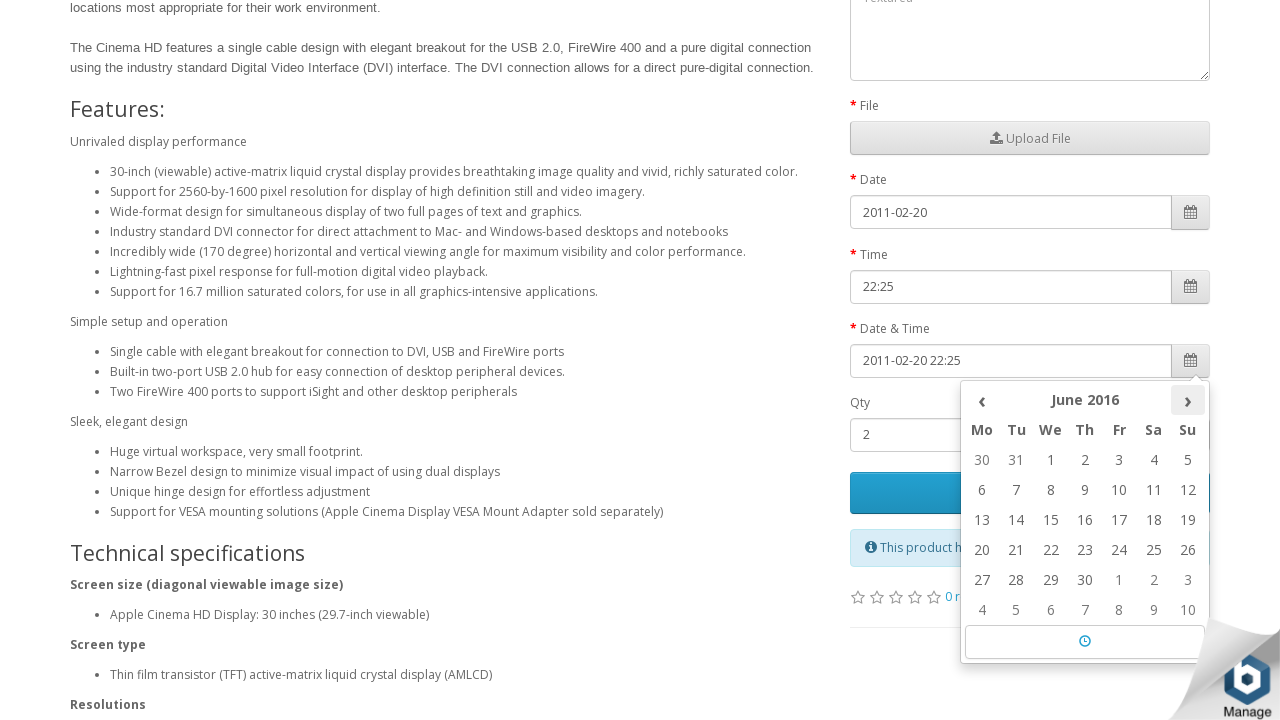

Clicked next button to navigate to following month in date picker at (1188, 400) on (//th[@class='picker-switch'])[4]/following-sibling::th[@class='next']
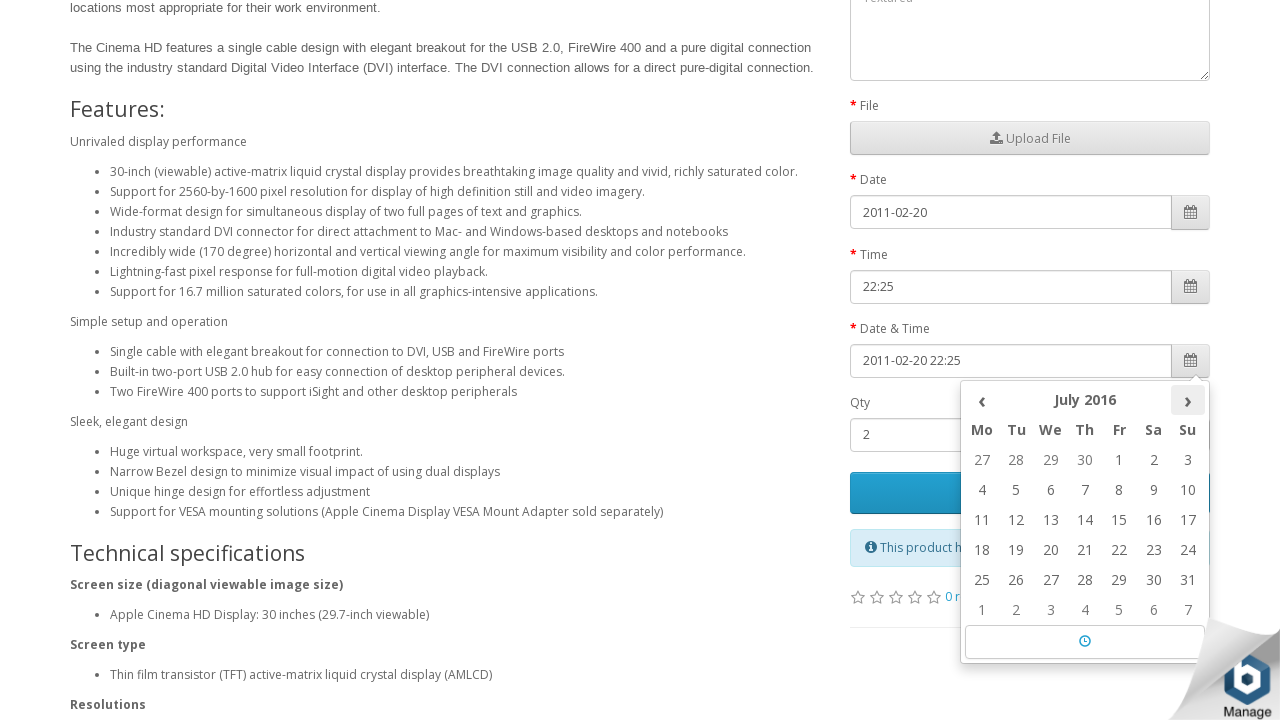

Retrieved current month/year from date picker: July 2016
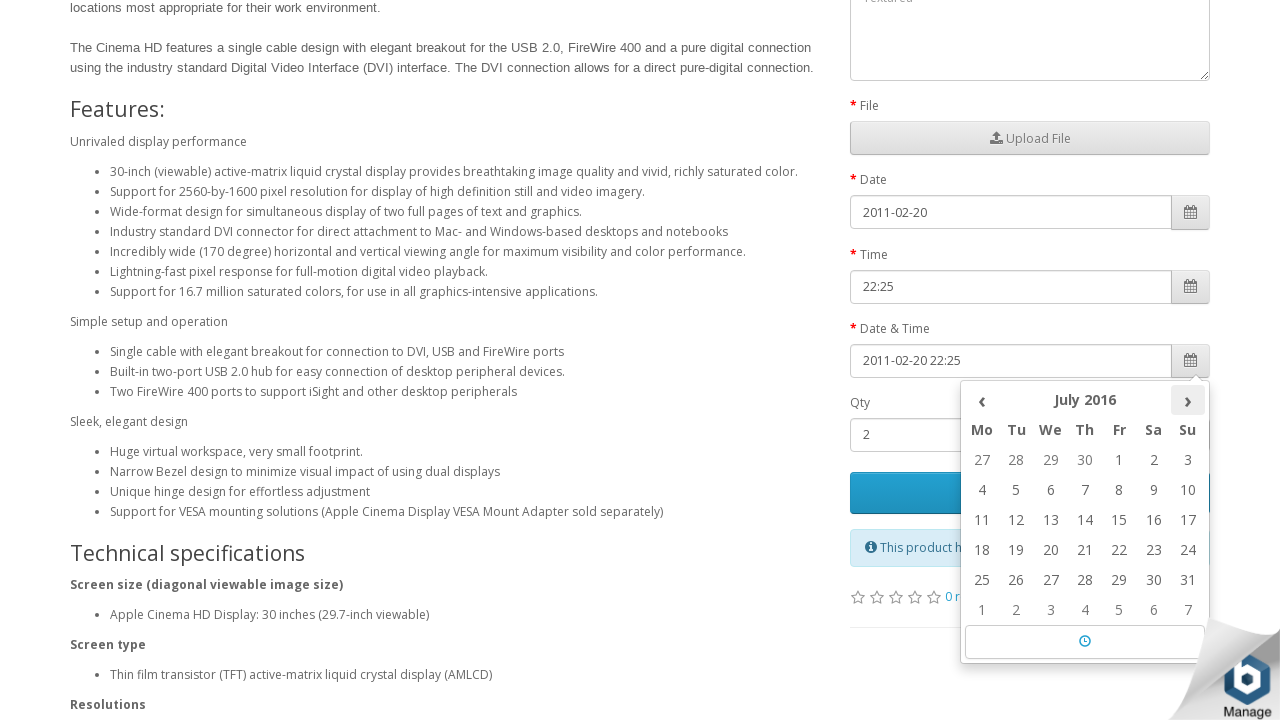

Clicked next button to navigate to following month in date picker at (1188, 400) on (//th[@class='picker-switch'])[4]/following-sibling::th[@class='next']
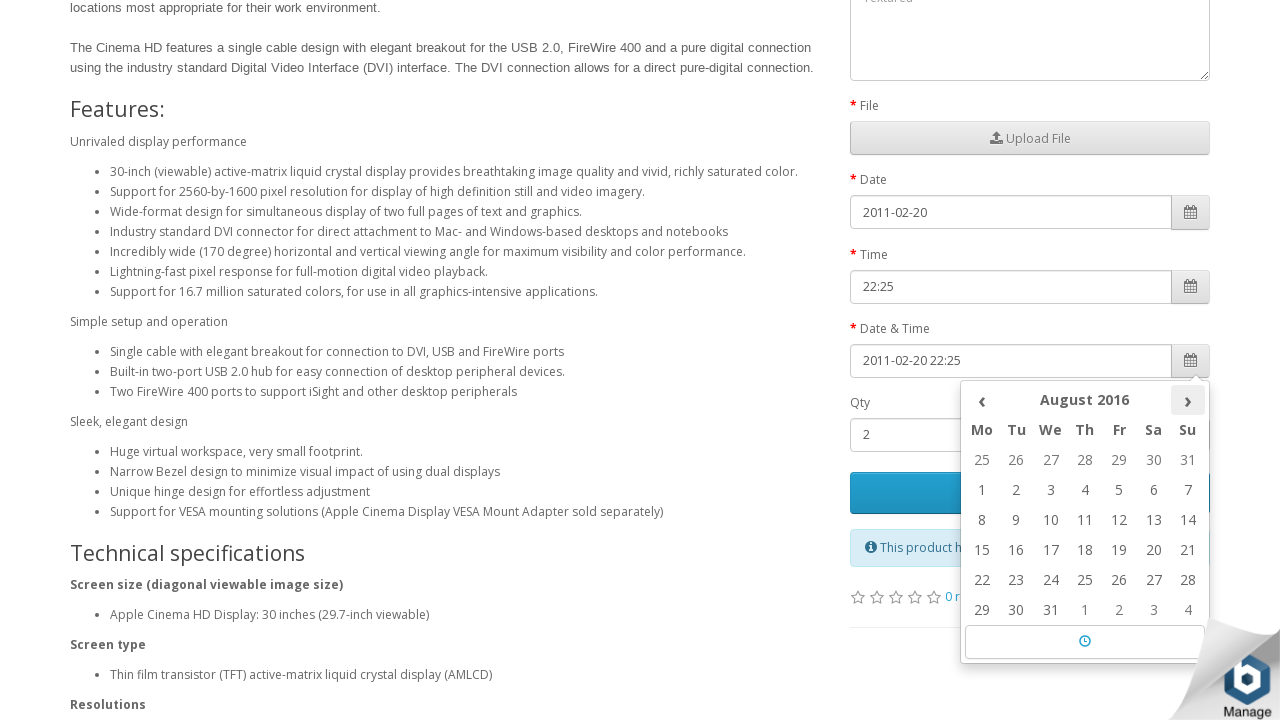

Retrieved current month/year from date picker: August 2016
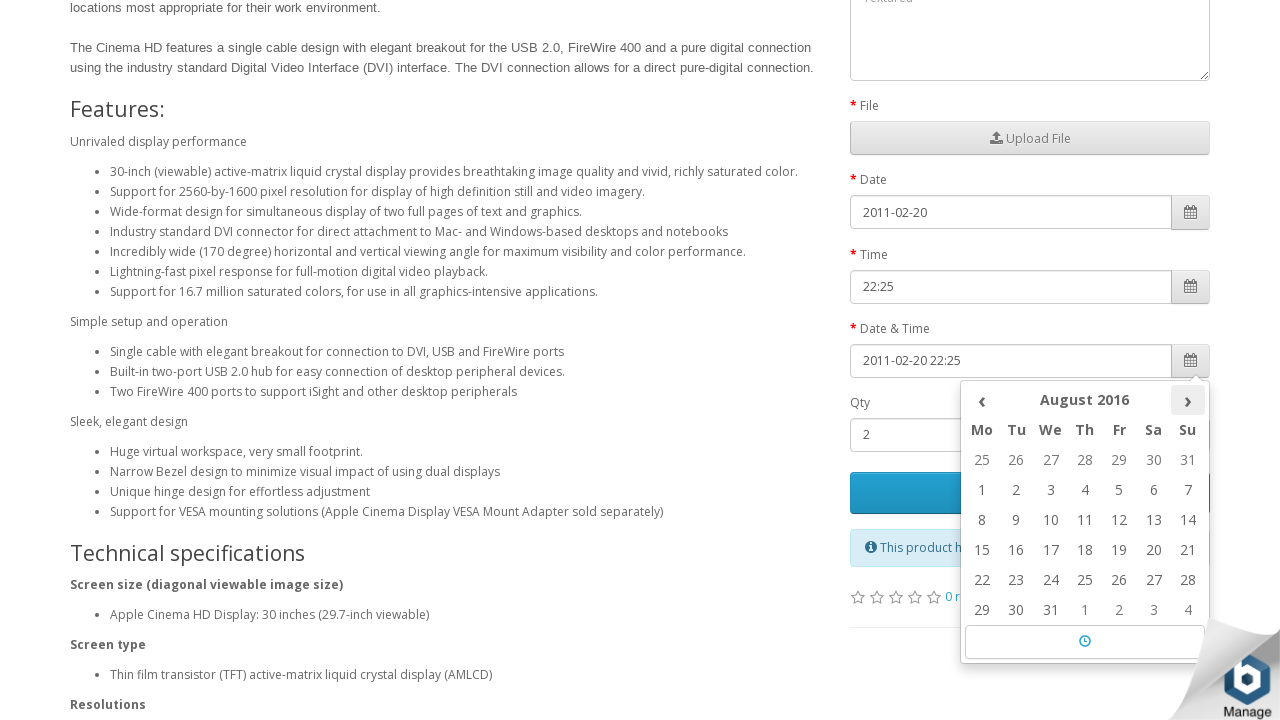

Clicked next button to navigate to following month in date picker at (1188, 400) on (//th[@class='picker-switch'])[4]/following-sibling::th[@class='next']
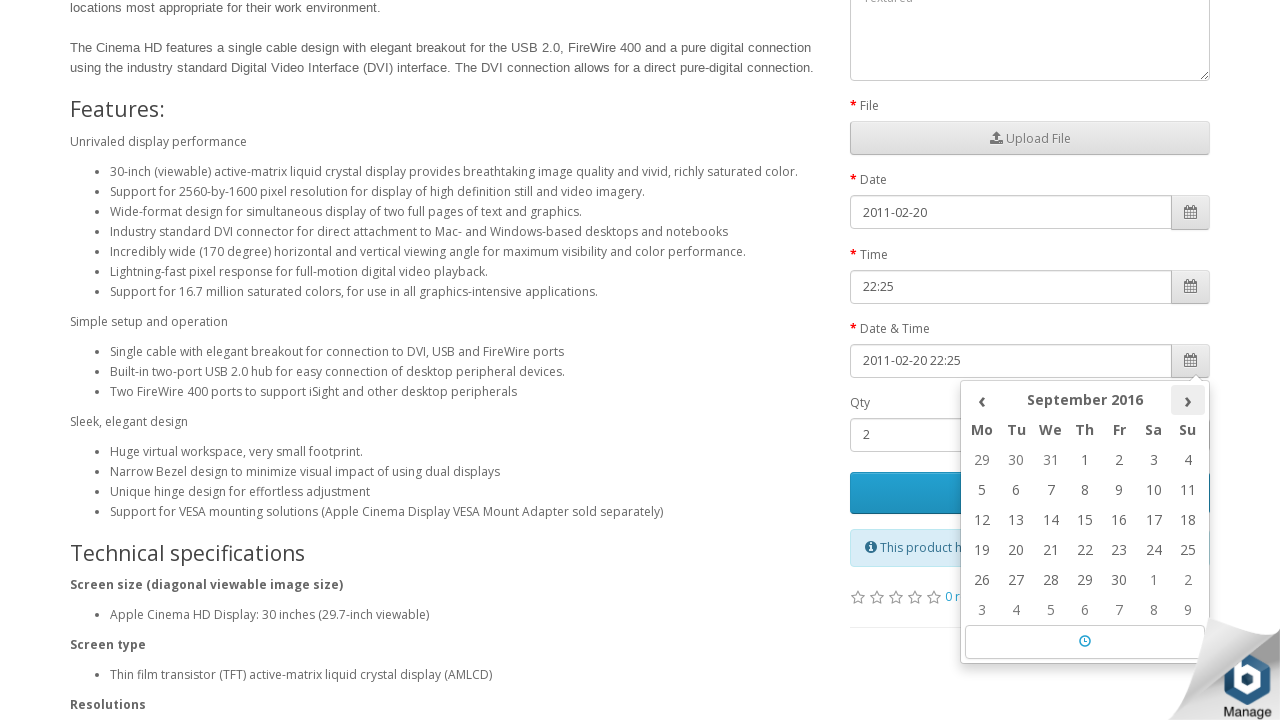

Retrieved current month/year from date picker: September 2016
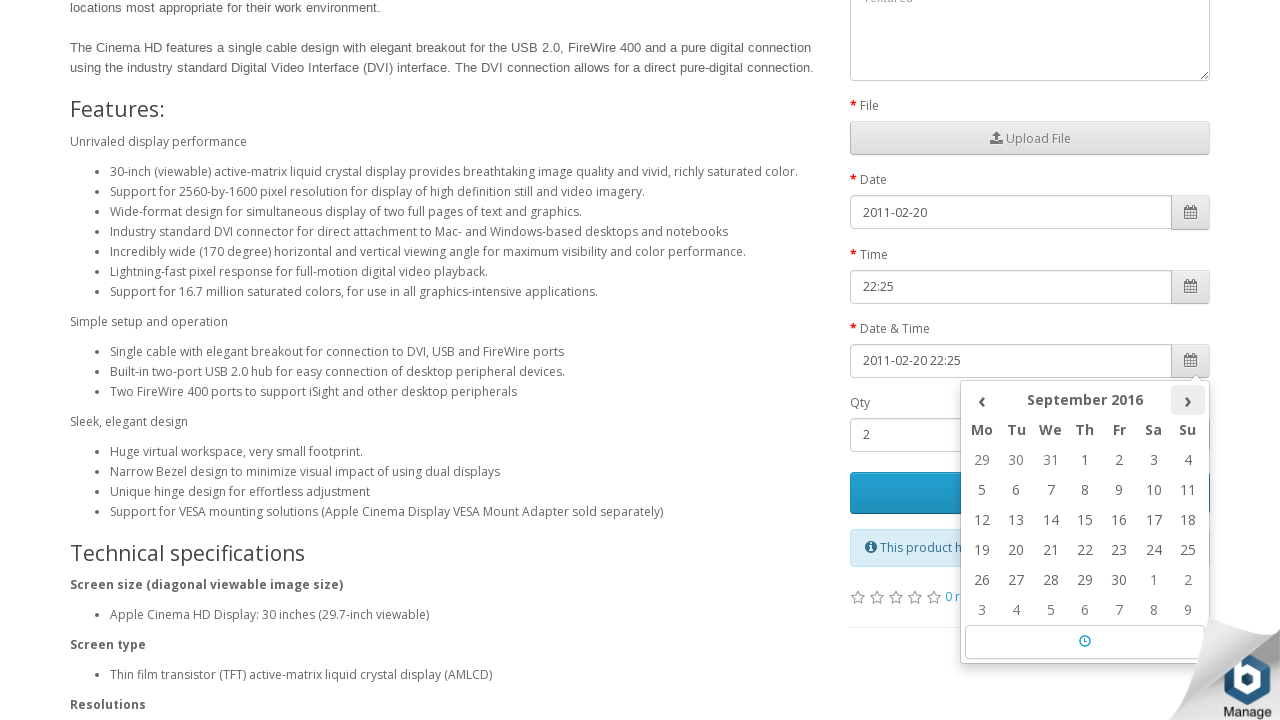

Clicked next button to navigate to following month in date picker at (1188, 400) on (//th[@class='picker-switch'])[4]/following-sibling::th[@class='next']
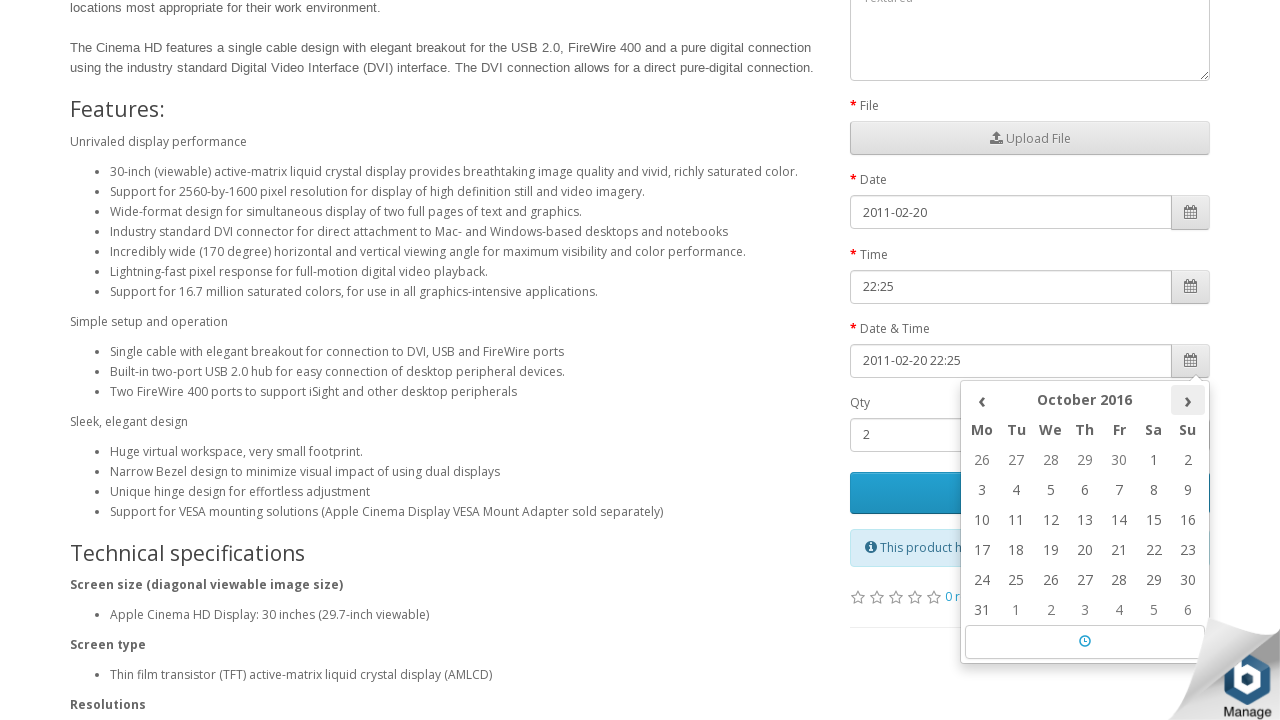

Retrieved current month/year from date picker: October 2016
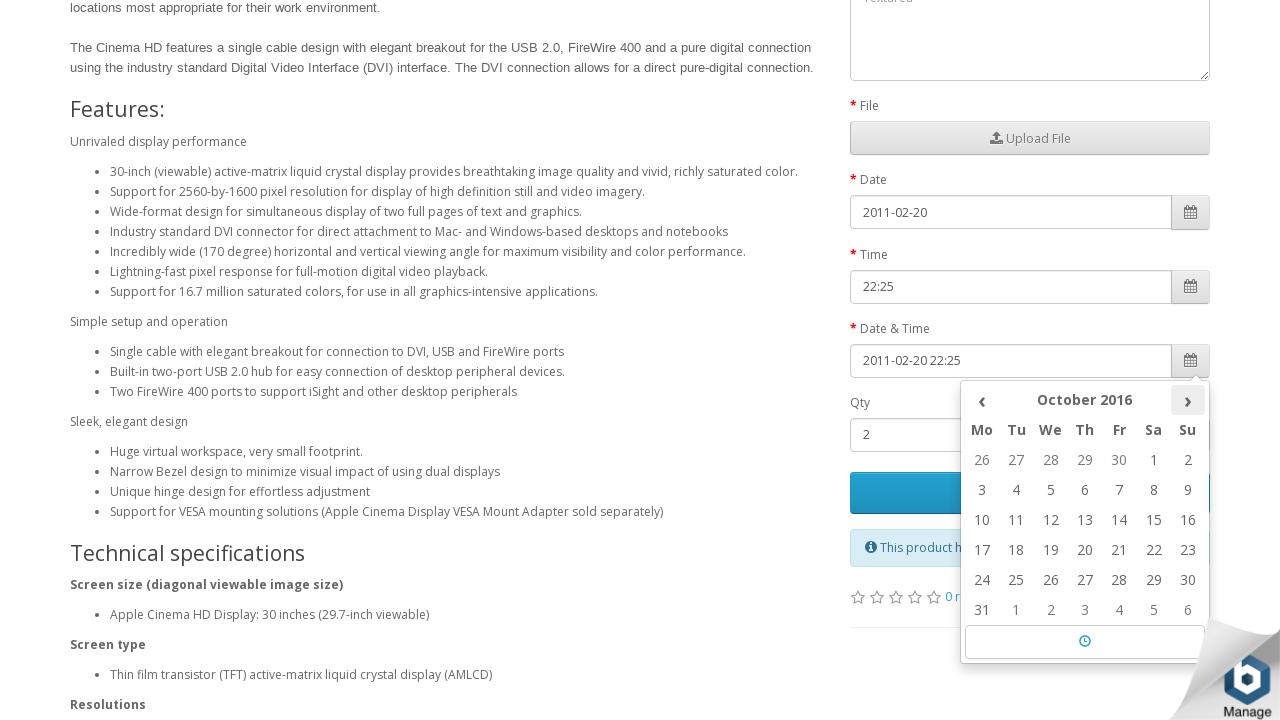

Clicked next button to navigate to following month in date picker at (1188, 400) on (//th[@class='picker-switch'])[4]/following-sibling::th[@class='next']
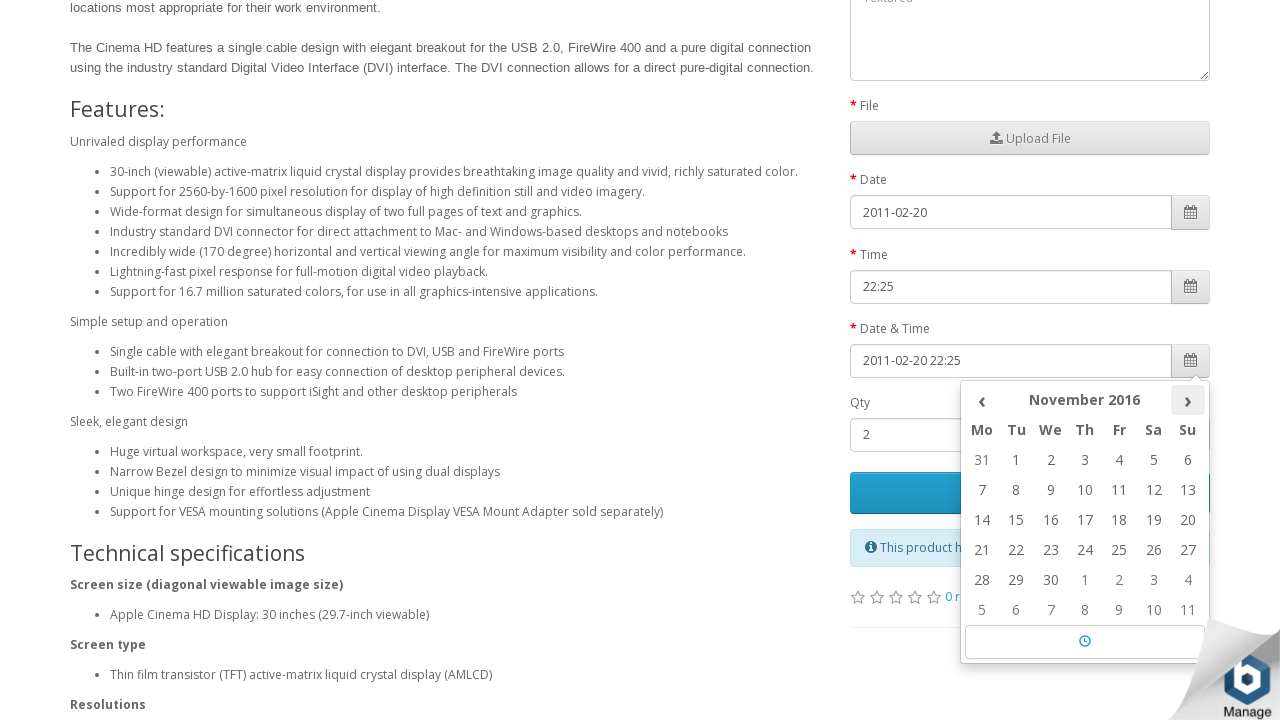

Retrieved current month/year from date picker: November 2016
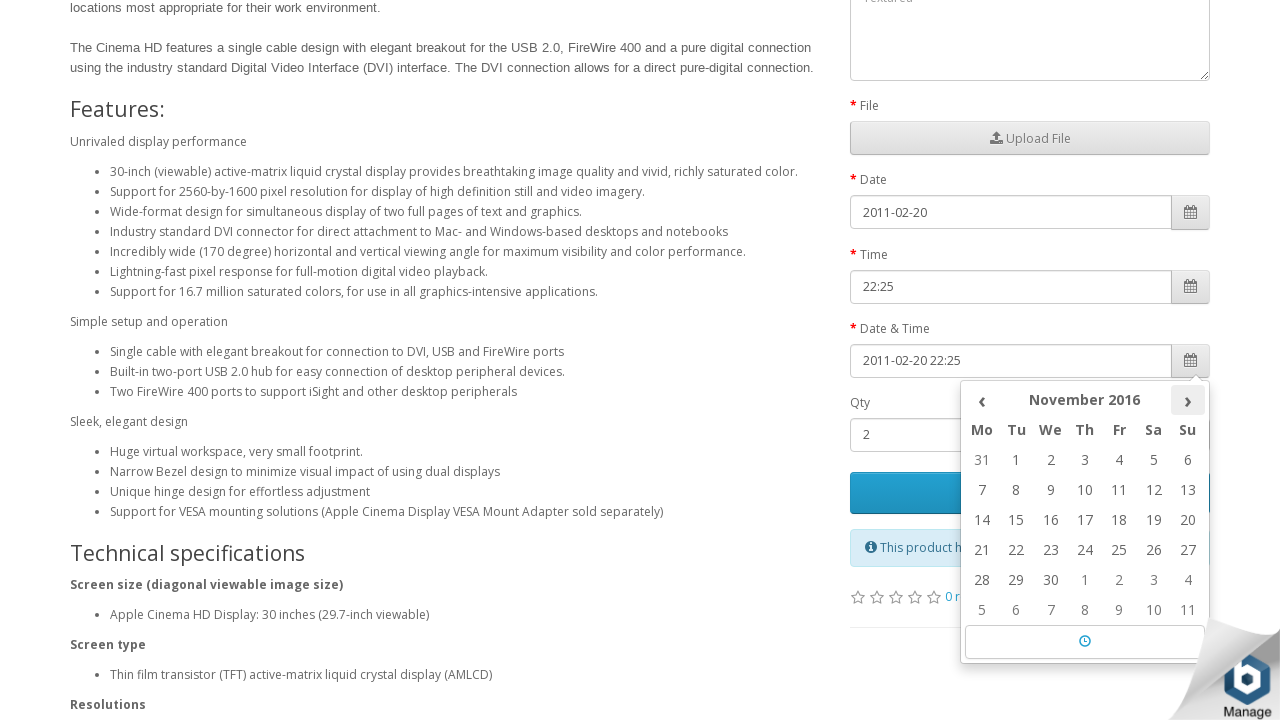

Clicked next button to navigate to following month in date picker at (1188, 400) on (//th[@class='picker-switch'])[4]/following-sibling::th[@class='next']
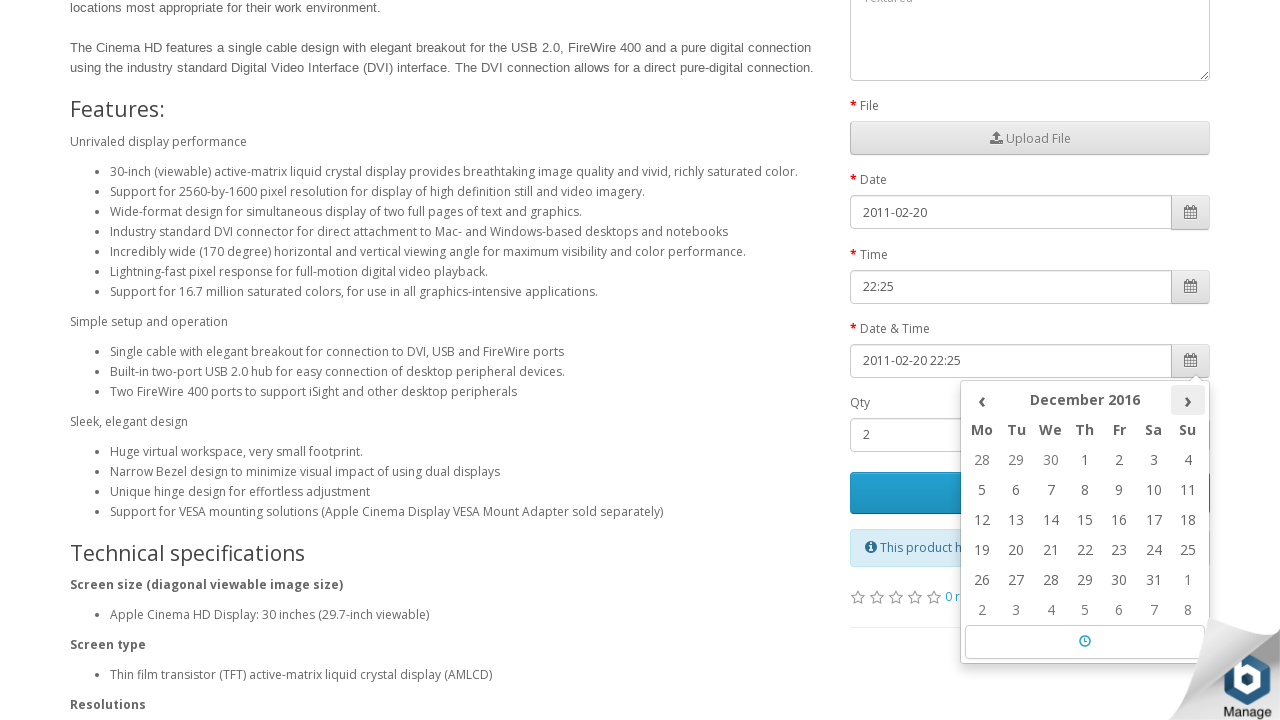

Retrieved current month/year from date picker: December 2016
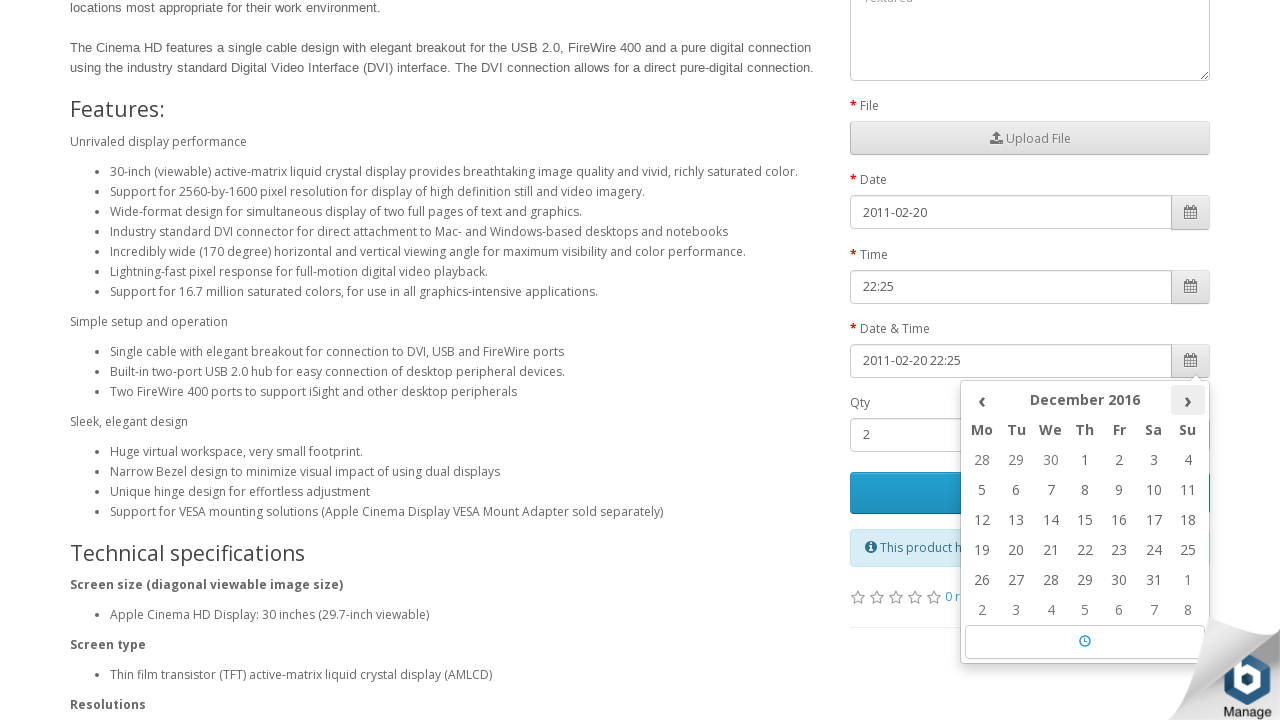

Clicked next button to navigate to following month in date picker at (1188, 400) on (//th[@class='picker-switch'])[4]/following-sibling::th[@class='next']
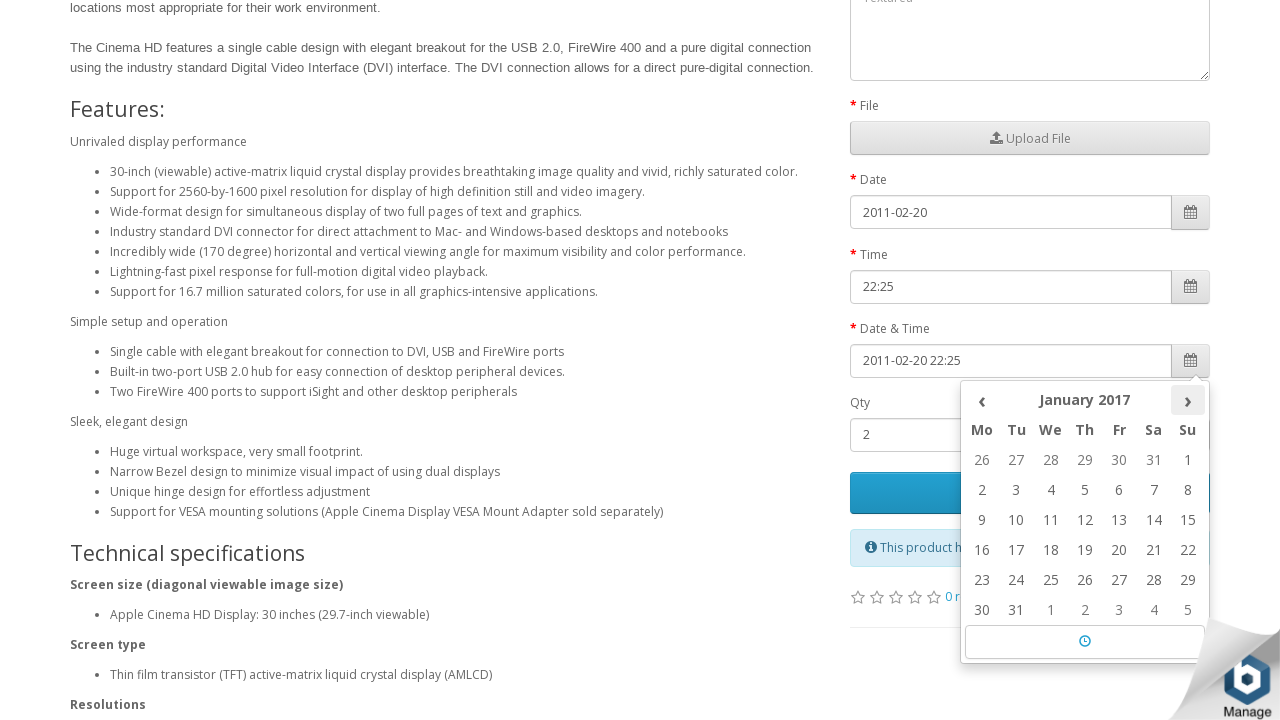

Retrieved current month/year from date picker: January 2017
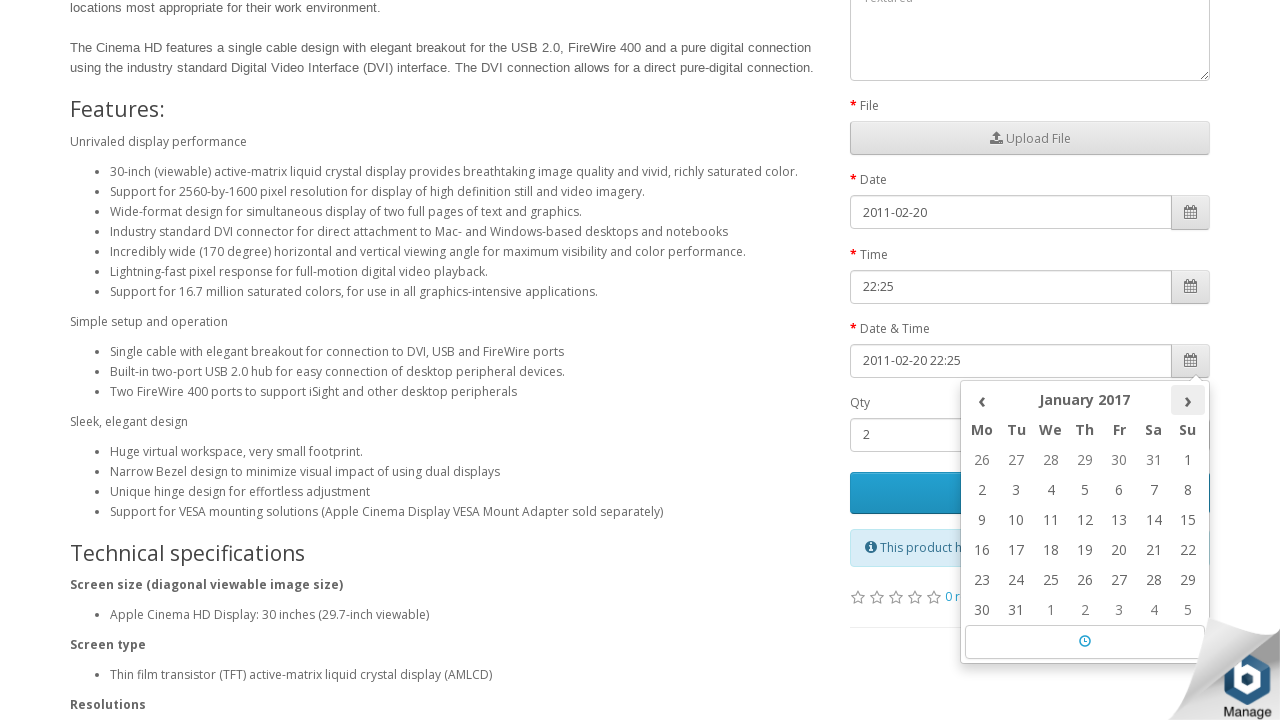

Clicked next button to navigate to following month in date picker at (1188, 400) on (//th[@class='picker-switch'])[4]/following-sibling::th[@class='next']
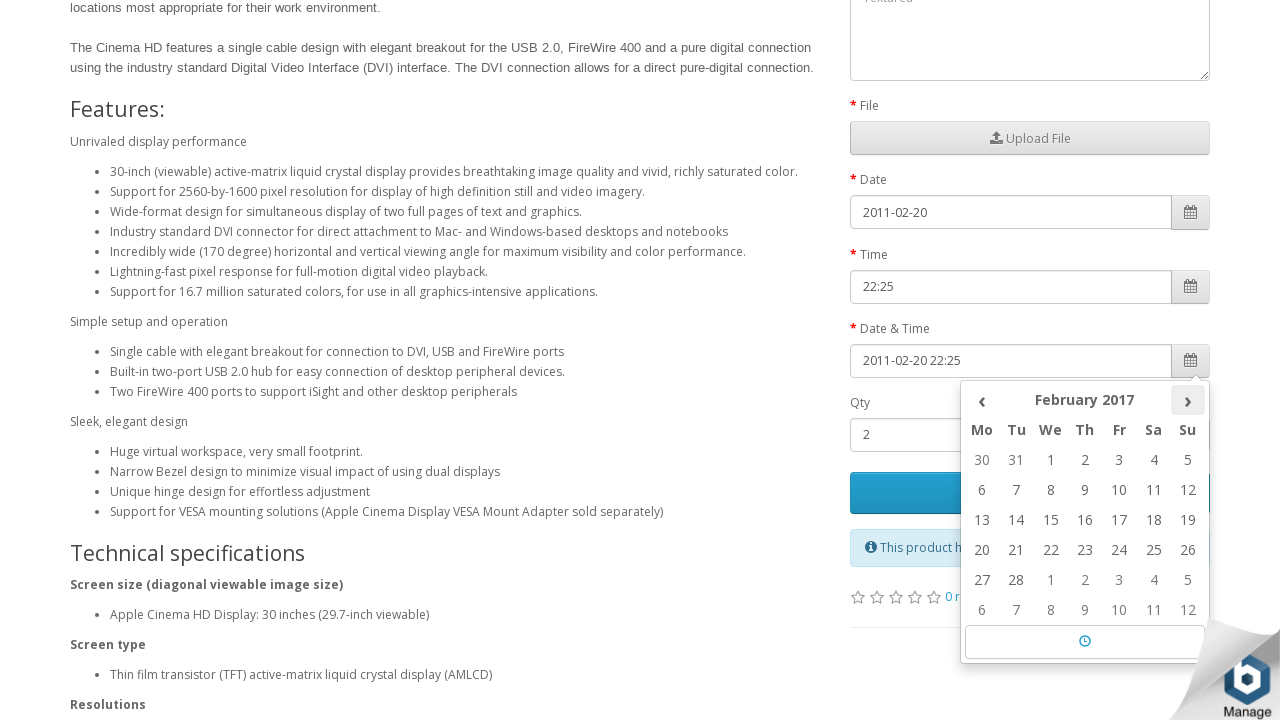

Retrieved current month/year from date picker: February 2017
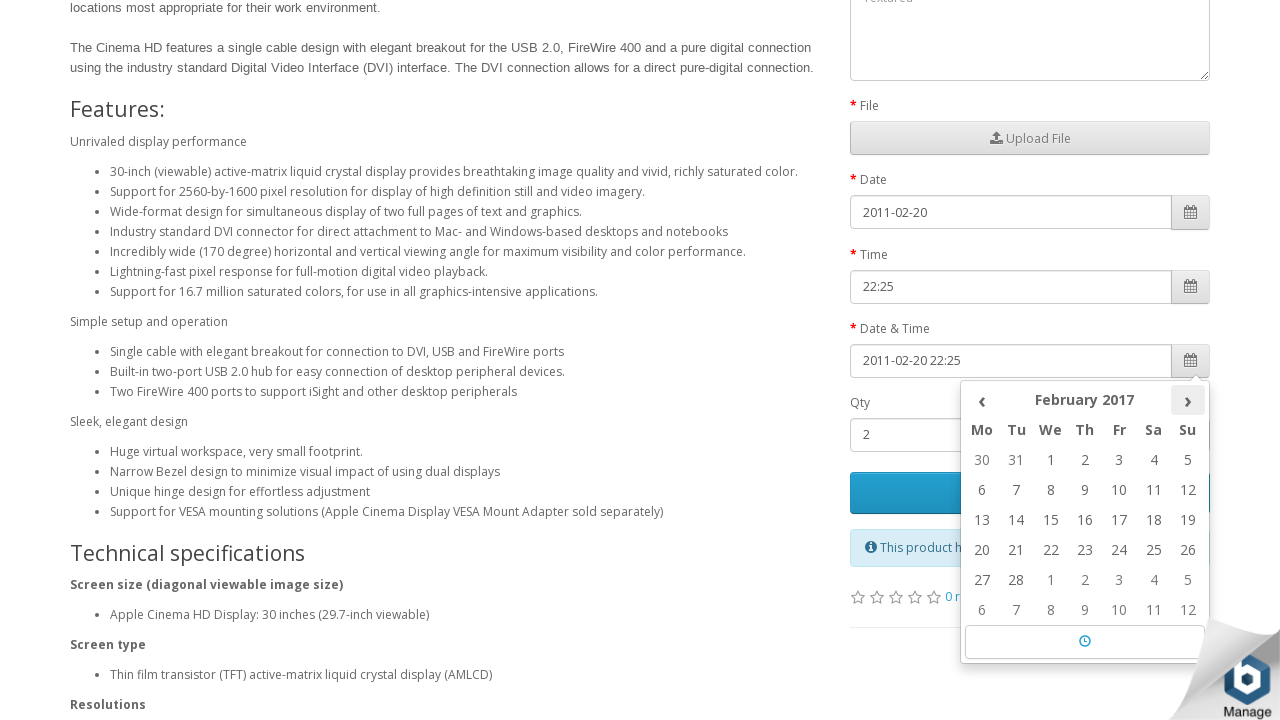

Clicked next button to navigate to following month in date picker at (1188, 400) on (//th[@class='picker-switch'])[4]/following-sibling::th[@class='next']
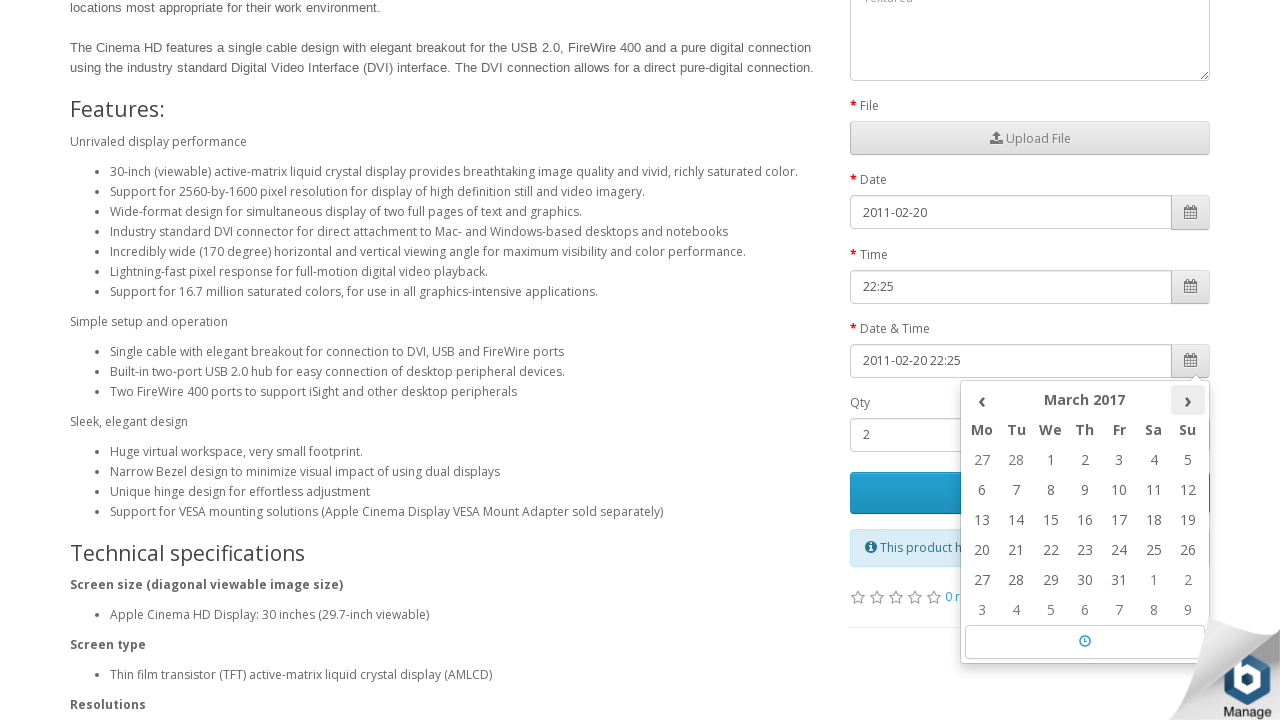

Retrieved current month/year from date picker: March 2017
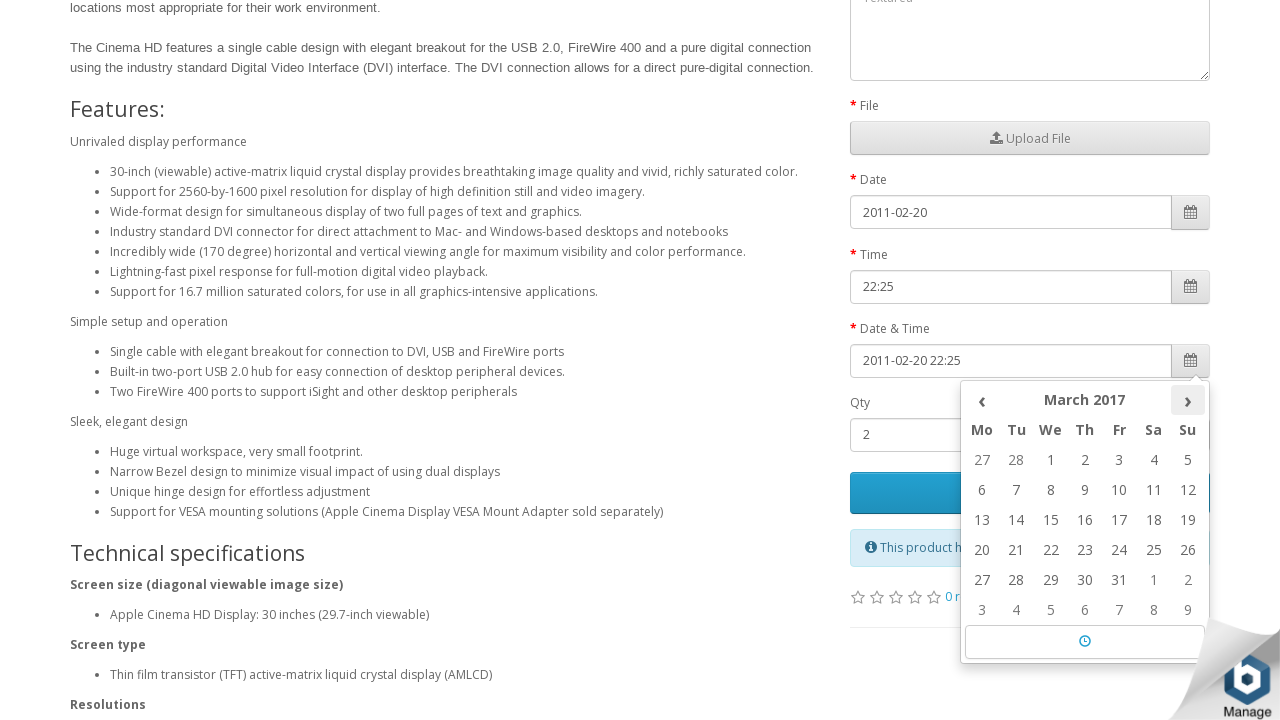

Clicked next button to navigate to following month in date picker at (1188, 400) on (//th[@class='picker-switch'])[4]/following-sibling::th[@class='next']
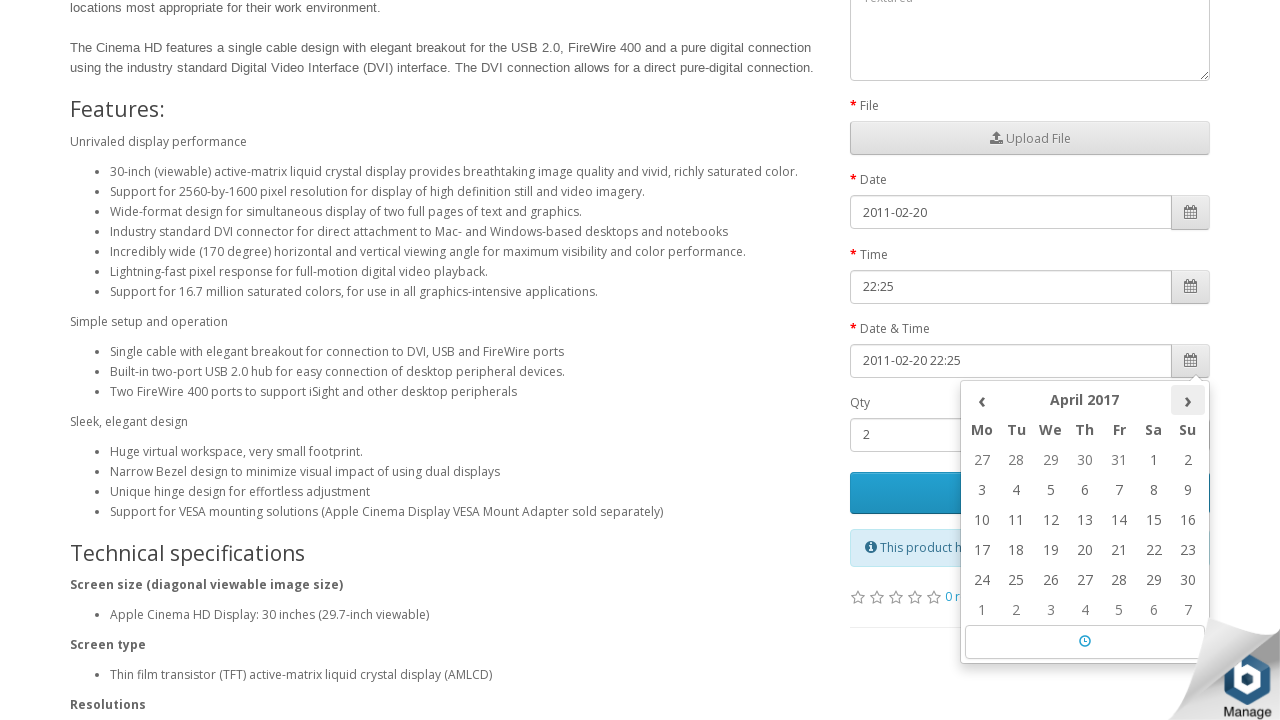

Retrieved current month/year from date picker: April 2017
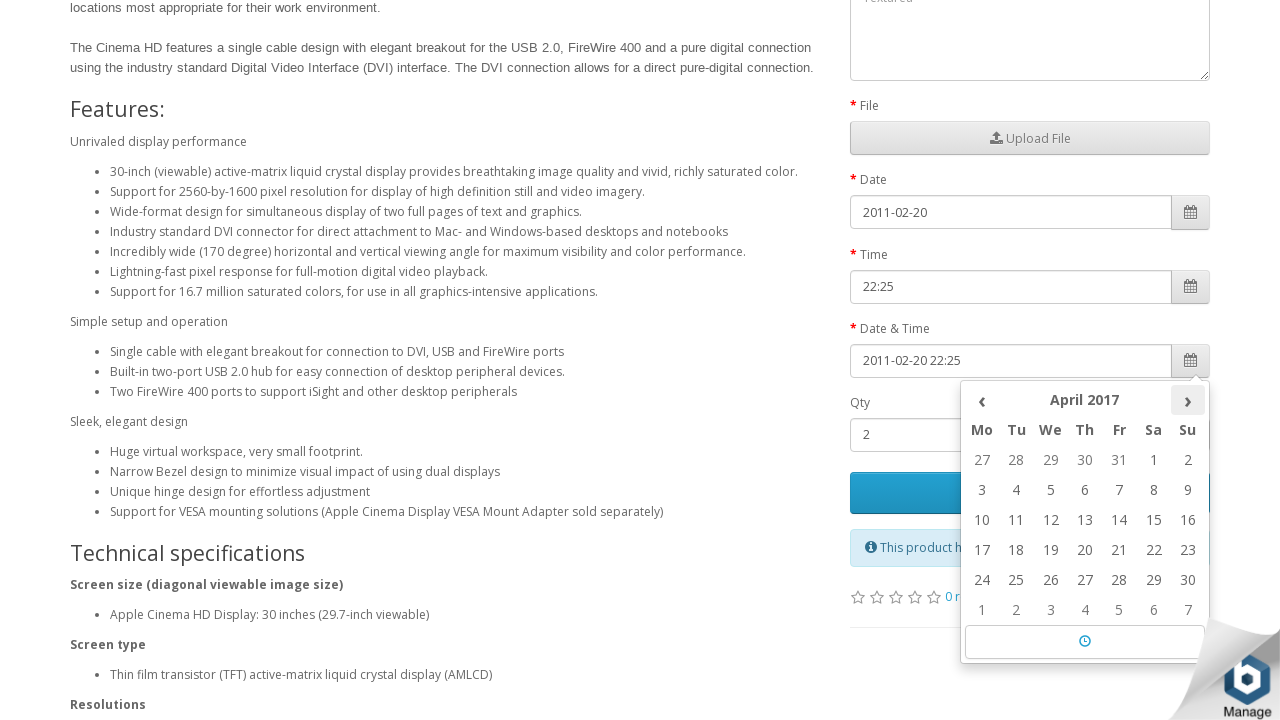

Clicked next button to navigate to following month in date picker at (1188, 400) on (//th[@class='picker-switch'])[4]/following-sibling::th[@class='next']
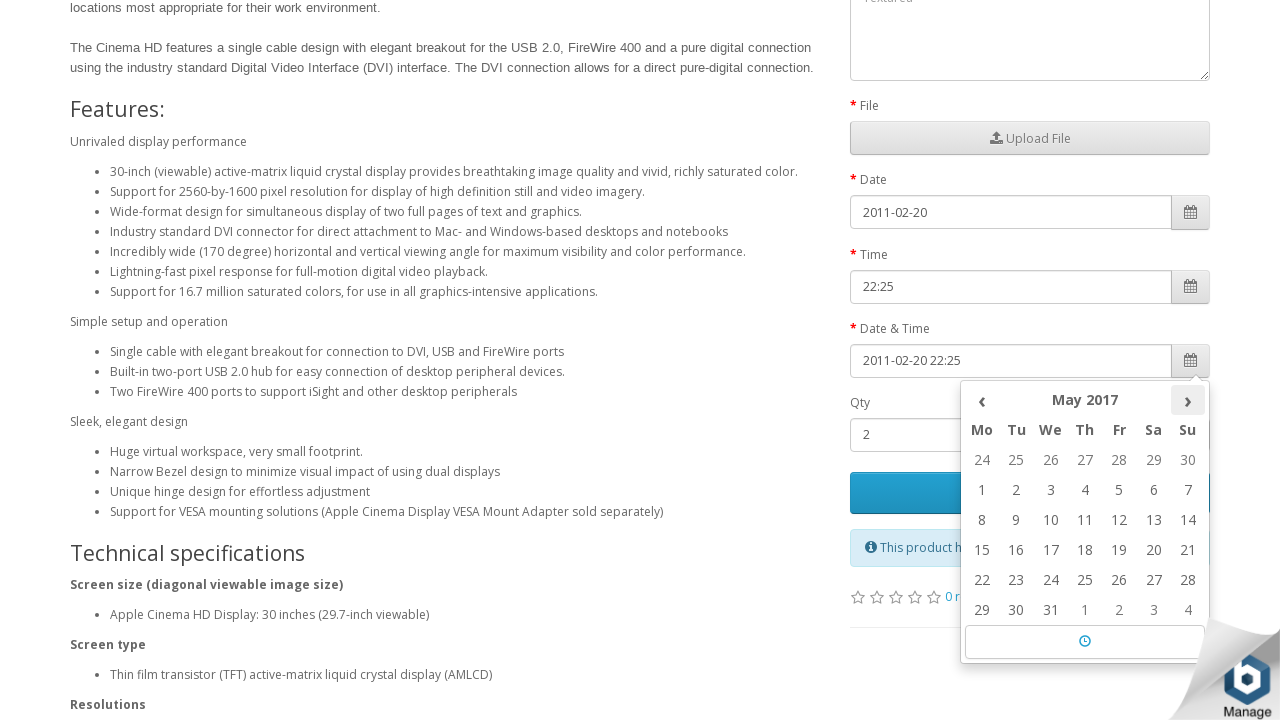

Retrieved current month/year from date picker: May 2017
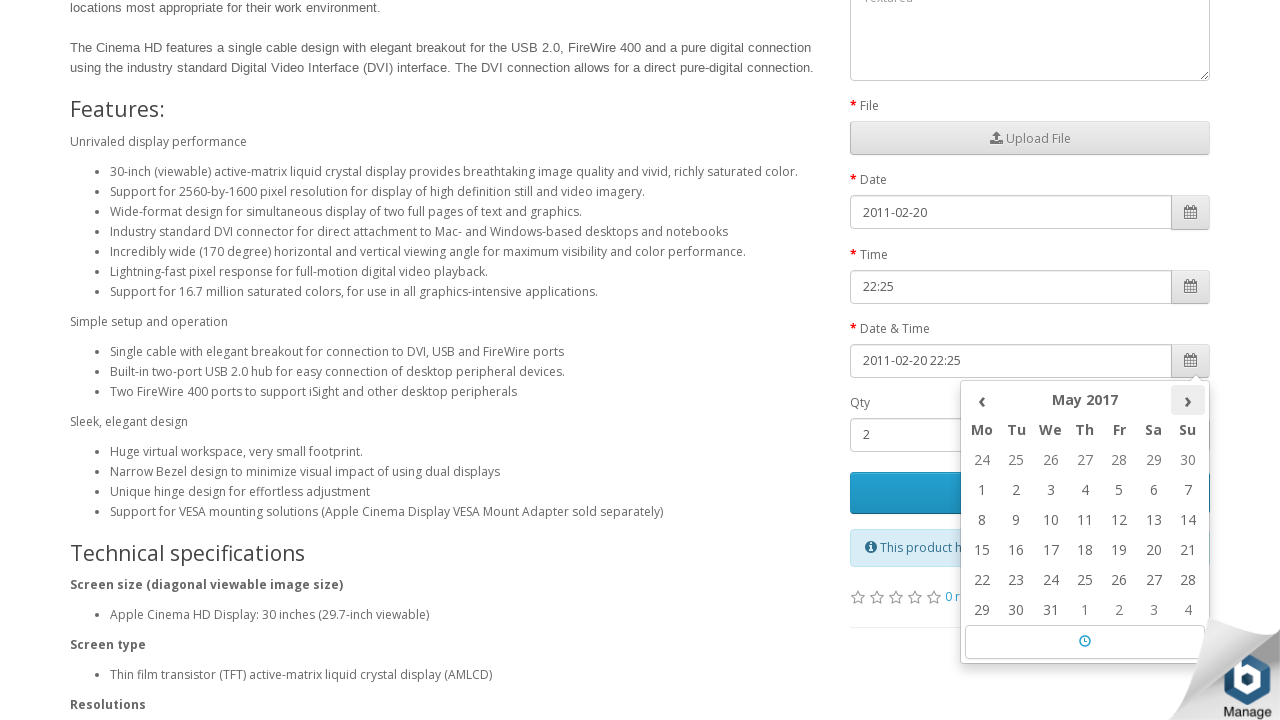

Clicked next button to navigate to following month in date picker at (1188, 400) on (//th[@class='picker-switch'])[4]/following-sibling::th[@class='next']
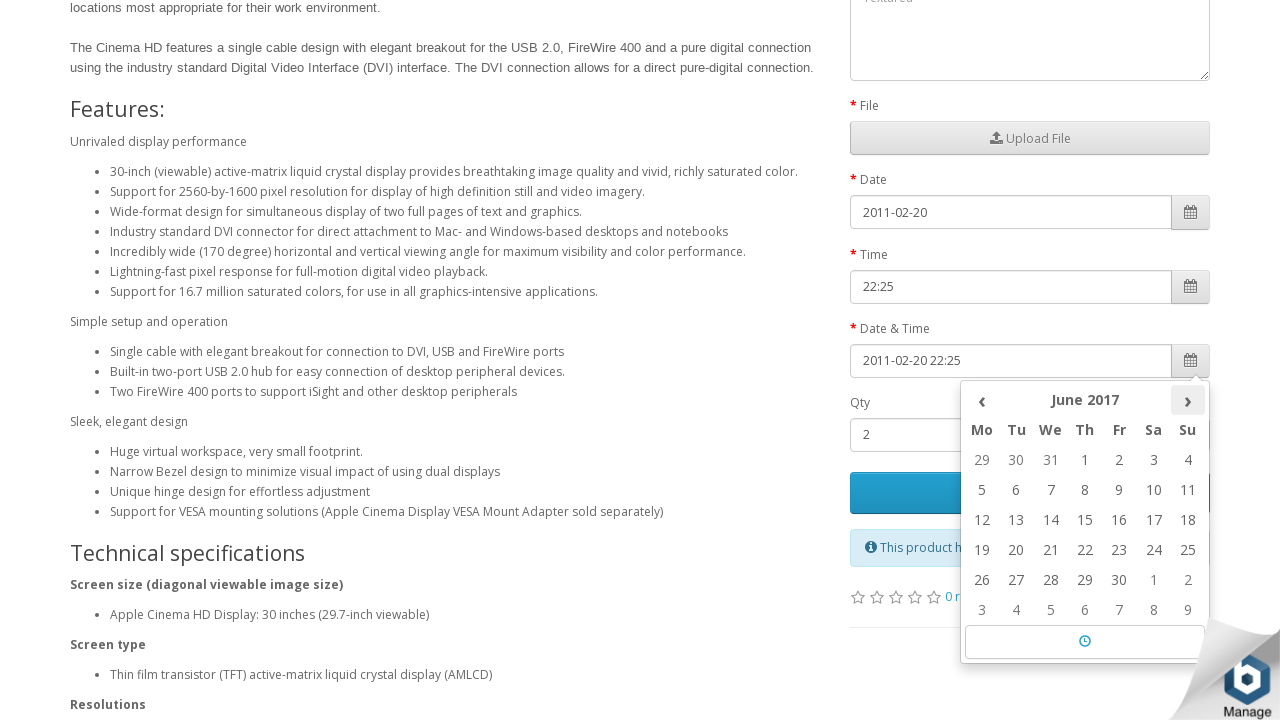

Retrieved current month/year from date picker: June 2017
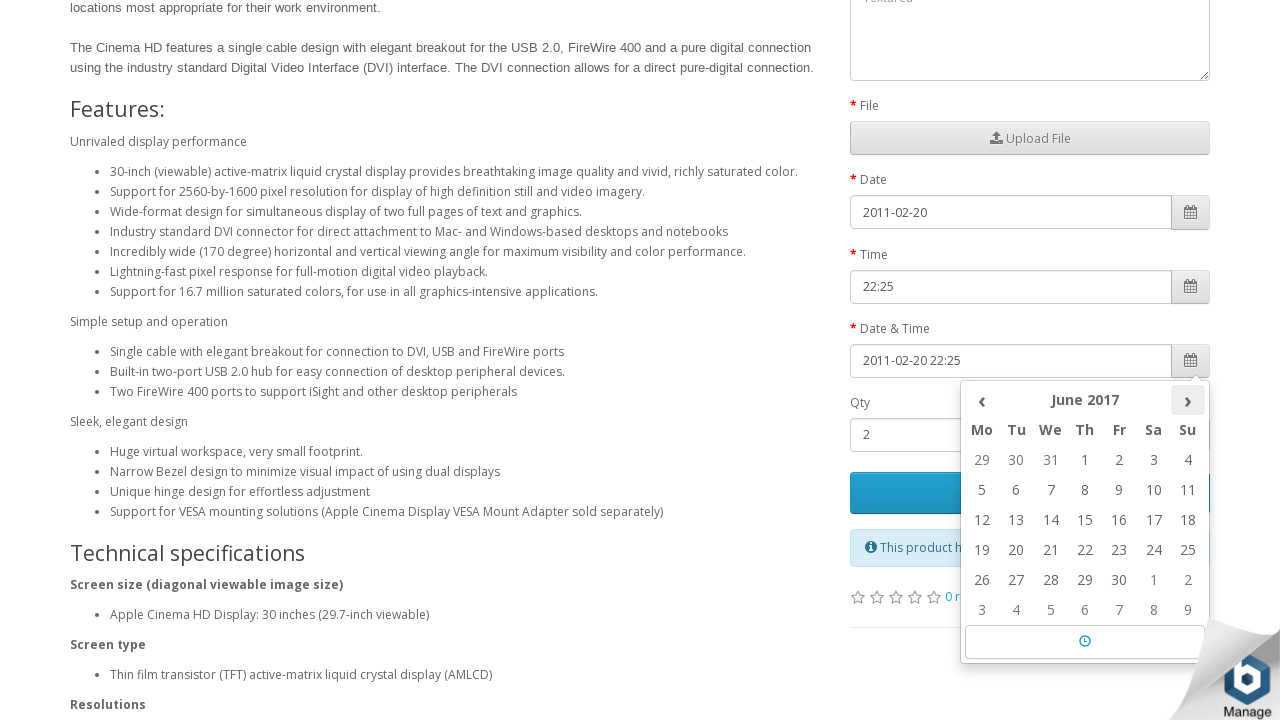

Clicked next button to navigate to following month in date picker at (1188, 400) on (//th[@class='picker-switch'])[4]/following-sibling::th[@class='next']
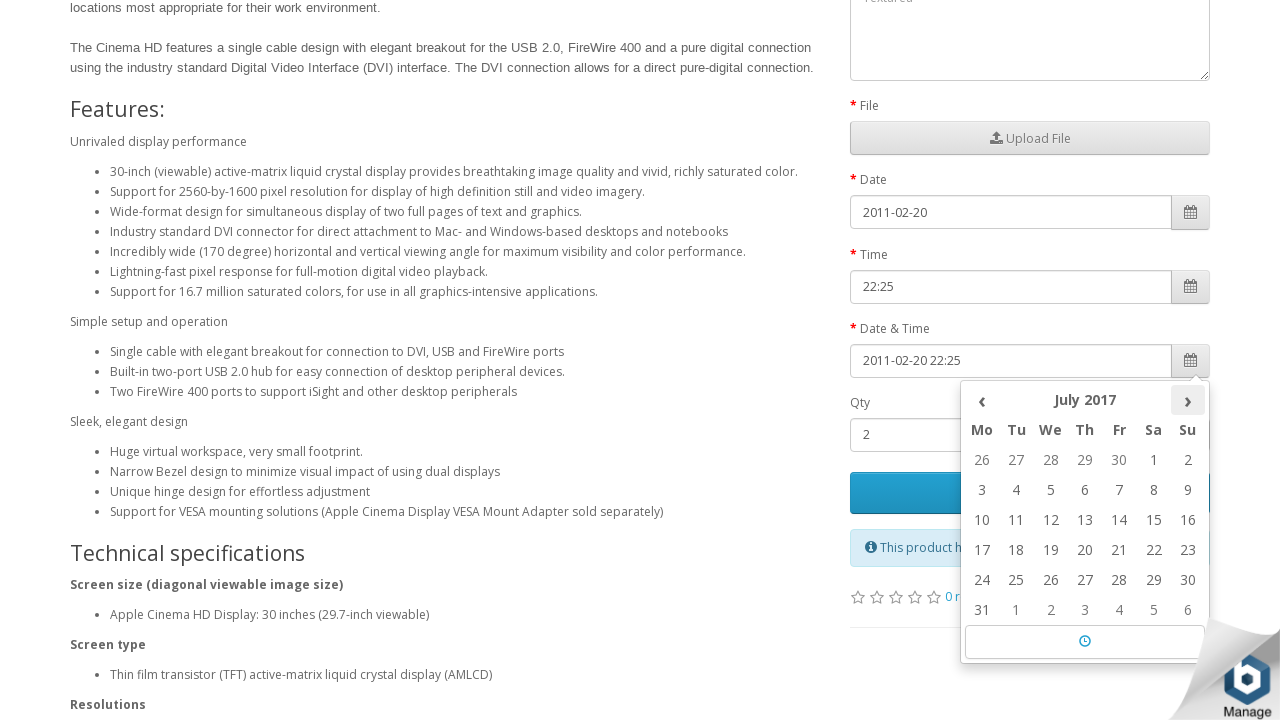

Retrieved current month/year from date picker: July 2017
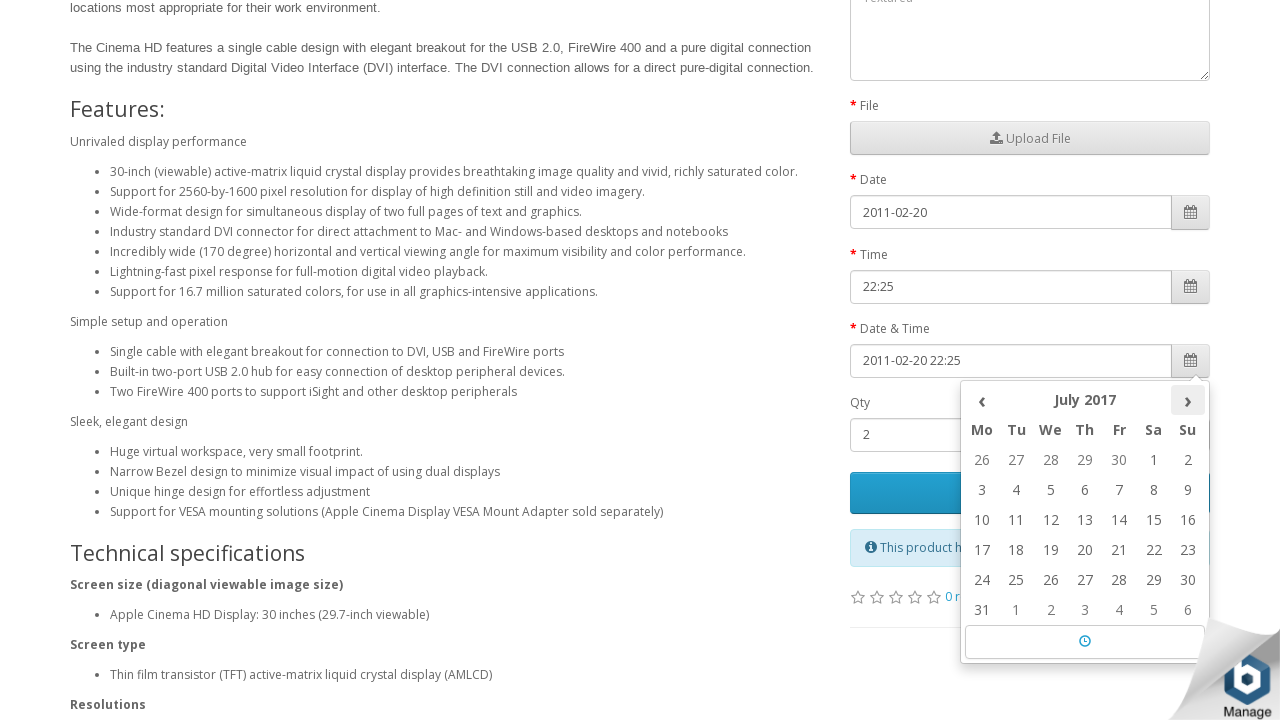

Clicked next button to navigate to following month in date picker at (1188, 400) on (//th[@class='picker-switch'])[4]/following-sibling::th[@class='next']
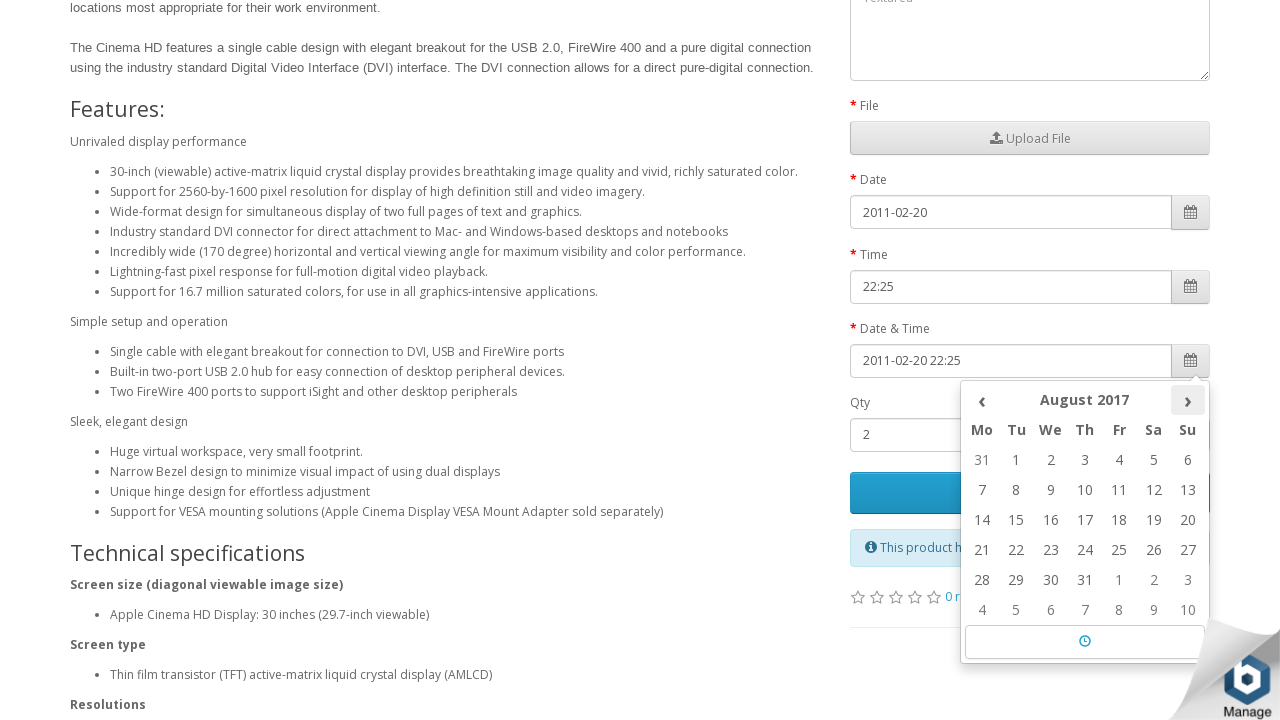

Retrieved current month/year from date picker: August 2017
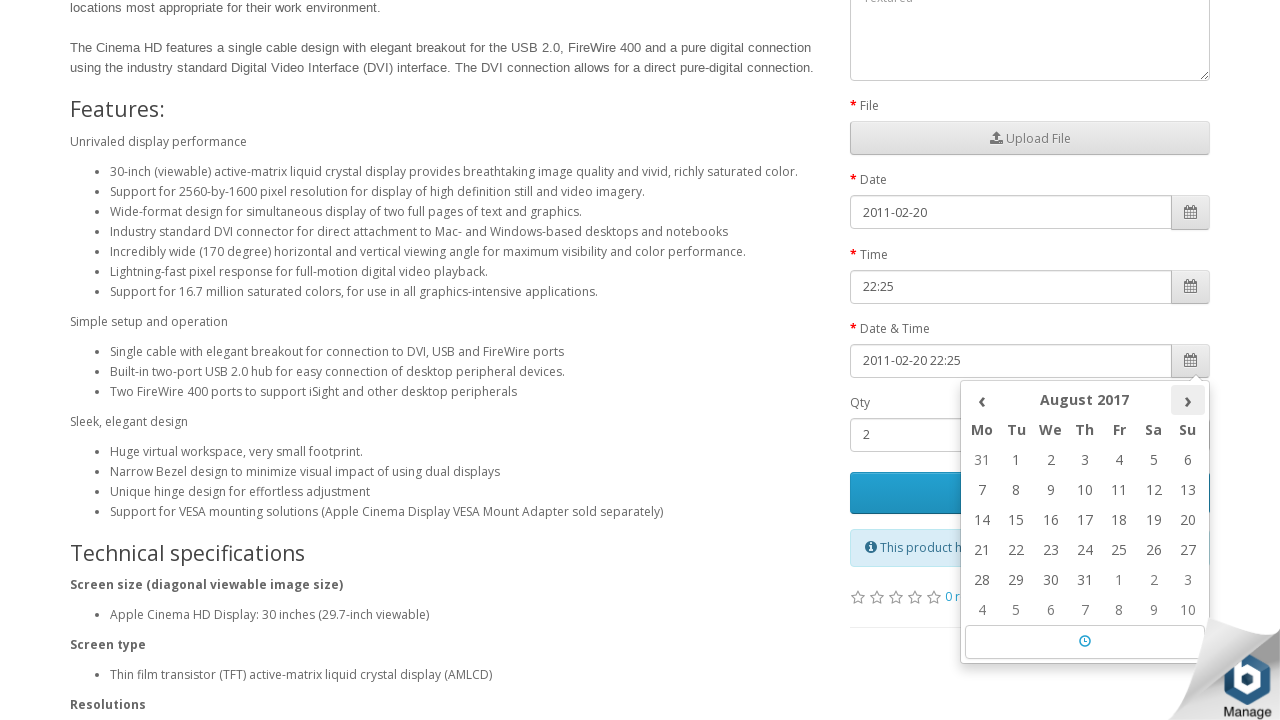

Clicked next button to navigate to following month in date picker at (1188, 400) on (//th[@class='picker-switch'])[4]/following-sibling::th[@class='next']
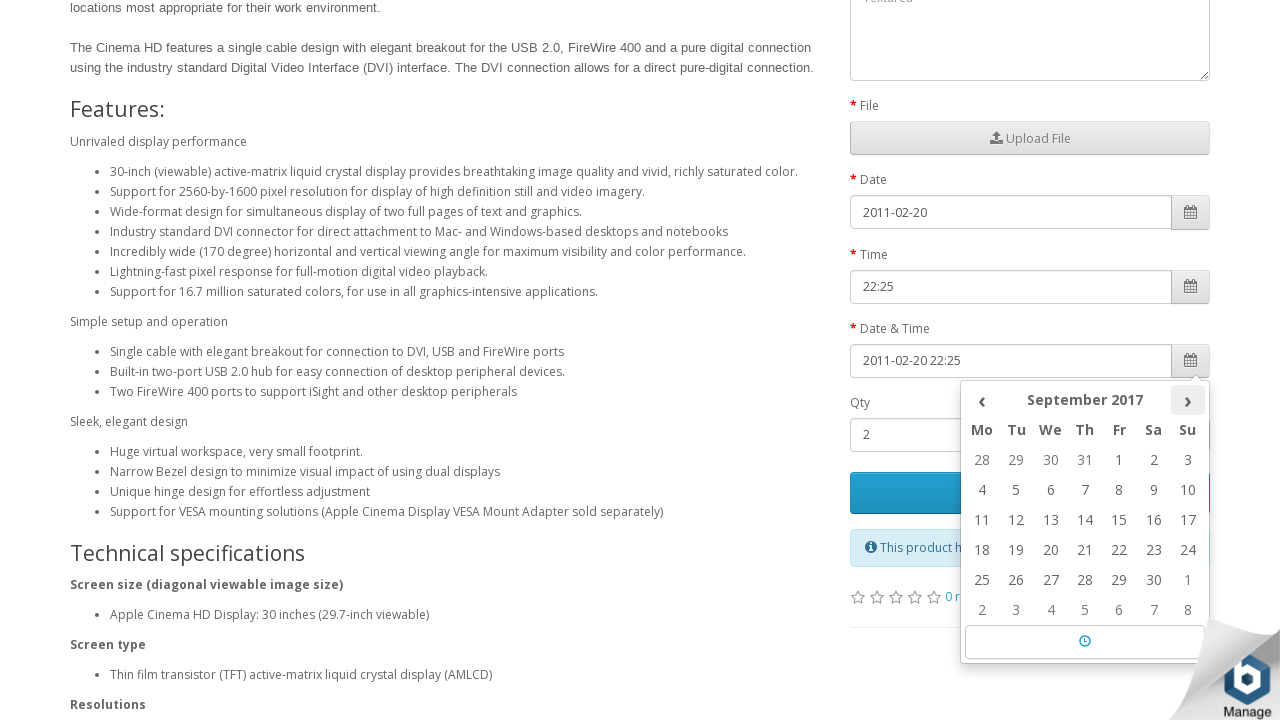

Retrieved current month/year from date picker: September 2017
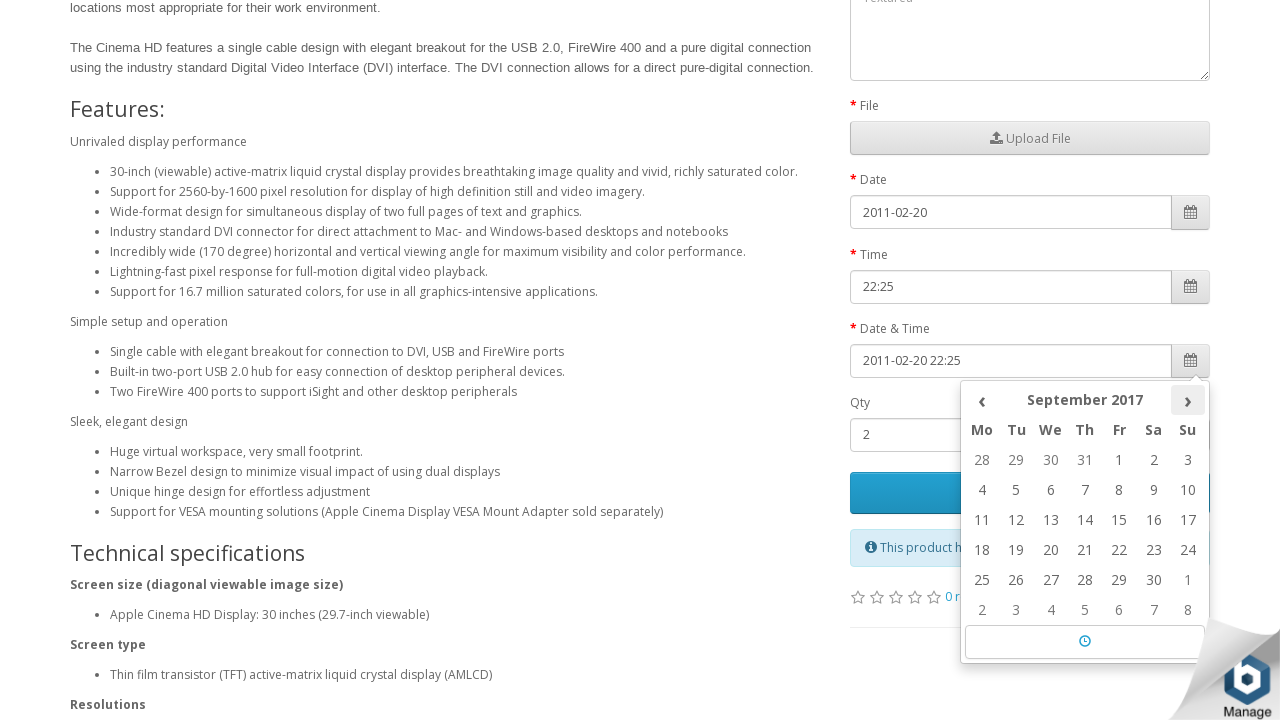

Clicked next button to navigate to following month in date picker at (1188, 400) on (//th[@class='picker-switch'])[4]/following-sibling::th[@class='next']
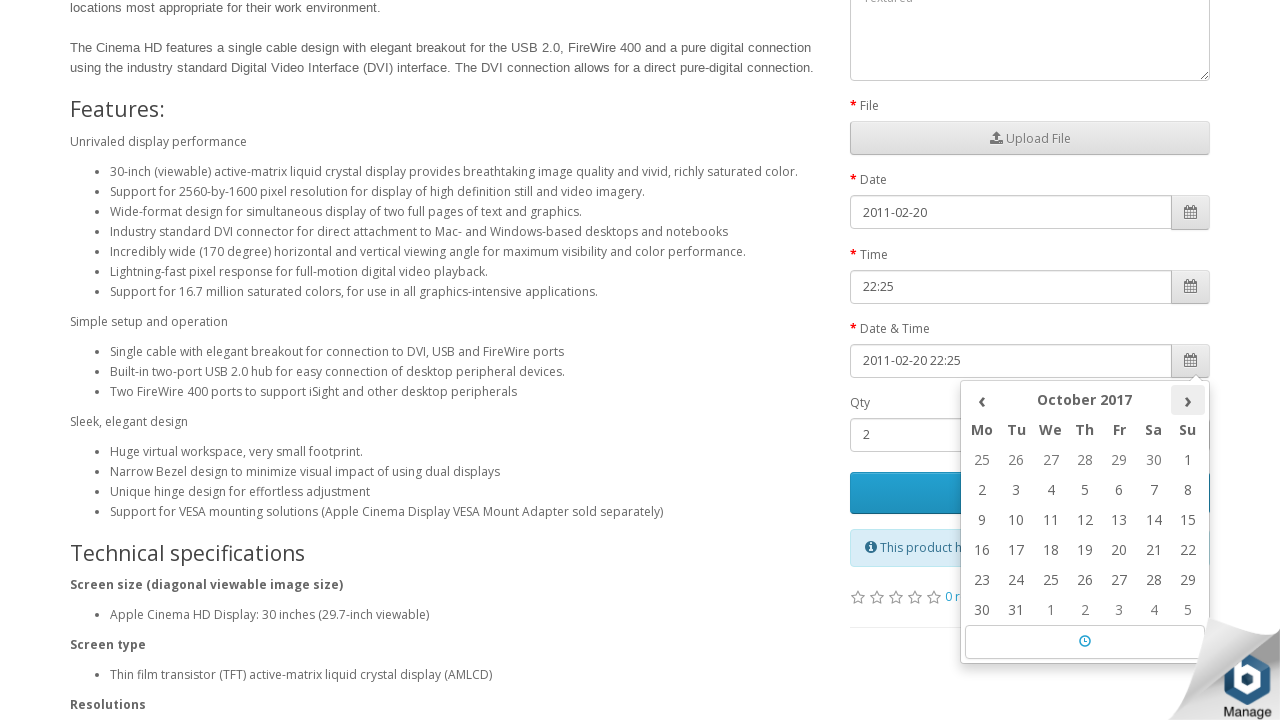

Retrieved current month/year from date picker: October 2017
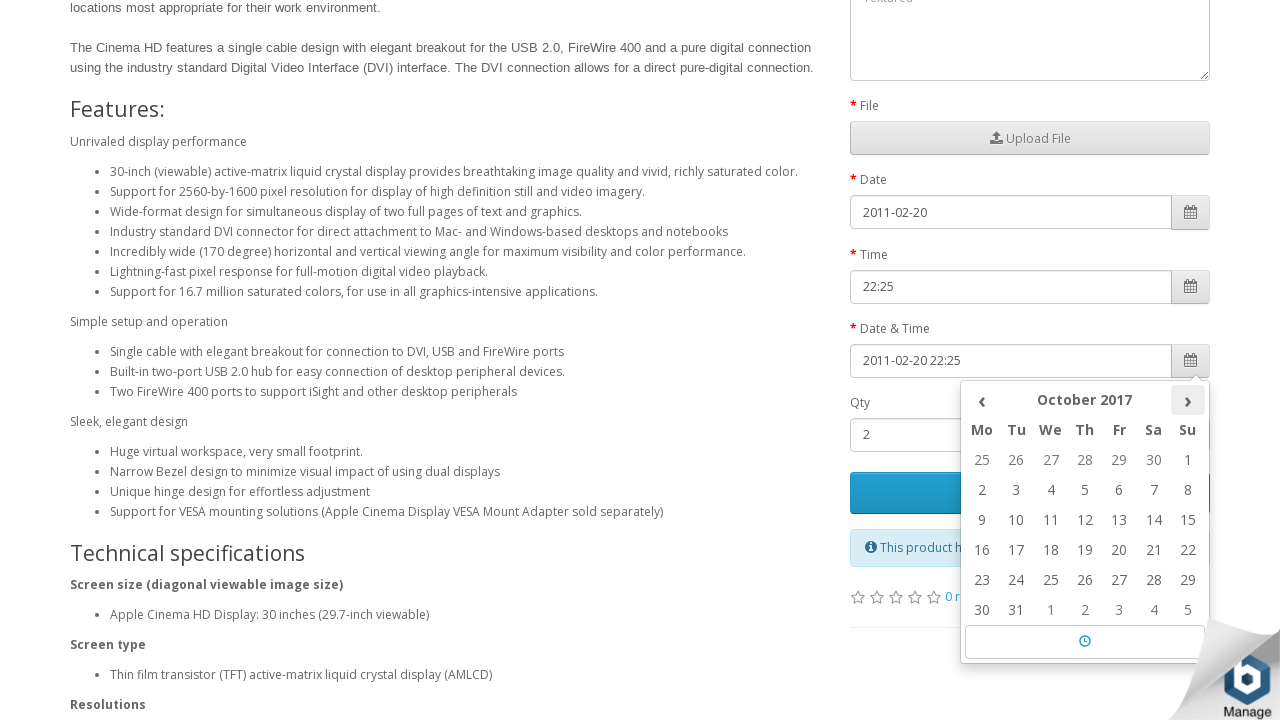

Clicked next button to navigate to following month in date picker at (1188, 400) on (//th[@class='picker-switch'])[4]/following-sibling::th[@class='next']
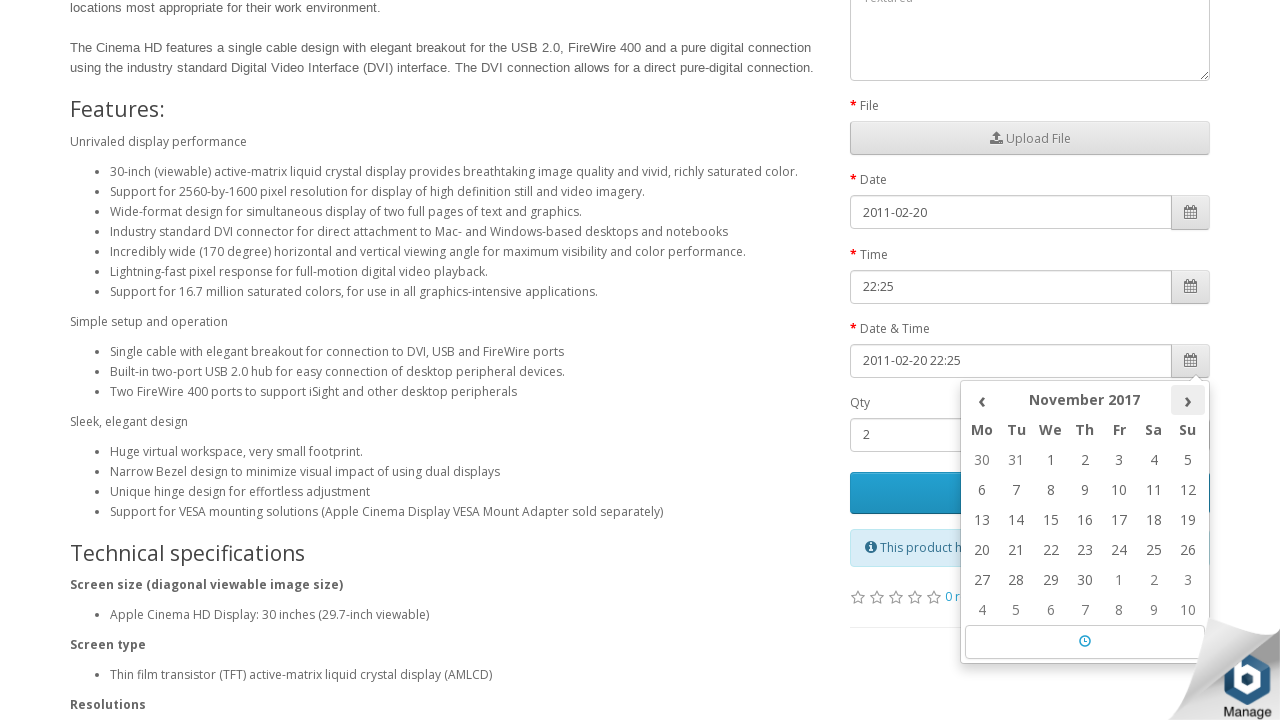

Retrieved current month/year from date picker: November 2017
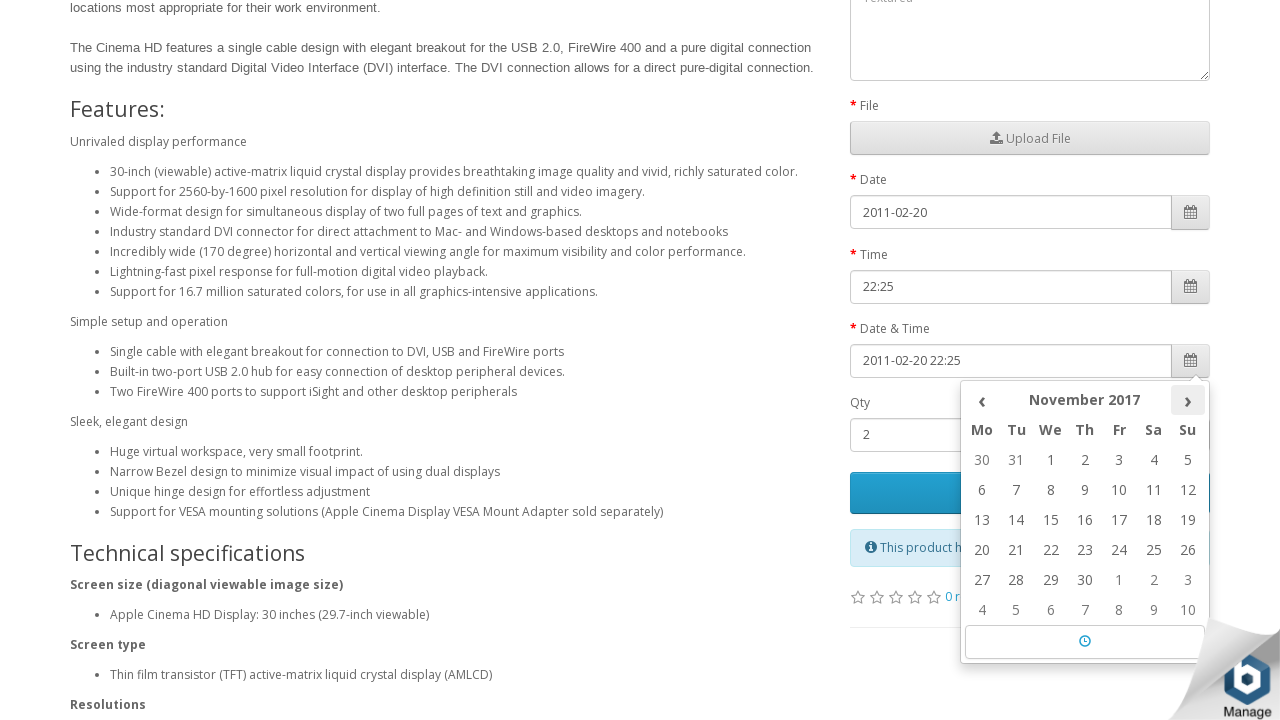

Clicked next button to navigate to following month in date picker at (1188, 400) on (//th[@class='picker-switch'])[4]/following-sibling::th[@class='next']
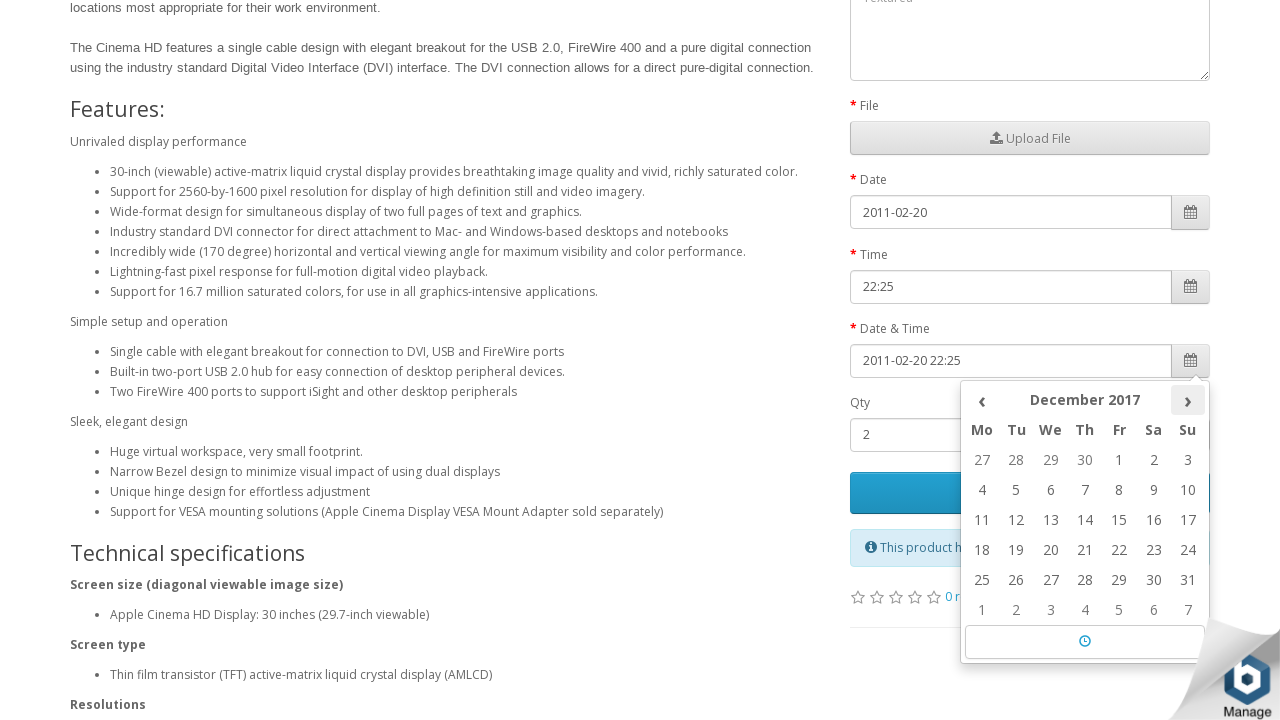

Retrieved current month/year from date picker: December 2017
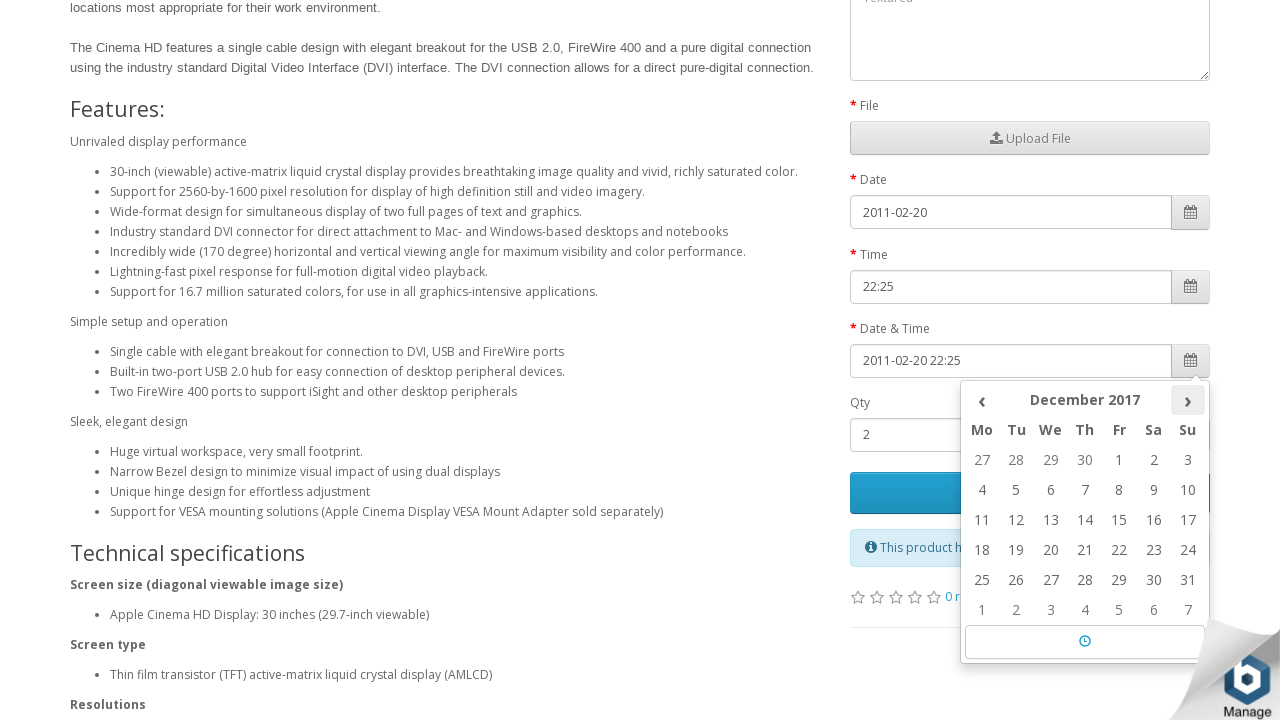

Clicked next button to navigate to following month in date picker at (1188, 400) on (//th[@class='picker-switch'])[4]/following-sibling::th[@class='next']
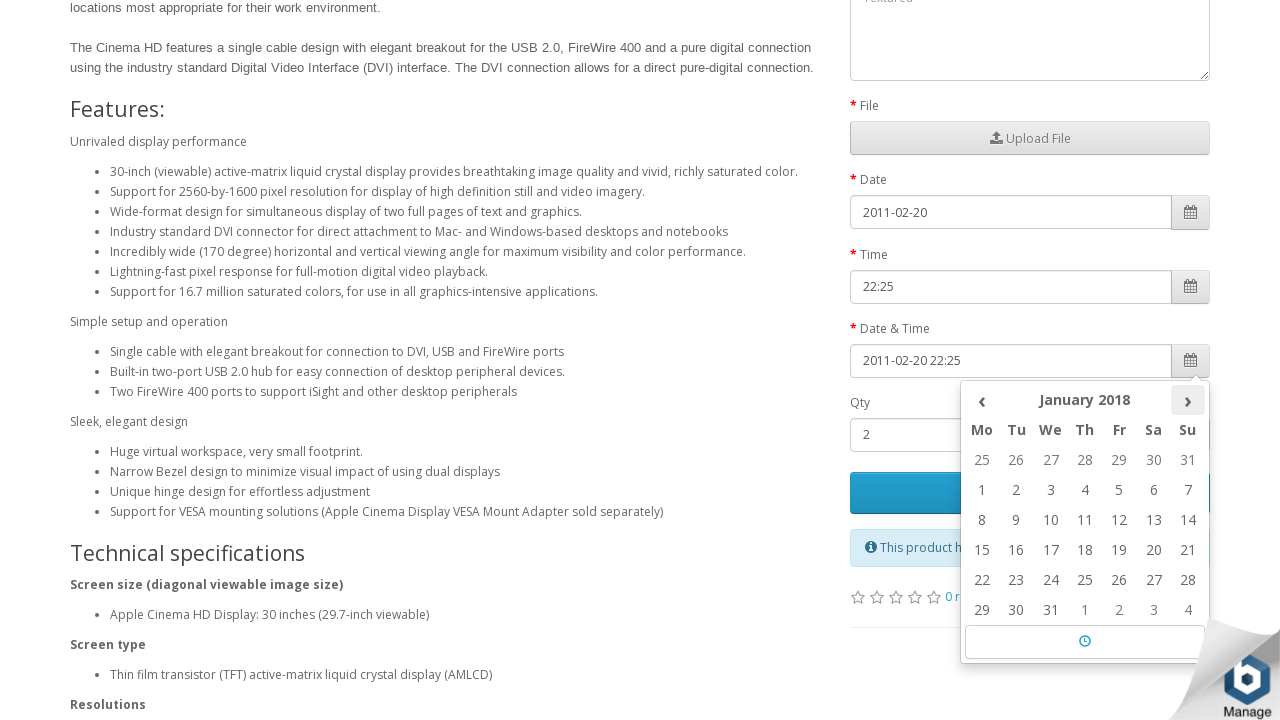

Retrieved current month/year from date picker: January 2018
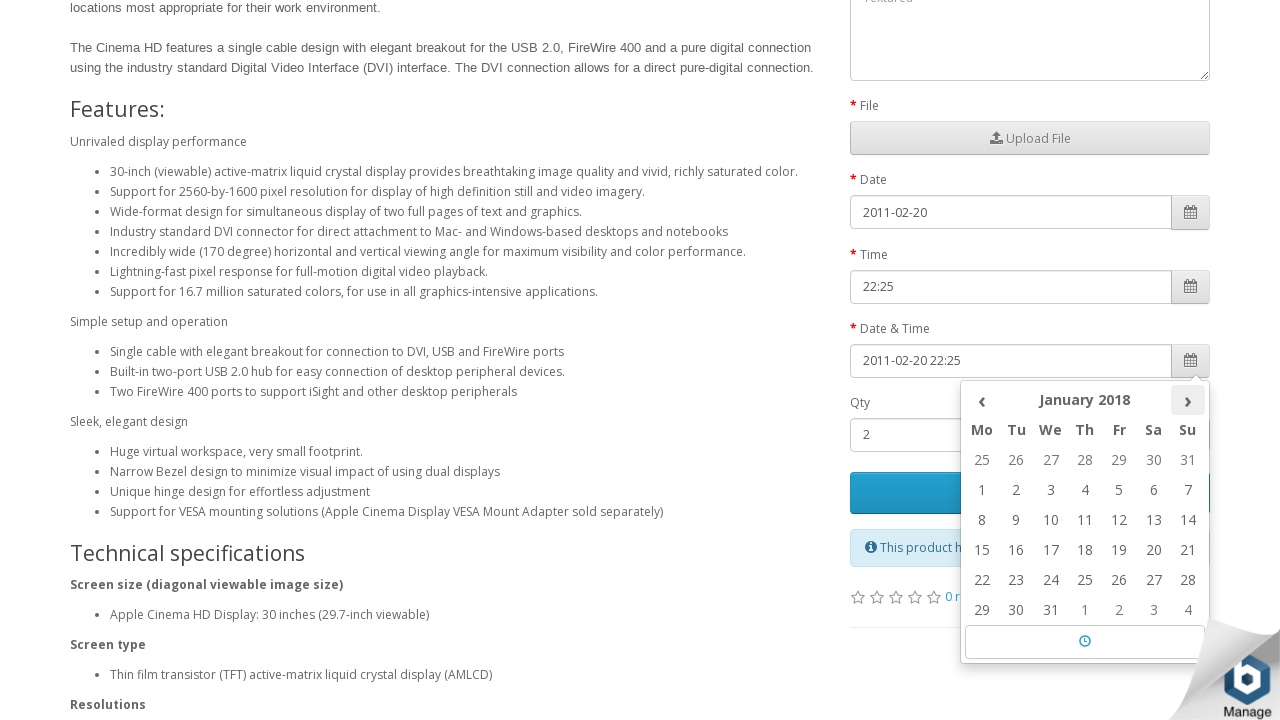

Clicked next button to navigate to following month in date picker at (1188, 400) on (//th[@class='picker-switch'])[4]/following-sibling::th[@class='next']
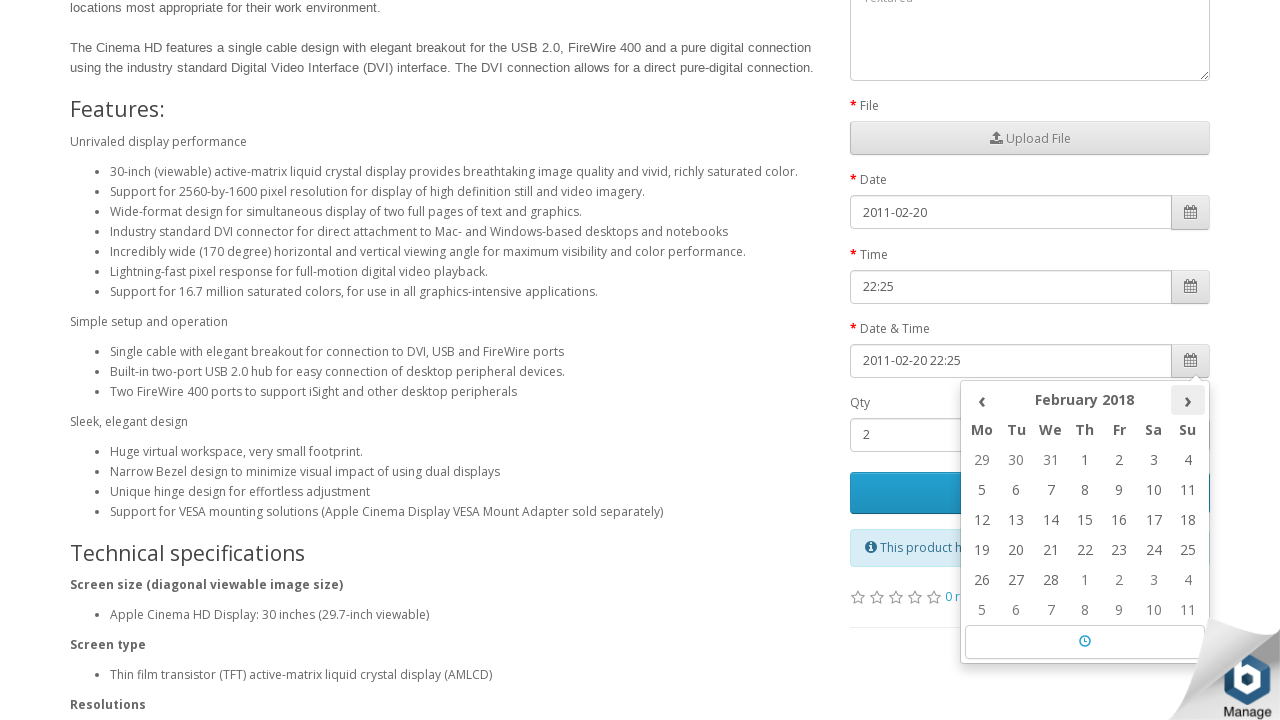

Retrieved current month/year from date picker: February 2018
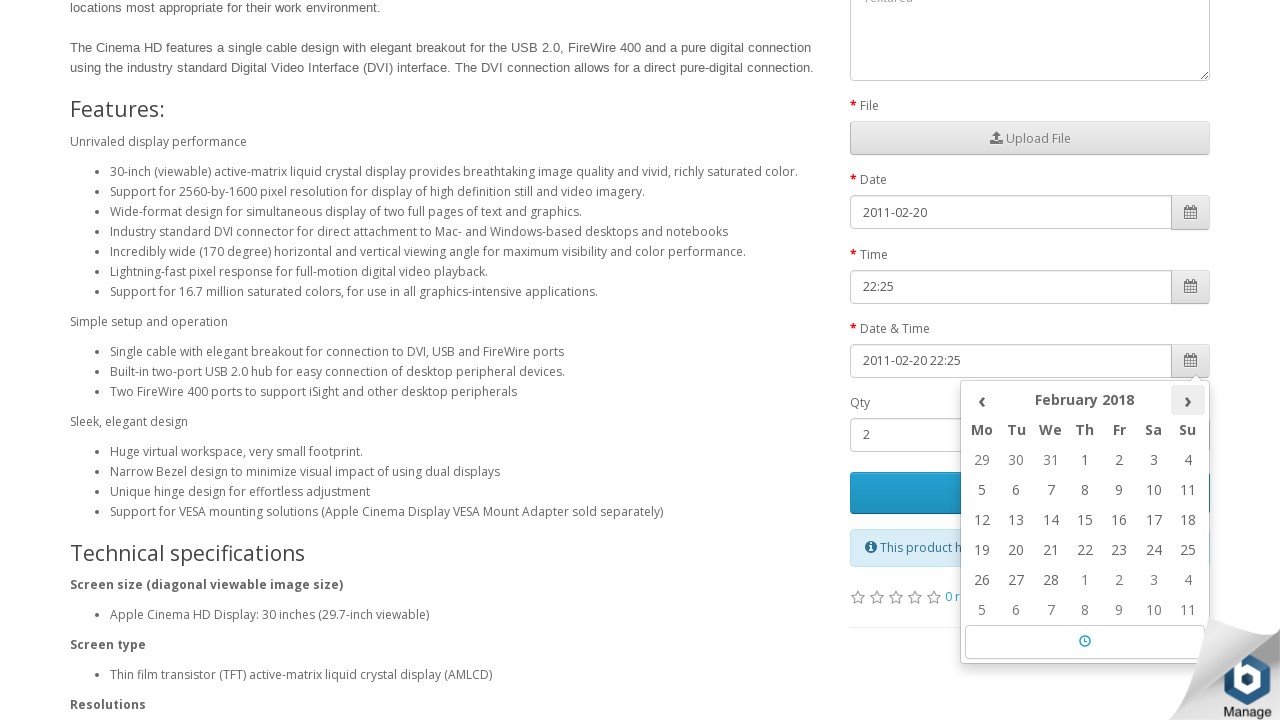

Clicked next button to navigate to following month in date picker at (1188, 400) on (//th[@class='picker-switch'])[4]/following-sibling::th[@class='next']
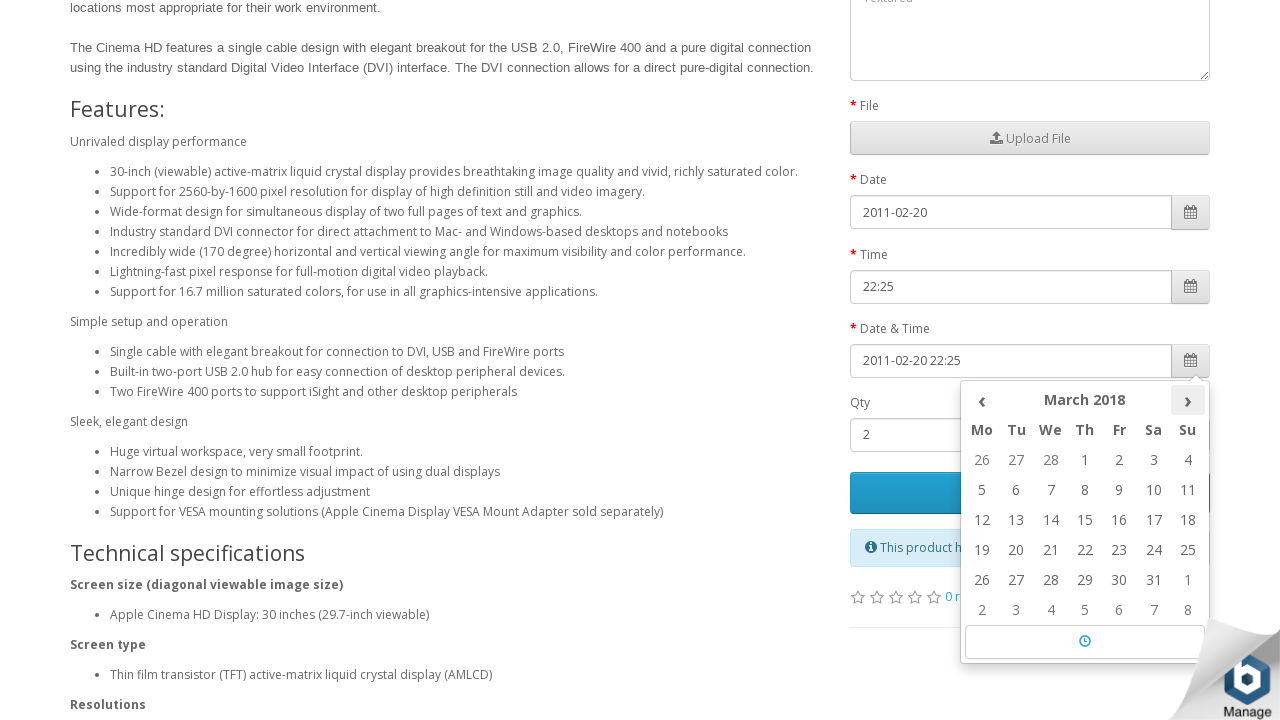

Retrieved current month/year from date picker: March 2018
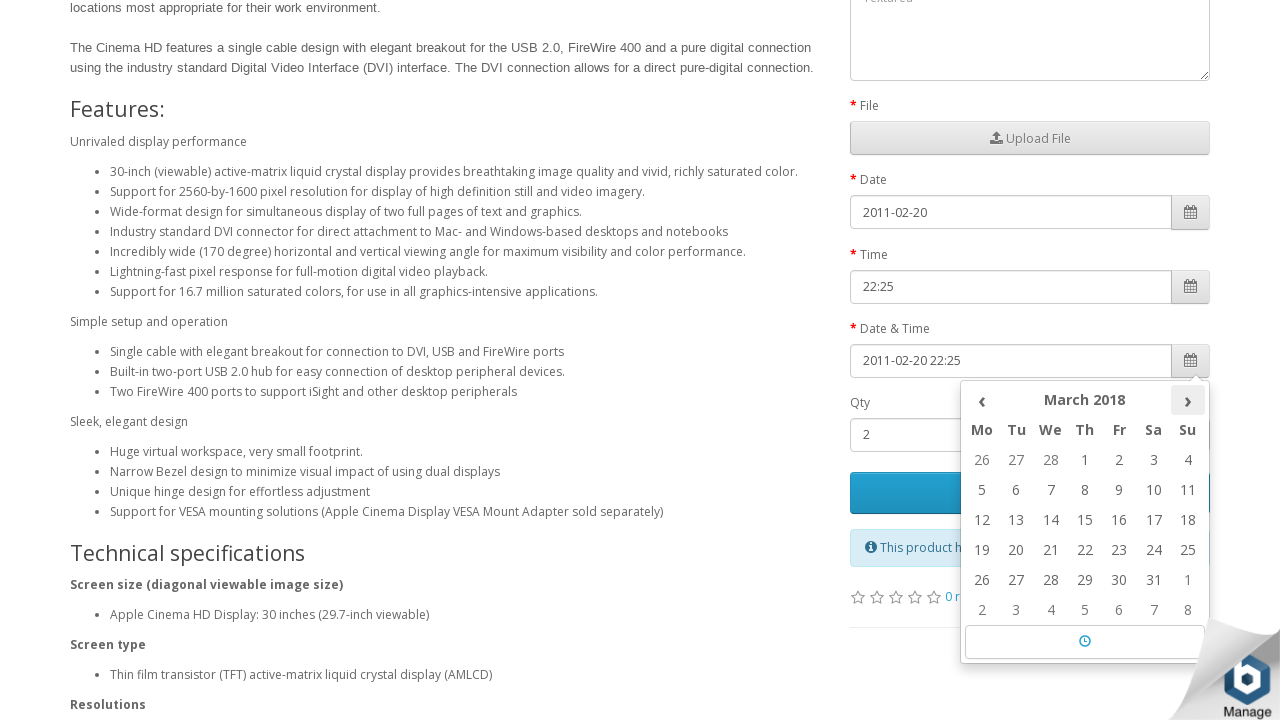

Clicked next button to navigate to following month in date picker at (1188, 400) on (//th[@class='picker-switch'])[4]/following-sibling::th[@class='next']
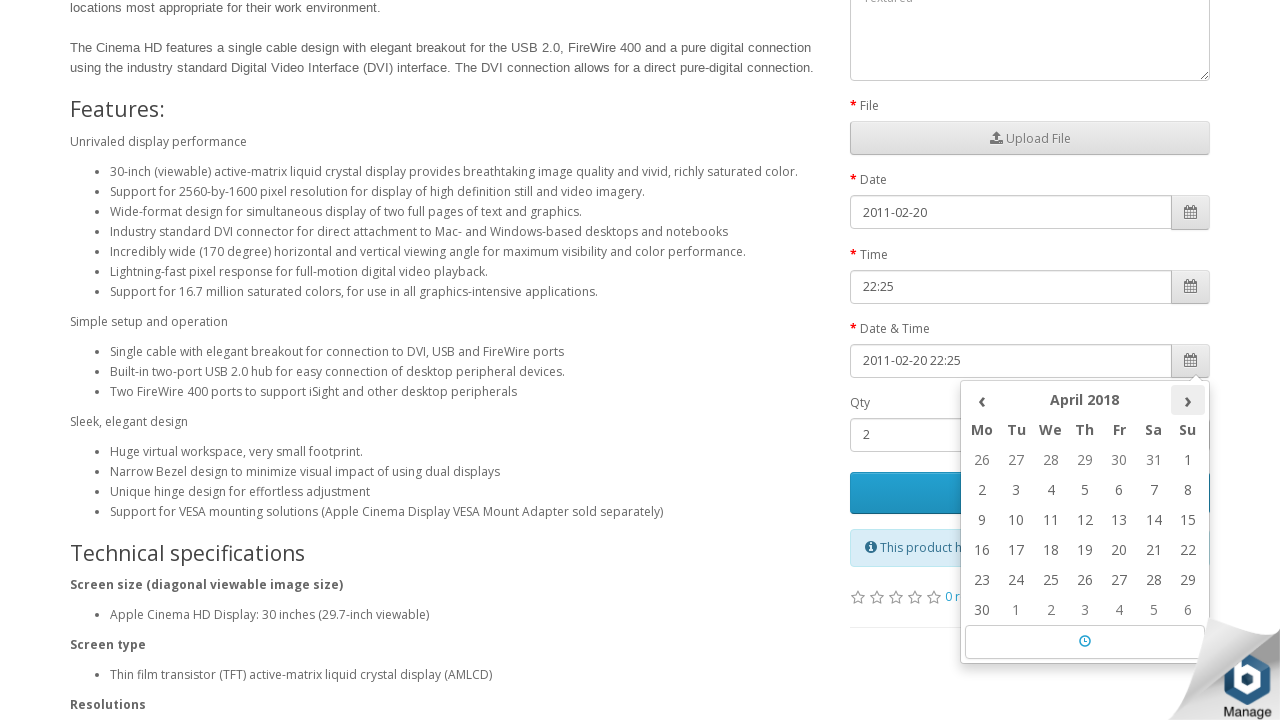

Retrieved current month/year from date picker: April 2018
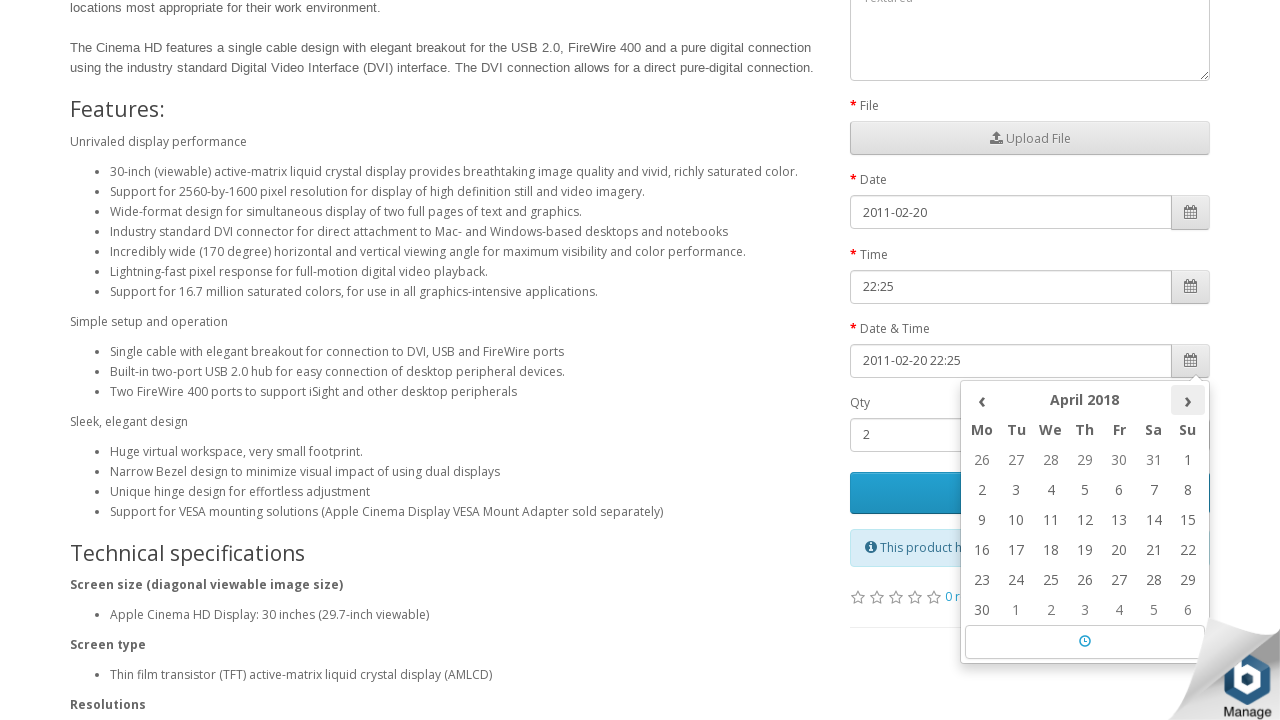

Clicked next button to navigate to following month in date picker at (1188, 400) on (//th[@class='picker-switch'])[4]/following-sibling::th[@class='next']
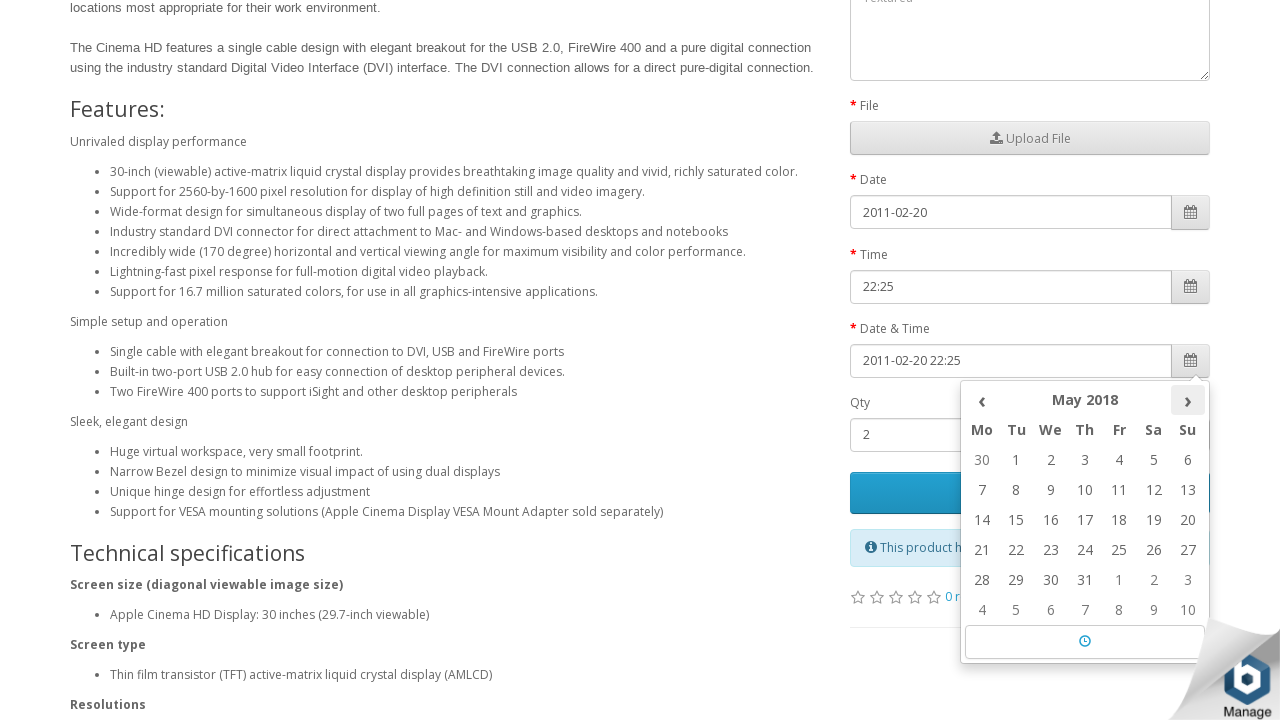

Retrieved current month/year from date picker: May 2018
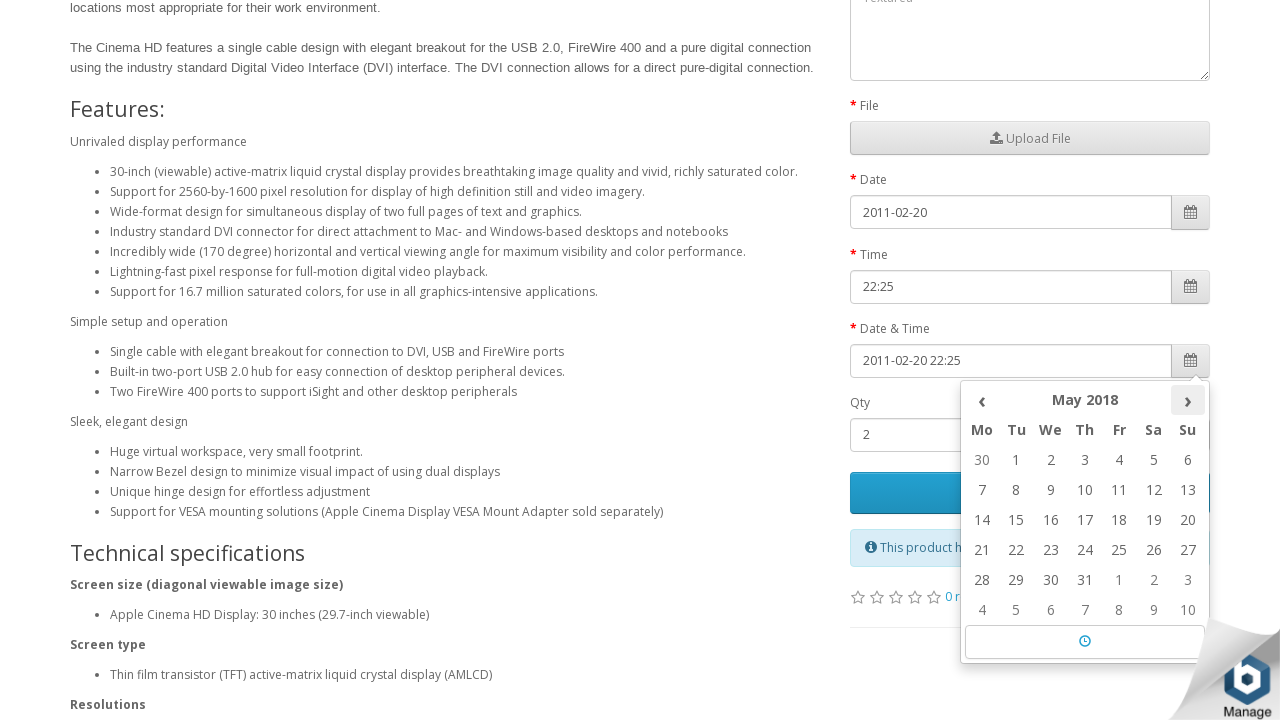

Clicked next button to navigate to following month in date picker at (1188, 400) on (//th[@class='picker-switch'])[4]/following-sibling::th[@class='next']
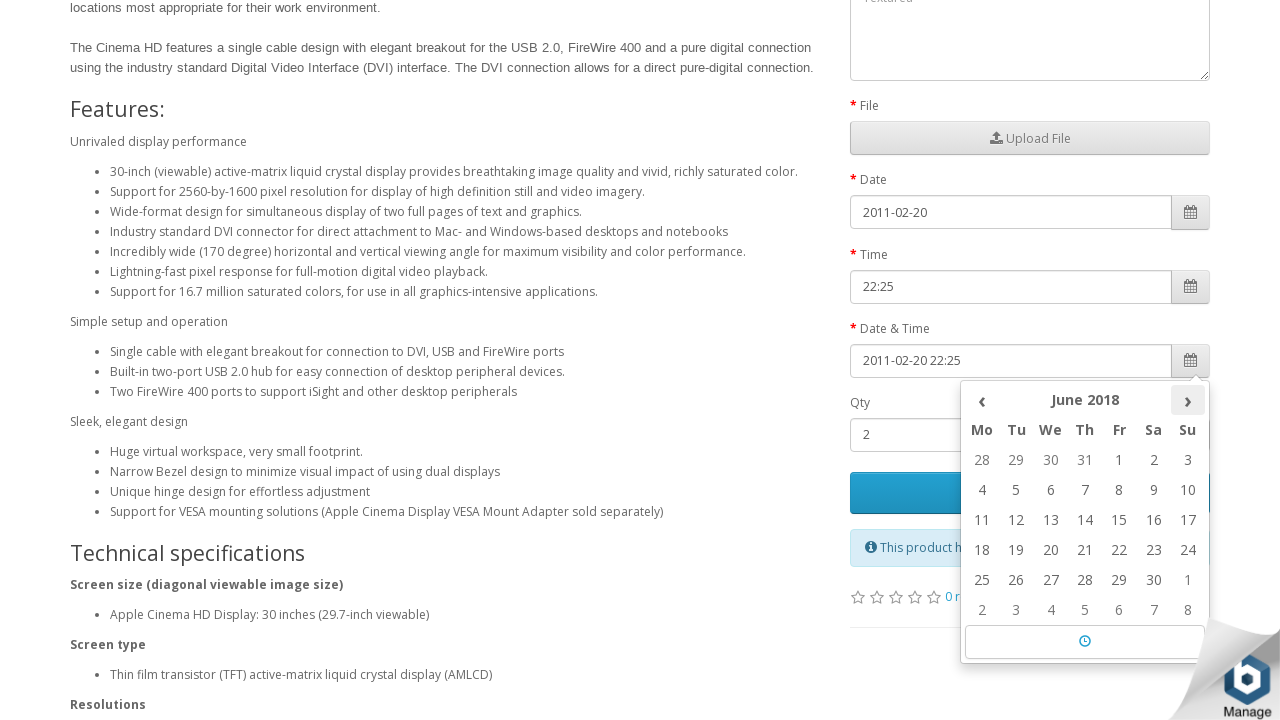

Retrieved current month/year from date picker: June 2018
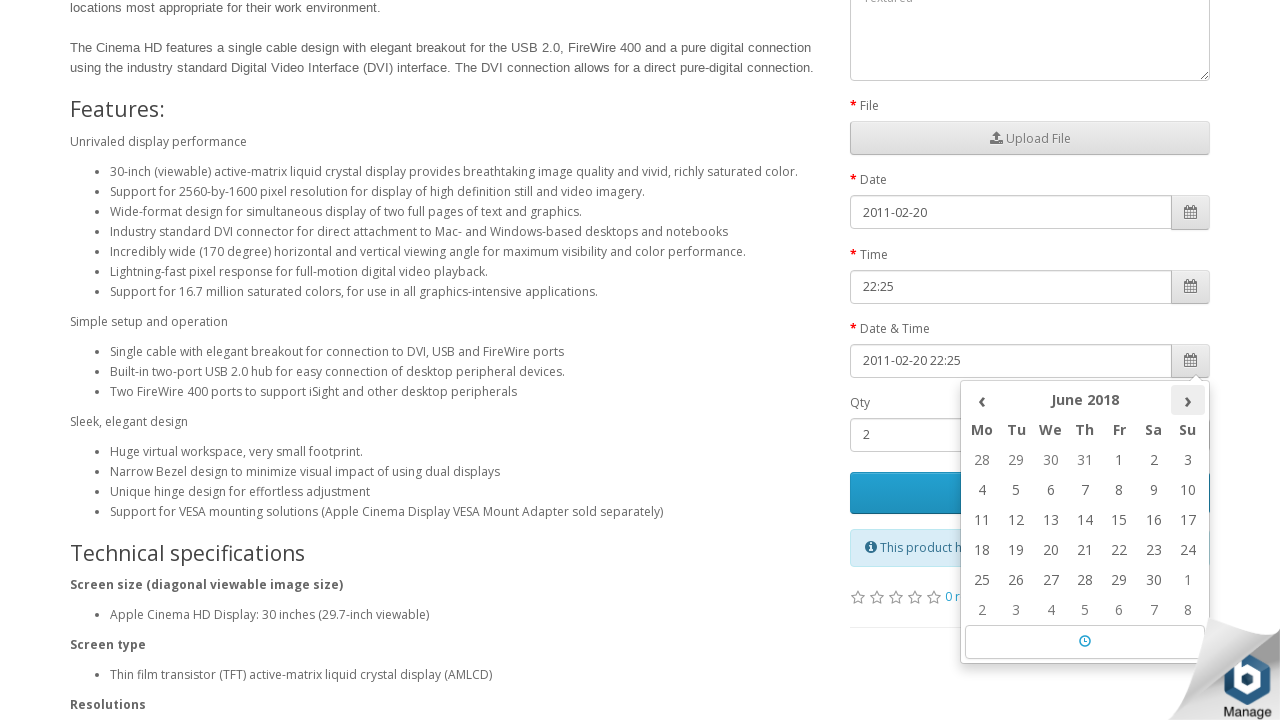

Clicked next button to navigate to following month in date picker at (1188, 400) on (//th[@class='picker-switch'])[4]/following-sibling::th[@class='next']
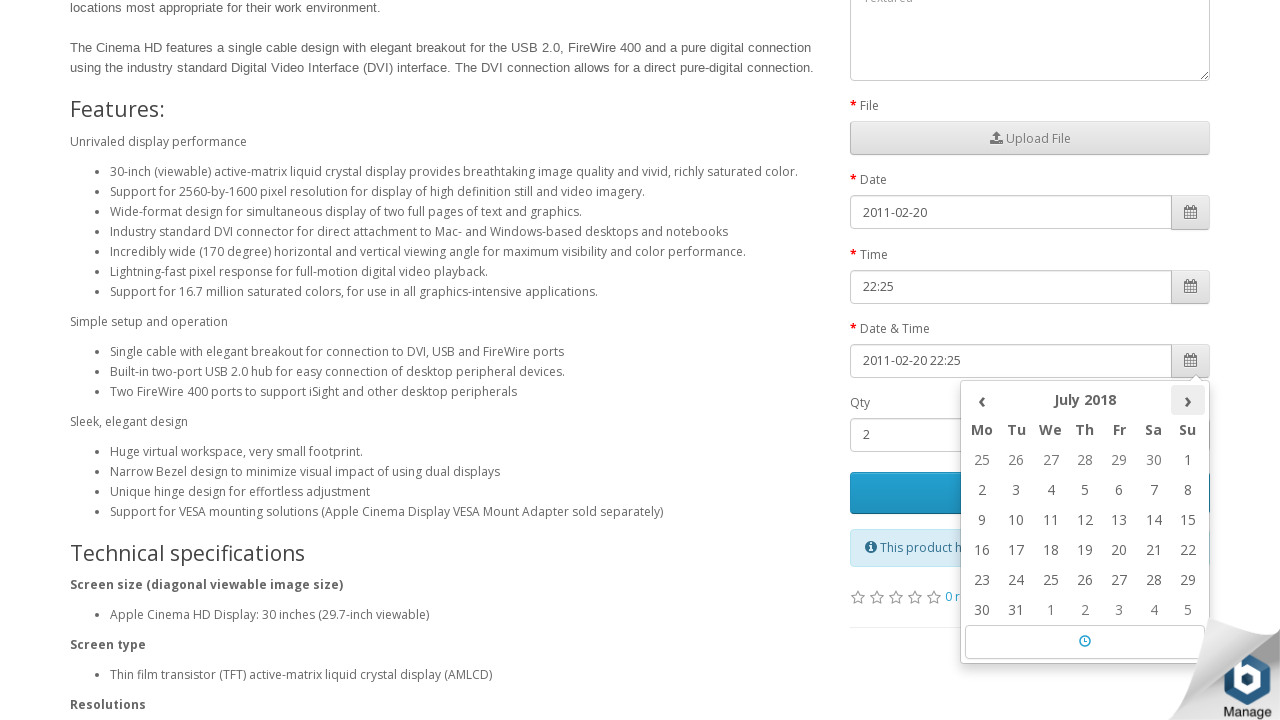

Retrieved current month/year from date picker: July 2018
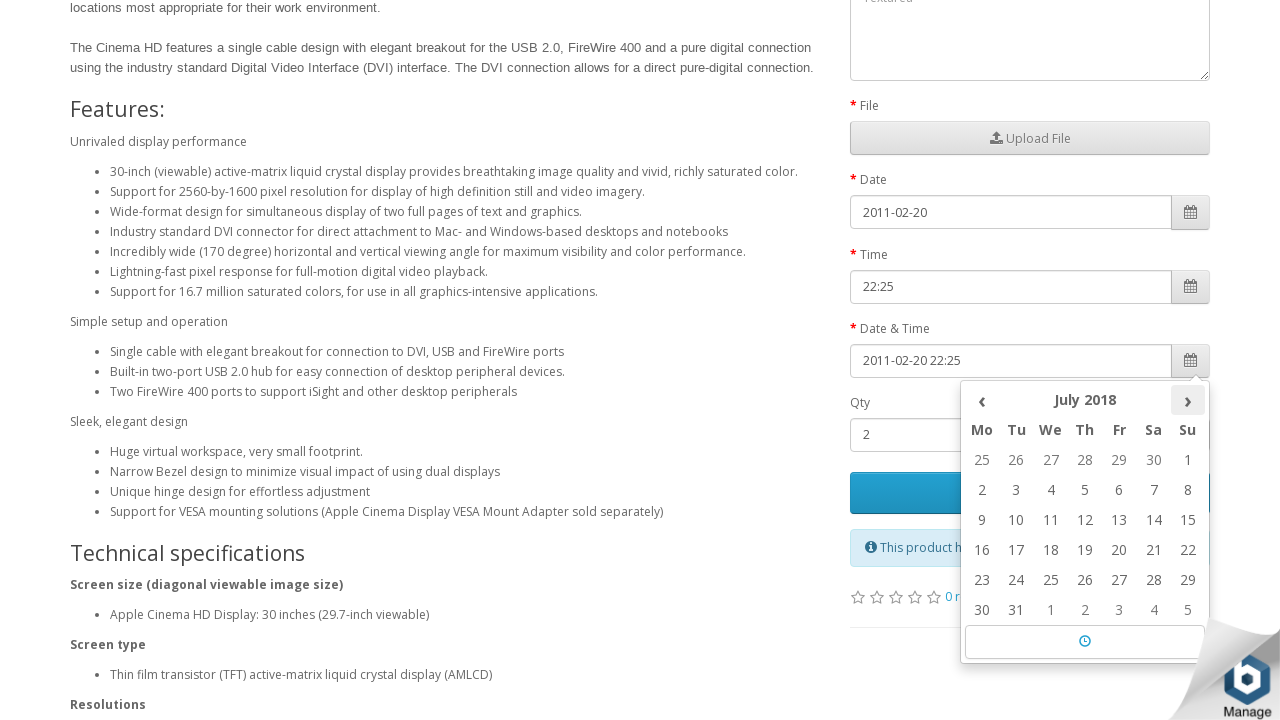

Clicked next button to navigate to following month in date picker at (1188, 400) on (//th[@class='picker-switch'])[4]/following-sibling::th[@class='next']
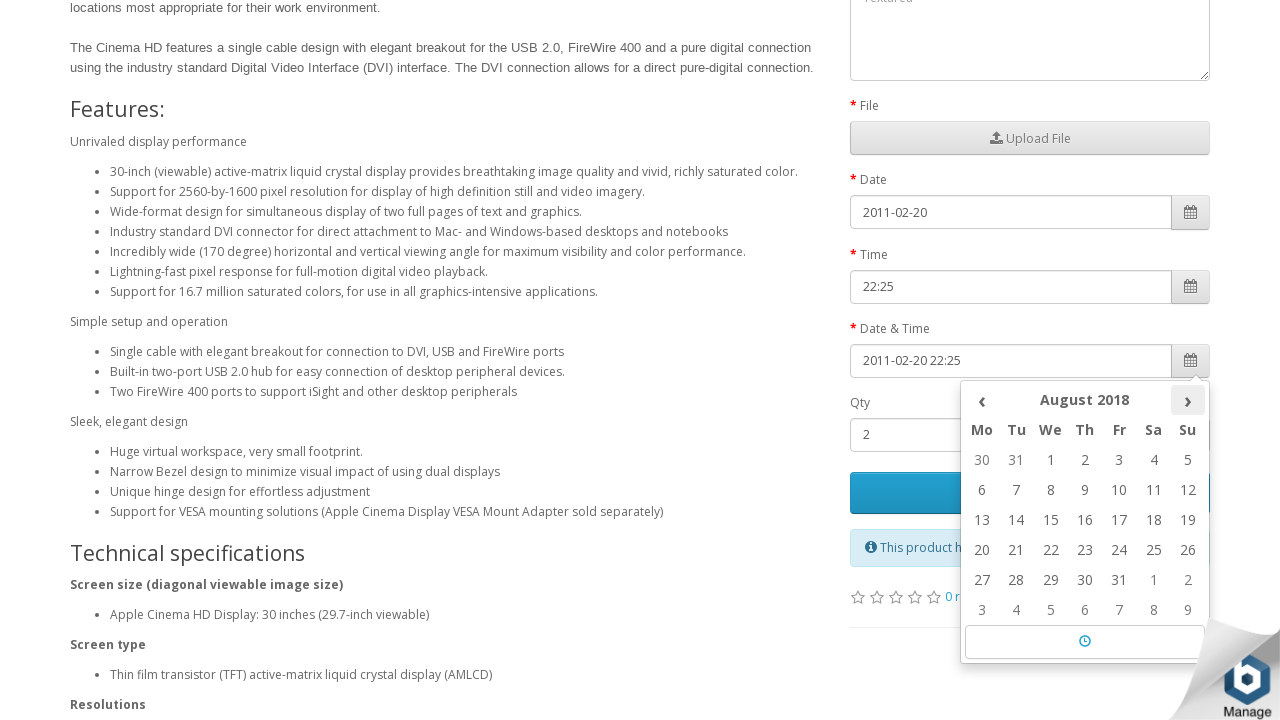

Retrieved current month/year from date picker: August 2018
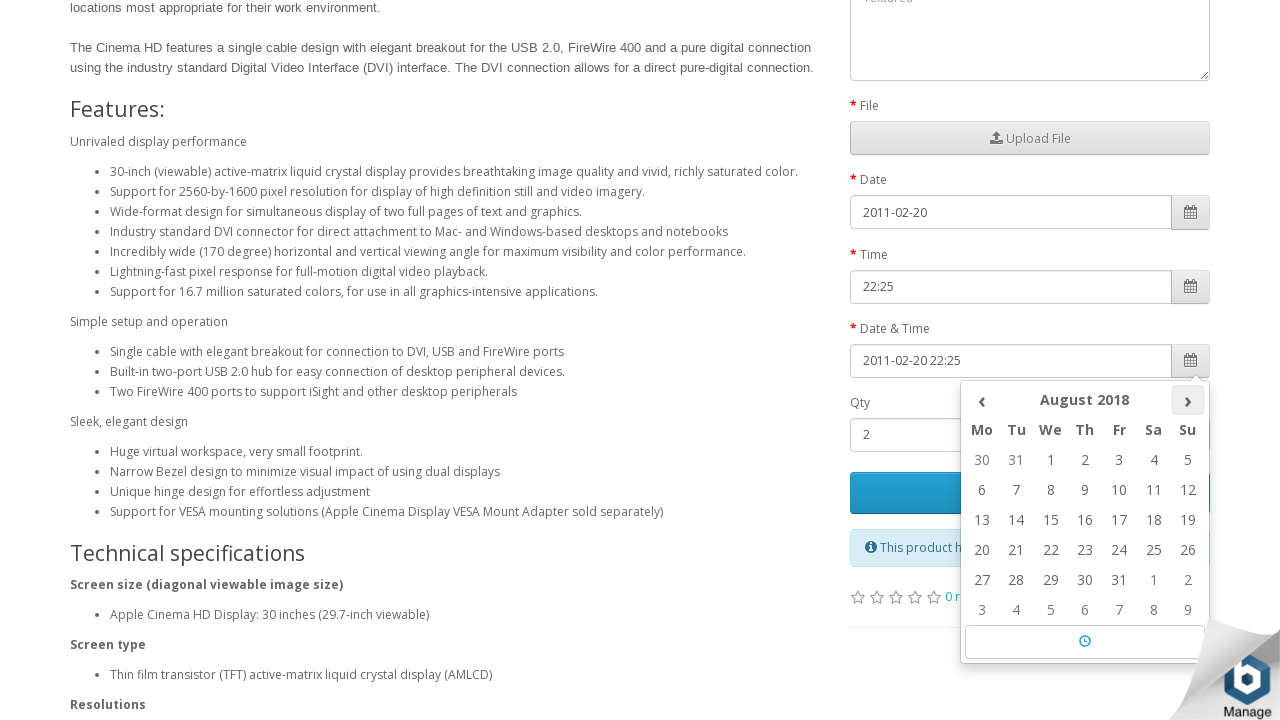

Clicked next button to navigate to following month in date picker at (1188, 400) on (//th[@class='picker-switch'])[4]/following-sibling::th[@class='next']
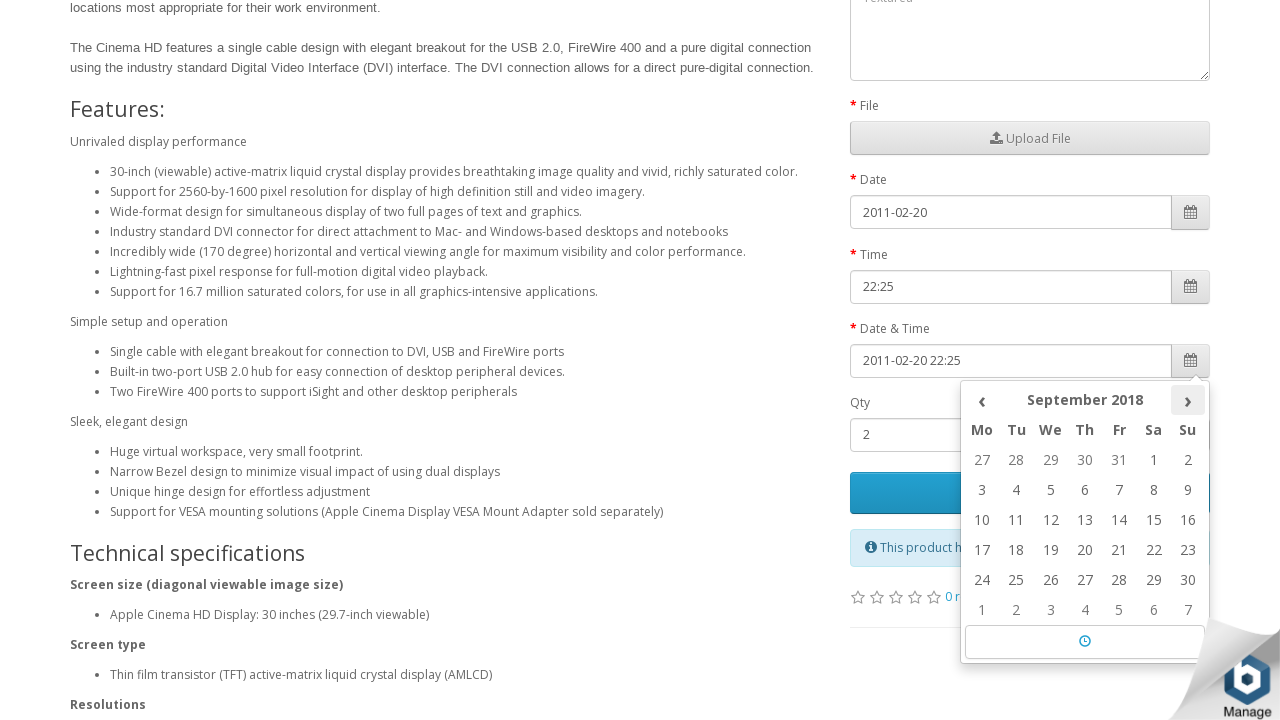

Retrieved current month/year from date picker: September 2018
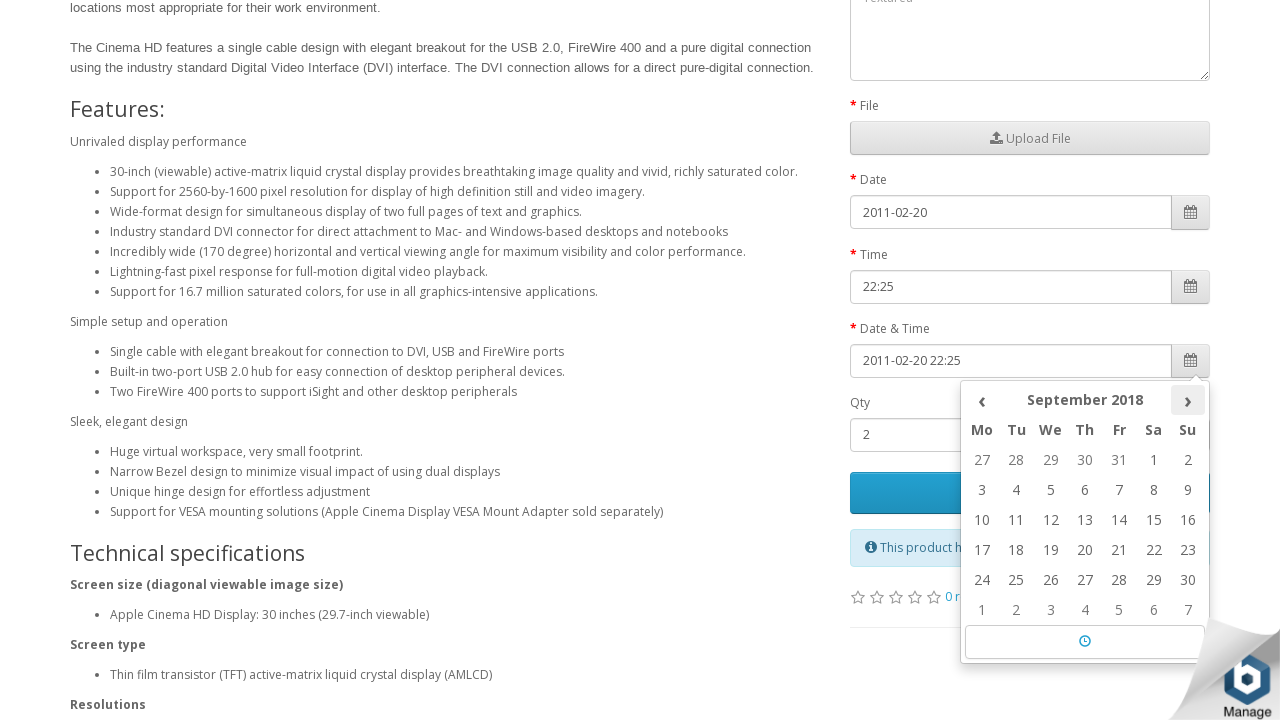

Clicked next button to navigate to following month in date picker at (1188, 400) on (//th[@class='picker-switch'])[4]/following-sibling::th[@class='next']
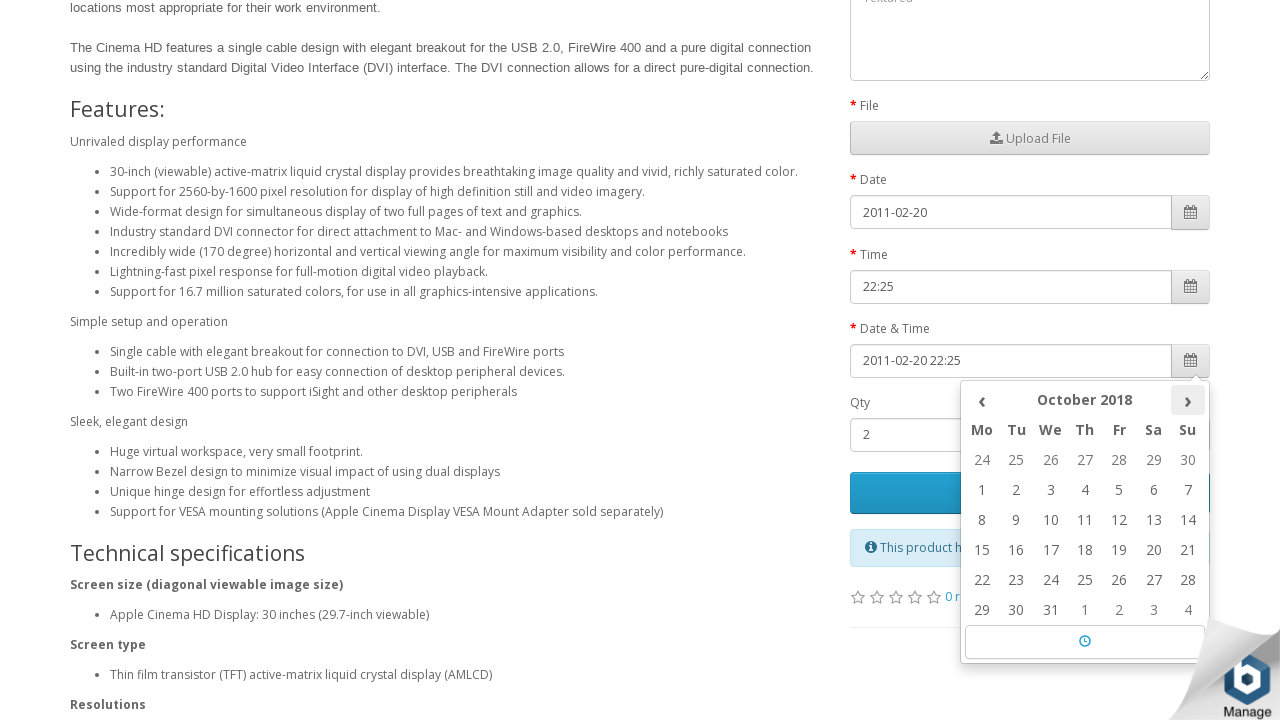

Retrieved current month/year from date picker: October 2018
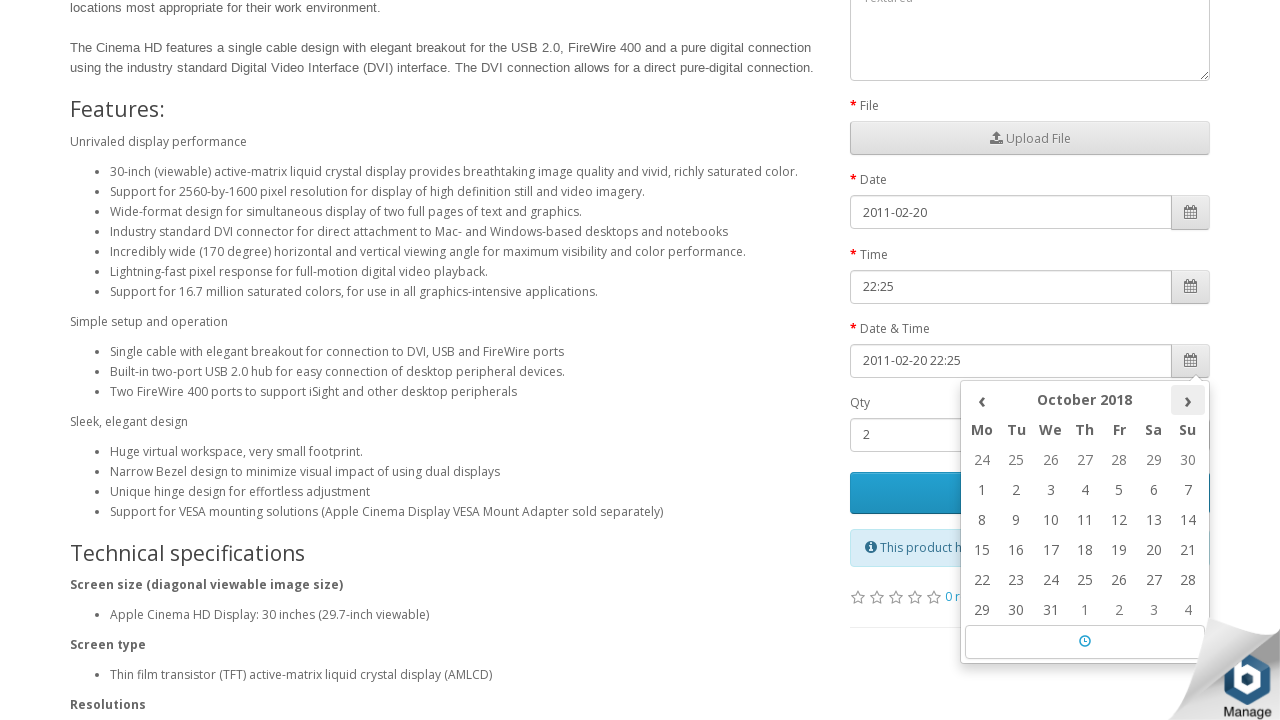

Clicked next button to navigate to following month in date picker at (1188, 400) on (//th[@class='picker-switch'])[4]/following-sibling::th[@class='next']
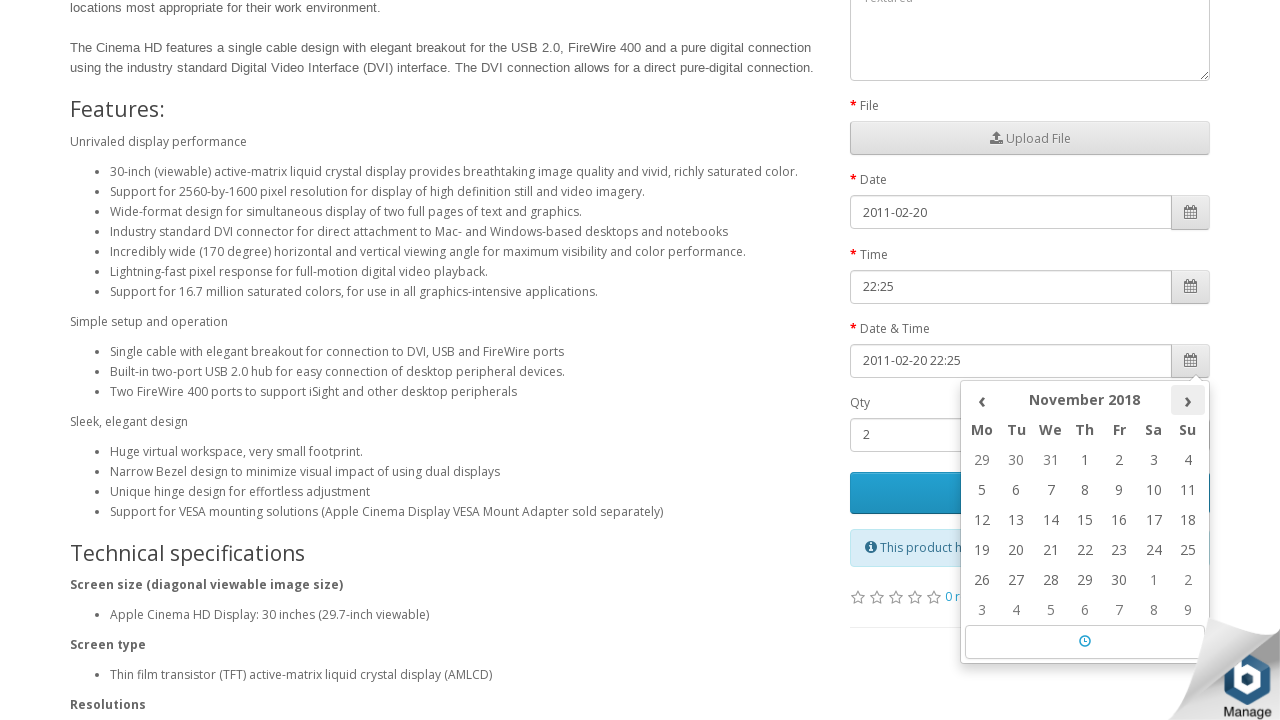

Retrieved current month/year from date picker: November 2018
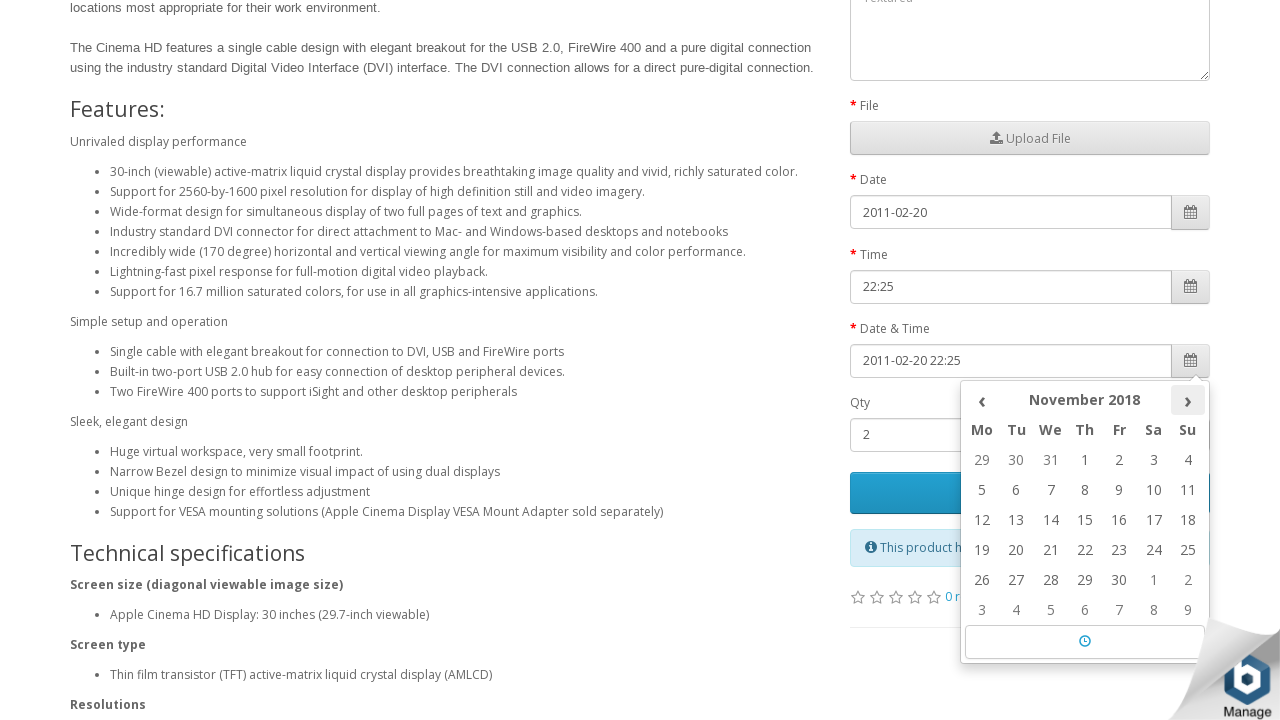

Clicked next button to navigate to following month in date picker at (1188, 400) on (//th[@class='picker-switch'])[4]/following-sibling::th[@class='next']
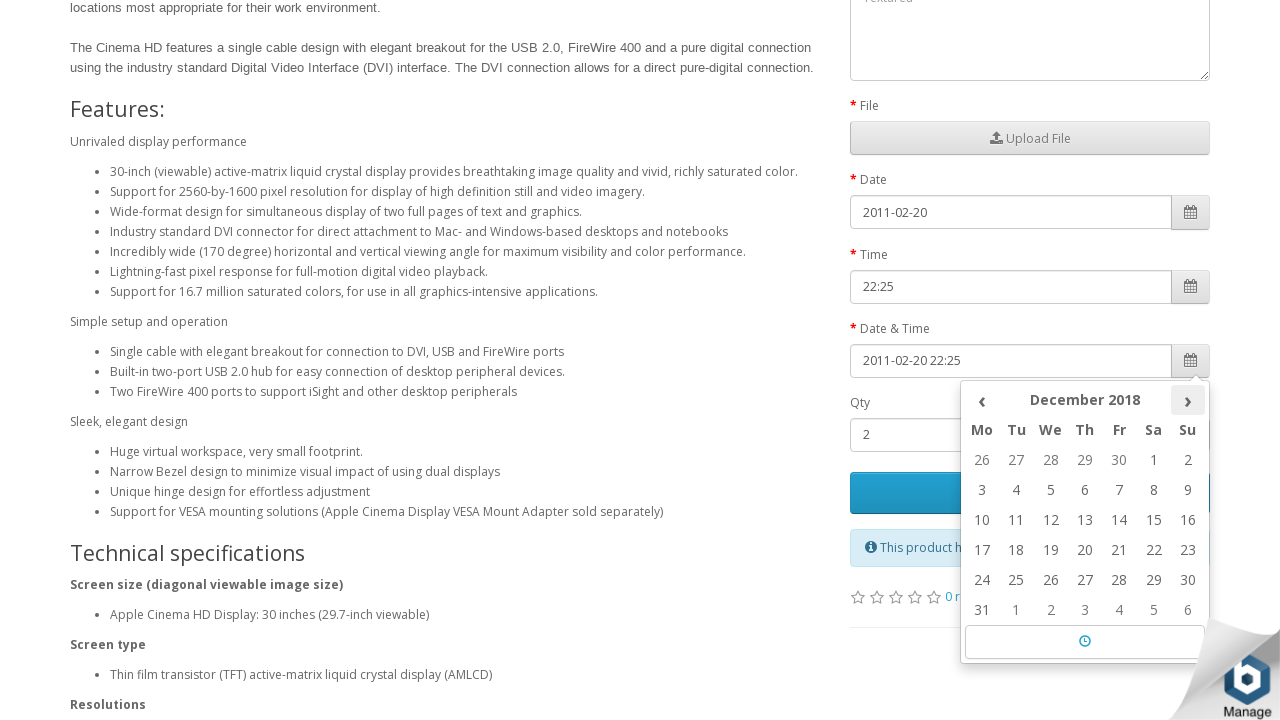

Retrieved current month/year from date picker: December 2018
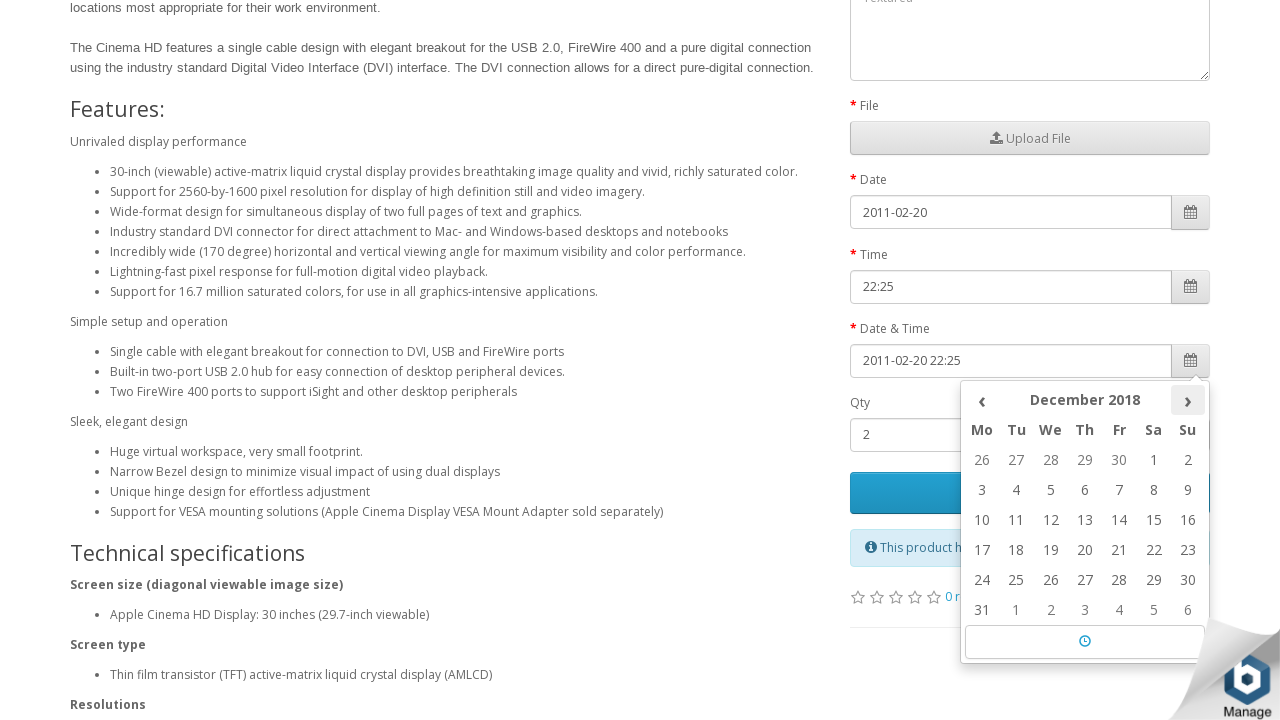

Clicked next button to navigate to following month in date picker at (1188, 400) on (//th[@class='picker-switch'])[4]/following-sibling::th[@class='next']
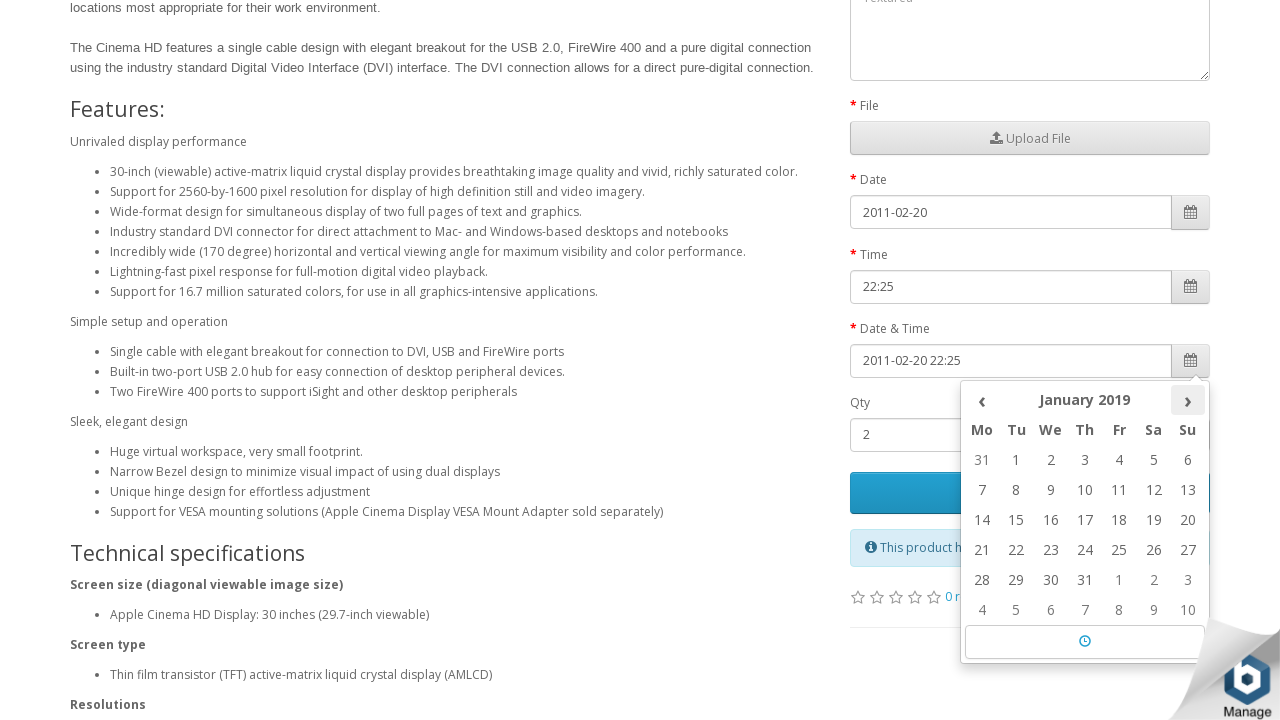

Retrieved current month/year from date picker: January 2019
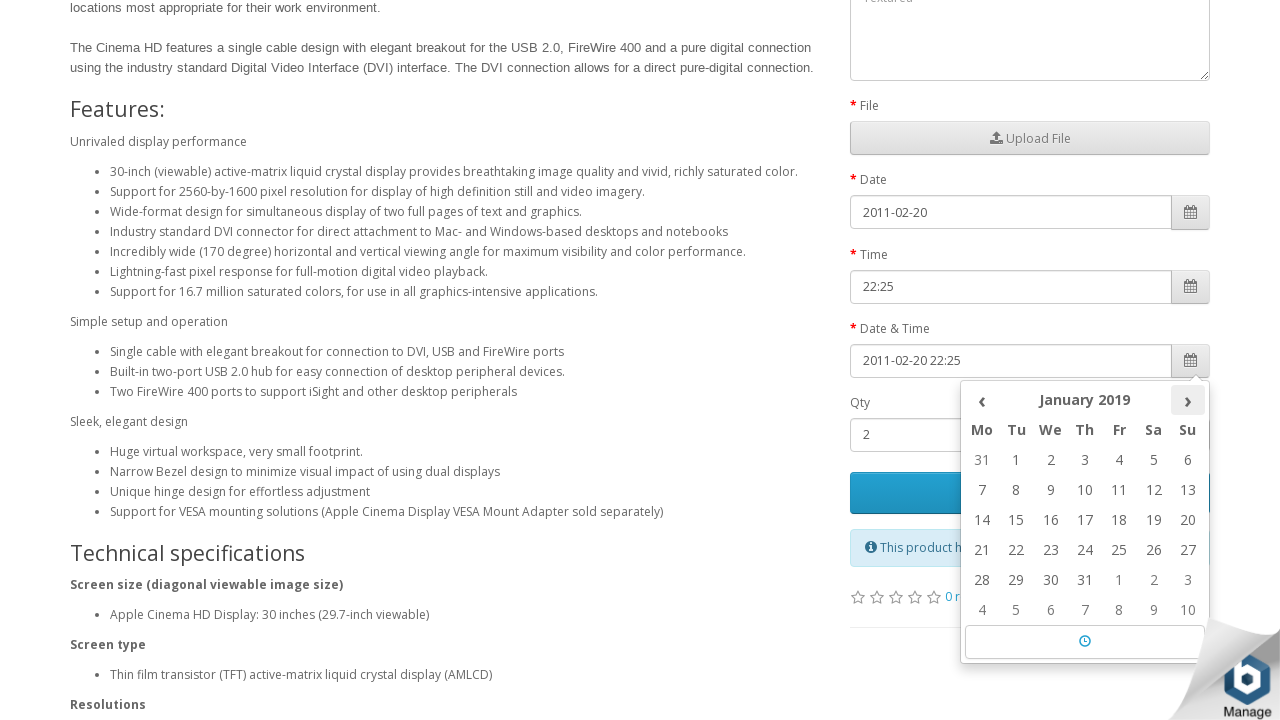

Clicked next button to navigate to following month in date picker at (1188, 400) on (//th[@class='picker-switch'])[4]/following-sibling::th[@class='next']
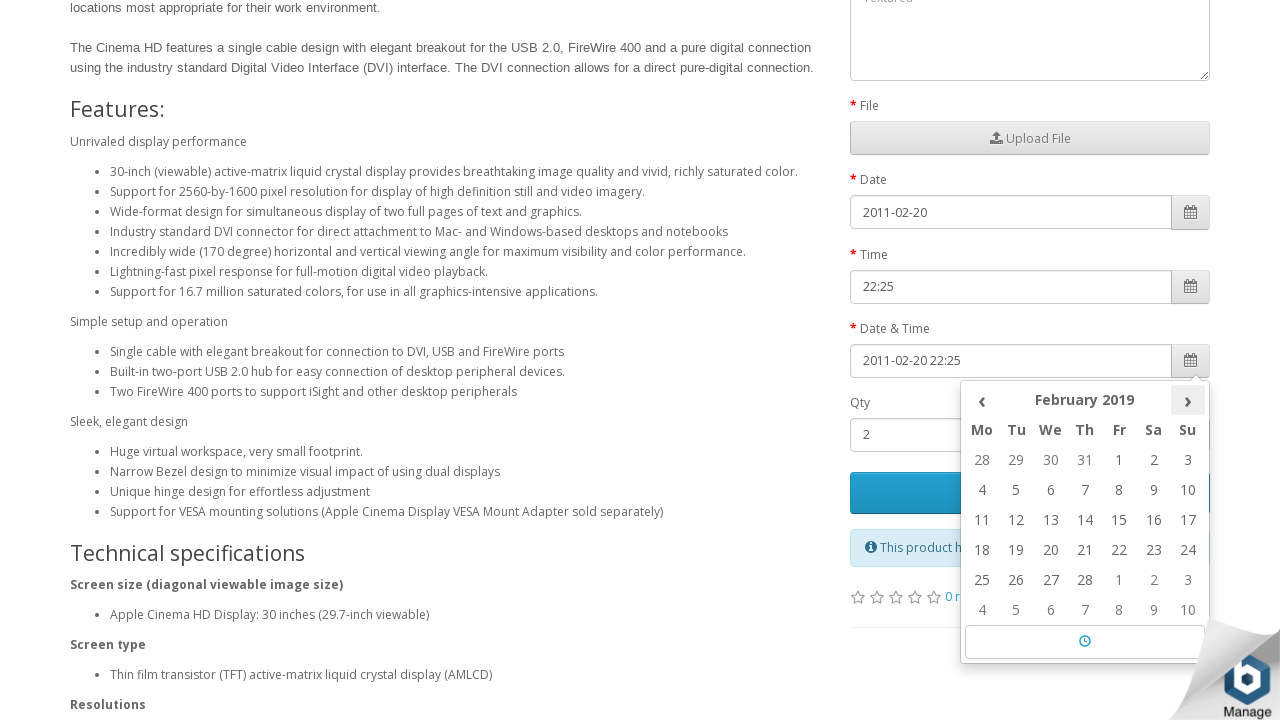

Retrieved current month/year from date picker: February 2019
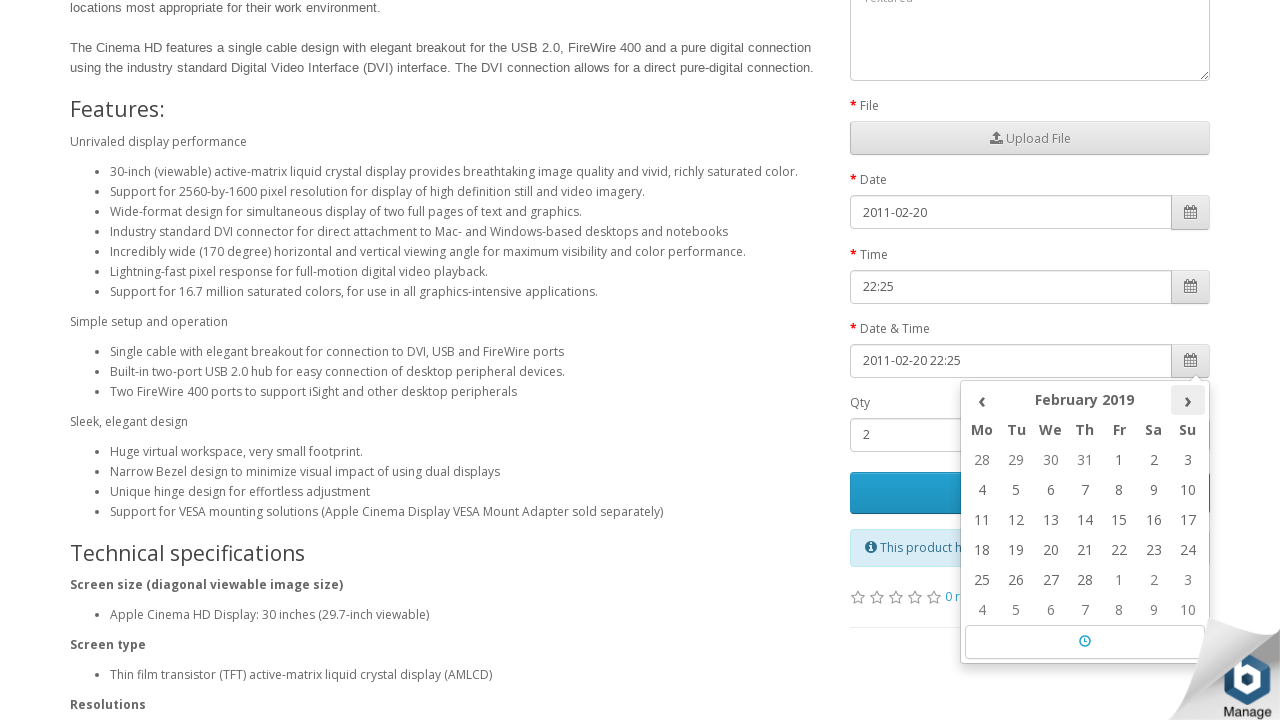

Clicked next button to navigate to following month in date picker at (1188, 400) on (//th[@class='picker-switch'])[4]/following-sibling::th[@class='next']
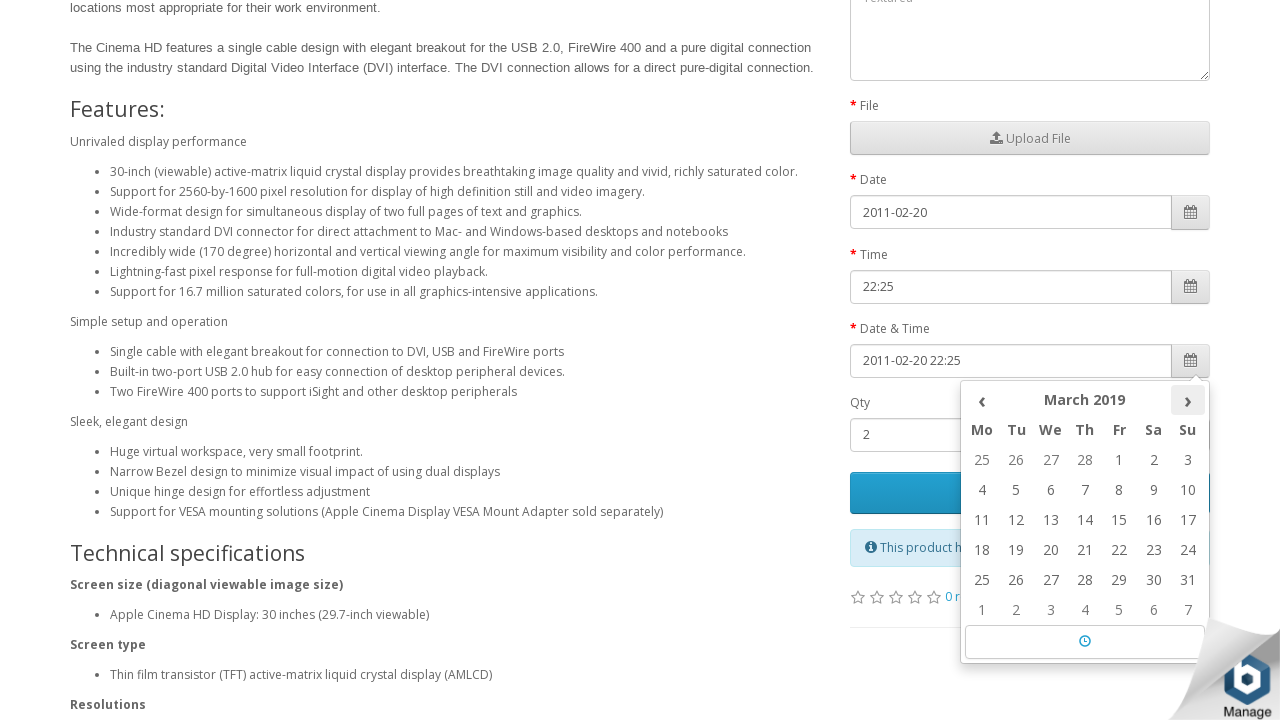

Retrieved current month/year from date picker: March 2019
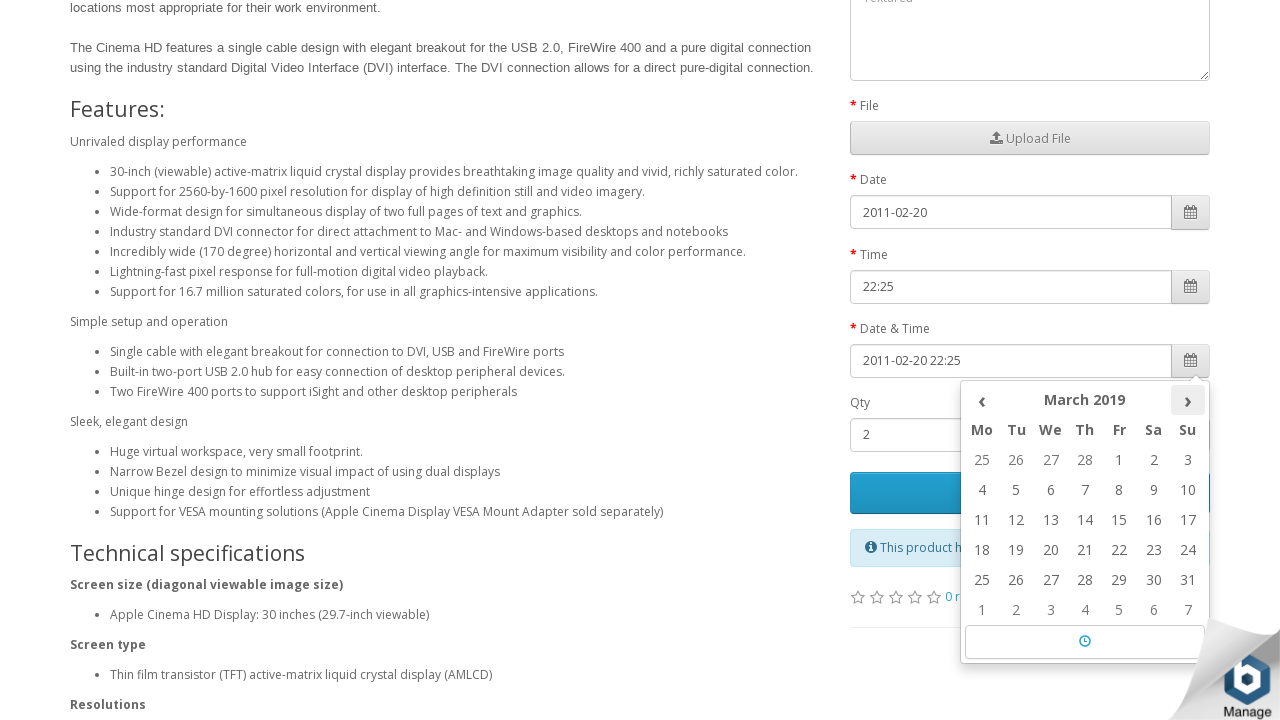

Clicked next button to navigate to following month in date picker at (1188, 400) on (//th[@class='picker-switch'])[4]/following-sibling::th[@class='next']
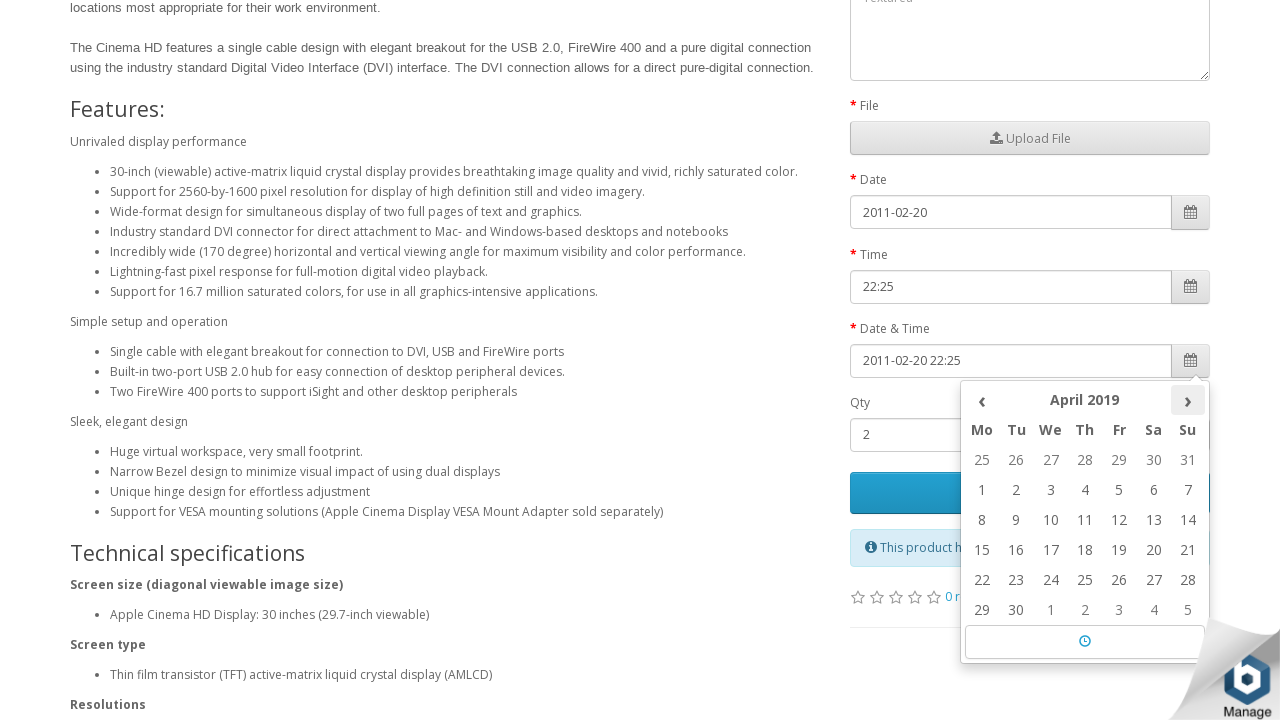

Retrieved current month/year from date picker: April 2019
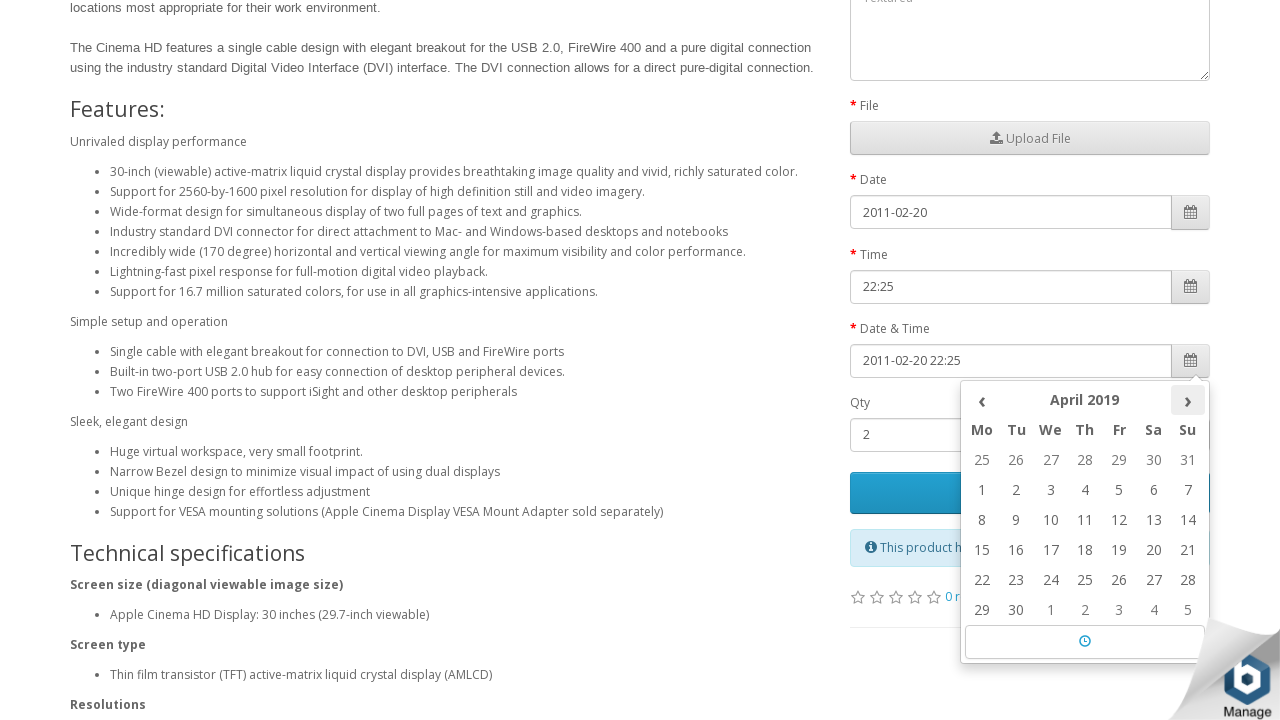

Clicked next button to navigate to following month in date picker at (1188, 400) on (//th[@class='picker-switch'])[4]/following-sibling::th[@class='next']
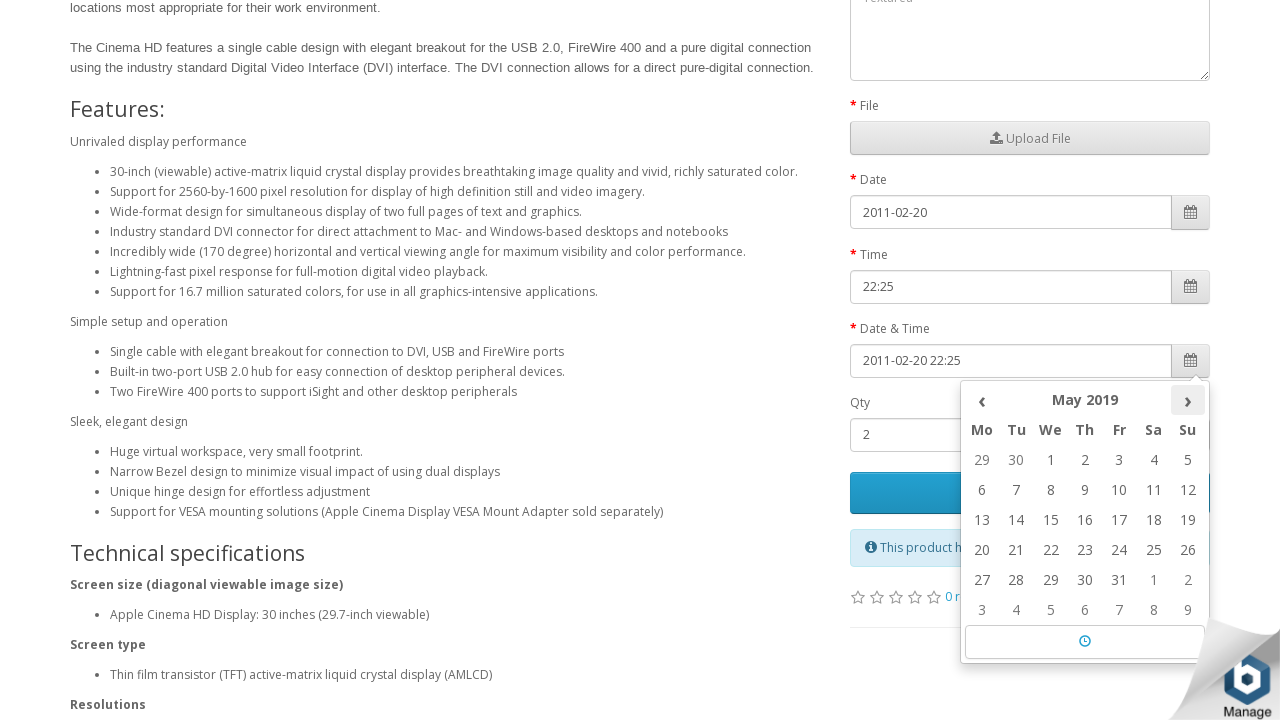

Retrieved current month/year from date picker: May 2019
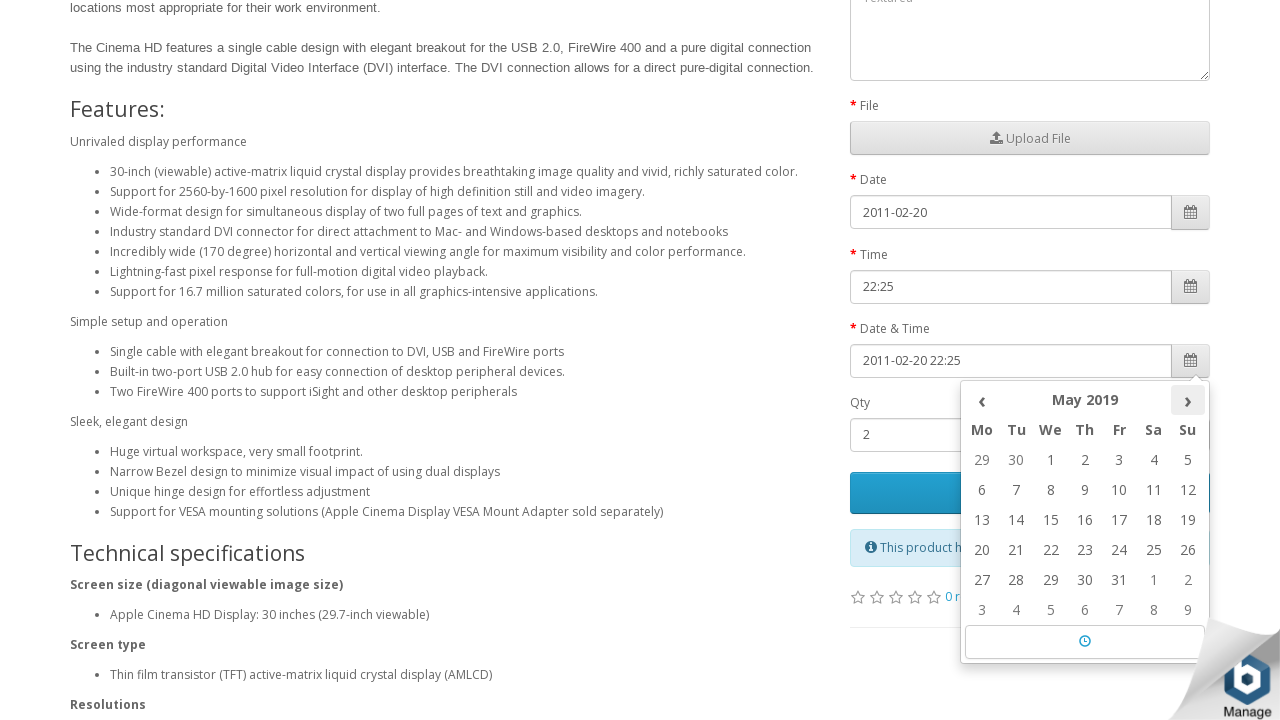

Clicked next button to navigate to following month in date picker at (1188, 400) on (//th[@class='picker-switch'])[4]/following-sibling::th[@class='next']
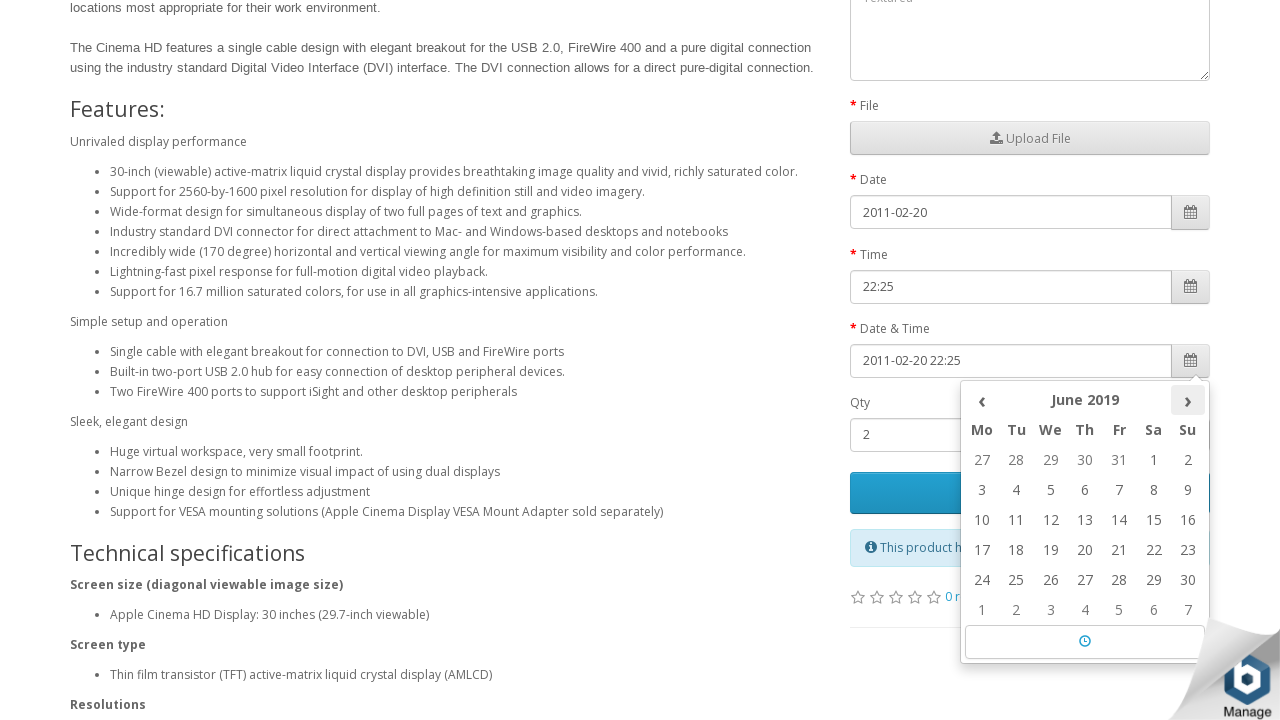

Retrieved current month/year from date picker: June 2019
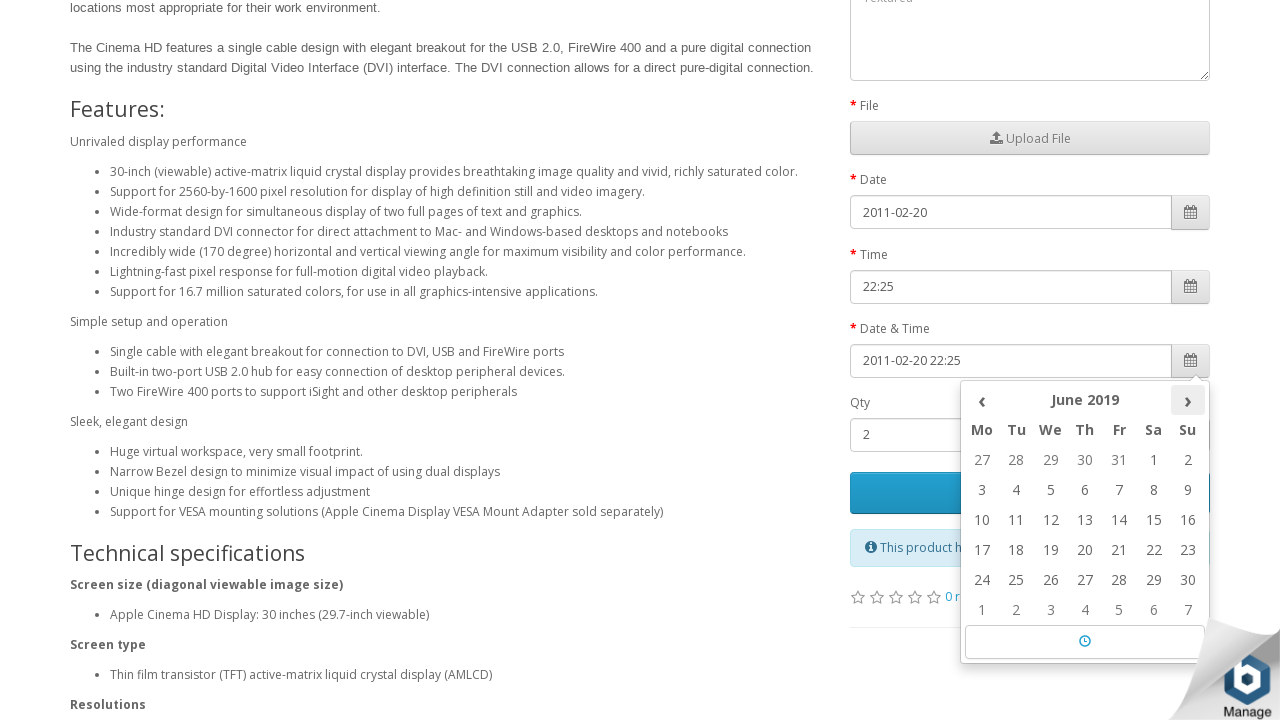

Clicked next button to navigate to following month in date picker at (1188, 400) on (//th[@class='picker-switch'])[4]/following-sibling::th[@class='next']
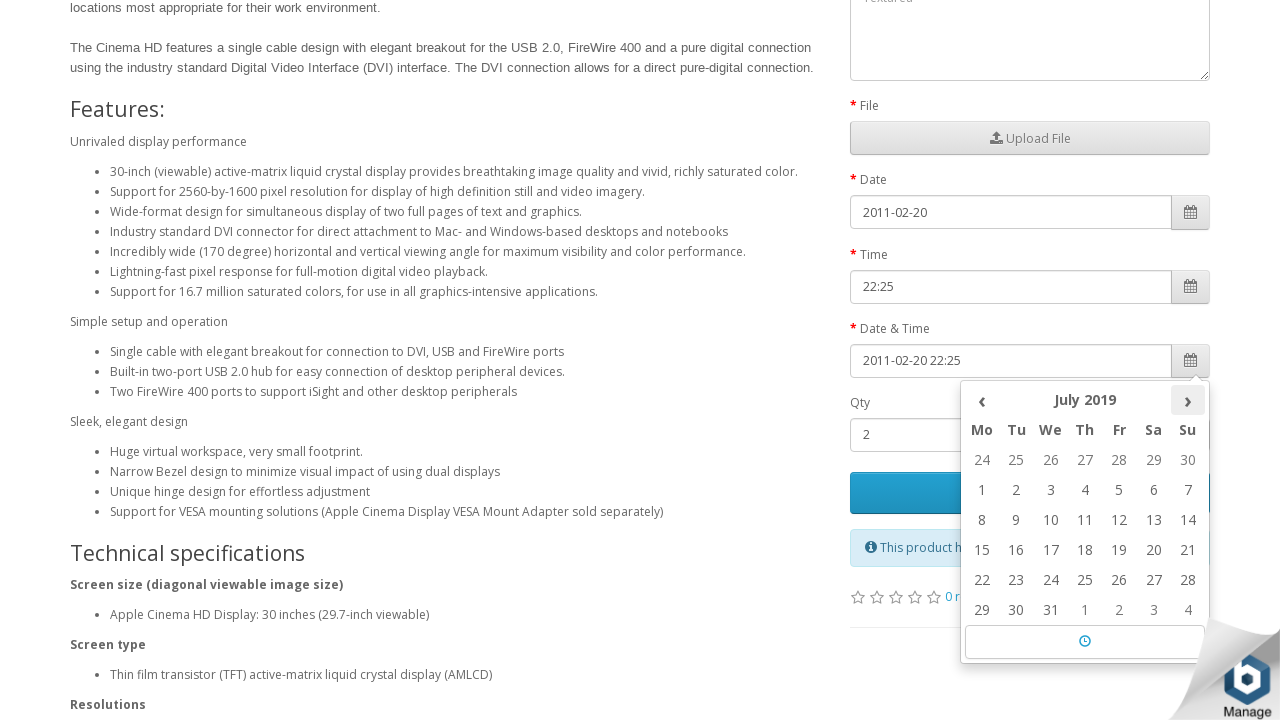

Retrieved current month/year from date picker: July 2019
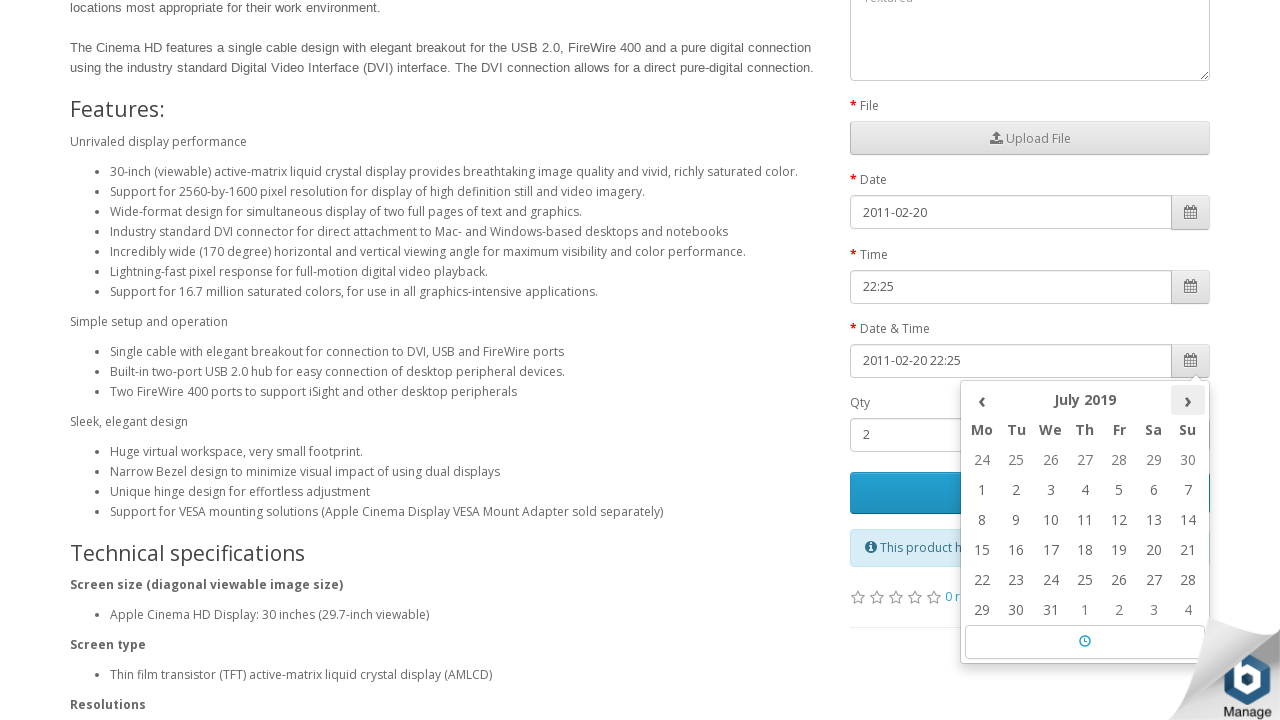

Clicked next button to navigate to following month in date picker at (1188, 400) on (//th[@class='picker-switch'])[4]/following-sibling::th[@class='next']
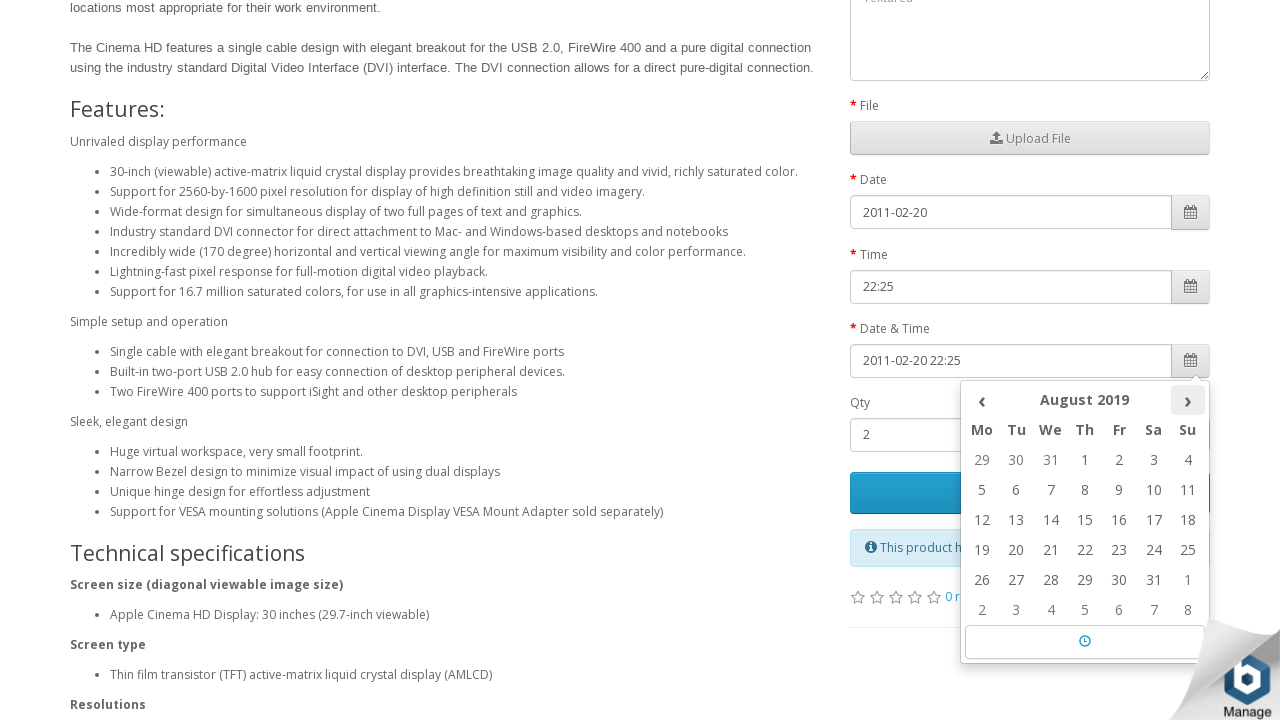

Retrieved current month/year from date picker: August 2019
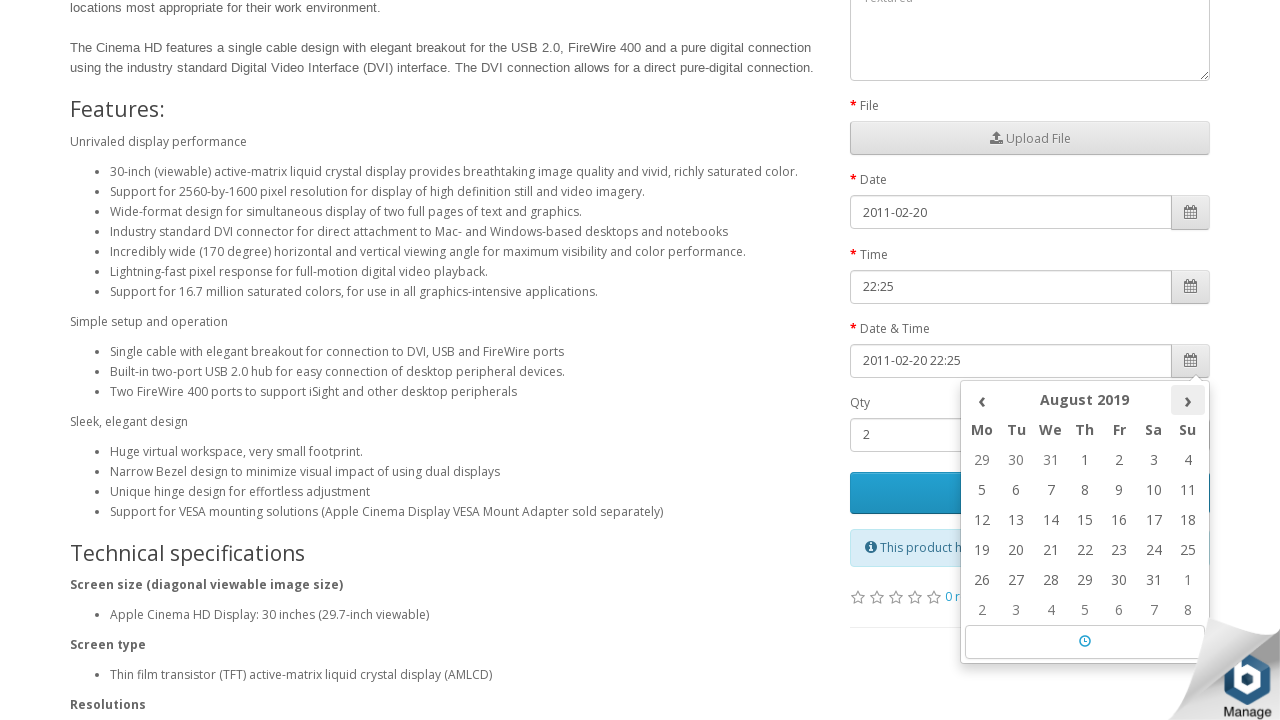

Clicked next button to navigate to following month in date picker at (1188, 400) on (//th[@class='picker-switch'])[4]/following-sibling::th[@class='next']
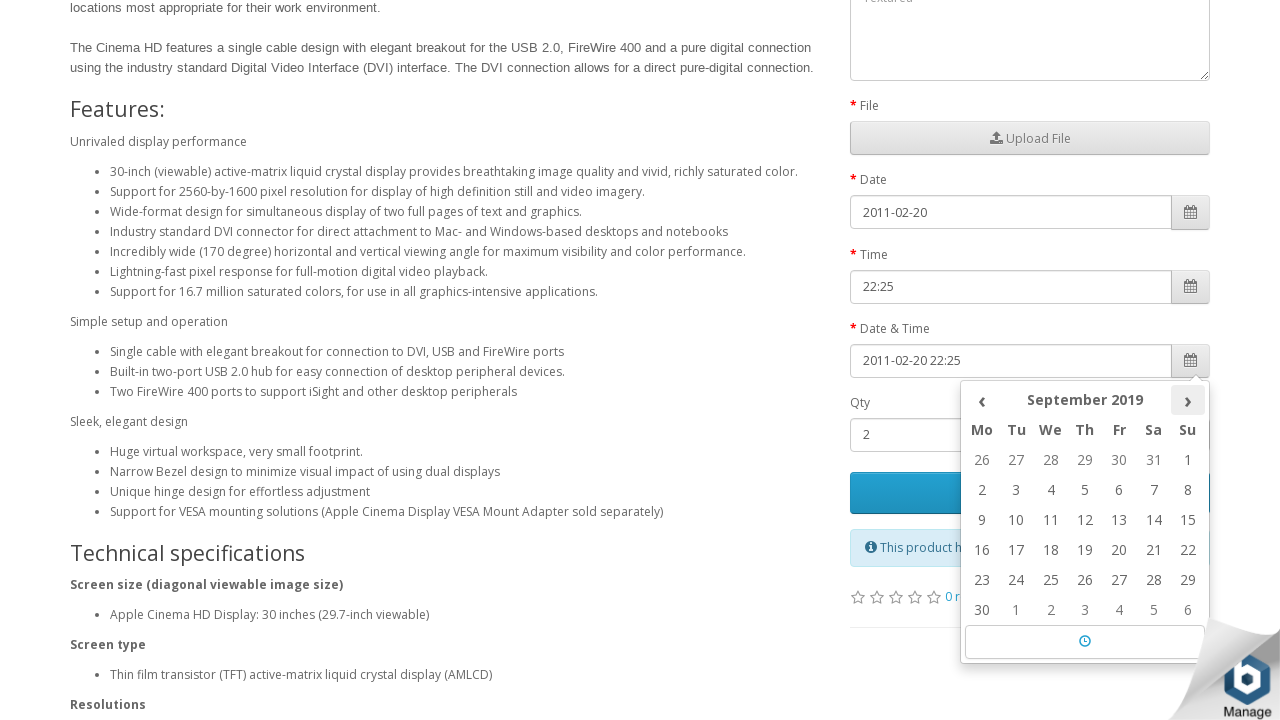

Retrieved current month/year from date picker: September 2019
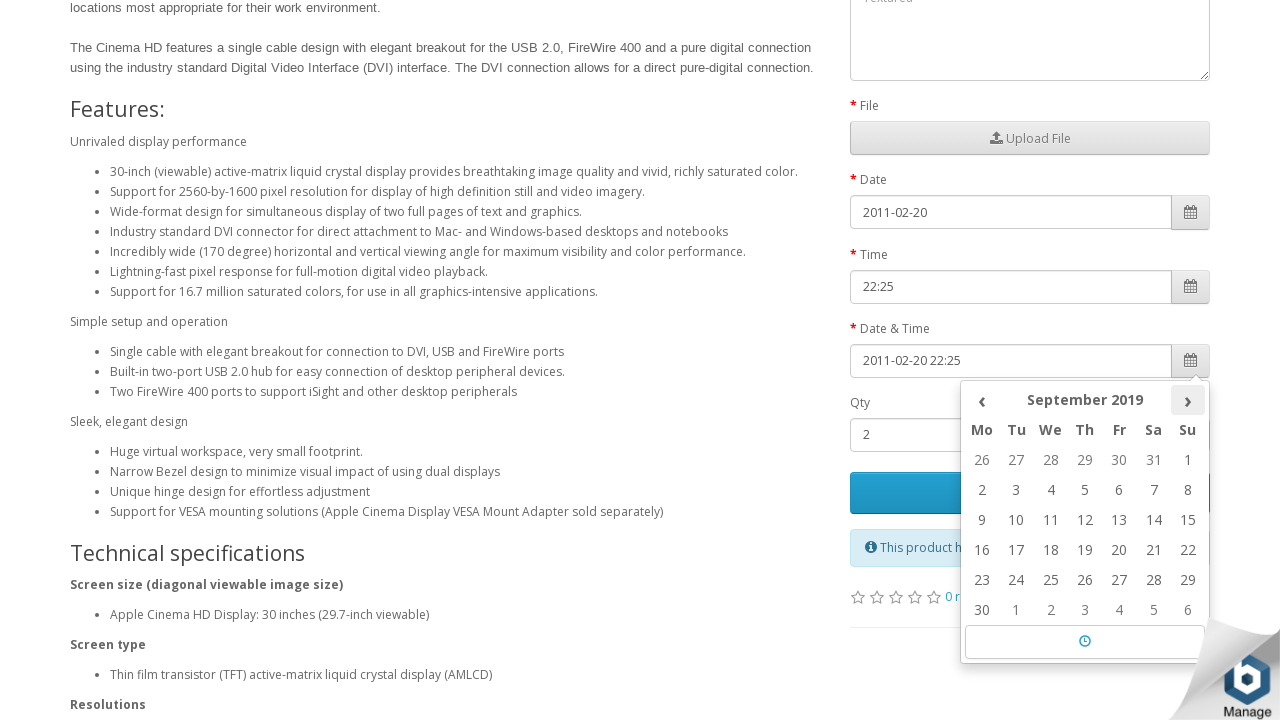

Clicked next button to navigate to following month in date picker at (1188, 400) on (//th[@class='picker-switch'])[4]/following-sibling::th[@class='next']
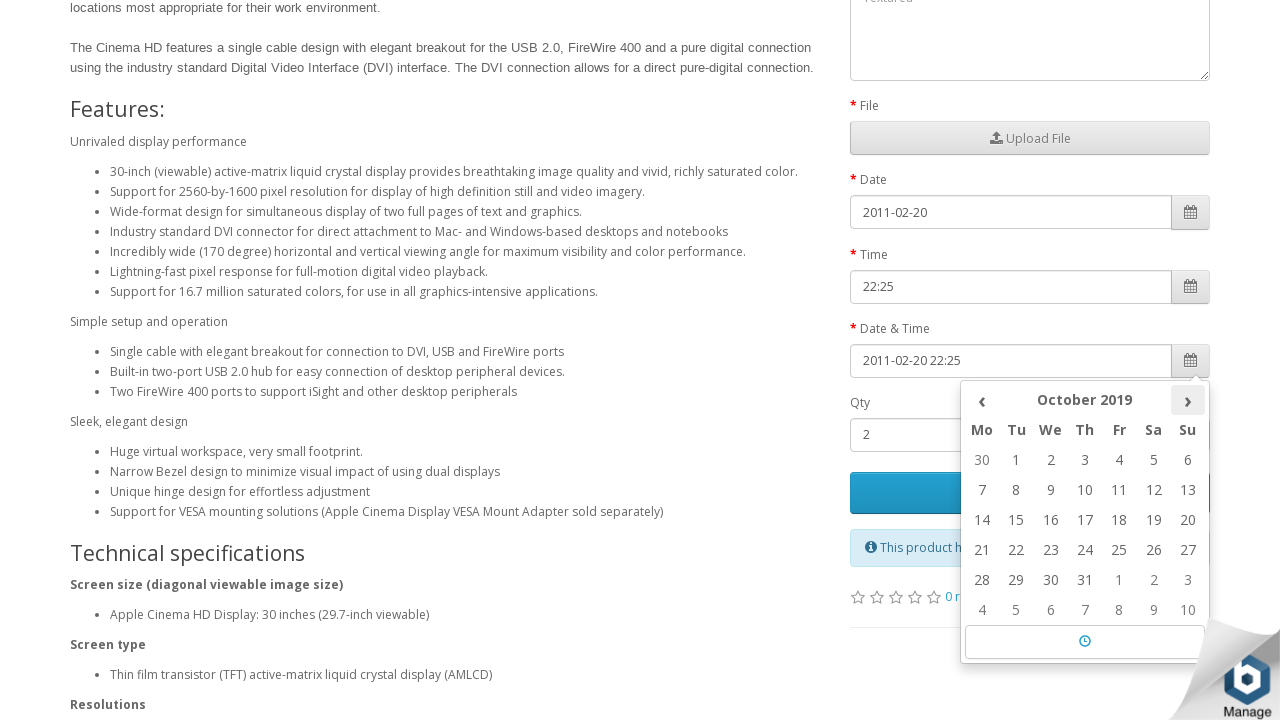

Retrieved current month/year from date picker: October 2019
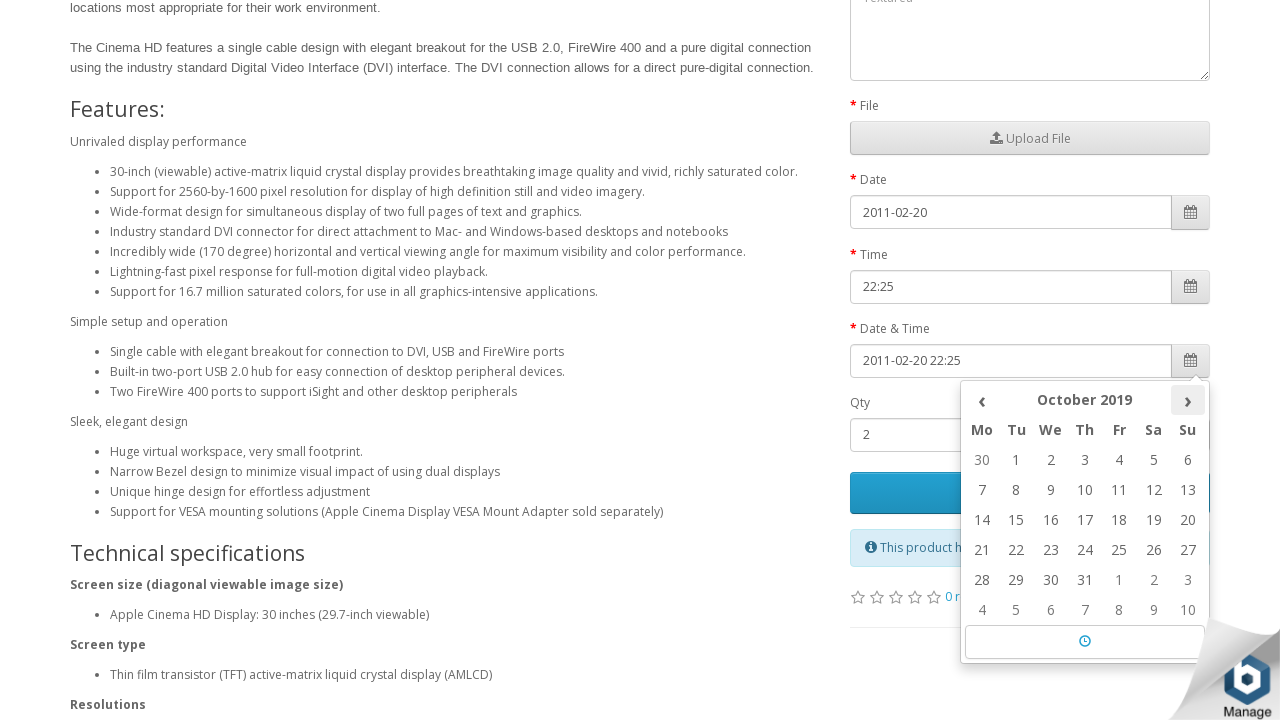

Clicked next button to navigate to following month in date picker at (1188, 400) on (//th[@class='picker-switch'])[4]/following-sibling::th[@class='next']
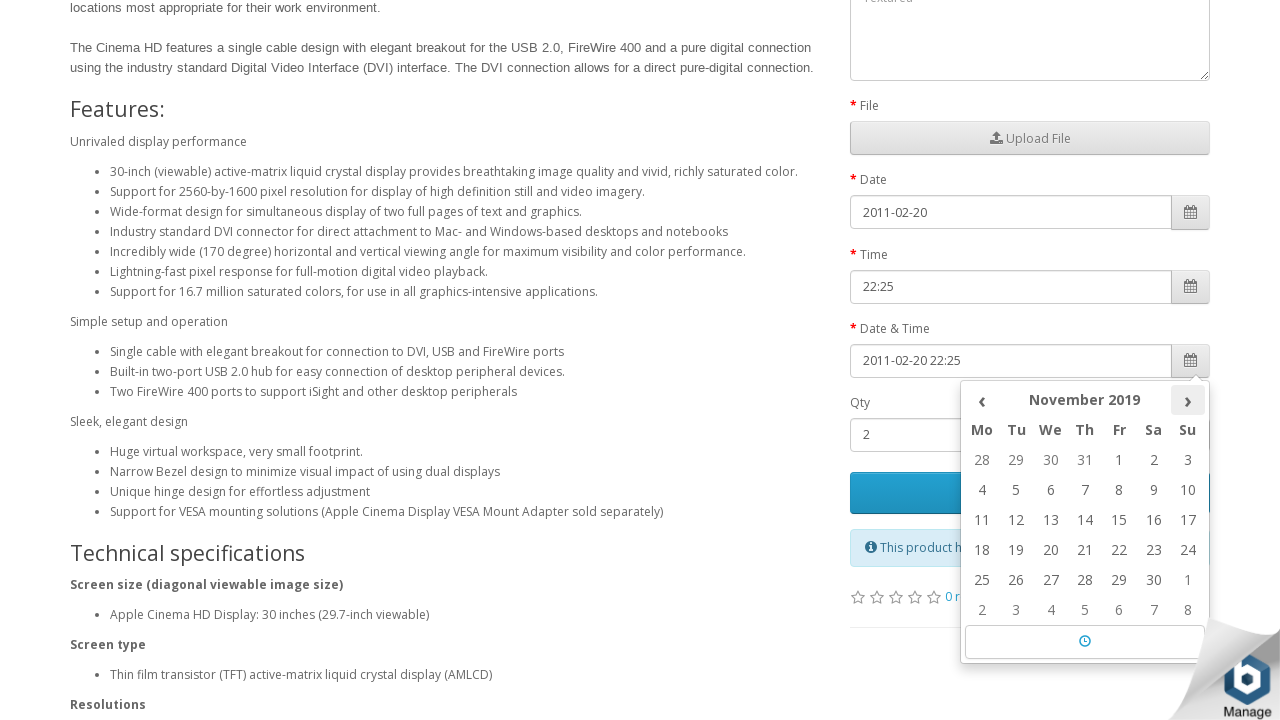

Retrieved current month/year from date picker: November 2019
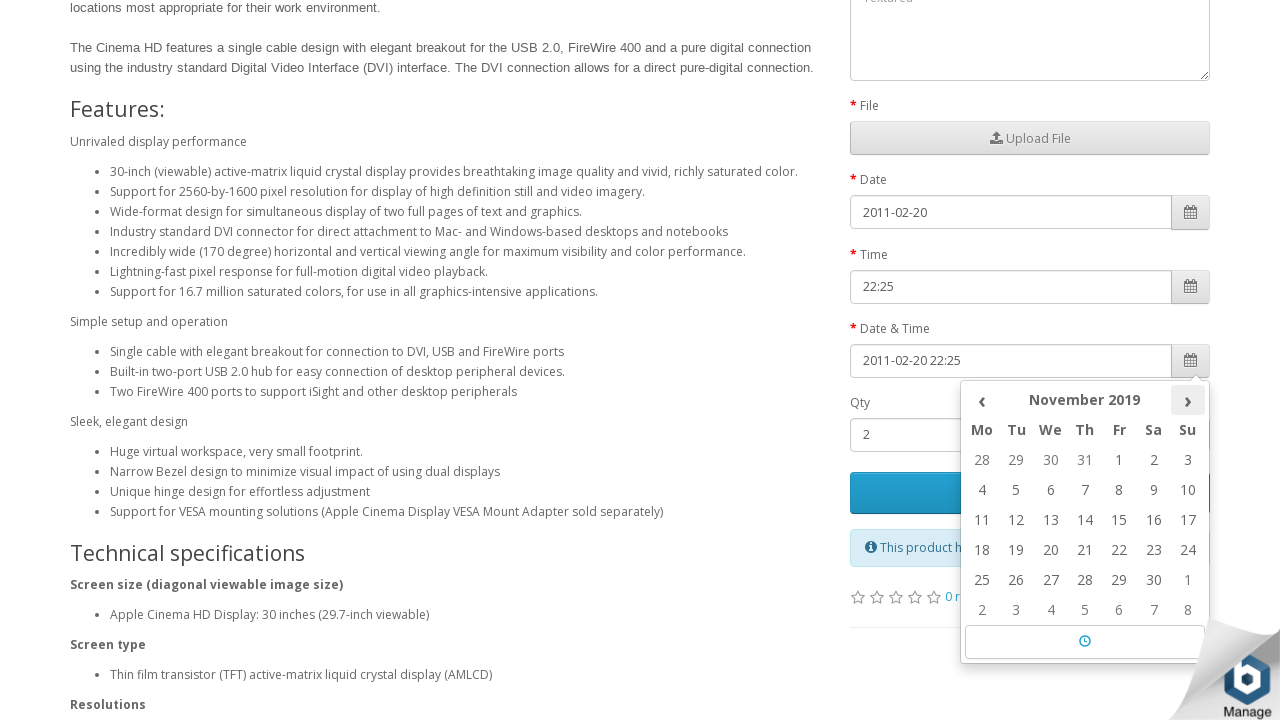

Clicked next button to navigate to following month in date picker at (1188, 400) on (//th[@class='picker-switch'])[4]/following-sibling::th[@class='next']
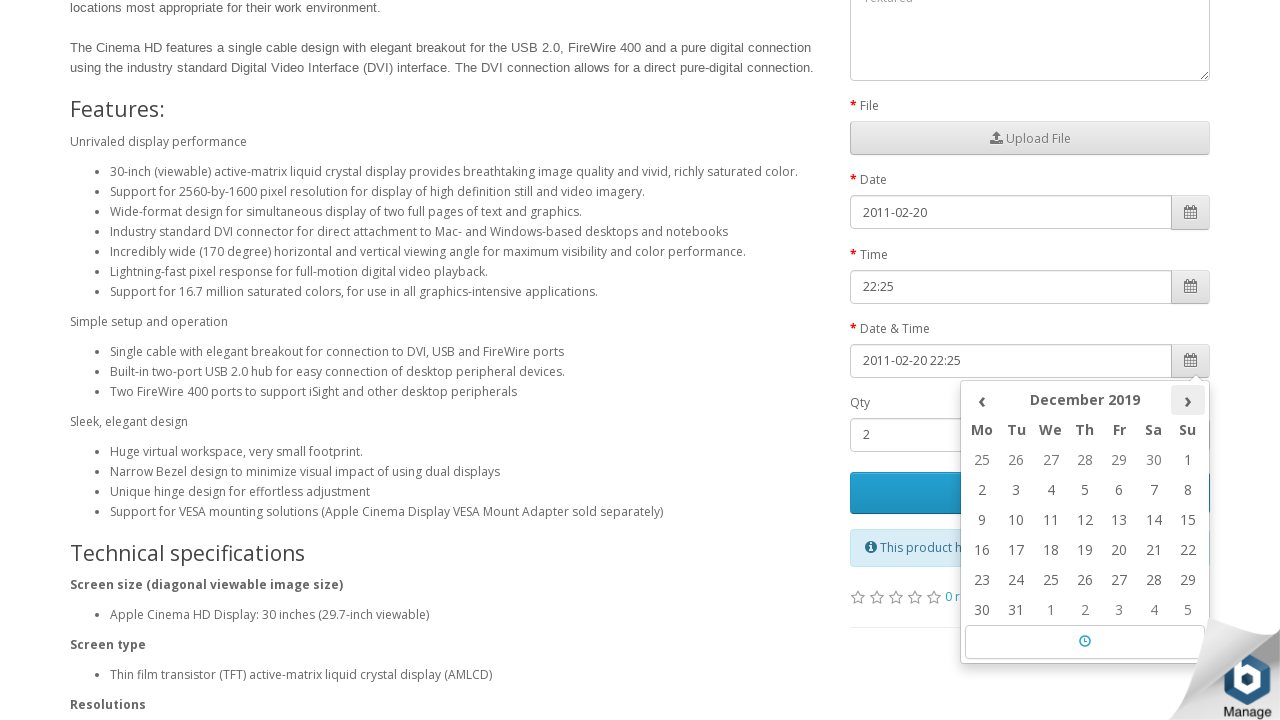

Retrieved current month/year from date picker: December 2019
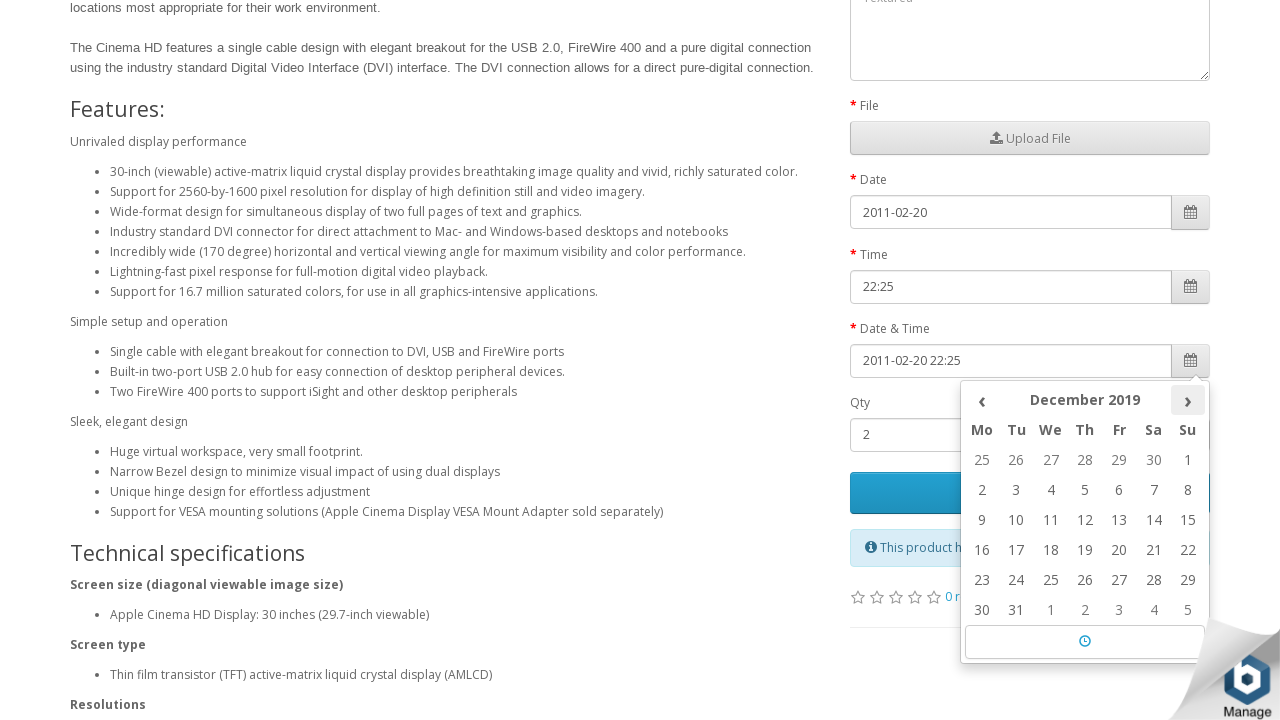

Clicked next button to navigate to following month in date picker at (1188, 400) on (//th[@class='picker-switch'])[4]/following-sibling::th[@class='next']
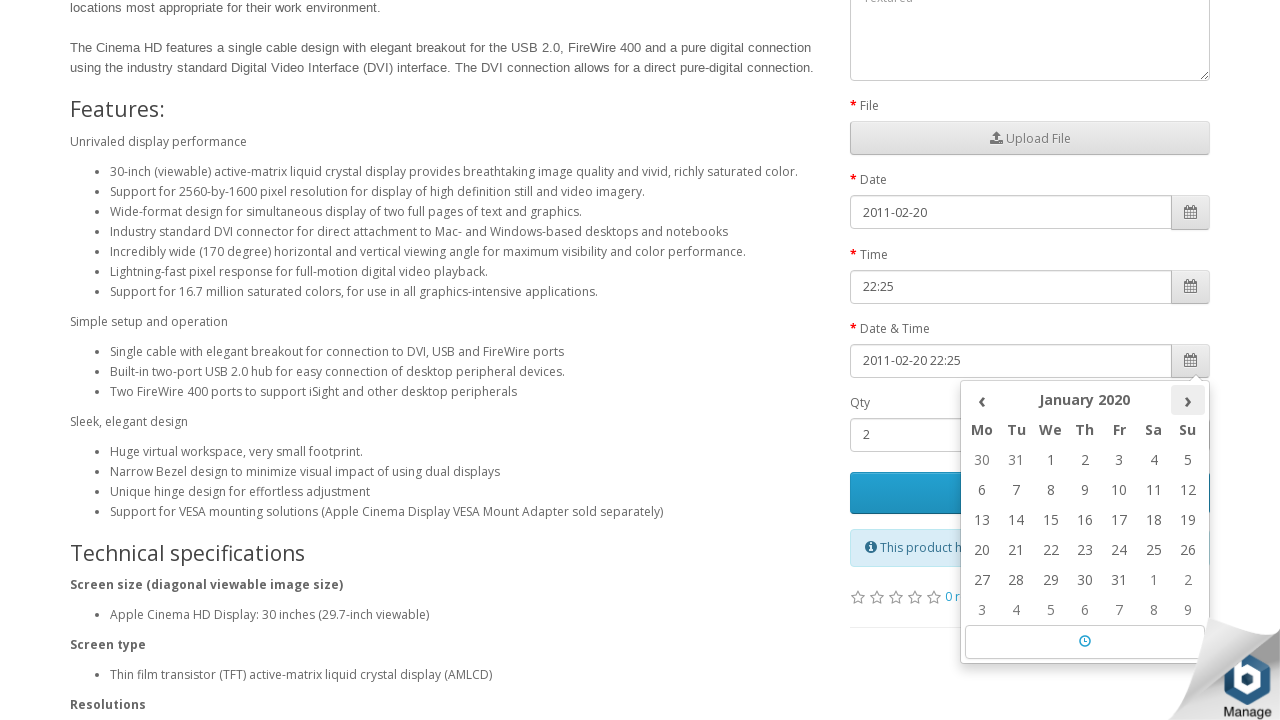

Retrieved current month/year from date picker: January 2020
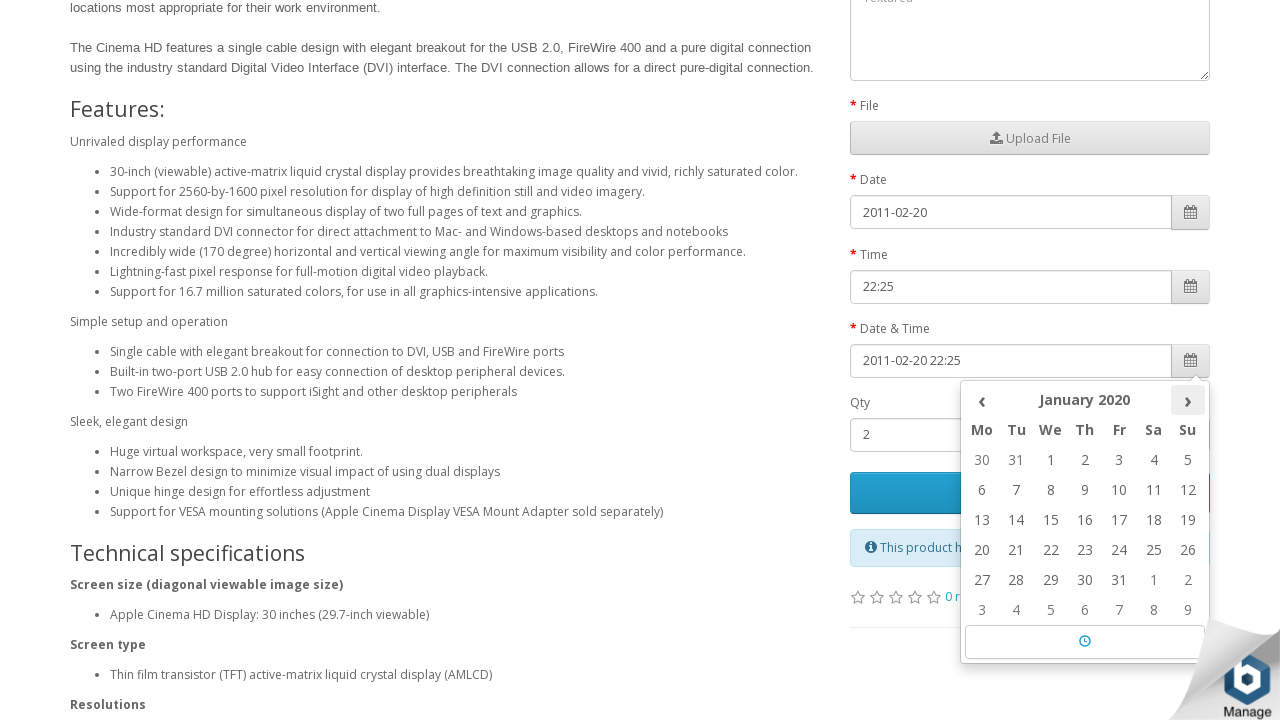

Clicked next button to navigate to following month in date picker at (1188, 400) on (//th[@class='picker-switch'])[4]/following-sibling::th[@class='next']
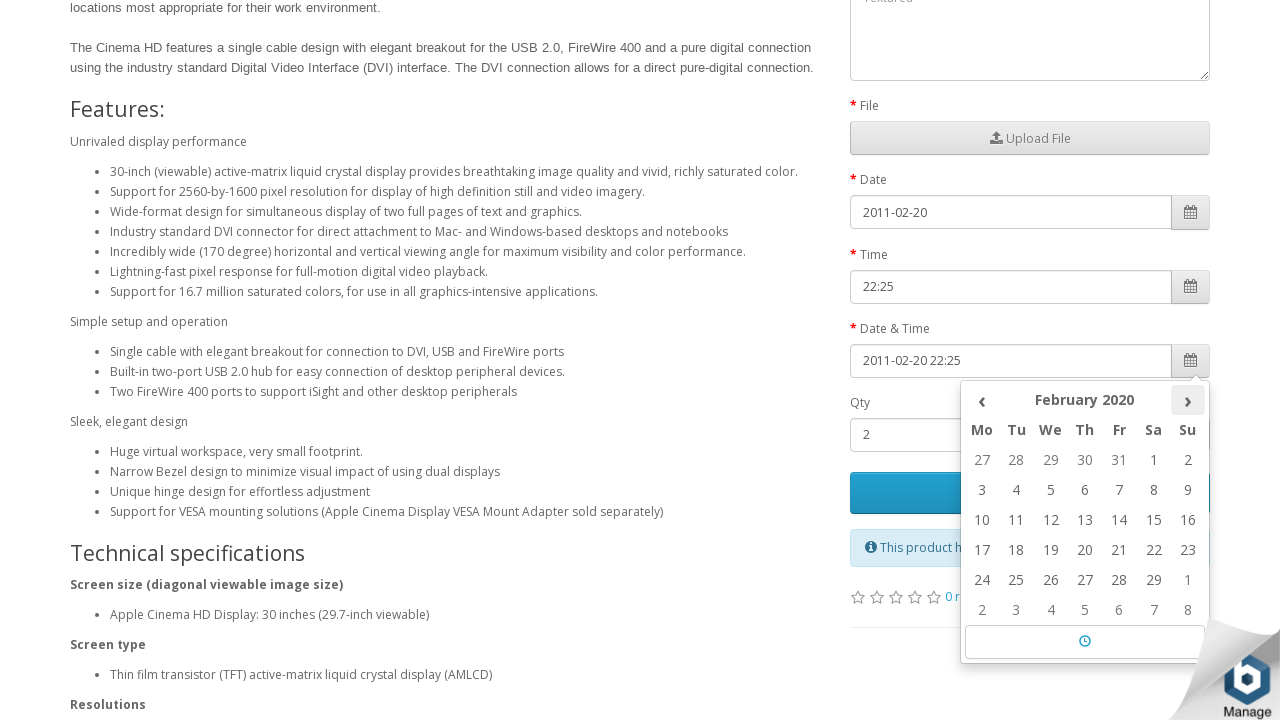

Retrieved current month/year from date picker: February 2020
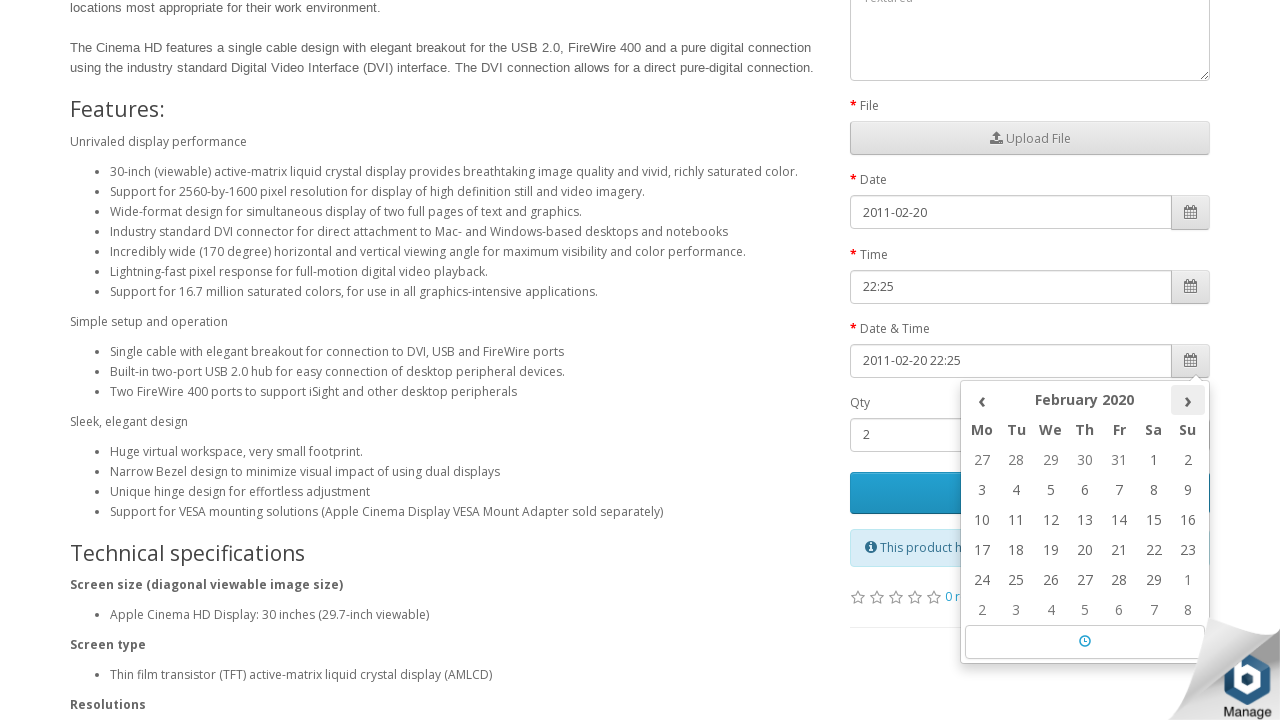

Clicked next button to navigate to following month in date picker at (1188, 400) on (//th[@class='picker-switch'])[4]/following-sibling::th[@class='next']
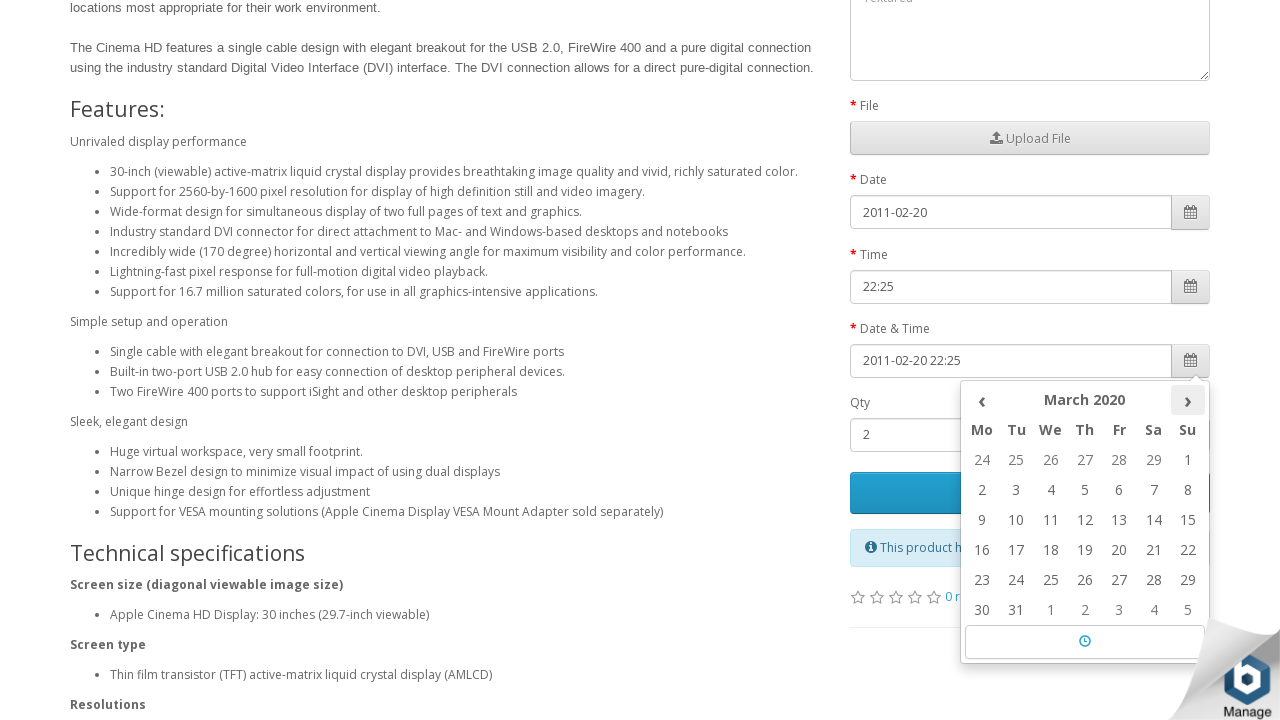

Retrieved current month/year from date picker: March 2020
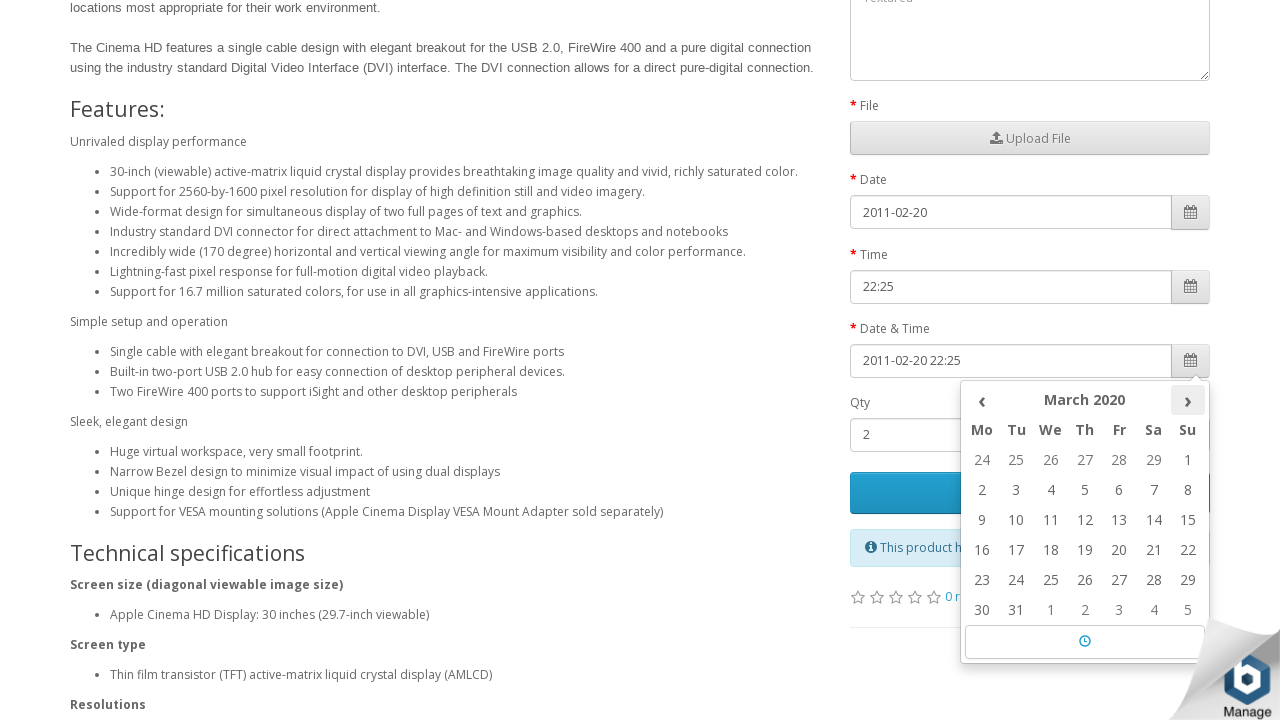

Clicked next button to navigate to following month in date picker at (1188, 400) on (//th[@class='picker-switch'])[4]/following-sibling::th[@class='next']
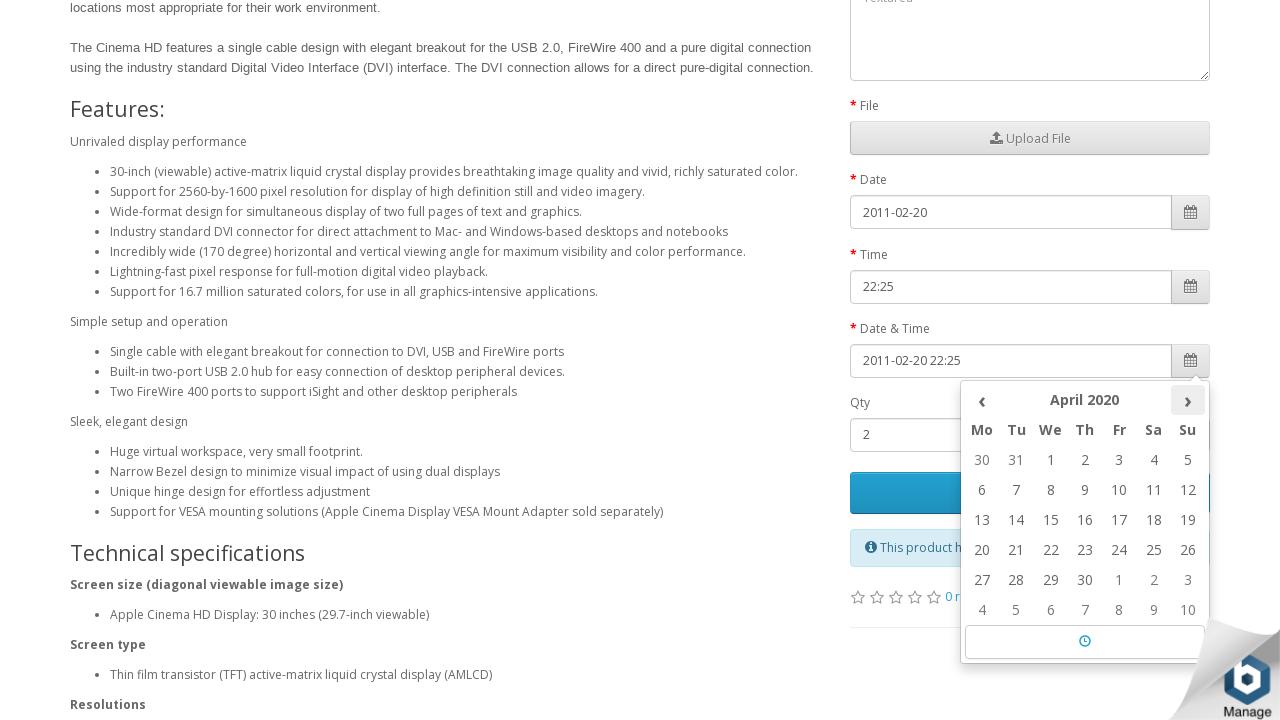

Retrieved current month/year from date picker: April 2020
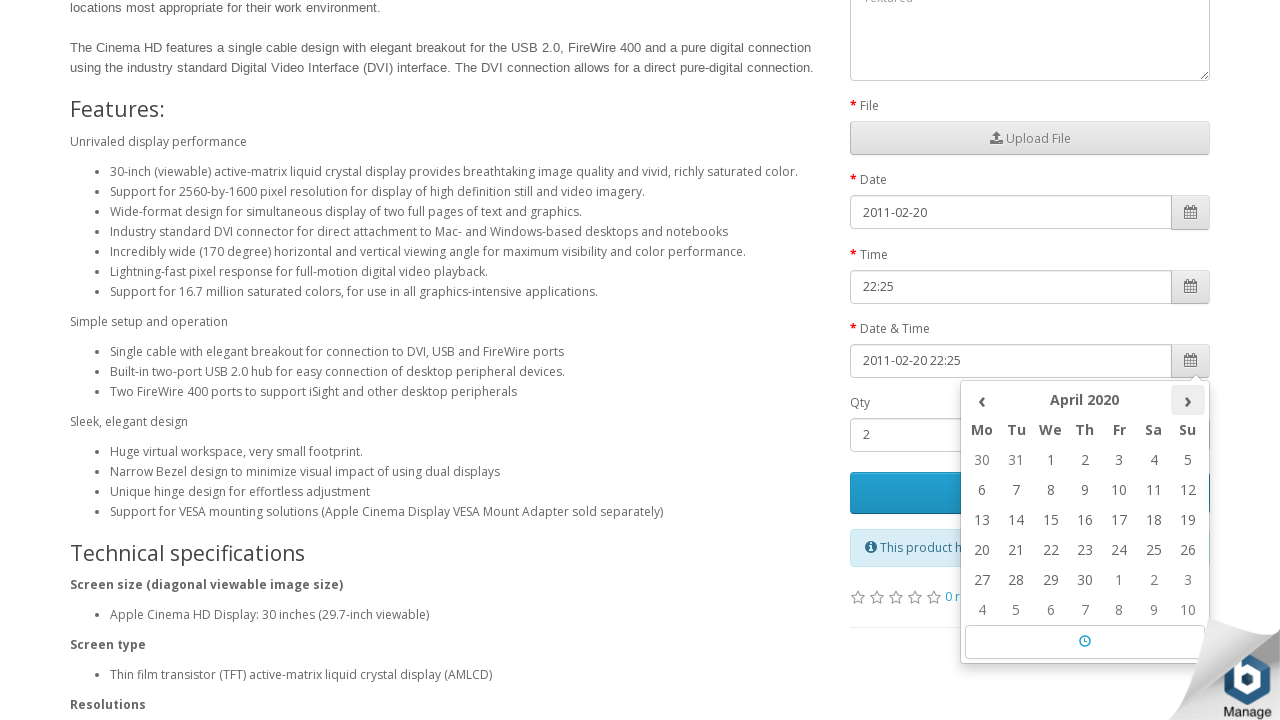

Clicked next button to navigate to following month in date picker at (1188, 400) on (//th[@class='picker-switch'])[4]/following-sibling::th[@class='next']
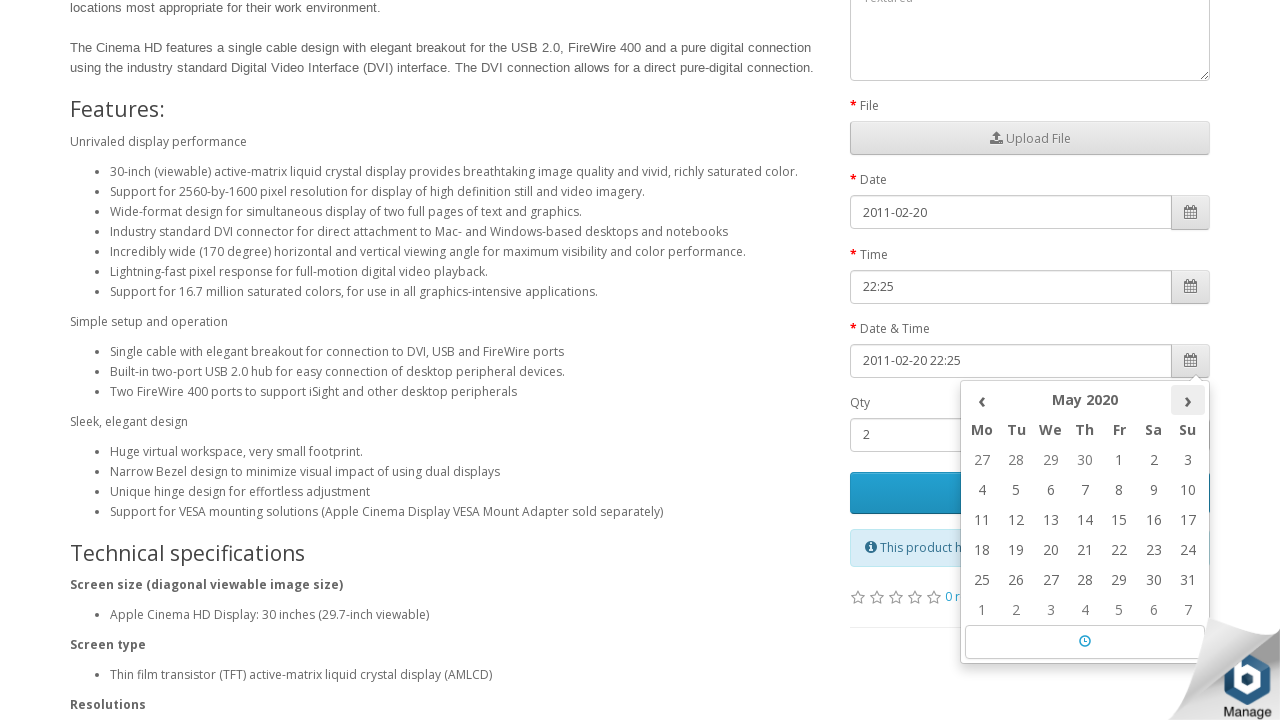

Retrieved current month/year from date picker: May 2020
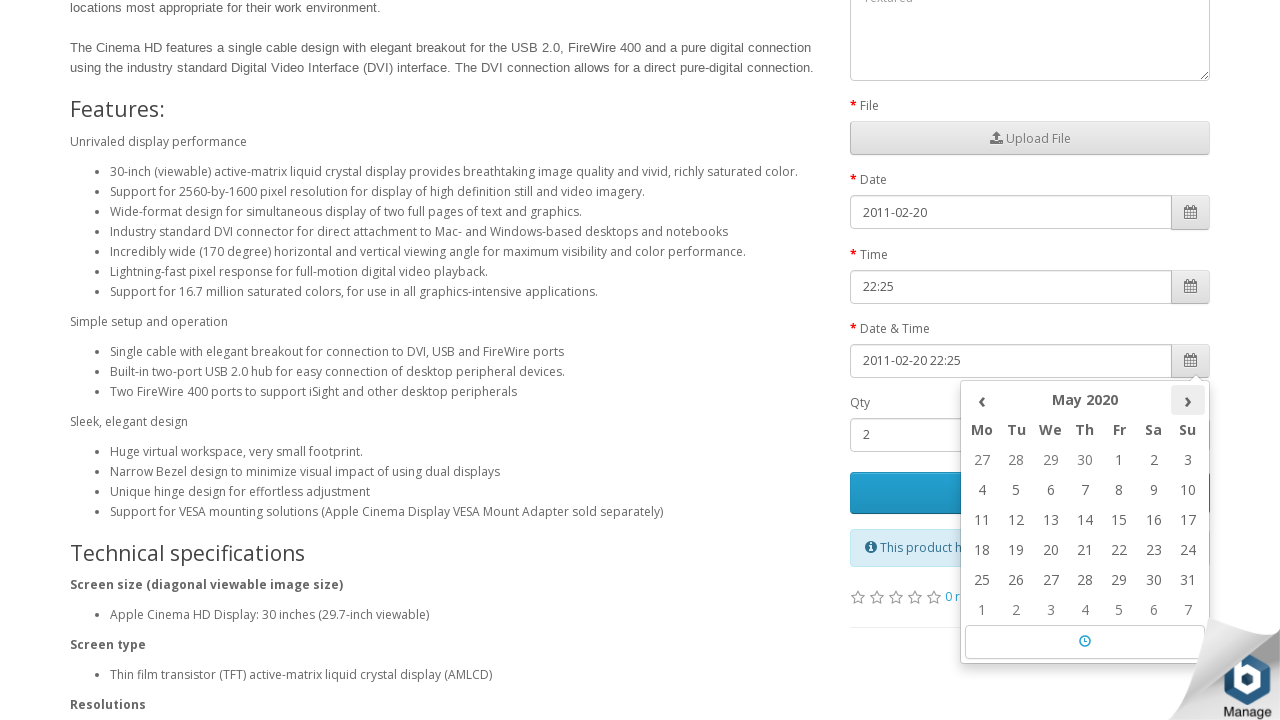

Clicked next button to navigate to following month in date picker at (1188, 400) on (//th[@class='picker-switch'])[4]/following-sibling::th[@class='next']
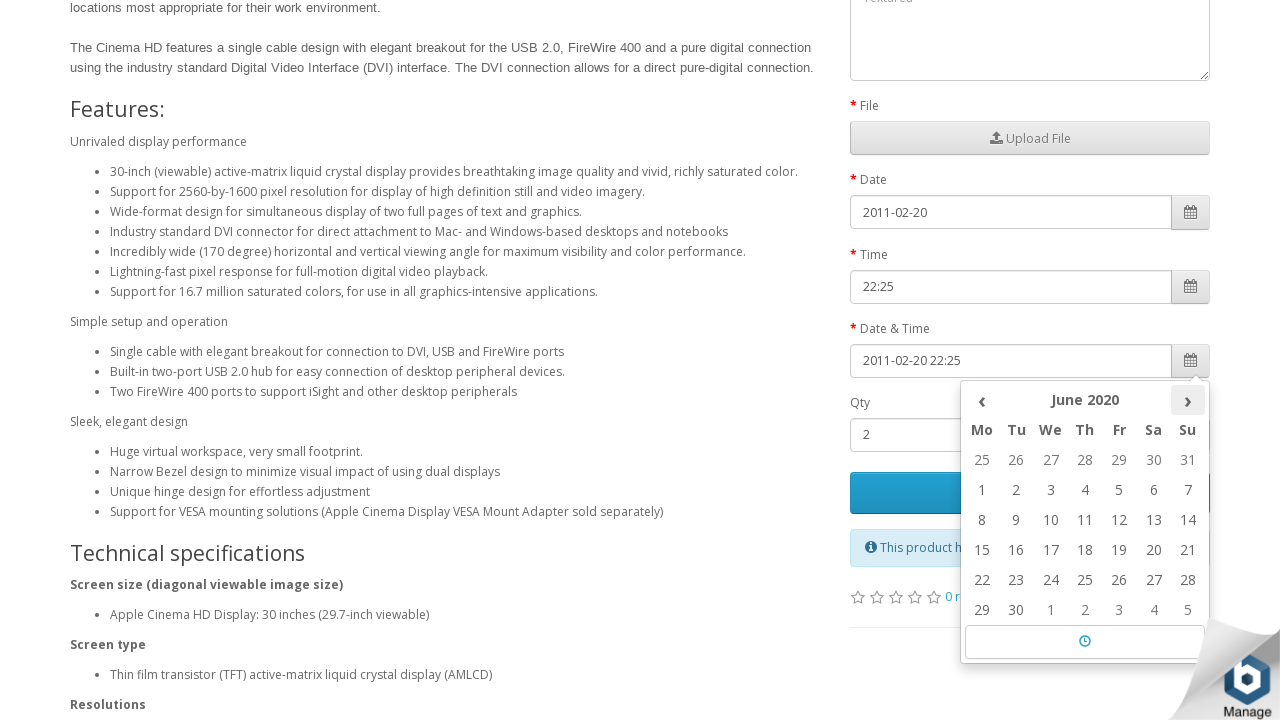

Retrieved current month/year from date picker: June 2020
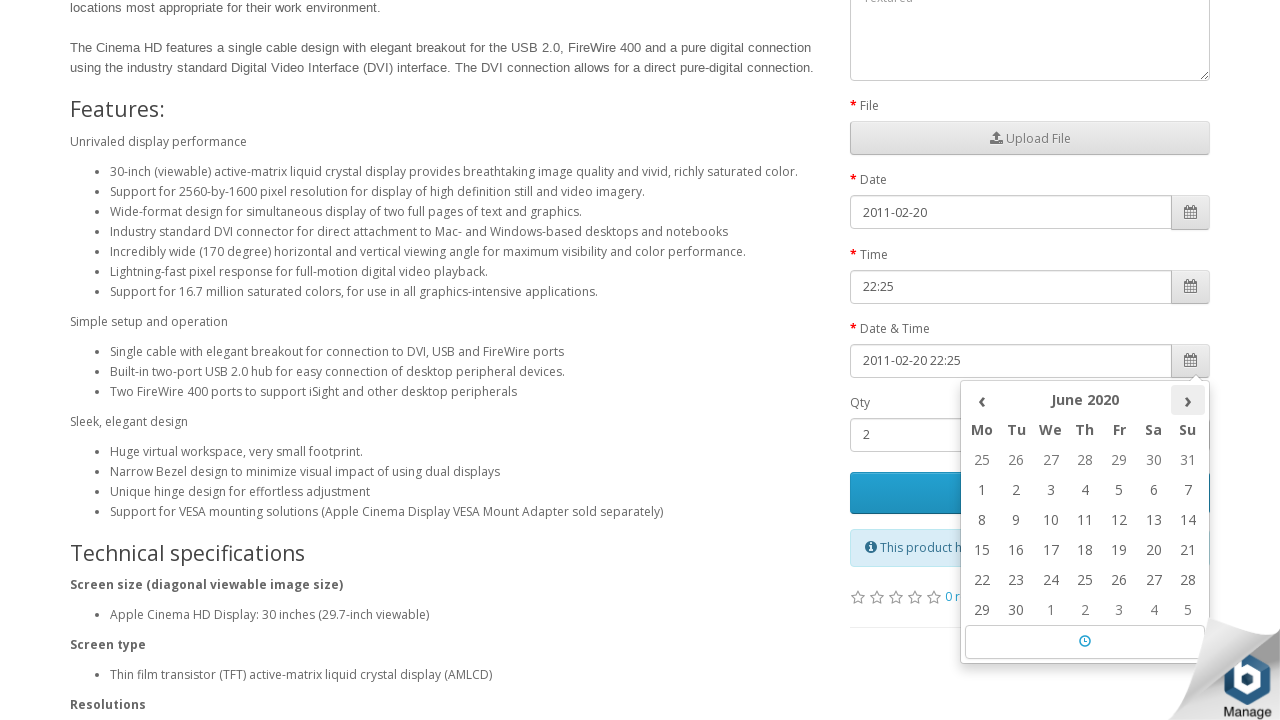

Clicked next button to navigate to following month in date picker at (1188, 400) on (//th[@class='picker-switch'])[4]/following-sibling::th[@class='next']
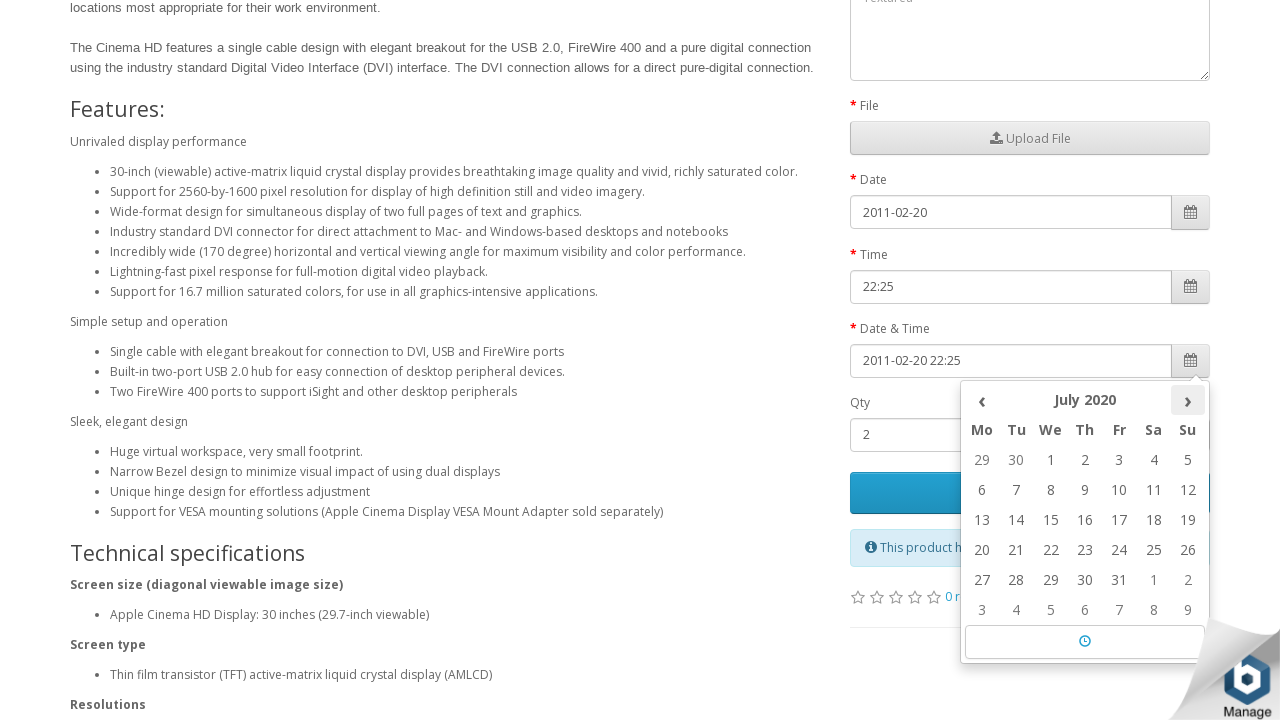

Retrieved current month/year from date picker: July 2020
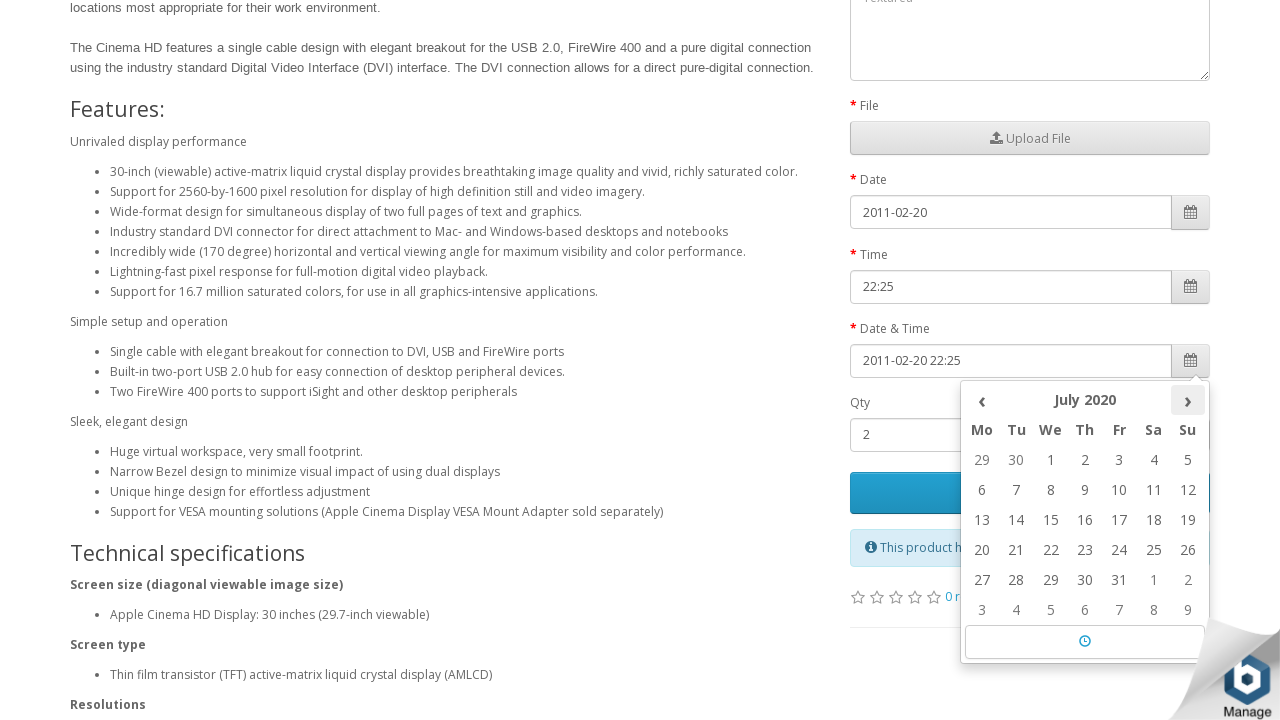

Clicked next button to navigate to following month in date picker at (1188, 400) on (//th[@class='picker-switch'])[4]/following-sibling::th[@class='next']
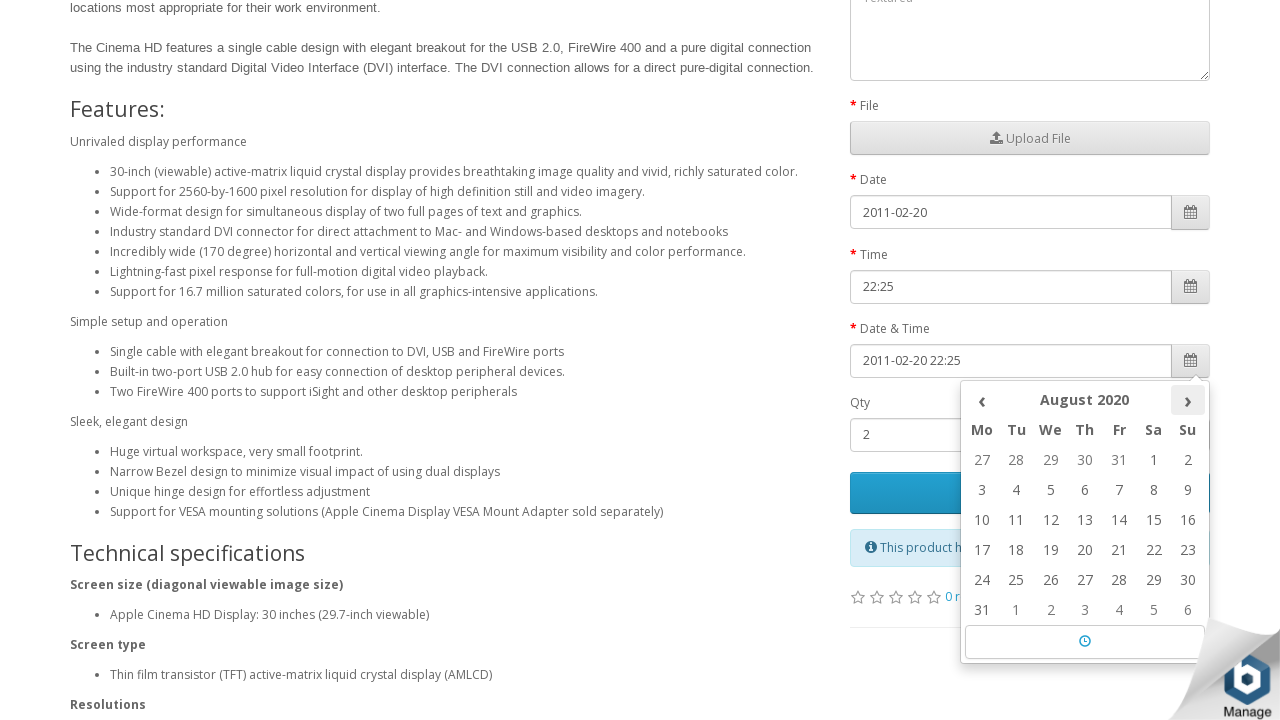

Retrieved current month/year from date picker: August 2020
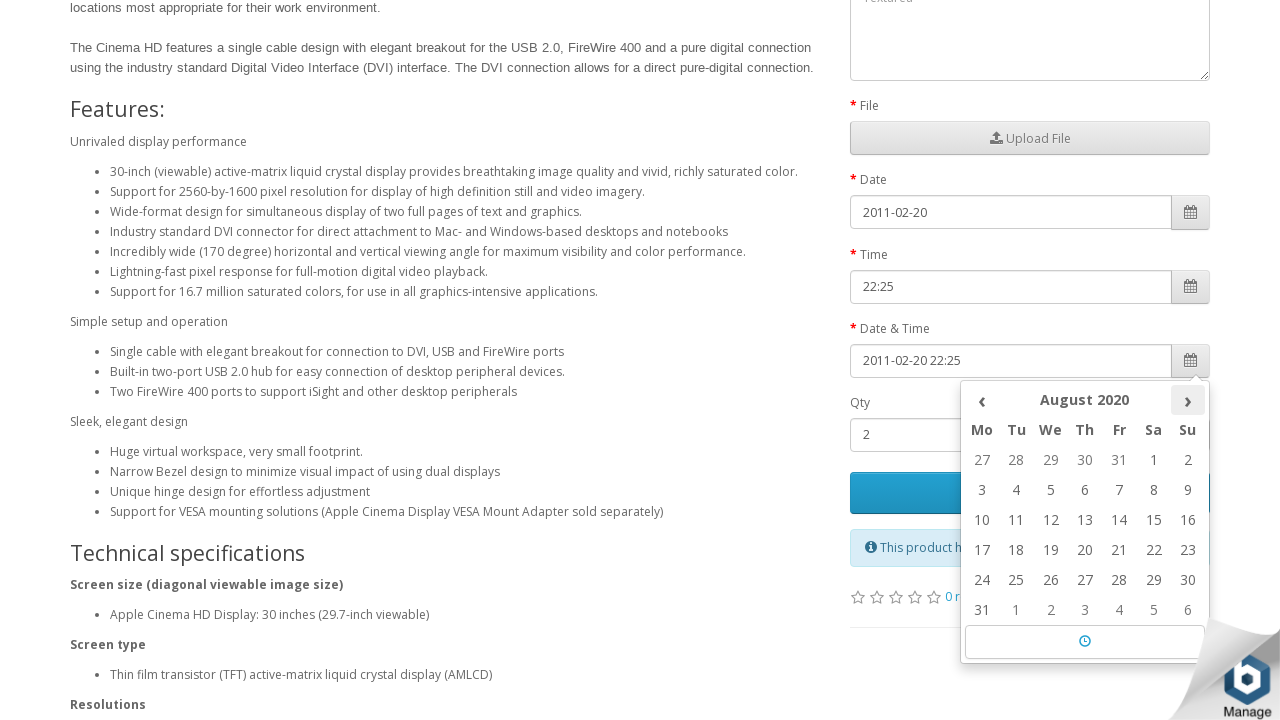

Clicked next button to navigate to following month in date picker at (1188, 400) on (//th[@class='picker-switch'])[4]/following-sibling::th[@class='next']
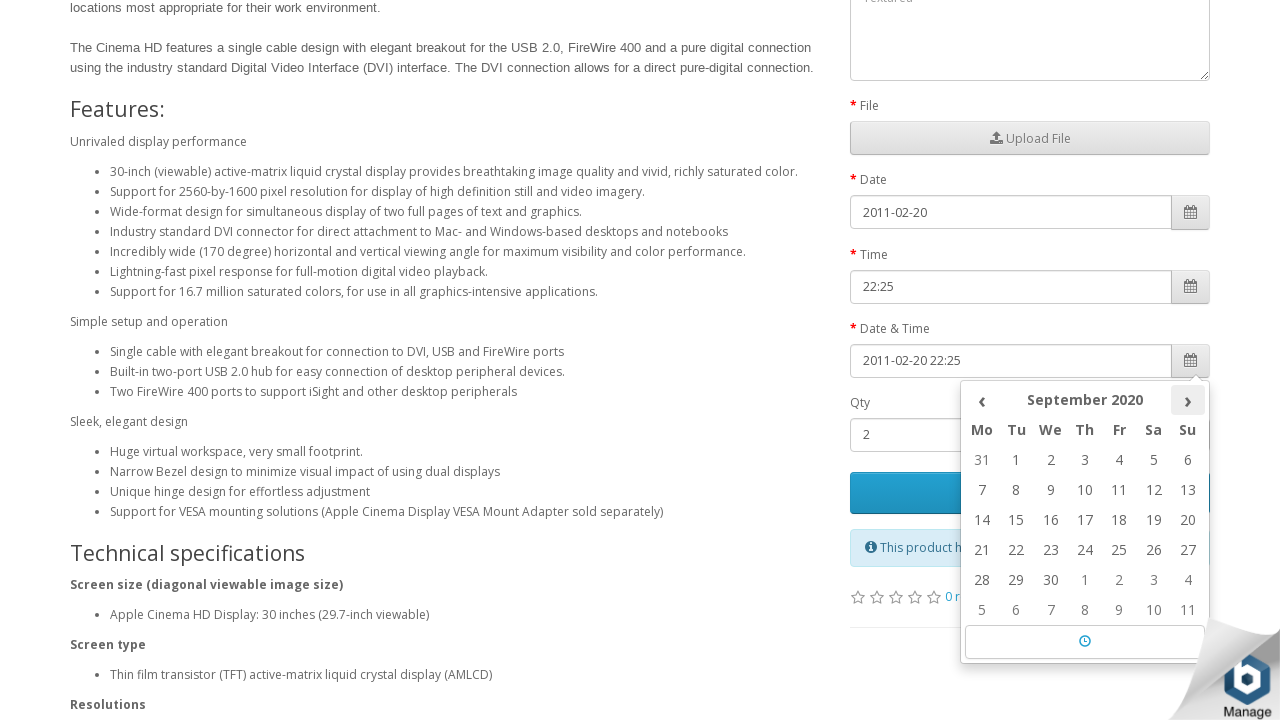

Retrieved current month/year from date picker: September 2020
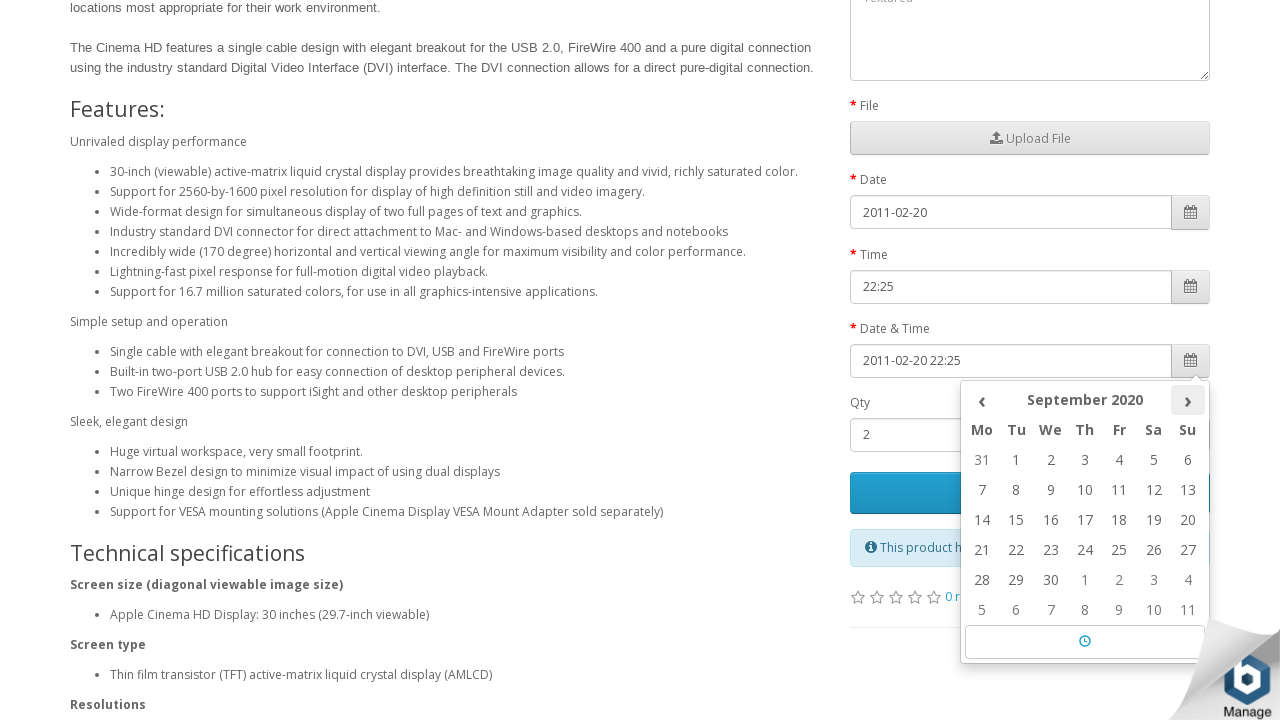

Clicked next button to navigate to following month in date picker at (1188, 400) on (//th[@class='picker-switch'])[4]/following-sibling::th[@class='next']
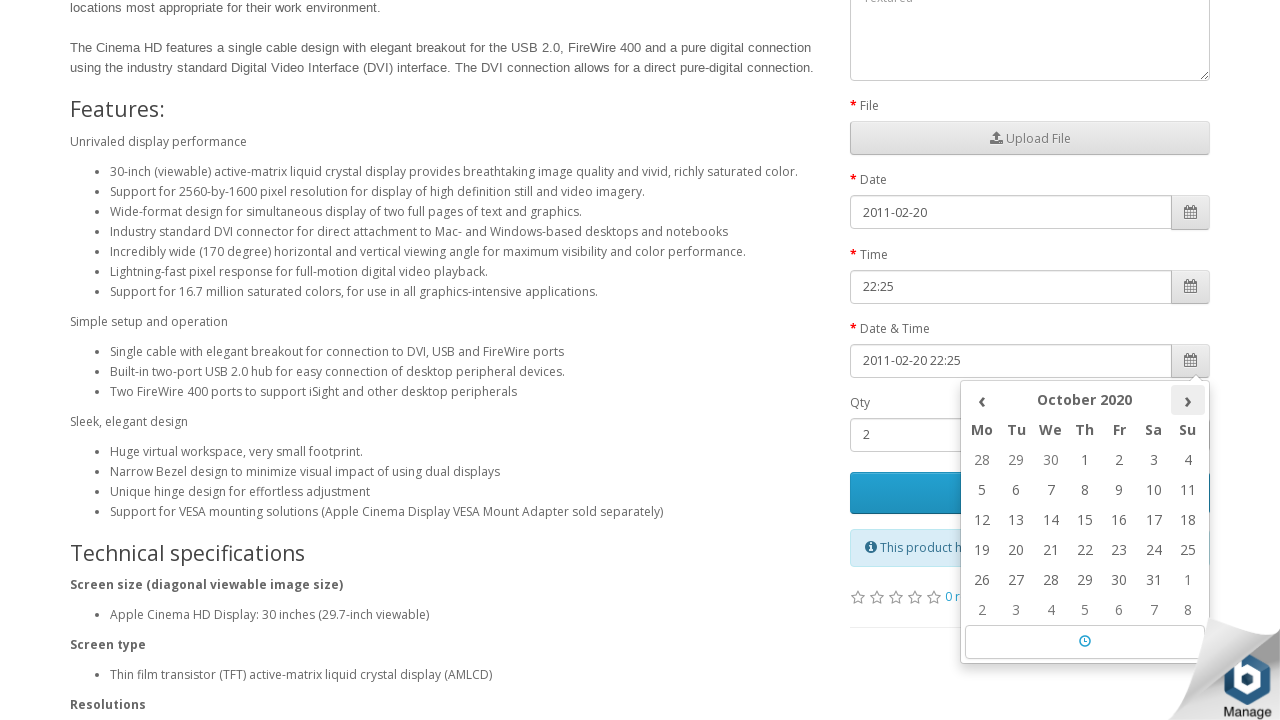

Retrieved current month/year from date picker: October 2020
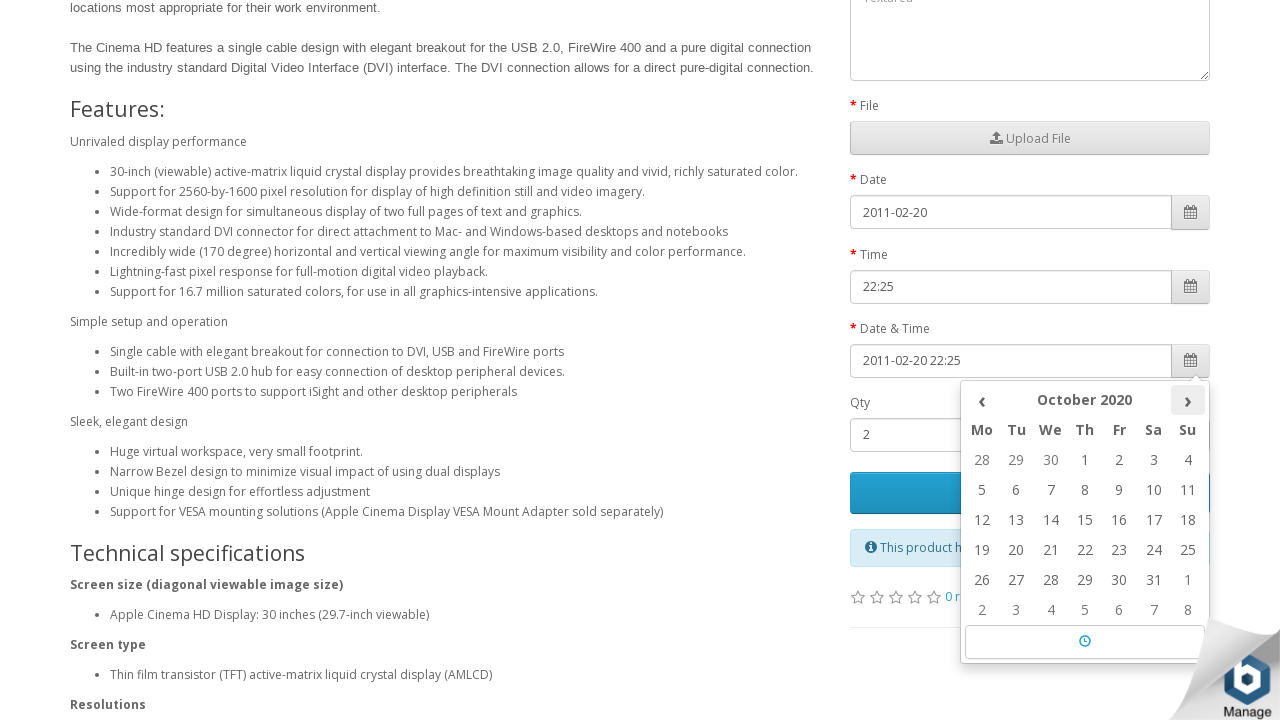

Clicked next button to navigate to following month in date picker at (1188, 400) on (//th[@class='picker-switch'])[4]/following-sibling::th[@class='next']
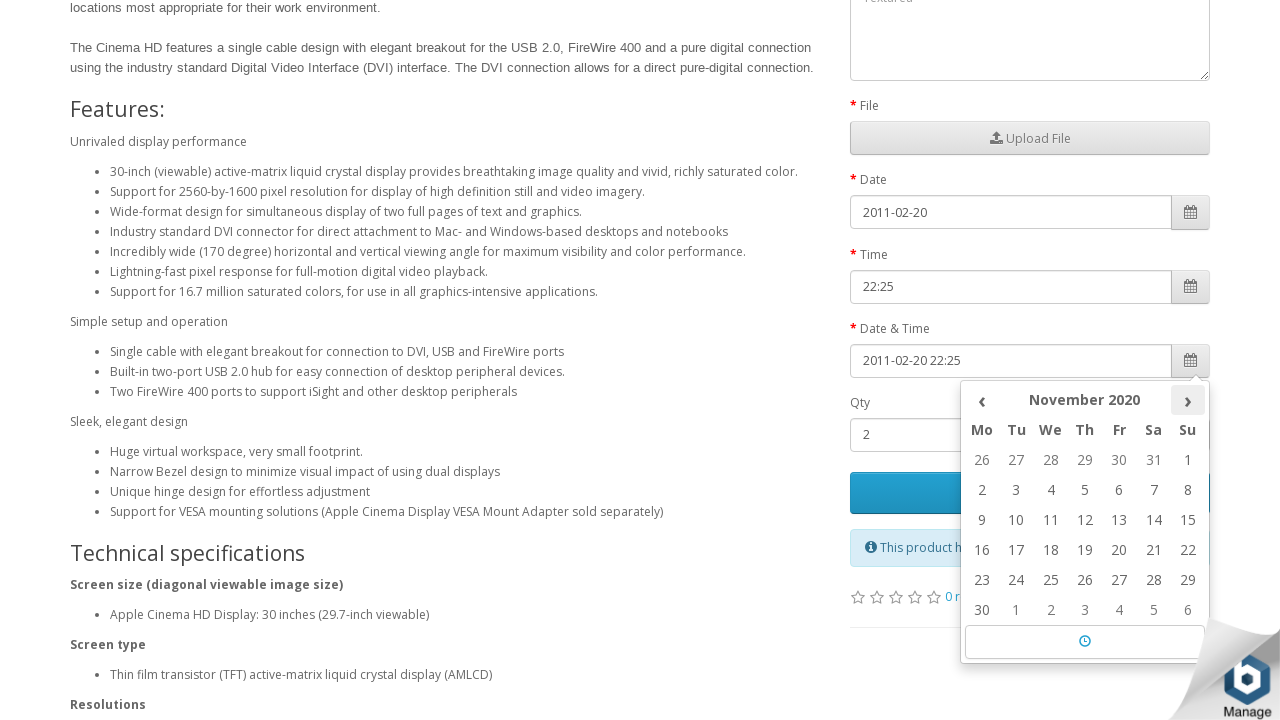

Retrieved current month/year from date picker: November 2020
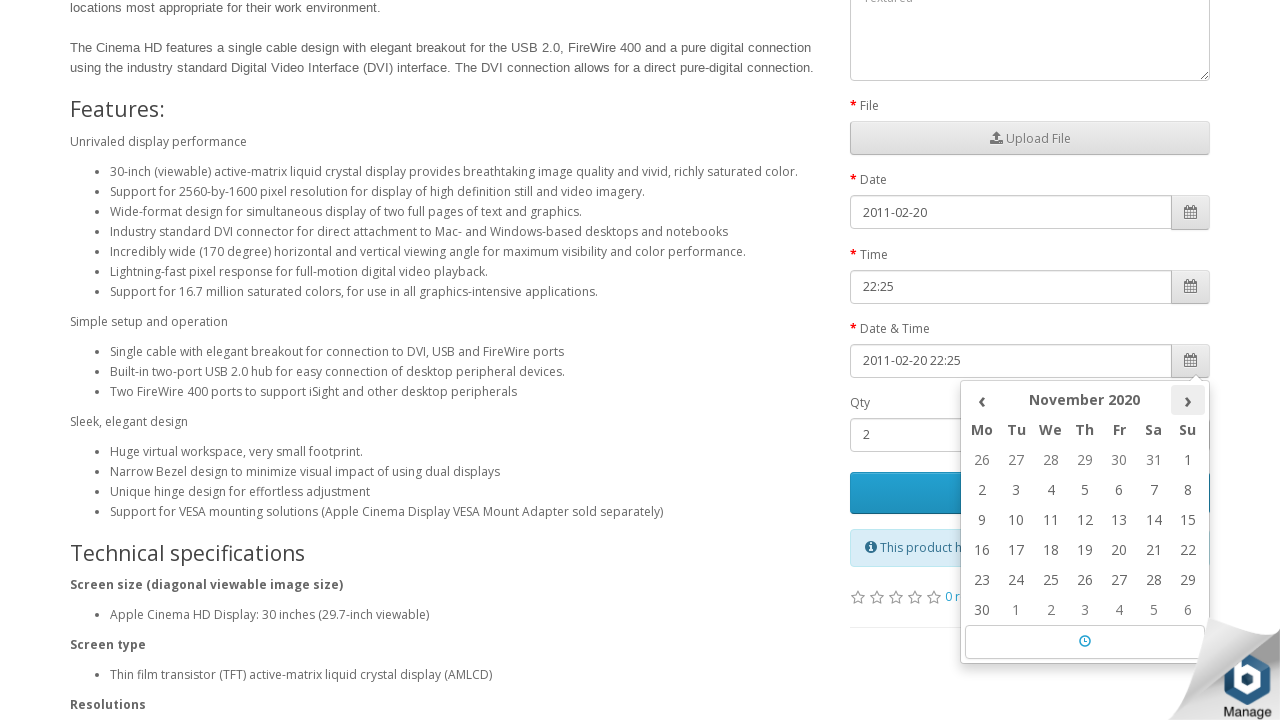

Clicked next button to navigate to following month in date picker at (1188, 400) on (//th[@class='picker-switch'])[4]/following-sibling::th[@class='next']
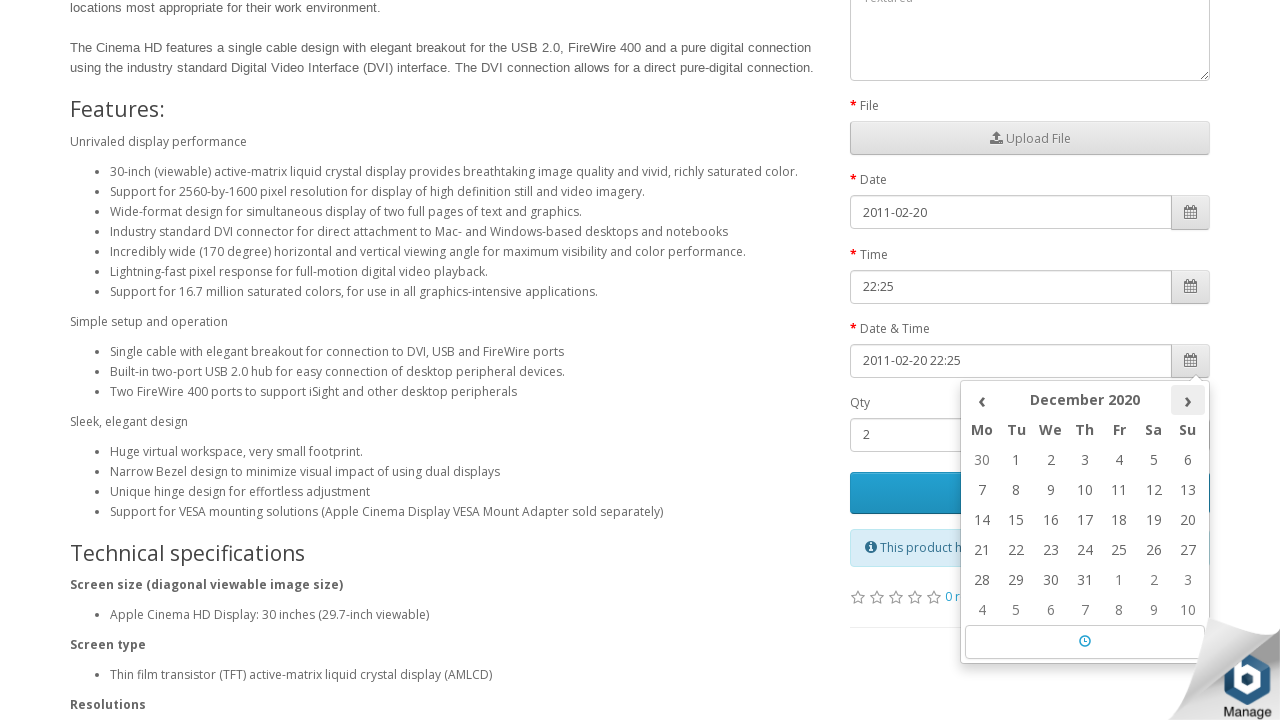

Retrieved current month/year from date picker: December 2020
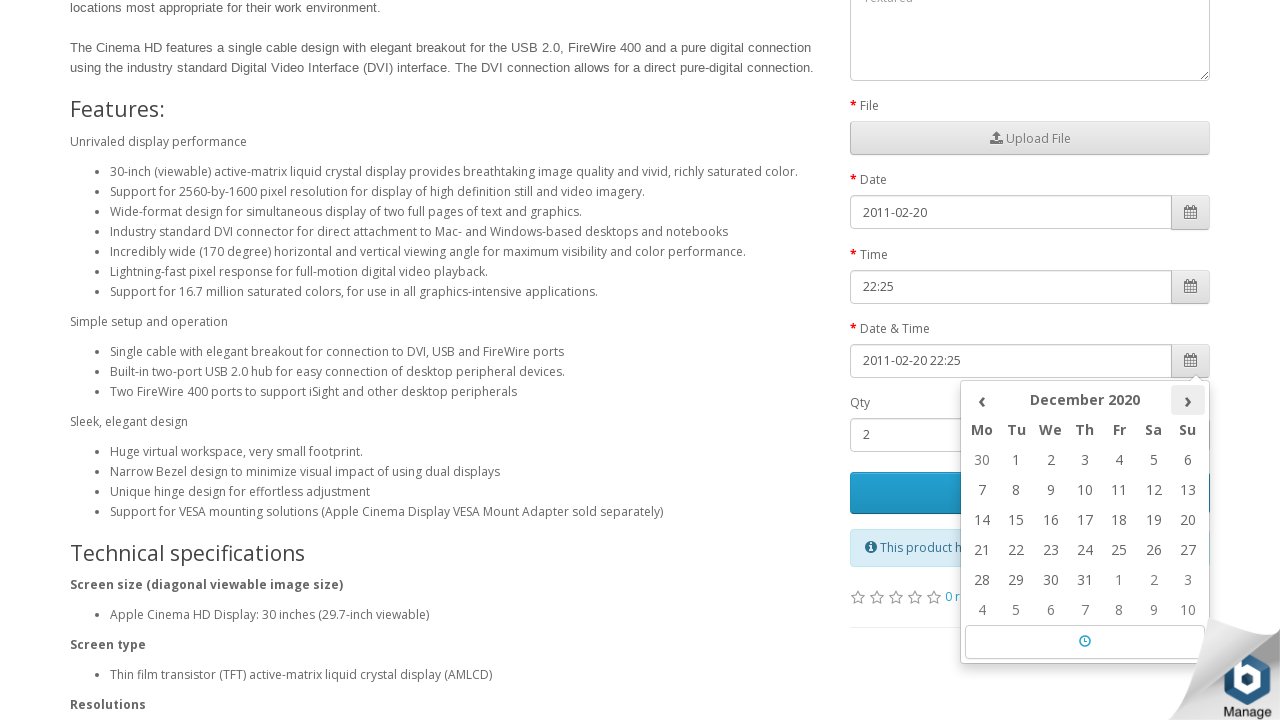

Clicked next button to navigate to following month in date picker at (1188, 400) on (//th[@class='picker-switch'])[4]/following-sibling::th[@class='next']
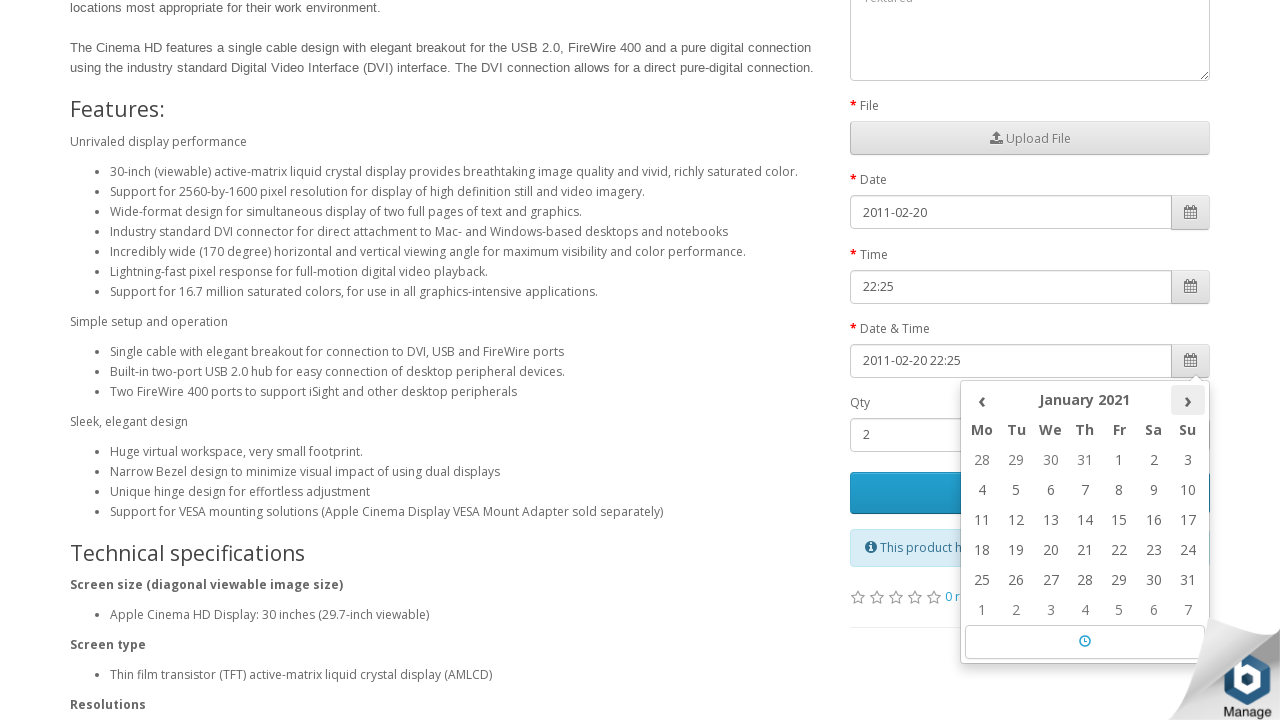

Retrieved current month/year from date picker: January 2021
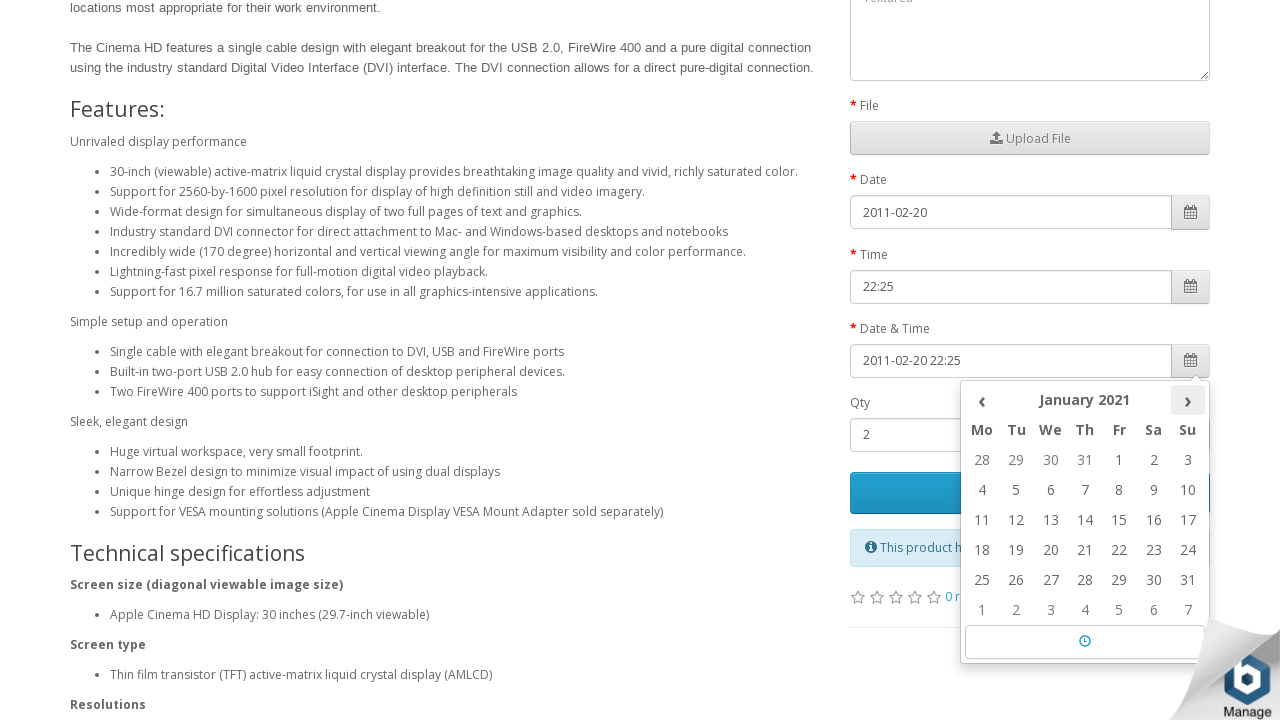

Clicked next button to navigate to following month in date picker at (1188, 400) on (//th[@class='picker-switch'])[4]/following-sibling::th[@class='next']
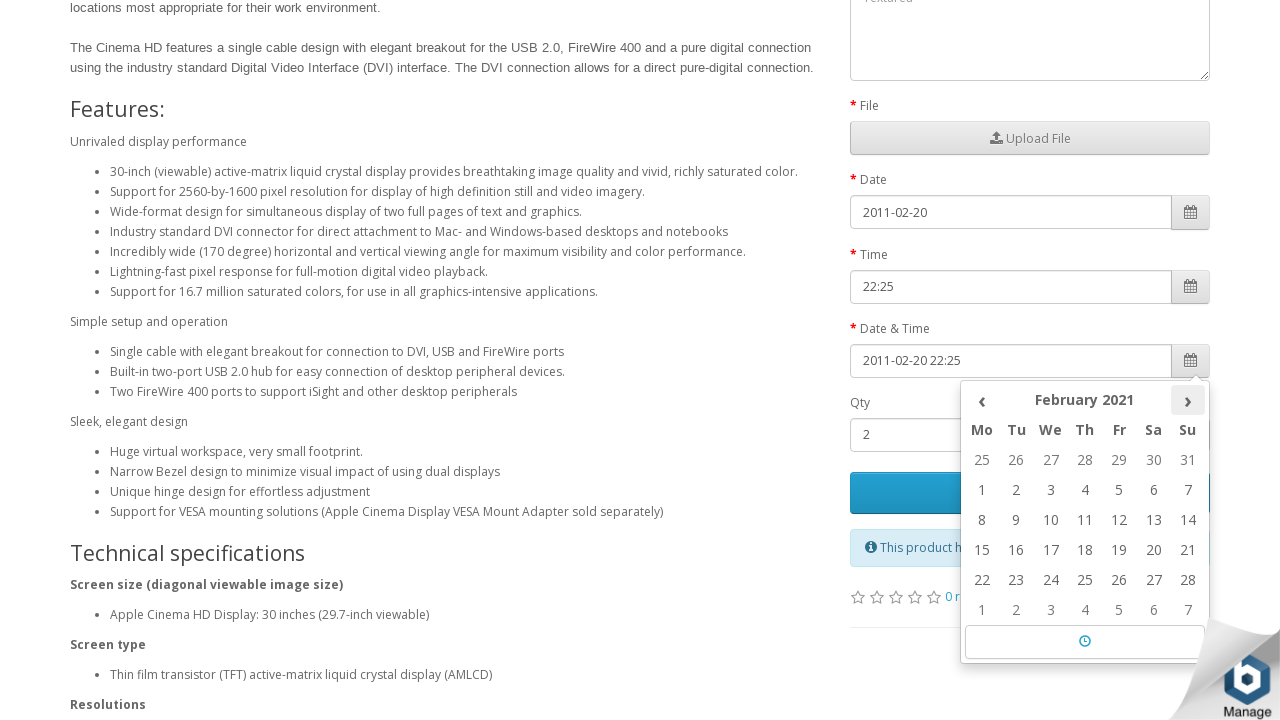

Retrieved current month/year from date picker: February 2021
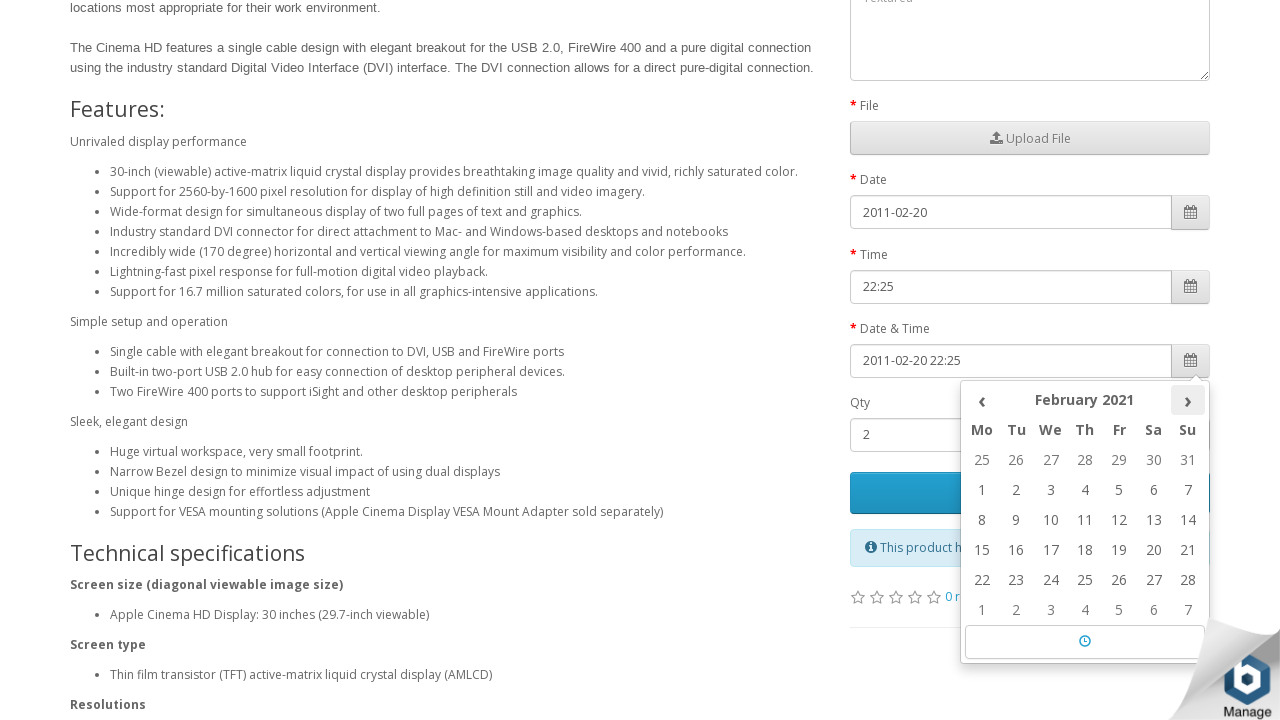

Clicked next button to navigate to following month in date picker at (1188, 400) on (//th[@class='picker-switch'])[4]/following-sibling::th[@class='next']
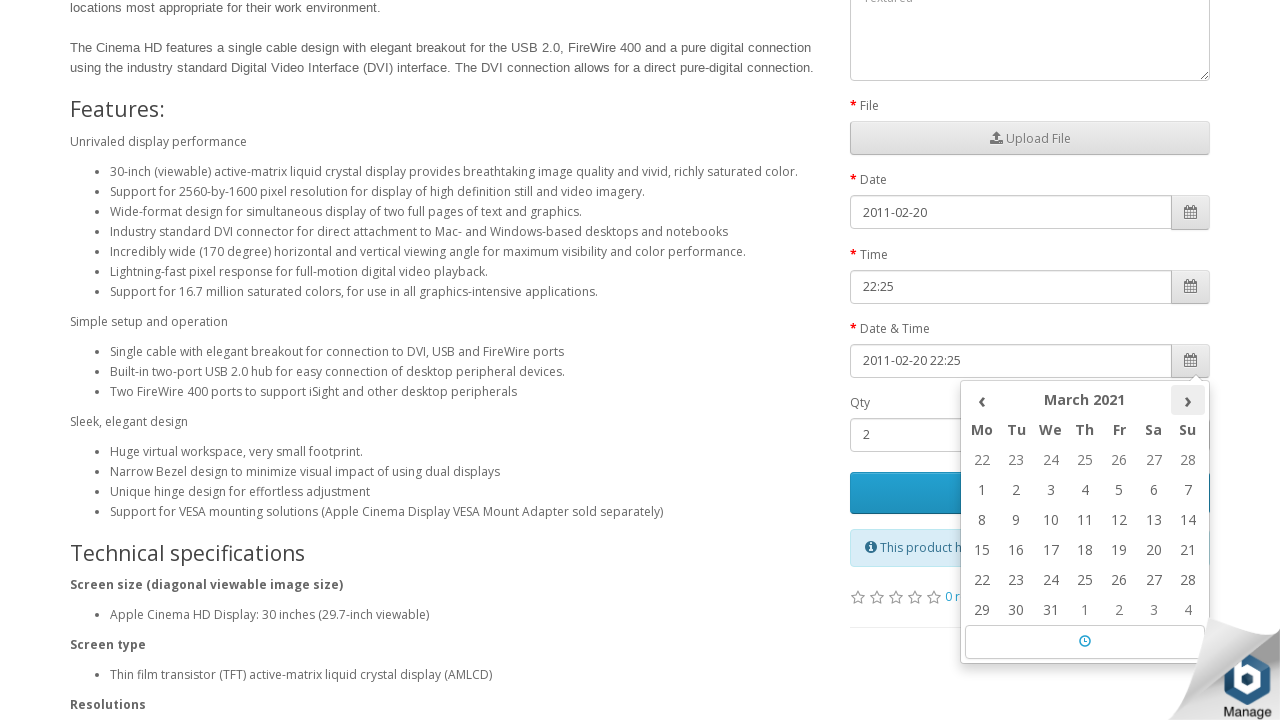

Retrieved current month/year from date picker: March 2021
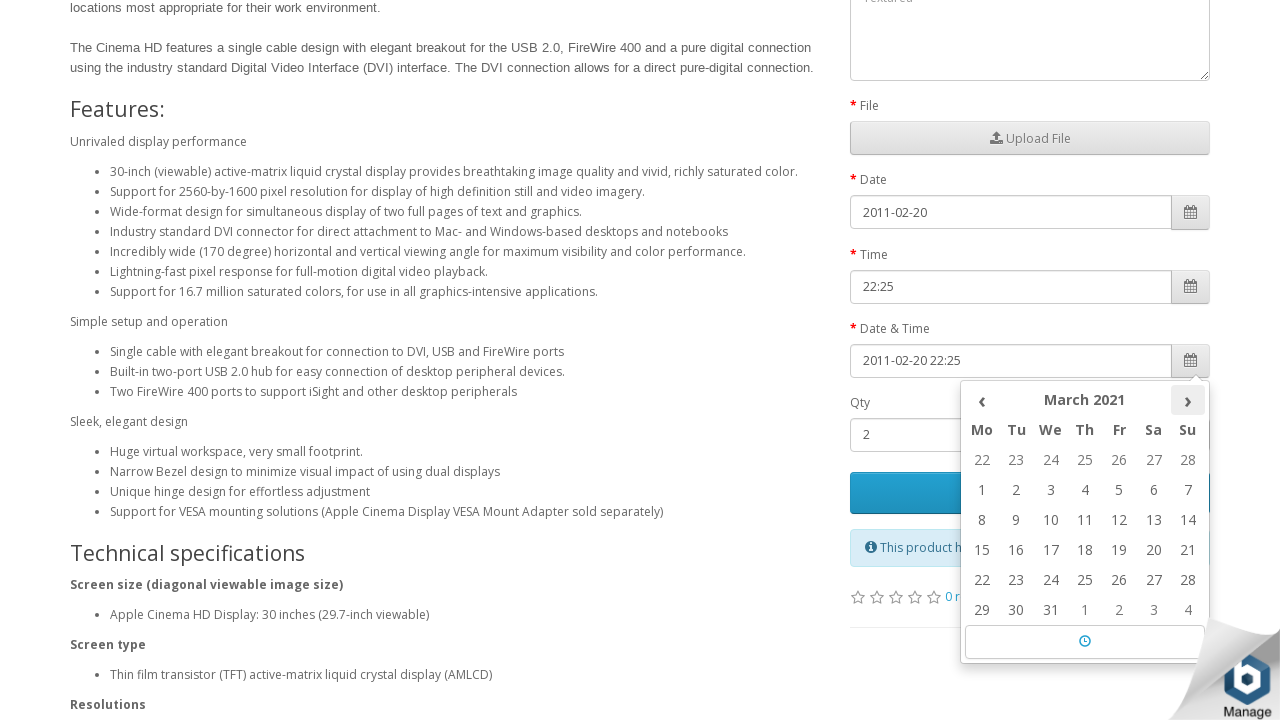

Clicked next button to navigate to following month in date picker at (1188, 400) on (//th[@class='picker-switch'])[4]/following-sibling::th[@class='next']
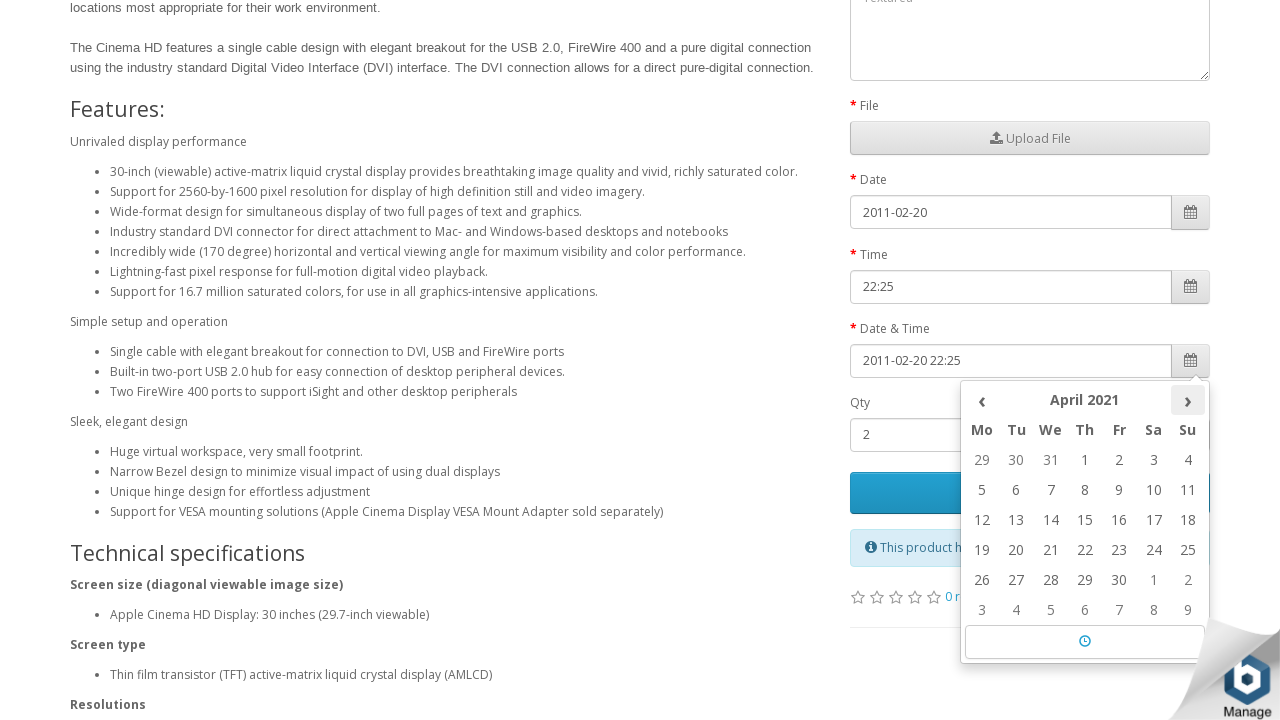

Retrieved current month/year from date picker: April 2021
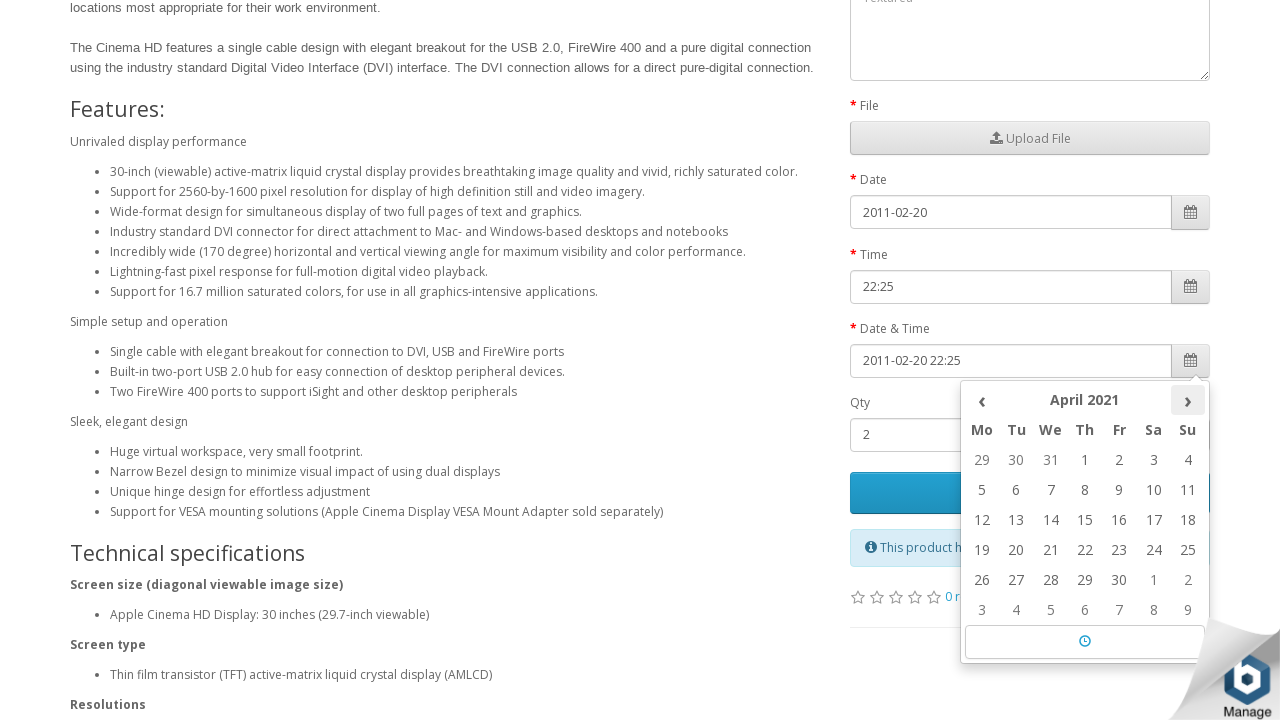

Clicked next button to navigate to following month in date picker at (1188, 400) on (//th[@class='picker-switch'])[4]/following-sibling::th[@class='next']
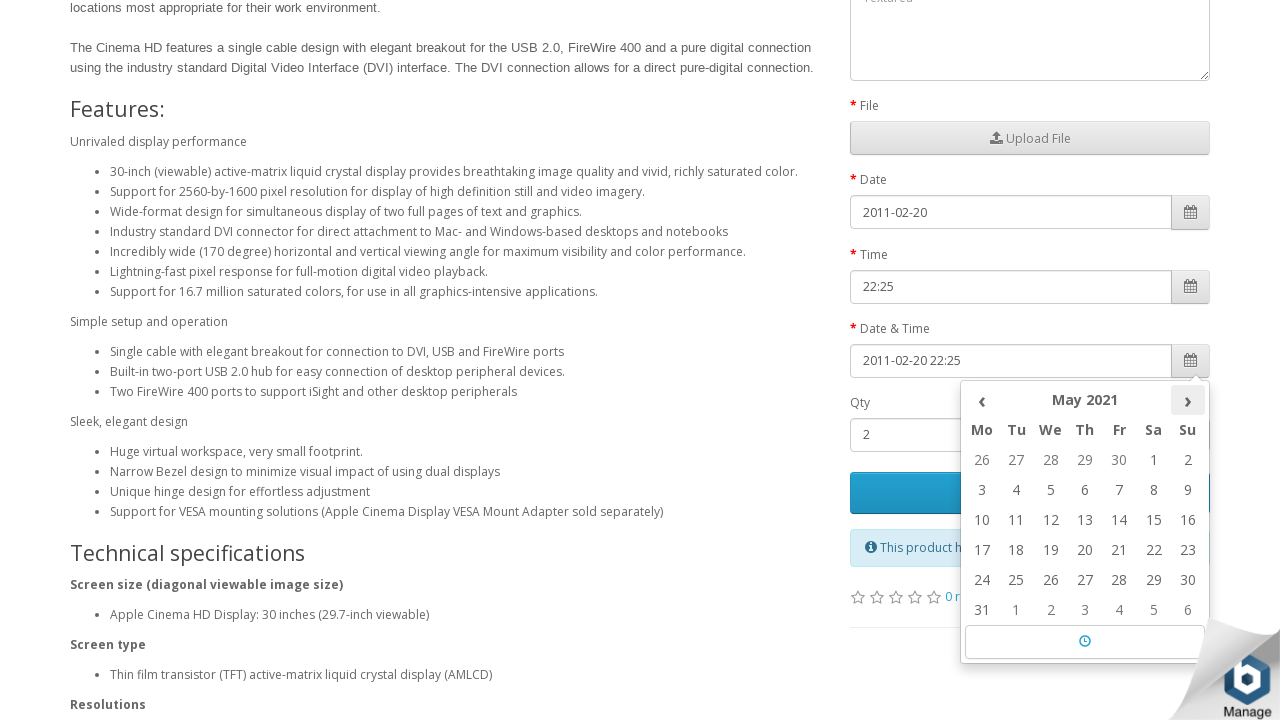

Retrieved current month/year from date picker: May 2021
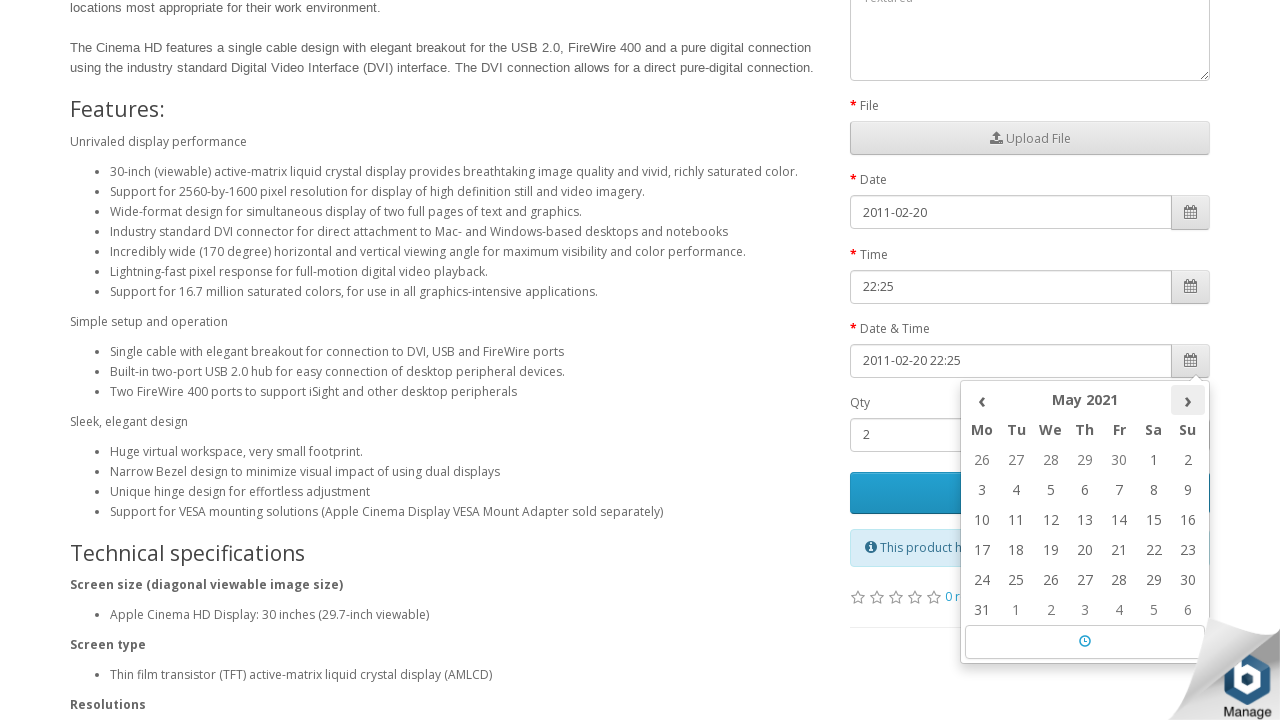

Clicked next button to navigate to following month in date picker at (1188, 400) on (//th[@class='picker-switch'])[4]/following-sibling::th[@class='next']
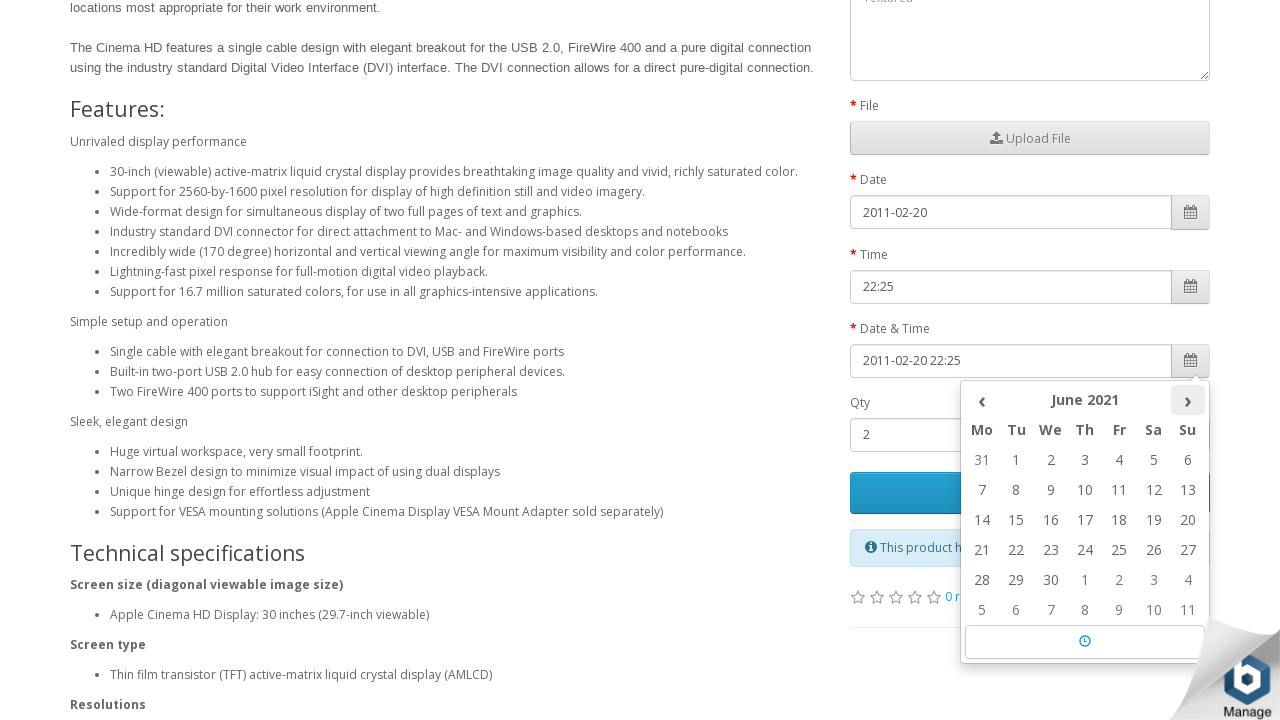

Retrieved current month/year from date picker: June 2021
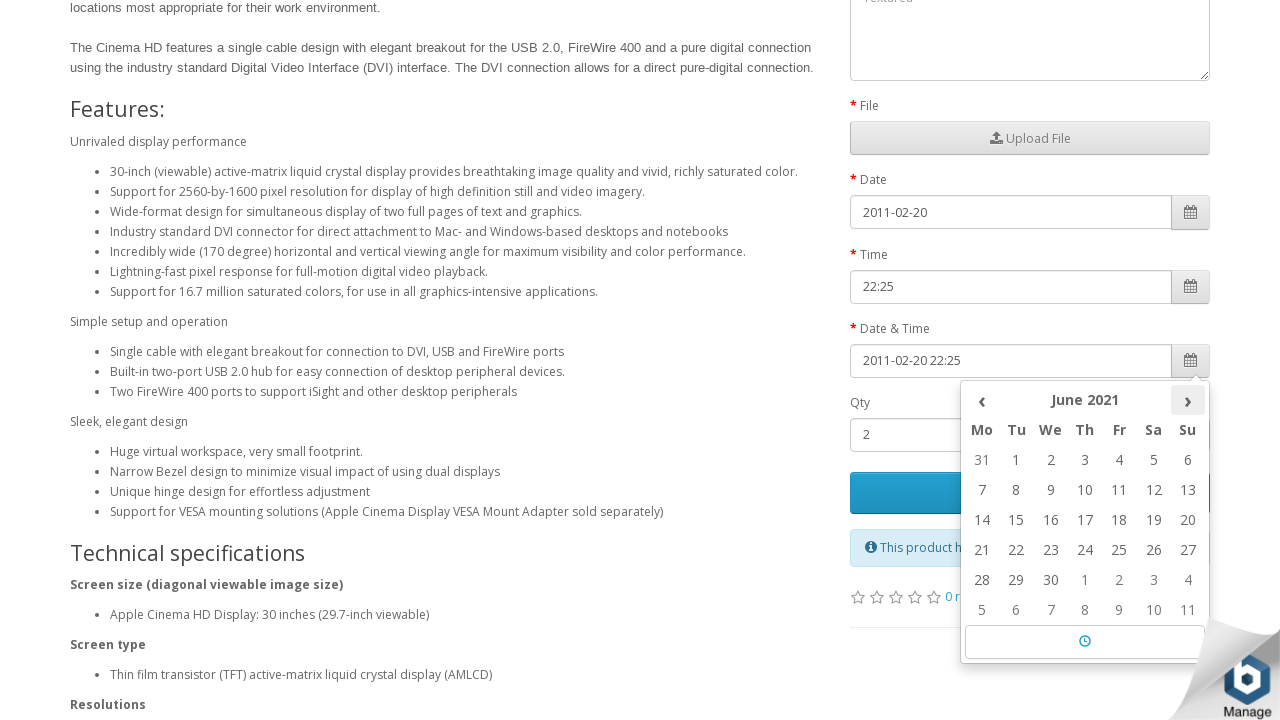

Clicked next button to navigate to following month in date picker at (1188, 400) on (//th[@class='picker-switch'])[4]/following-sibling::th[@class='next']
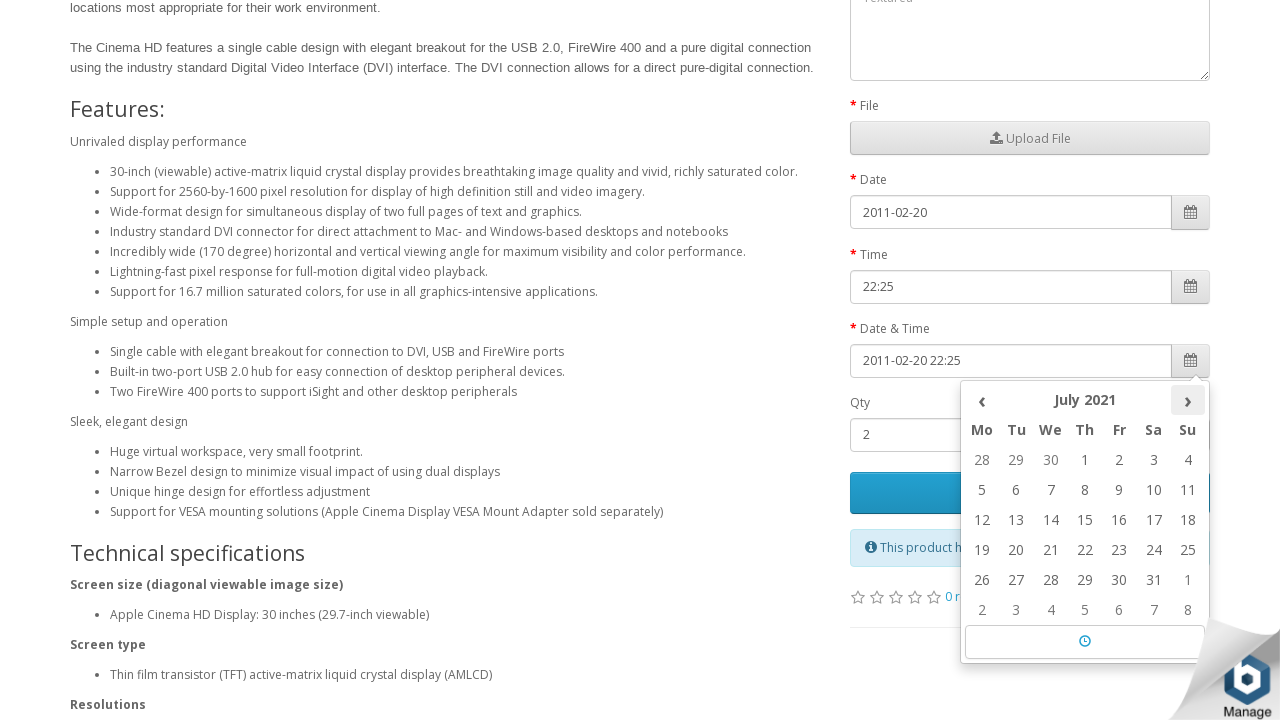

Retrieved current month/year from date picker: July 2021
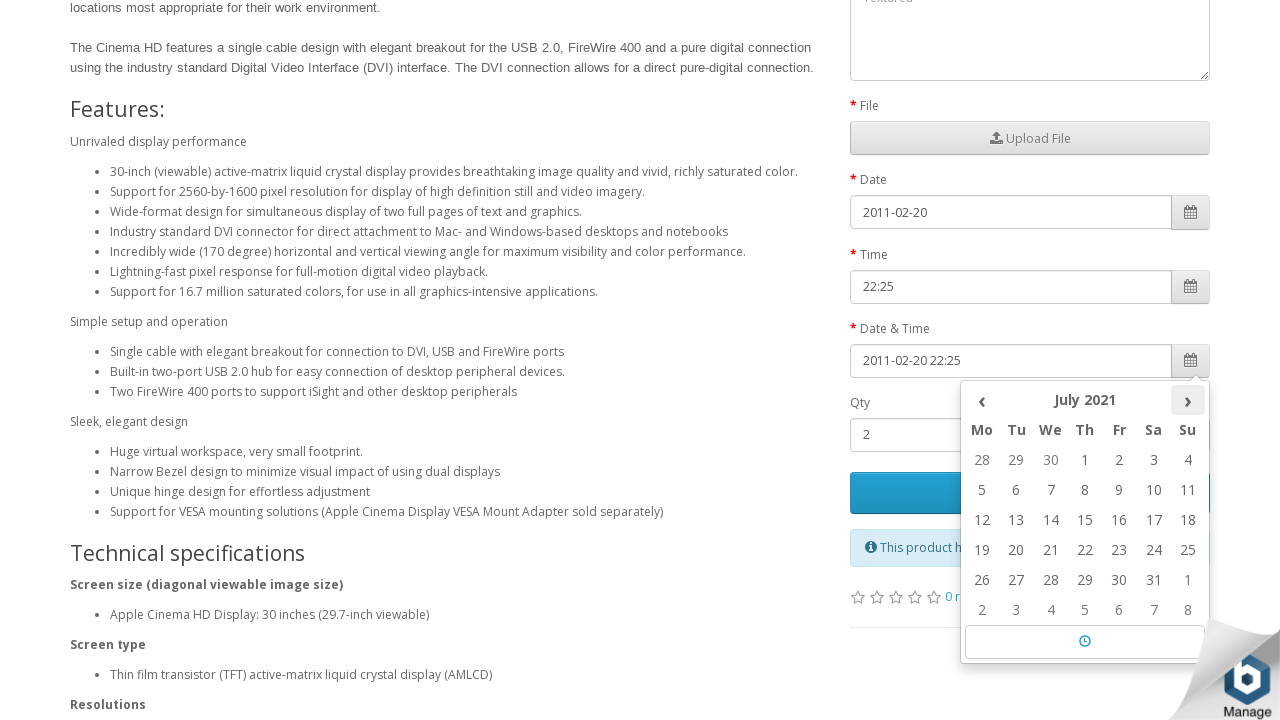

Clicked next button to navigate to following month in date picker at (1188, 400) on (//th[@class='picker-switch'])[4]/following-sibling::th[@class='next']
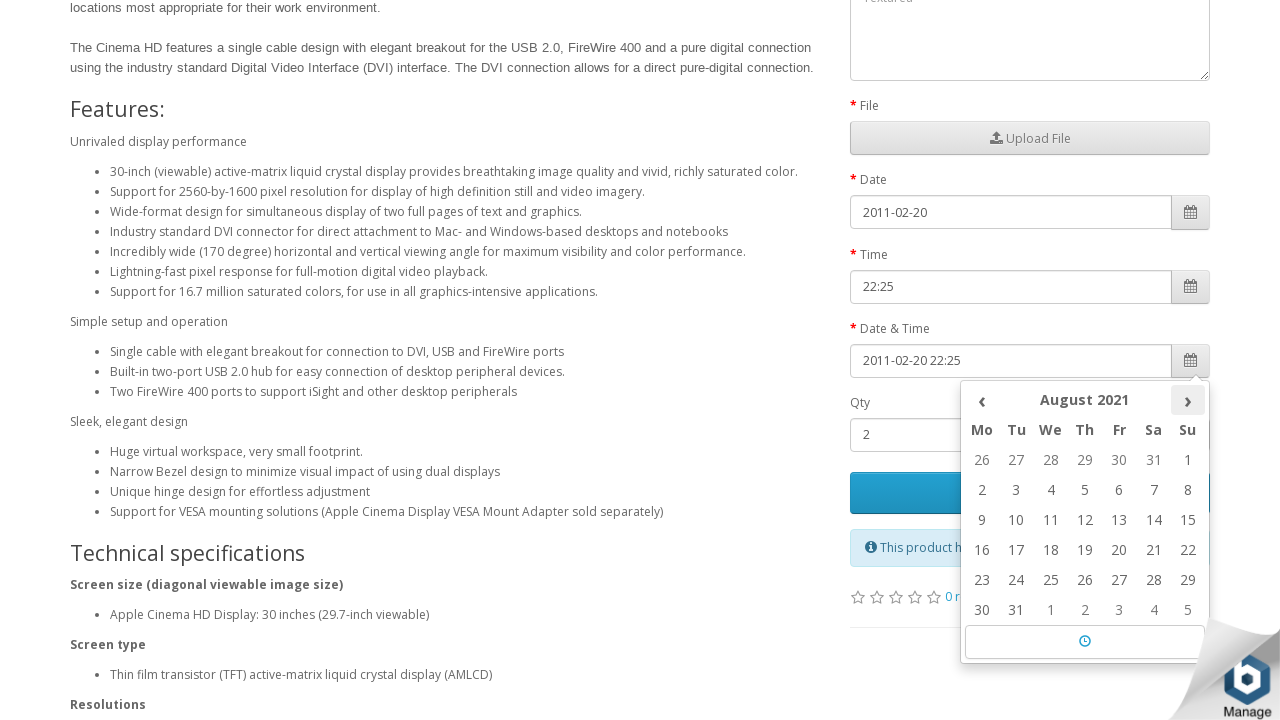

Retrieved current month/year from date picker: August 2021
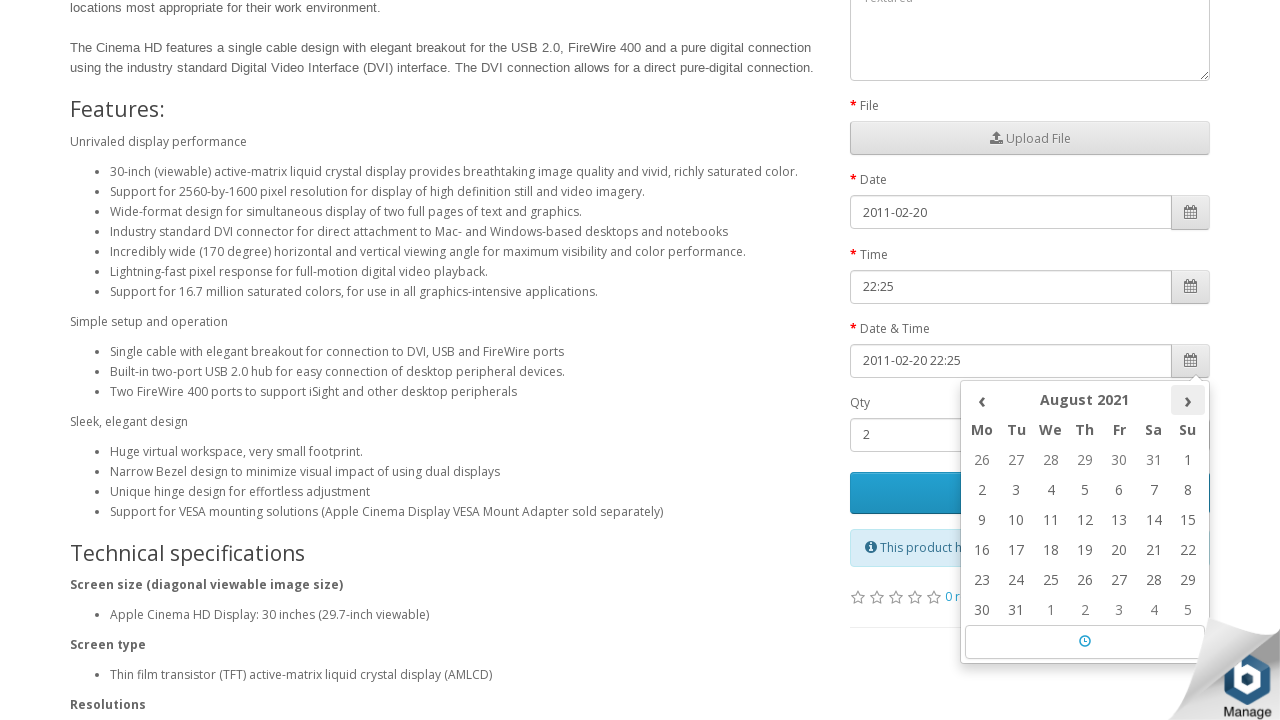

Clicked next button to navigate to following month in date picker at (1188, 400) on (//th[@class='picker-switch'])[4]/following-sibling::th[@class='next']
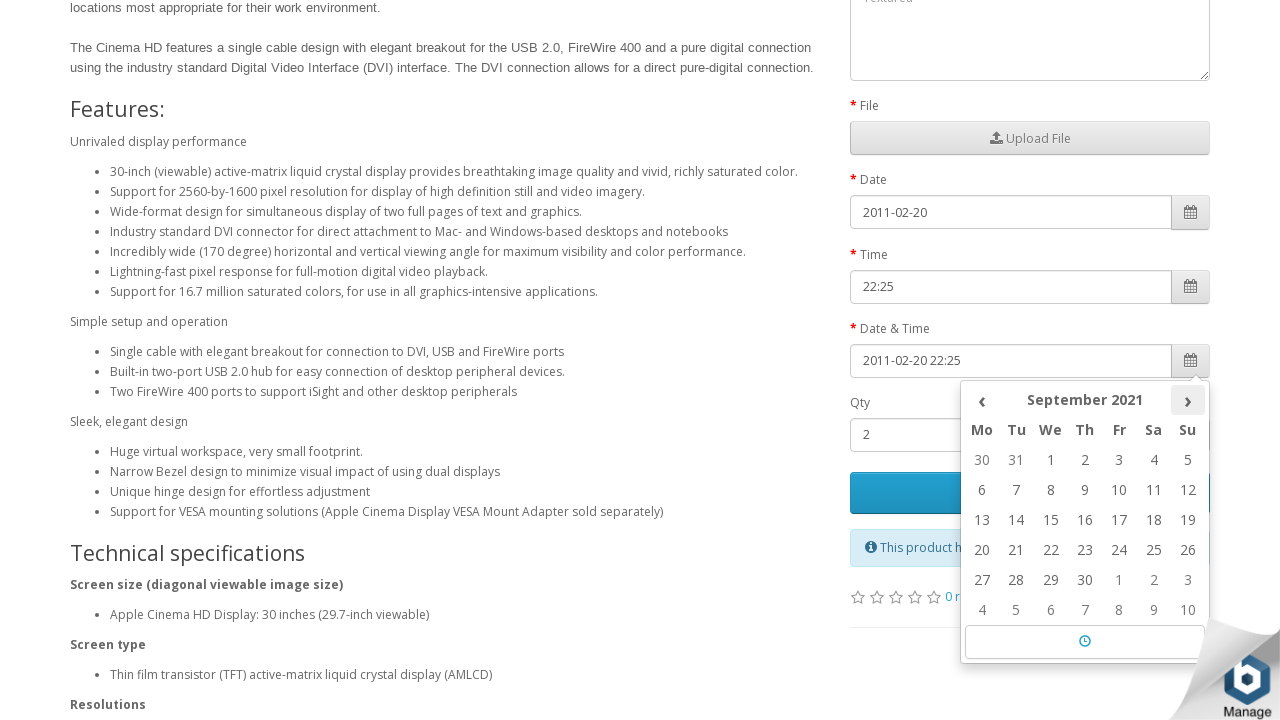

Retrieved current month/year from date picker: September 2021
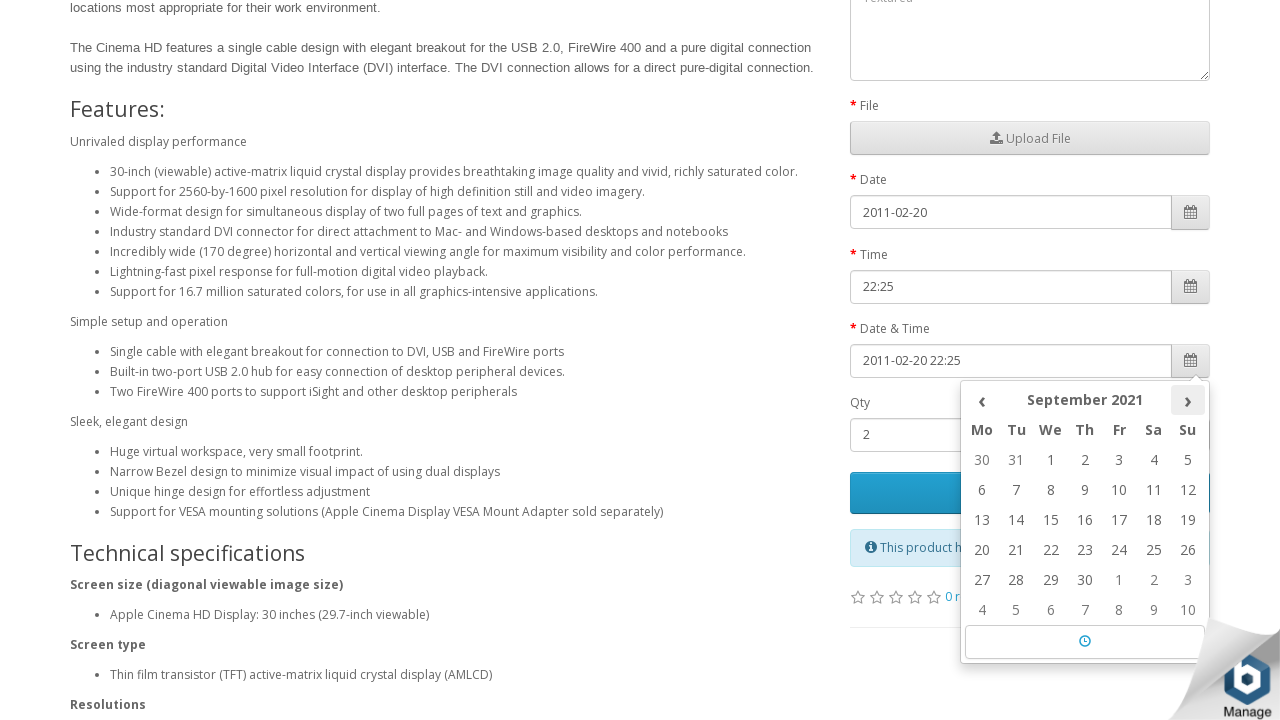

Clicked next button to navigate to following month in date picker at (1188, 400) on (//th[@class='picker-switch'])[4]/following-sibling::th[@class='next']
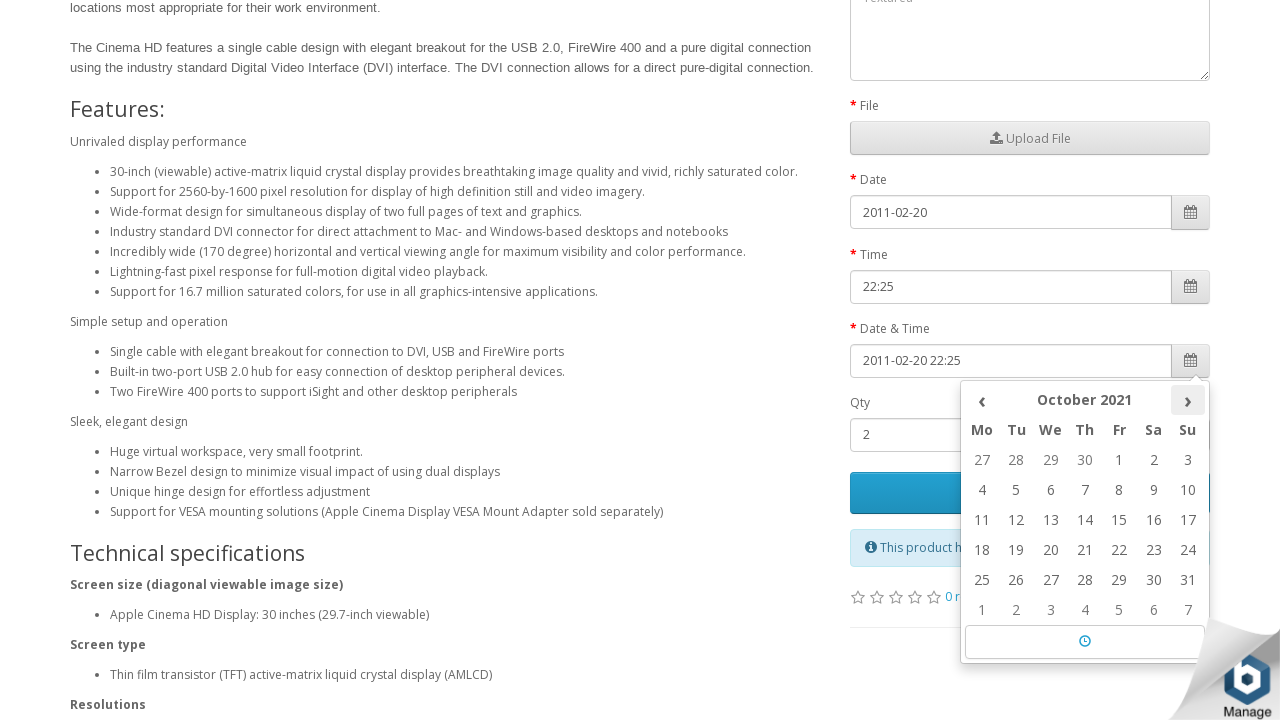

Retrieved current month/year from date picker: October 2021
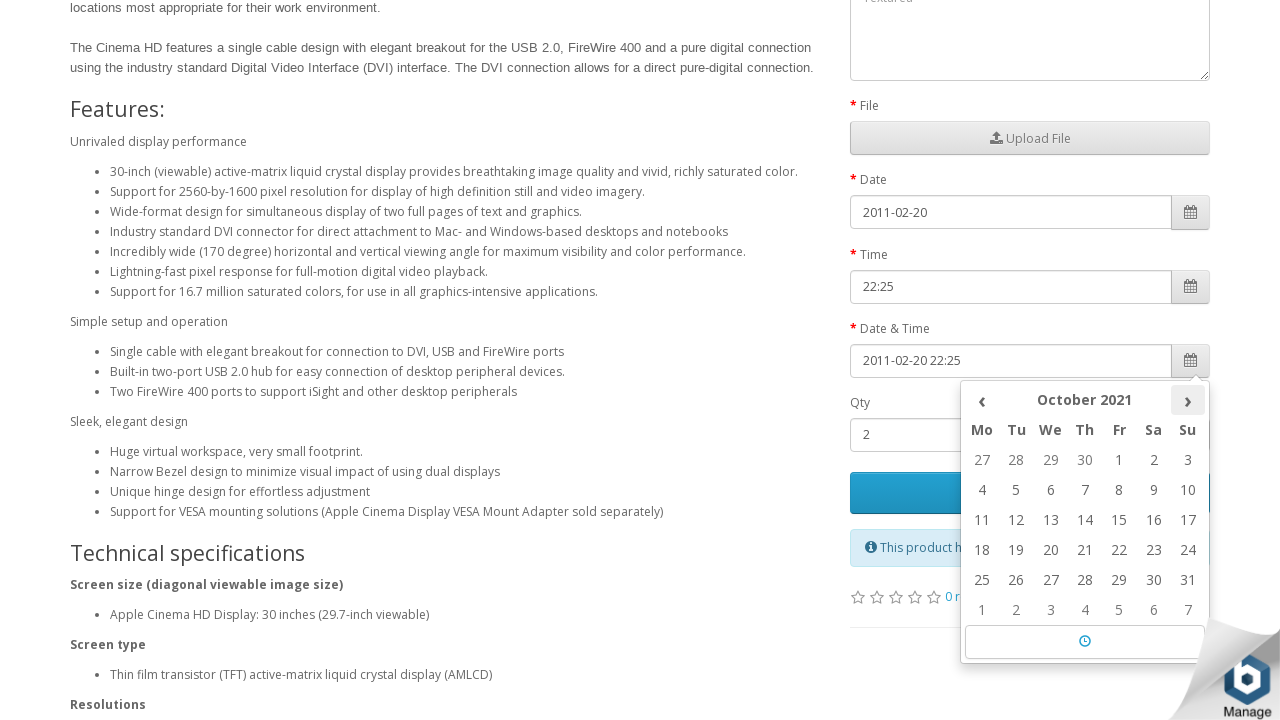

Clicked next button to navigate to following month in date picker at (1188, 400) on (//th[@class='picker-switch'])[4]/following-sibling::th[@class='next']
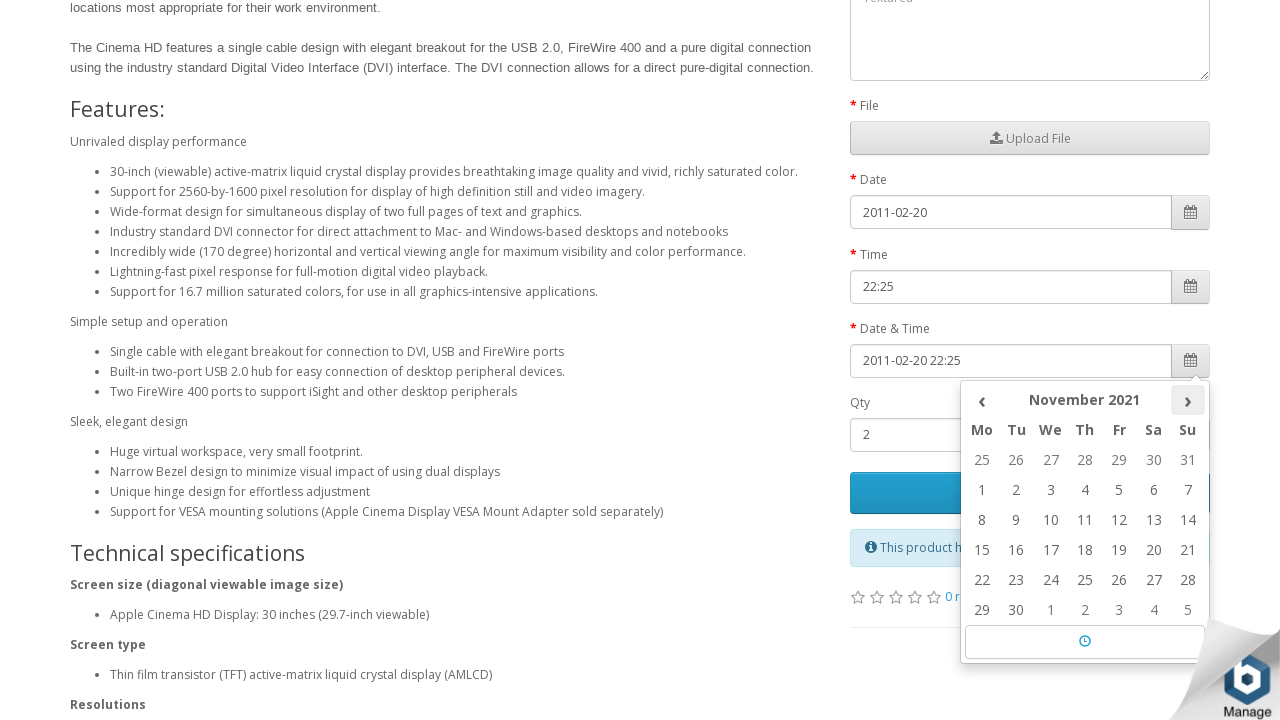

Retrieved current month/year from date picker: November 2021
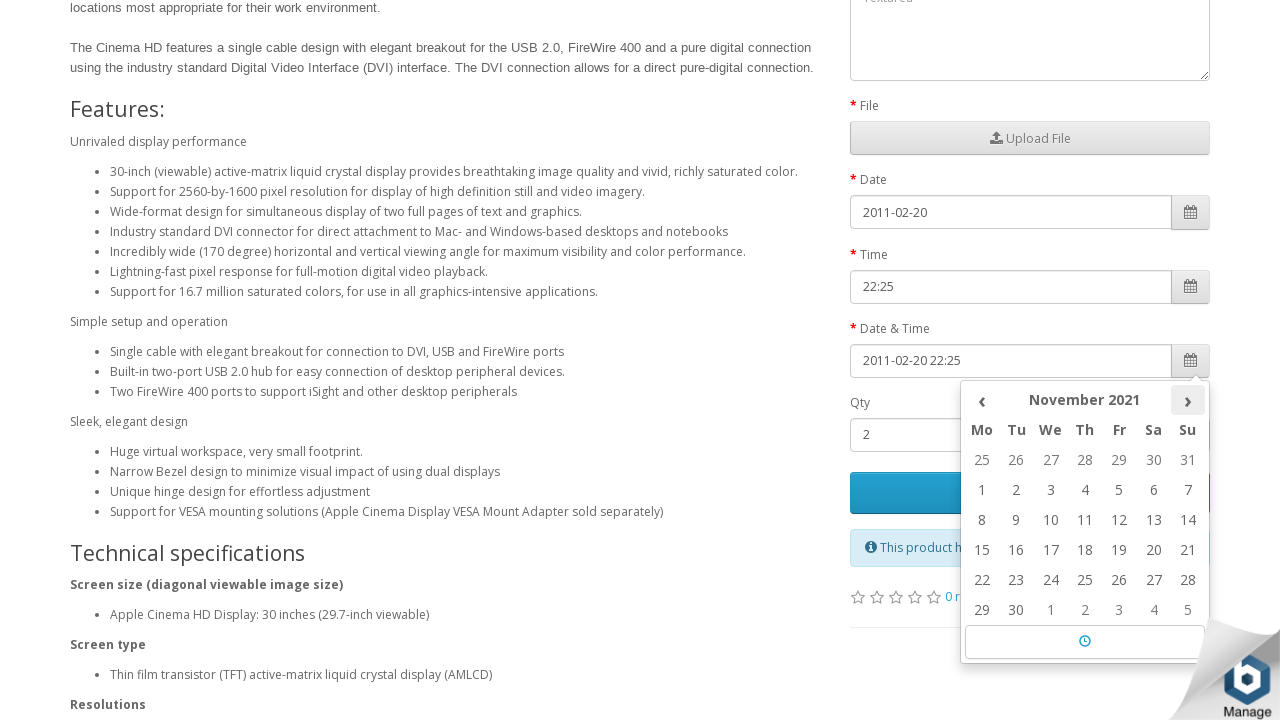

Clicked next button to navigate to following month in date picker at (1188, 400) on (//th[@class='picker-switch'])[4]/following-sibling::th[@class='next']
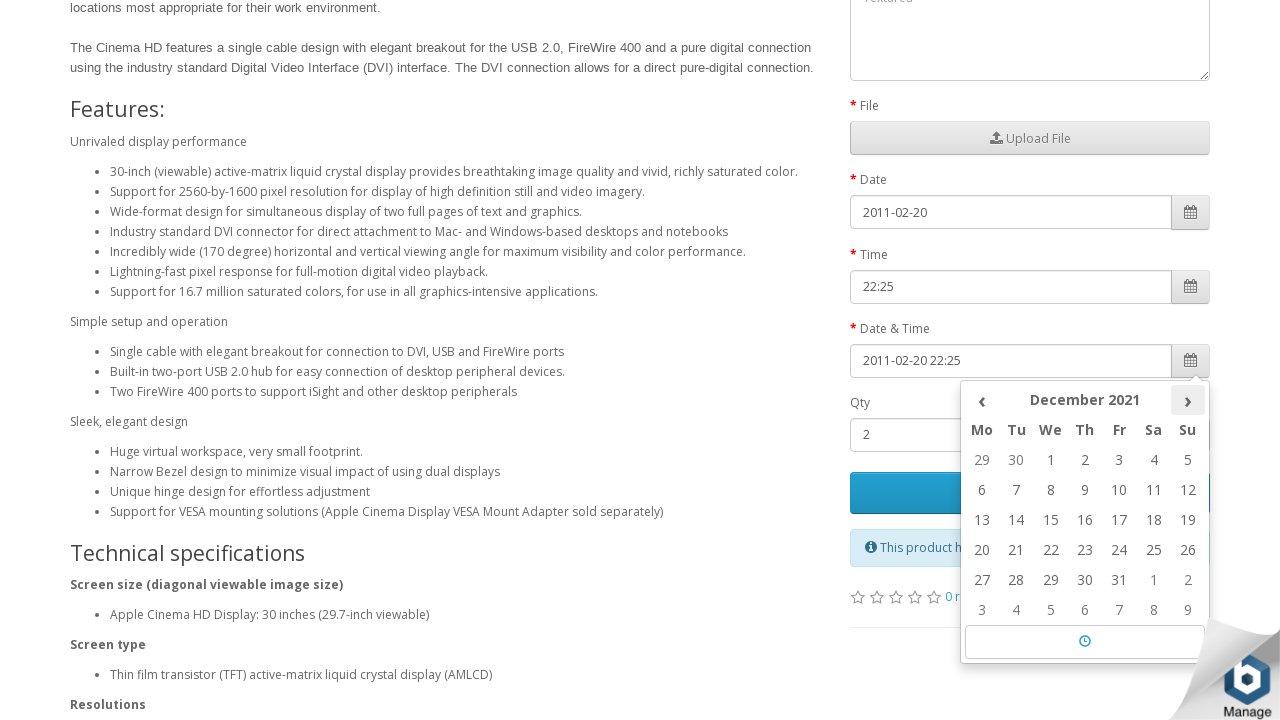

Retrieved current month/year from date picker: December 2021
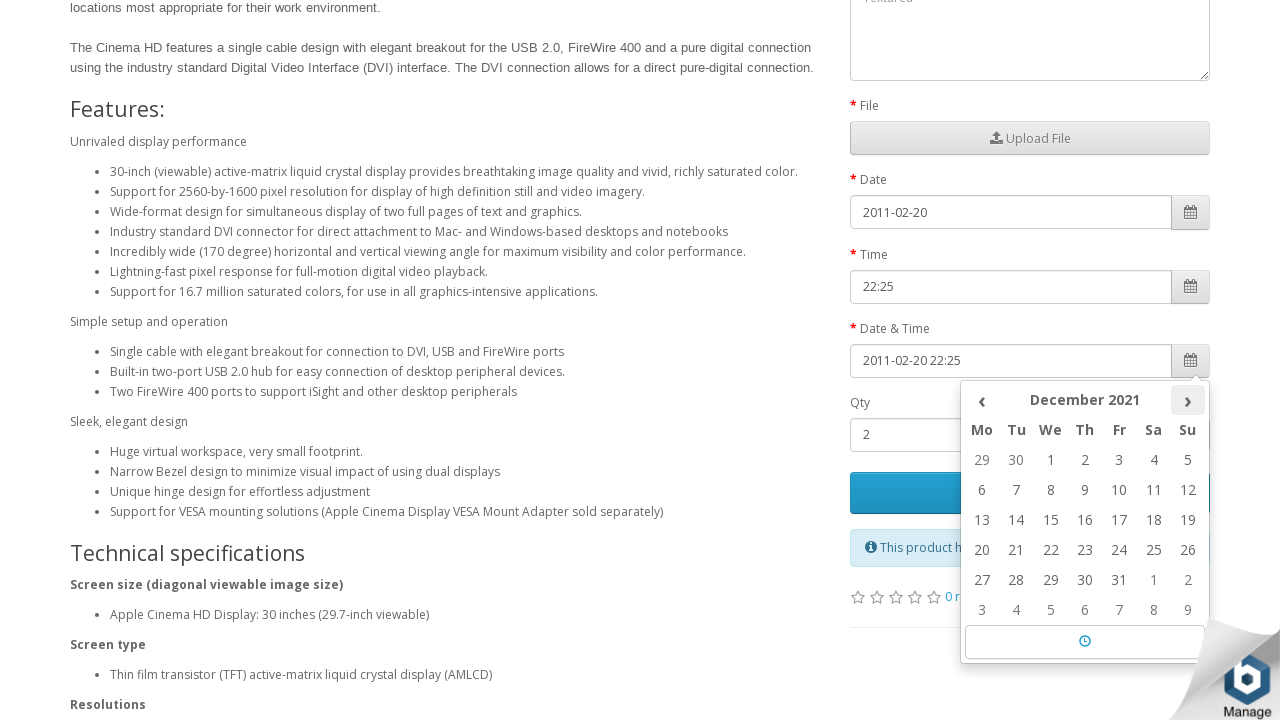

Clicked next button to navigate to following month in date picker at (1188, 400) on (//th[@class='picker-switch'])[4]/following-sibling::th[@class='next']
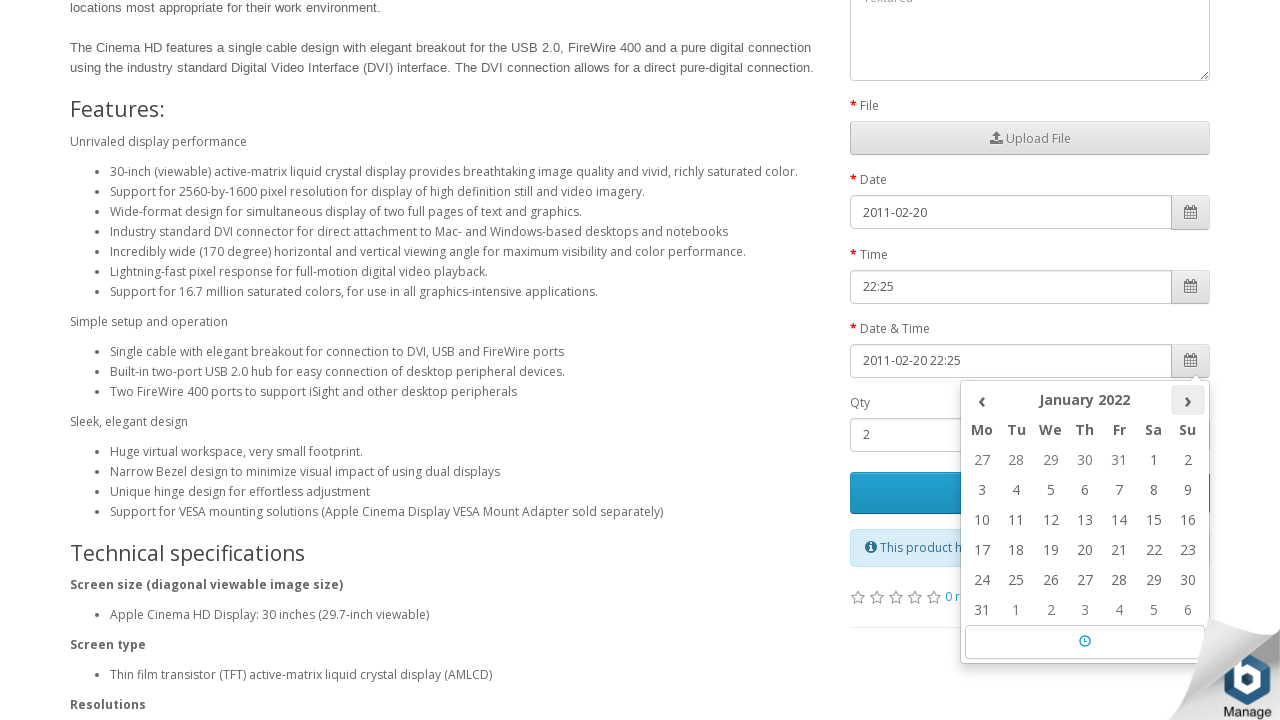

Retrieved current month/year from date picker: January 2022
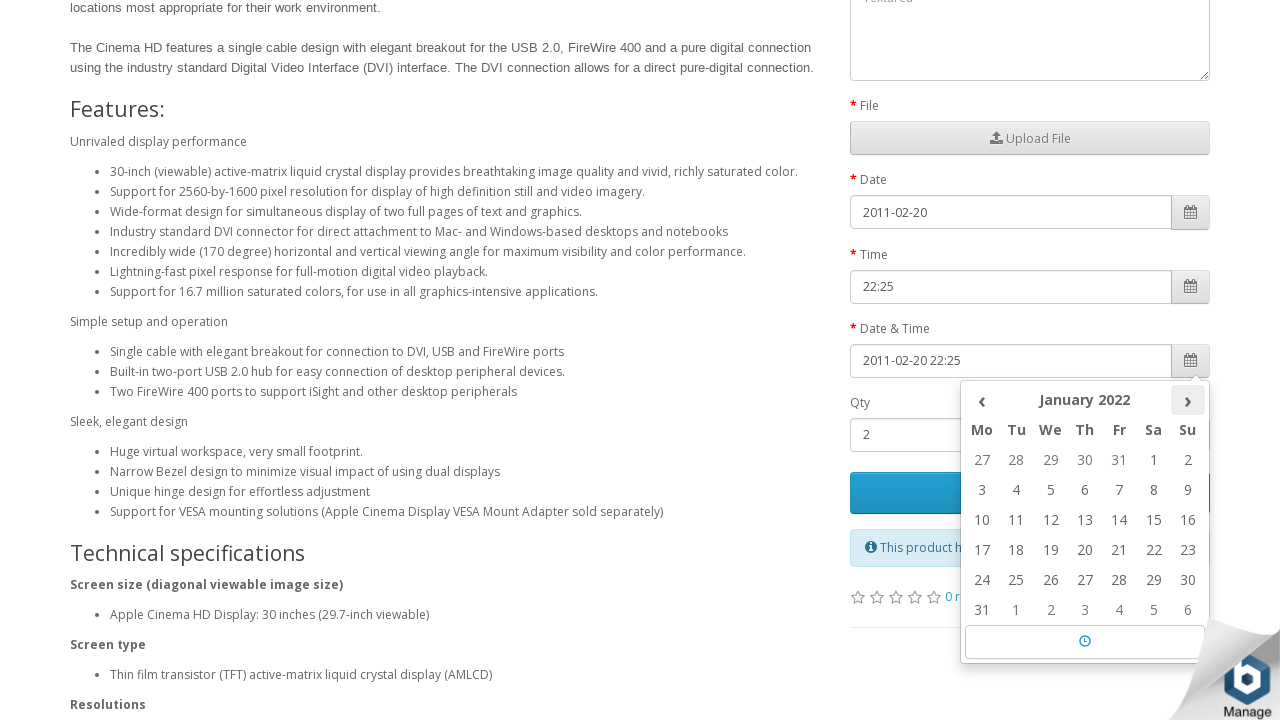

Clicked next button to navigate to following month in date picker at (1188, 400) on (//th[@class='picker-switch'])[4]/following-sibling::th[@class='next']
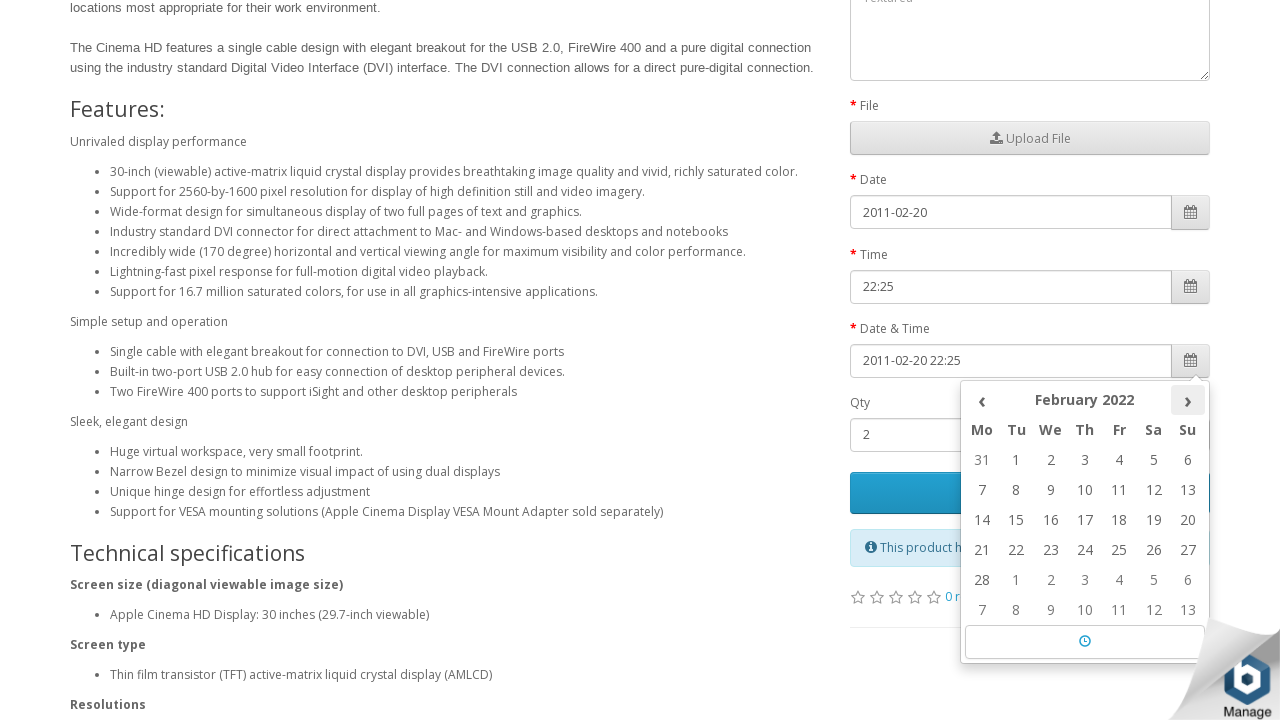

Retrieved current month/year from date picker: February 2022
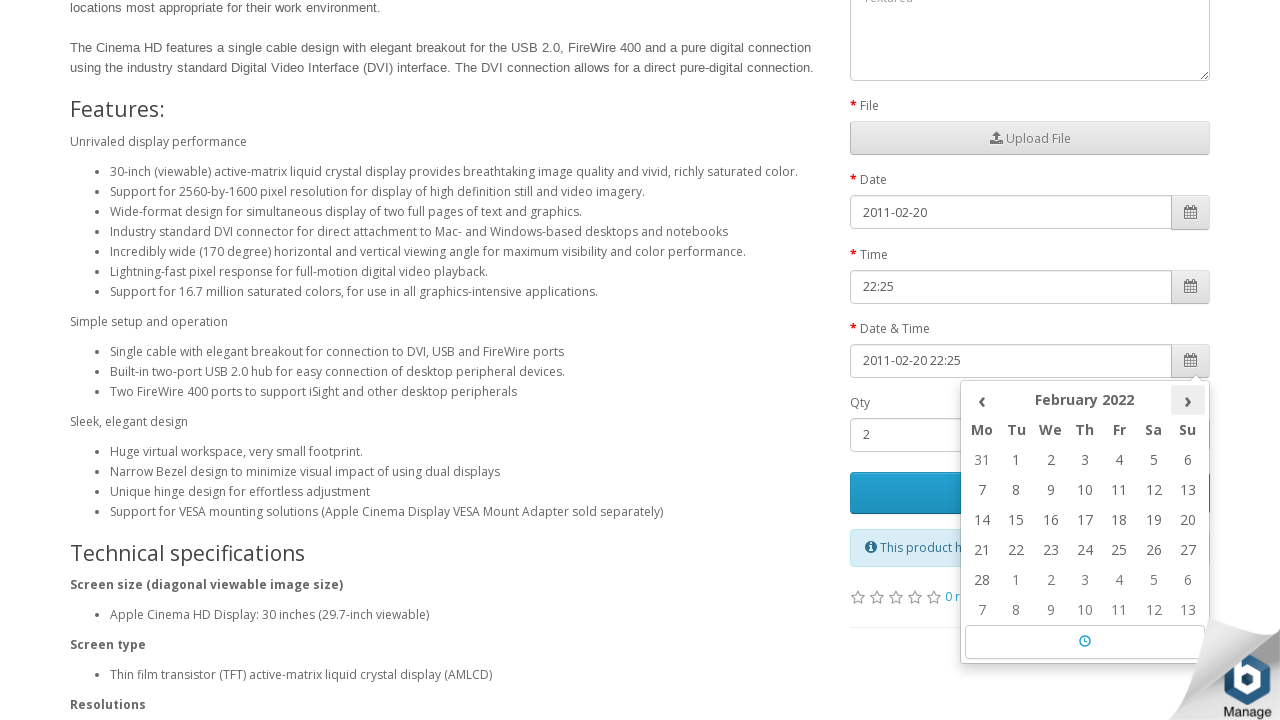

Clicked next button to navigate to following month in date picker at (1188, 400) on (//th[@class='picker-switch'])[4]/following-sibling::th[@class='next']
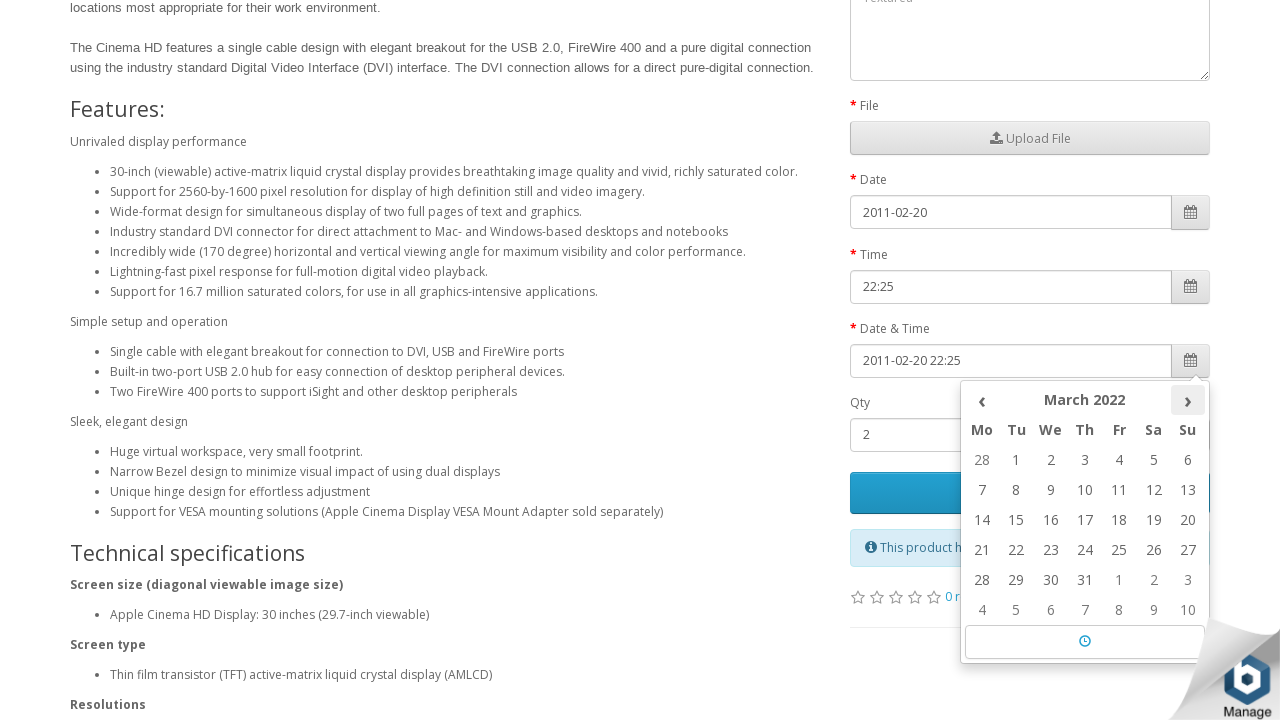

Retrieved current month/year from date picker: March 2022
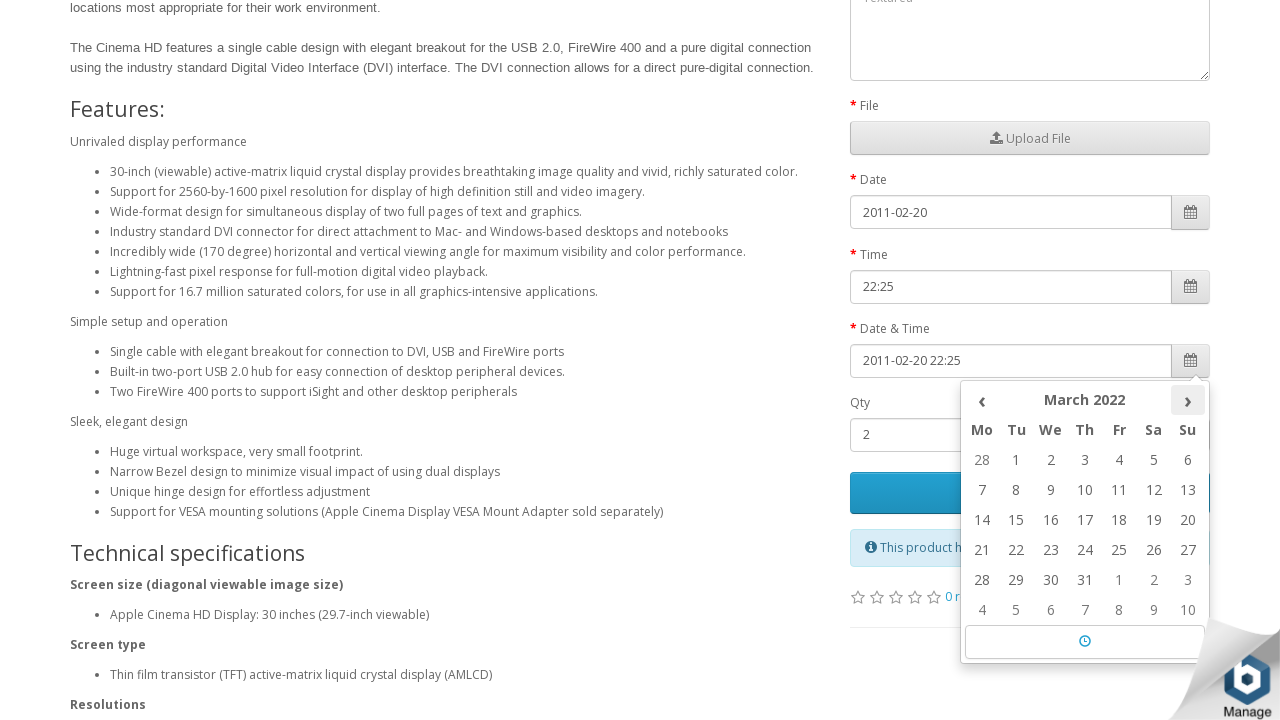

Clicked next button to navigate to following month in date picker at (1188, 400) on (//th[@class='picker-switch'])[4]/following-sibling::th[@class='next']
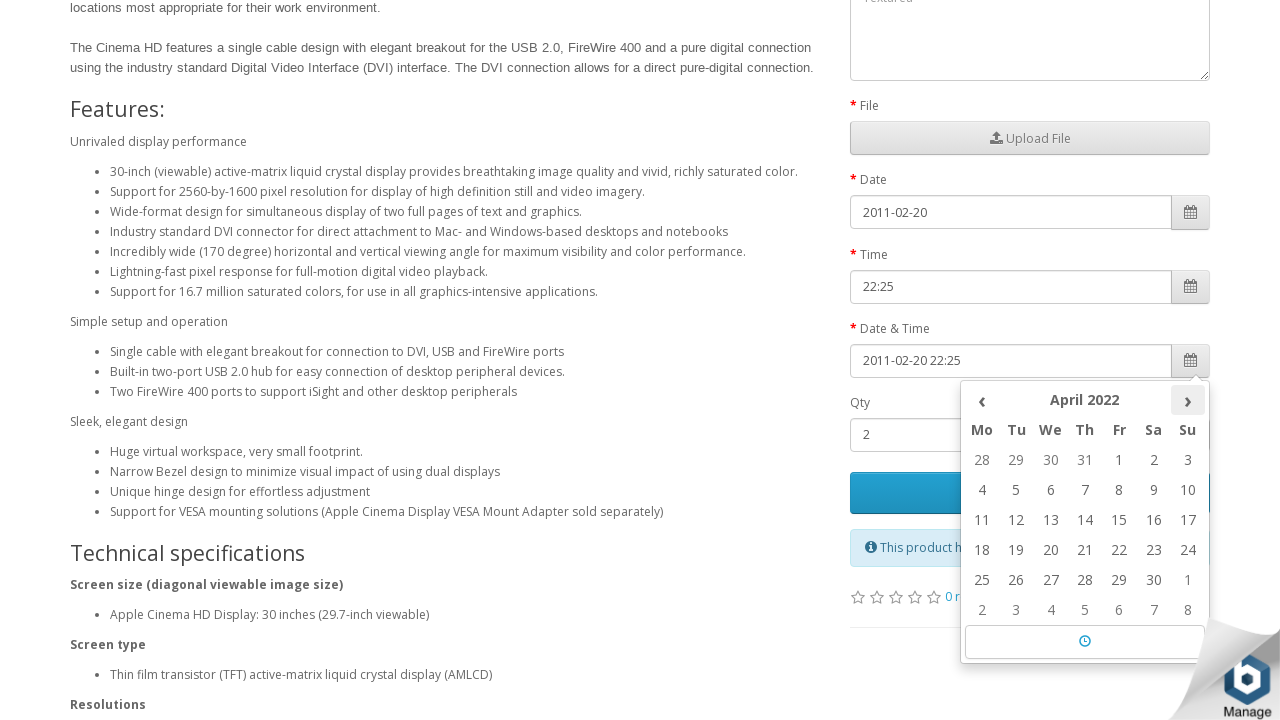

Retrieved current month/year from date picker: April 2022
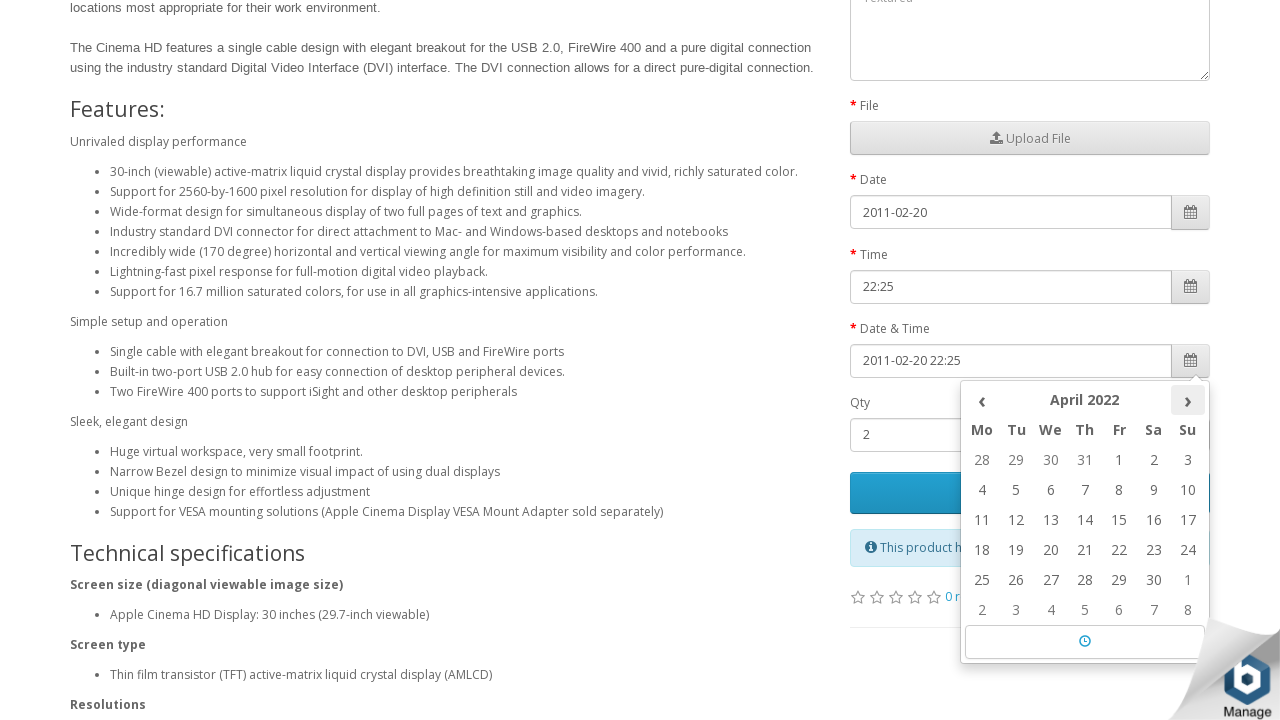

Clicked next button to navigate to following month in date picker at (1188, 400) on (//th[@class='picker-switch'])[4]/following-sibling::th[@class='next']
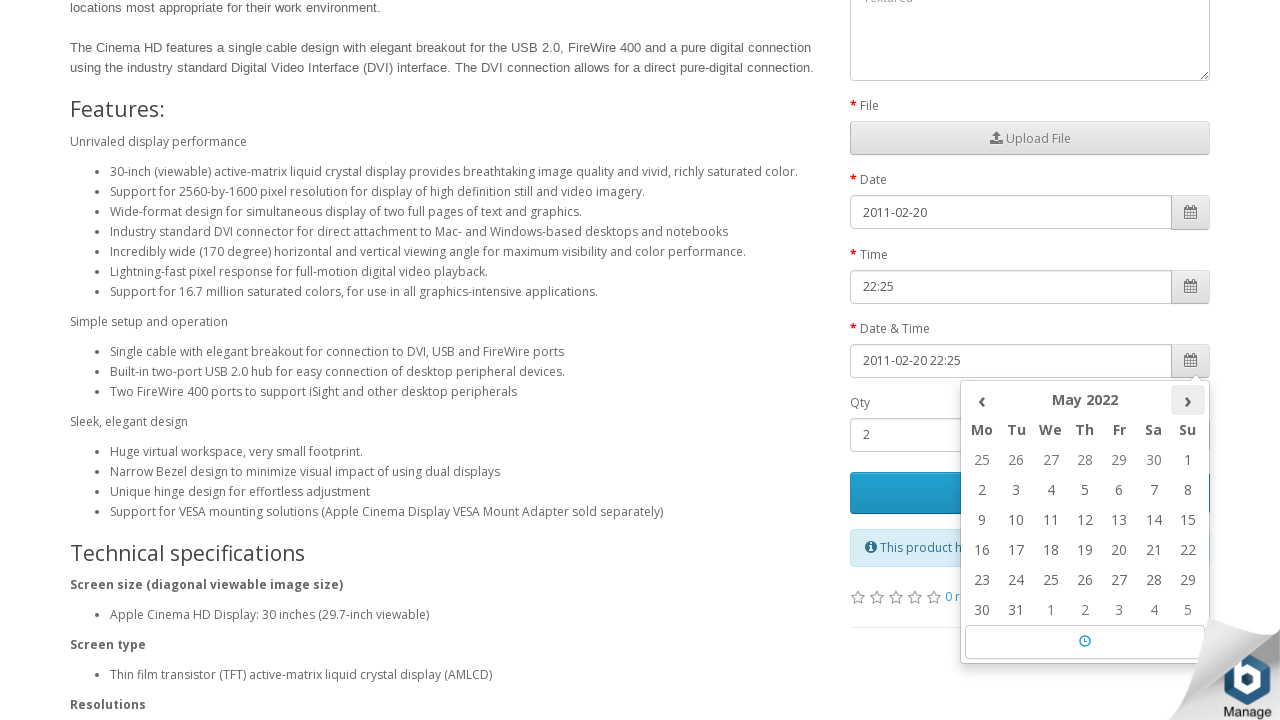

Retrieved current month/year from date picker: May 2022
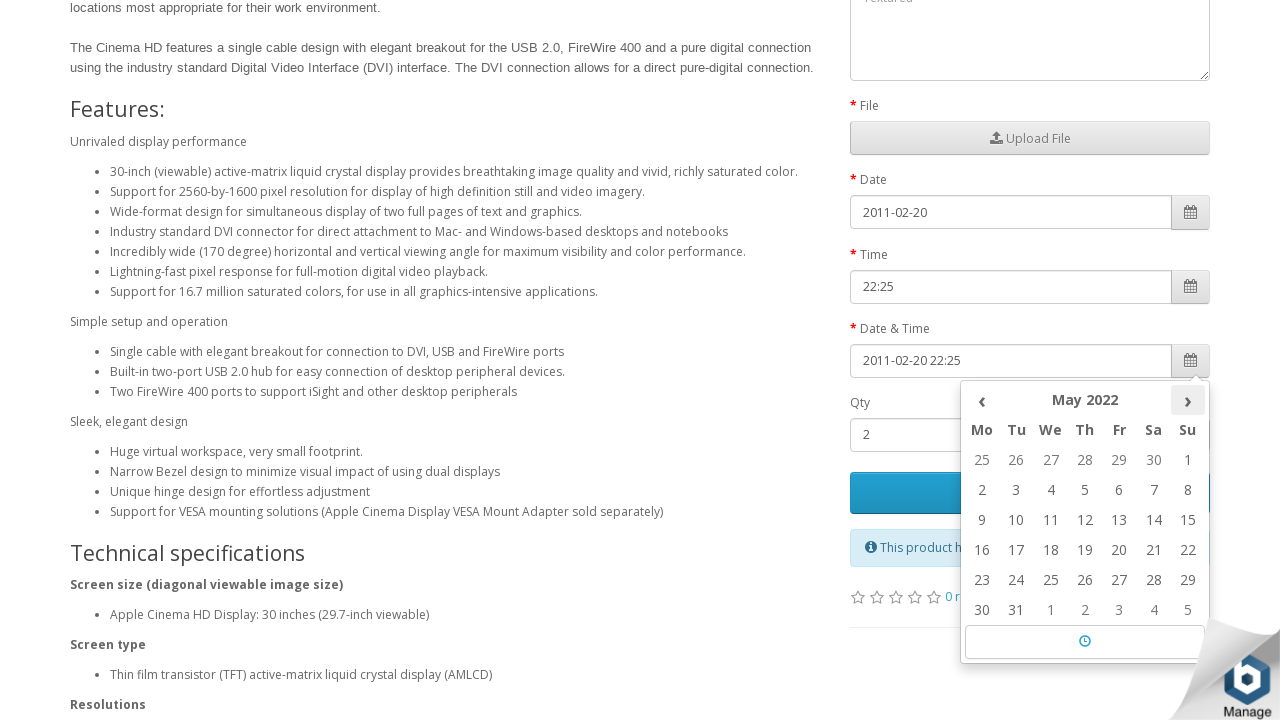

Clicked next button to navigate to following month in date picker at (1188, 400) on (//th[@class='picker-switch'])[4]/following-sibling::th[@class='next']
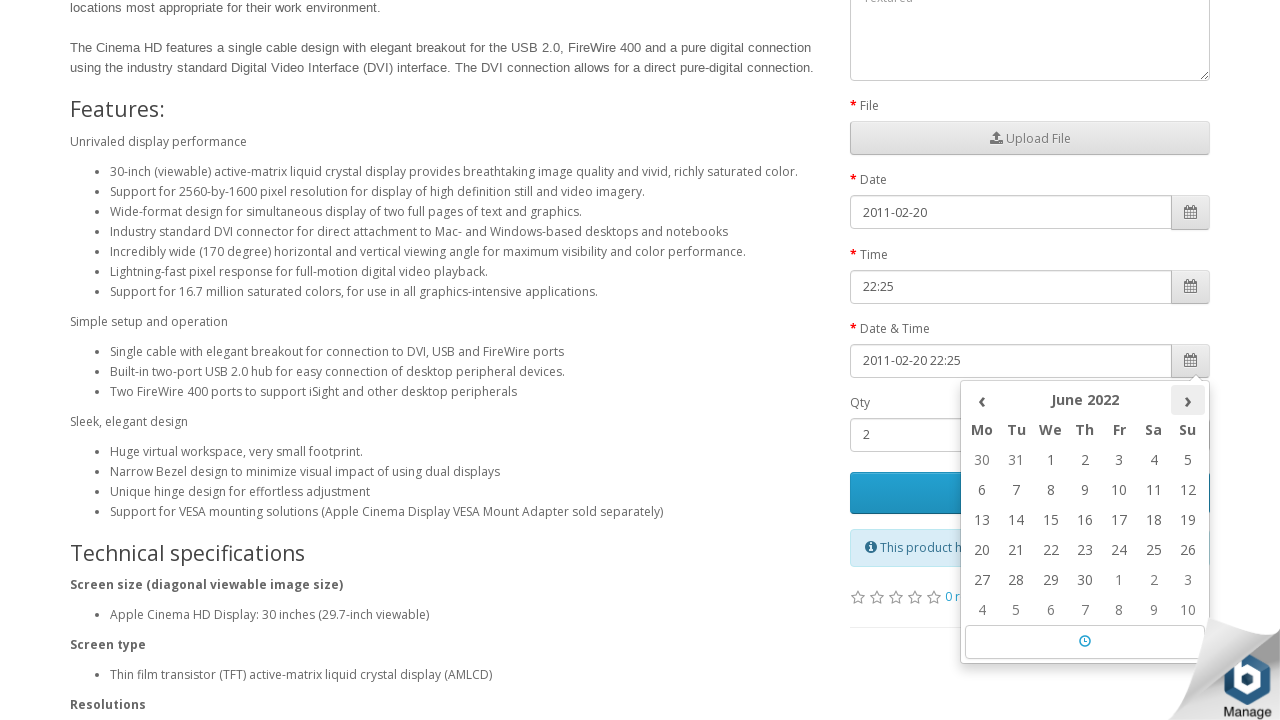

Retrieved current month/year from date picker: June 2022
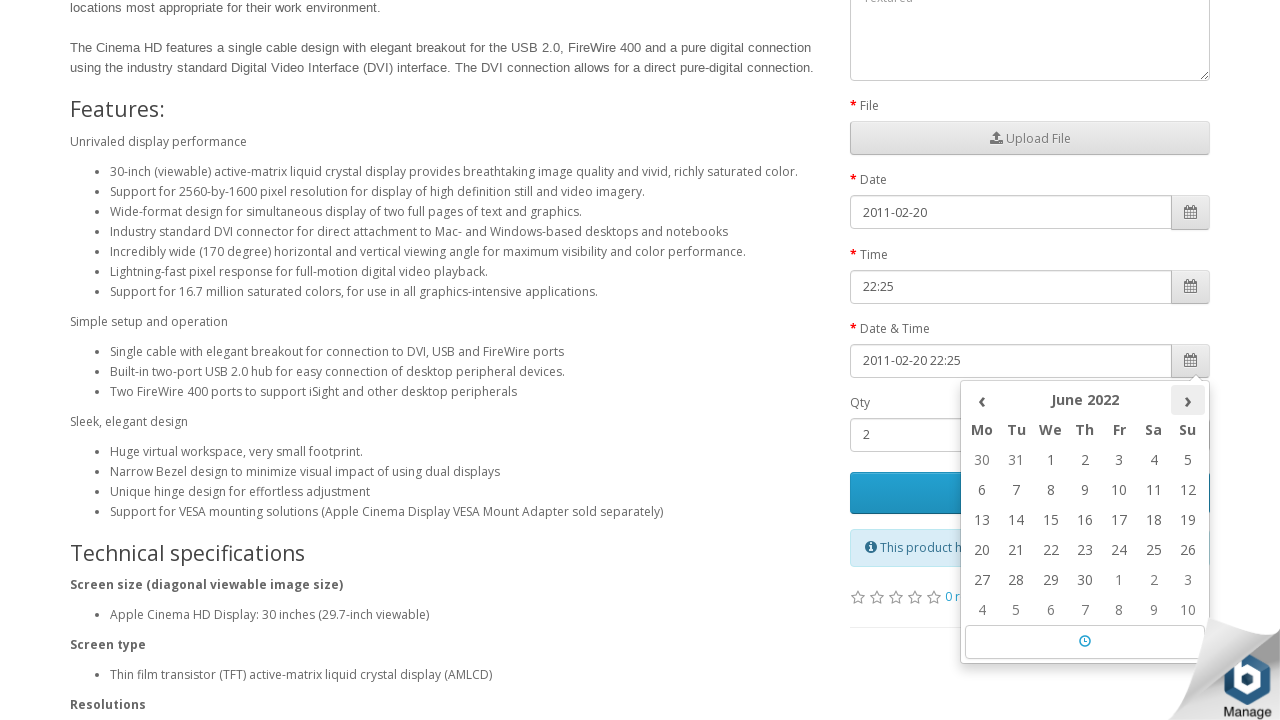

Clicked next button to navigate to following month in date picker at (1188, 400) on (//th[@class='picker-switch'])[4]/following-sibling::th[@class='next']
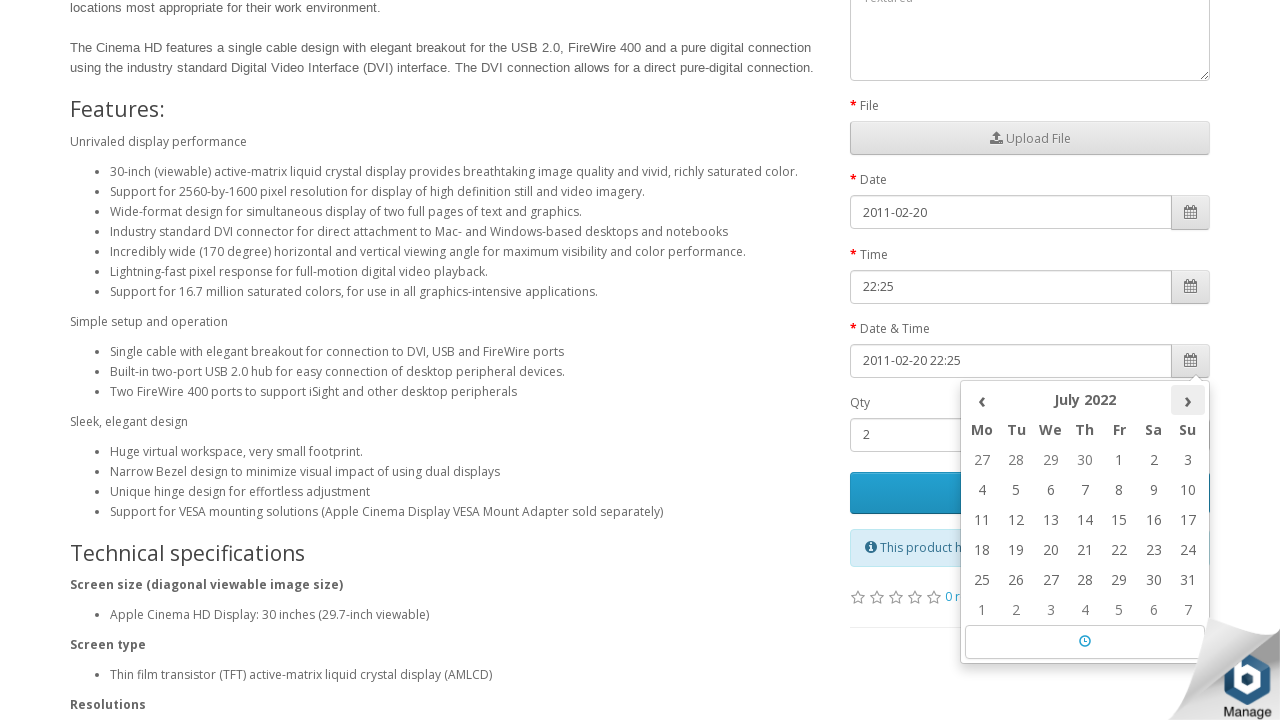

Retrieved current month/year from date picker: July 2022
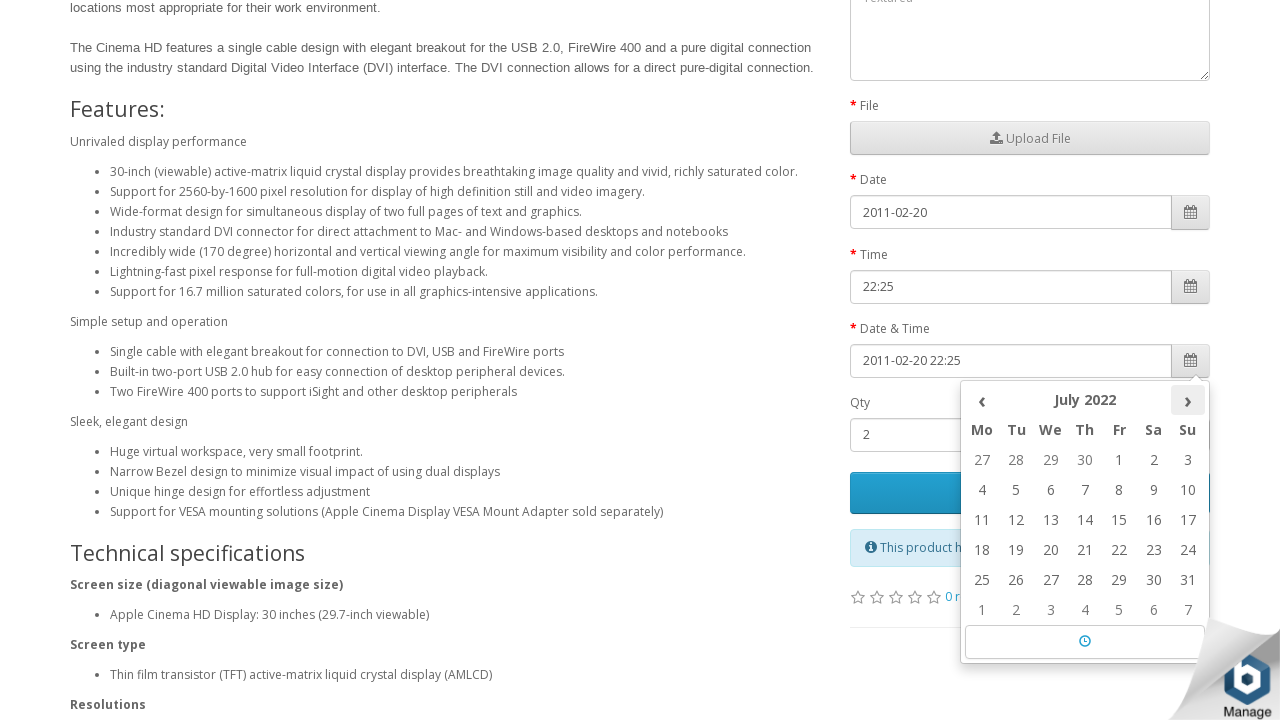

Clicked next button to navigate to following month in date picker at (1188, 400) on (//th[@class='picker-switch'])[4]/following-sibling::th[@class='next']
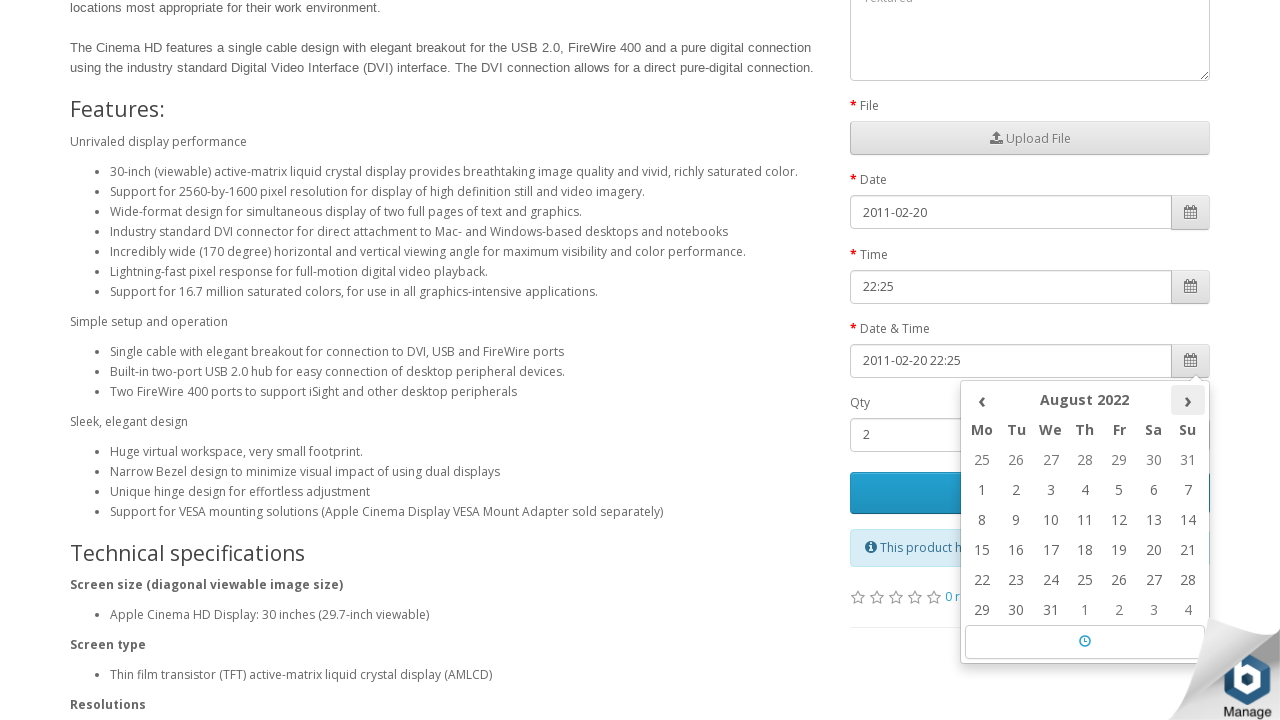

Retrieved current month/year from date picker: August 2022
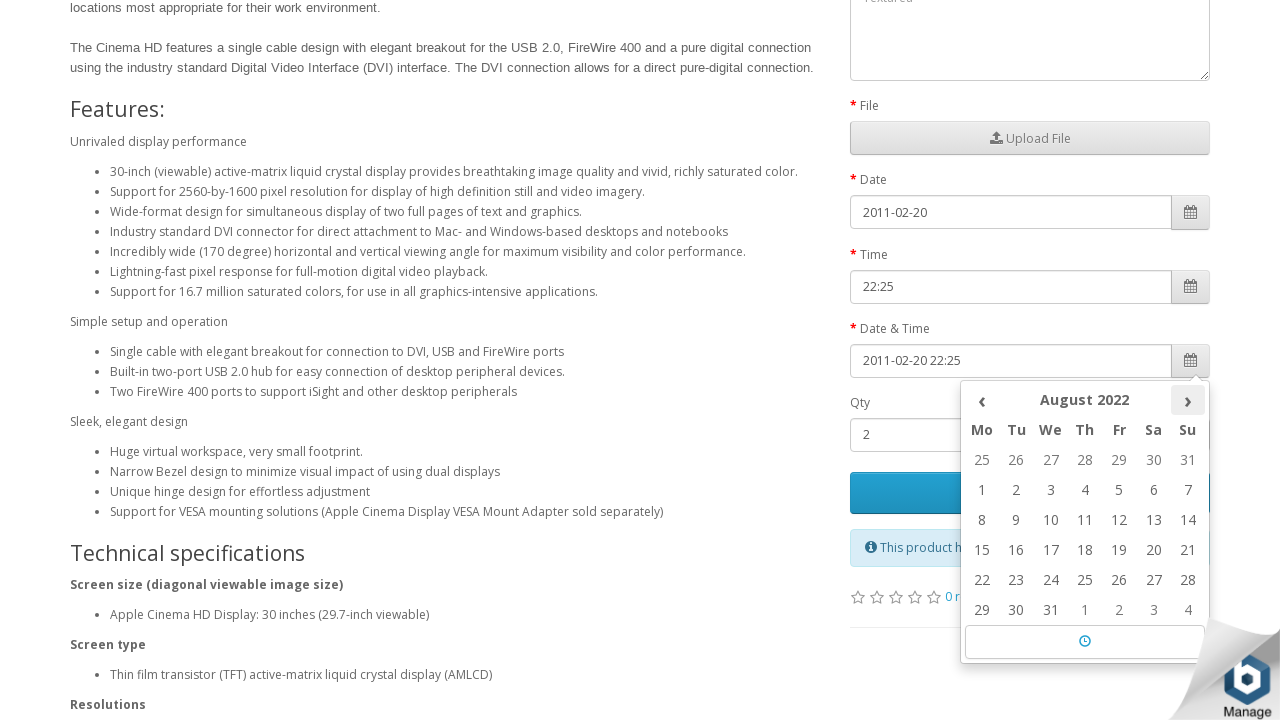

Clicked next button to navigate to following month in date picker at (1188, 400) on (//th[@class='picker-switch'])[4]/following-sibling::th[@class='next']
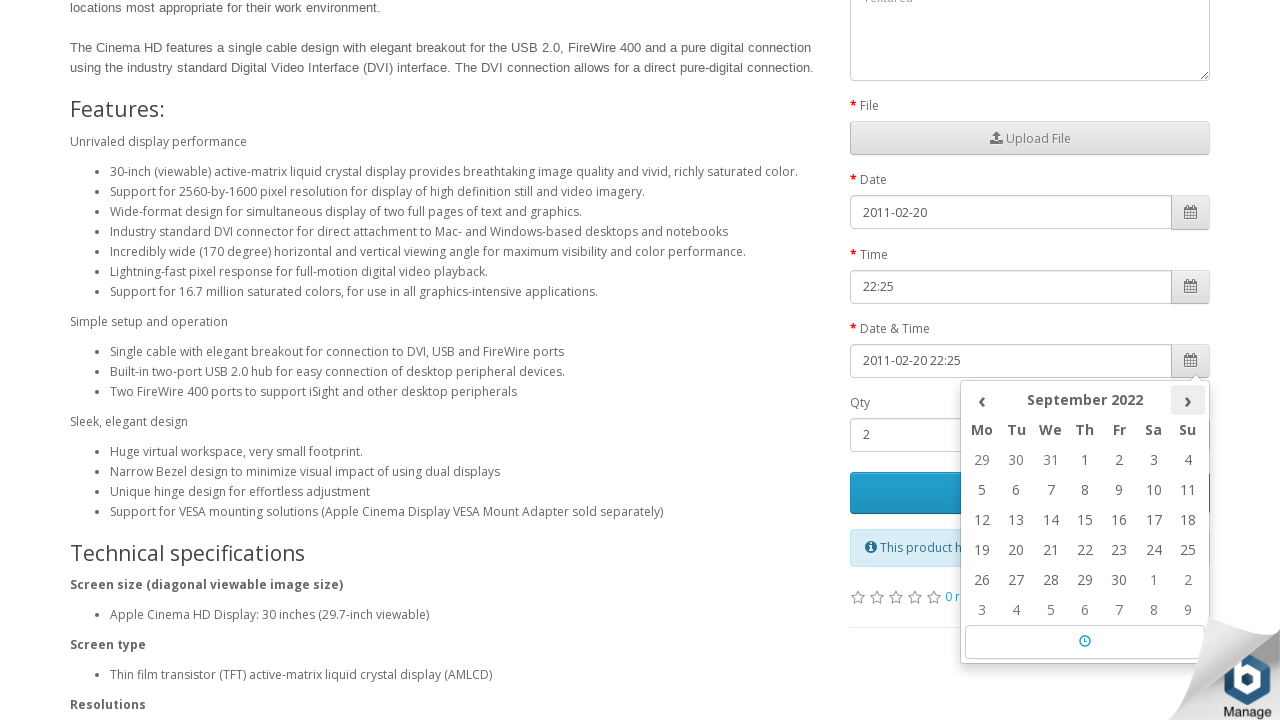

Retrieved current month/year from date picker: September 2022
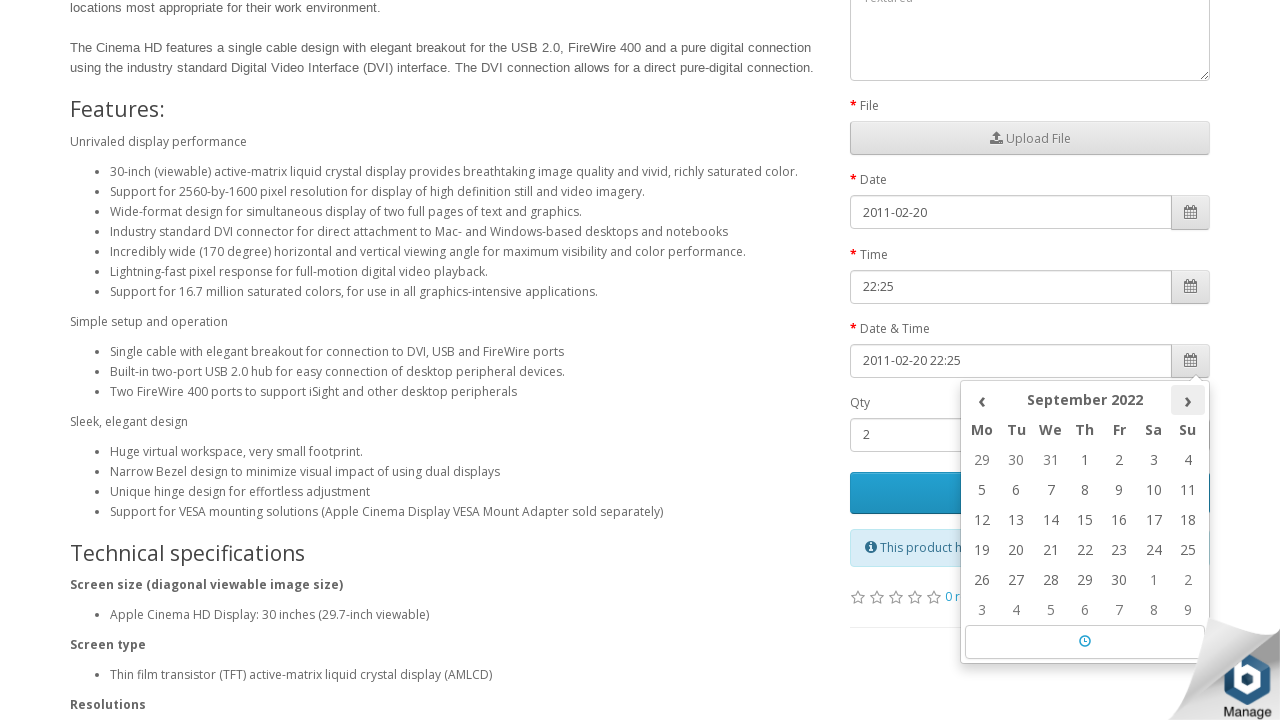

Clicked next button to navigate to following month in date picker at (1188, 400) on (//th[@class='picker-switch'])[4]/following-sibling::th[@class='next']
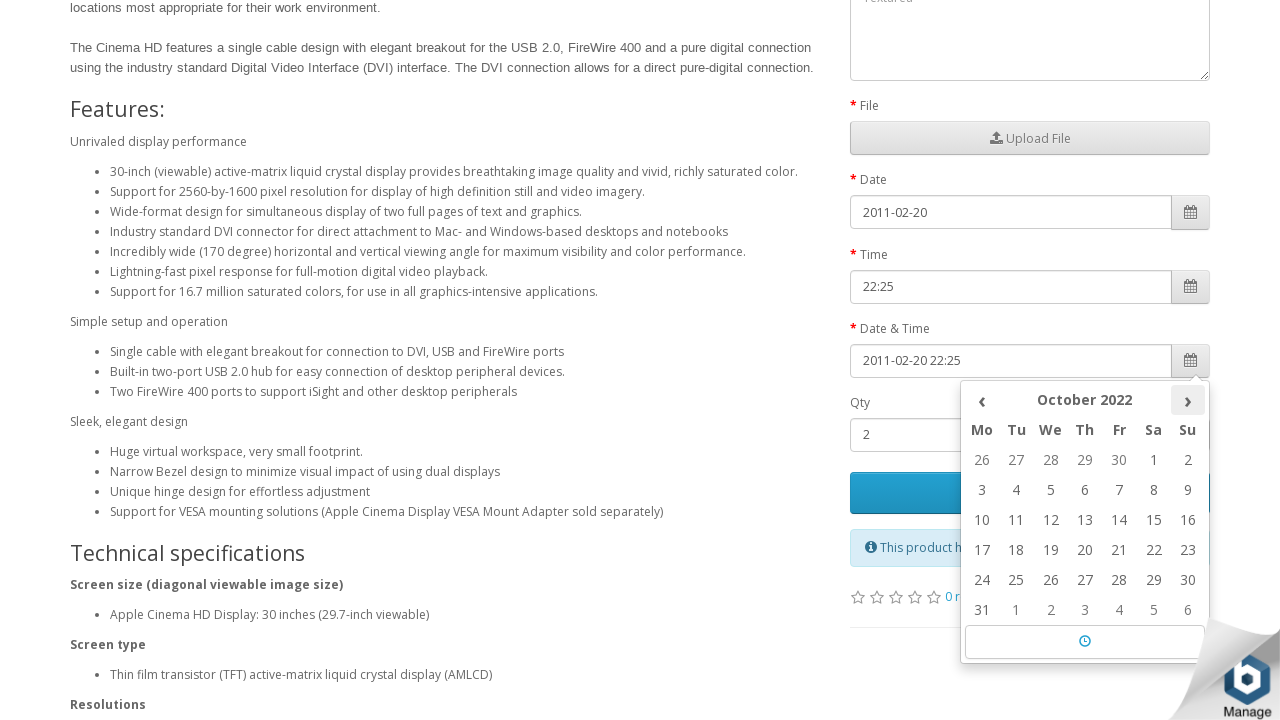

Retrieved current month/year from date picker: October 2022
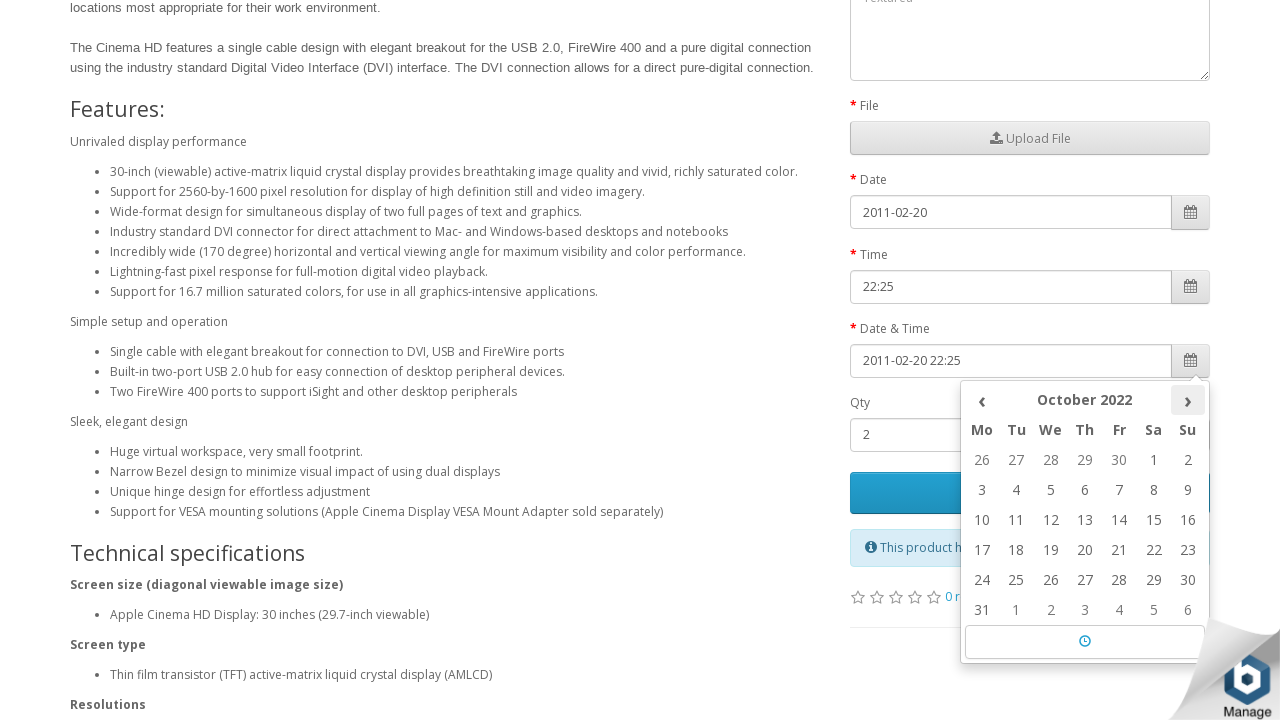

Clicked next button to navigate to following month in date picker at (1188, 400) on (//th[@class='picker-switch'])[4]/following-sibling::th[@class='next']
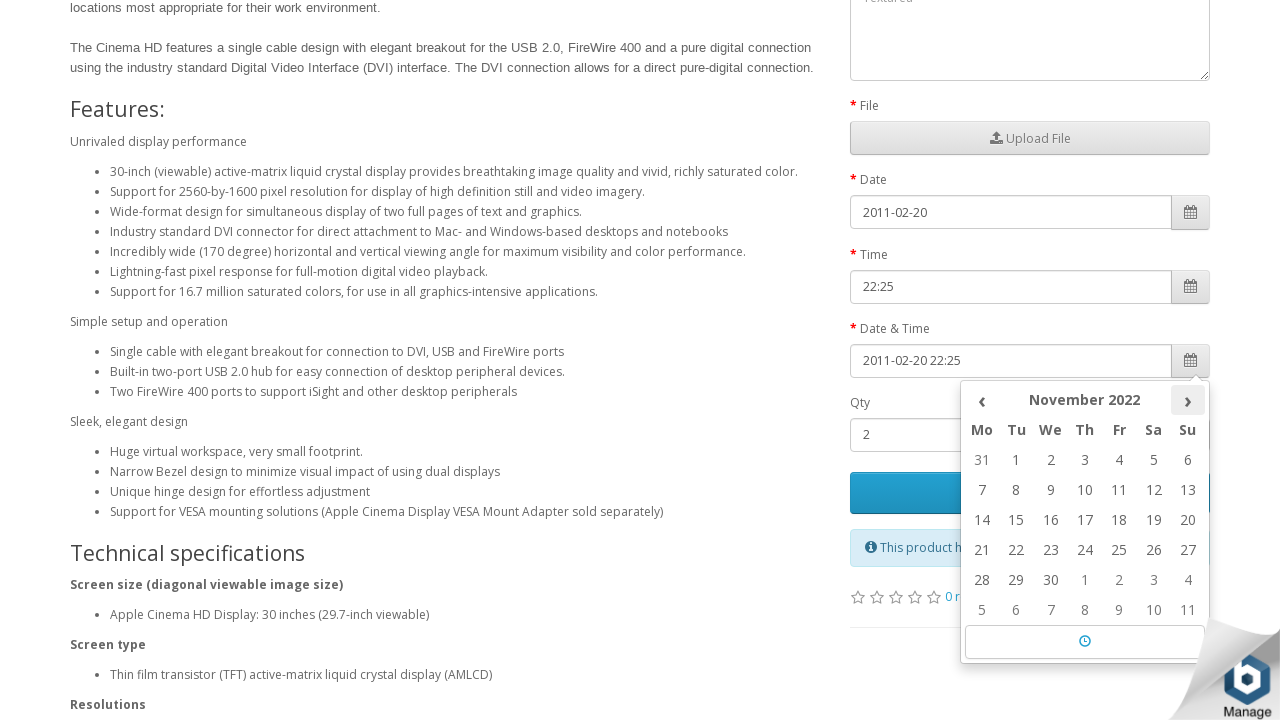

Retrieved current month/year from date picker: November 2022
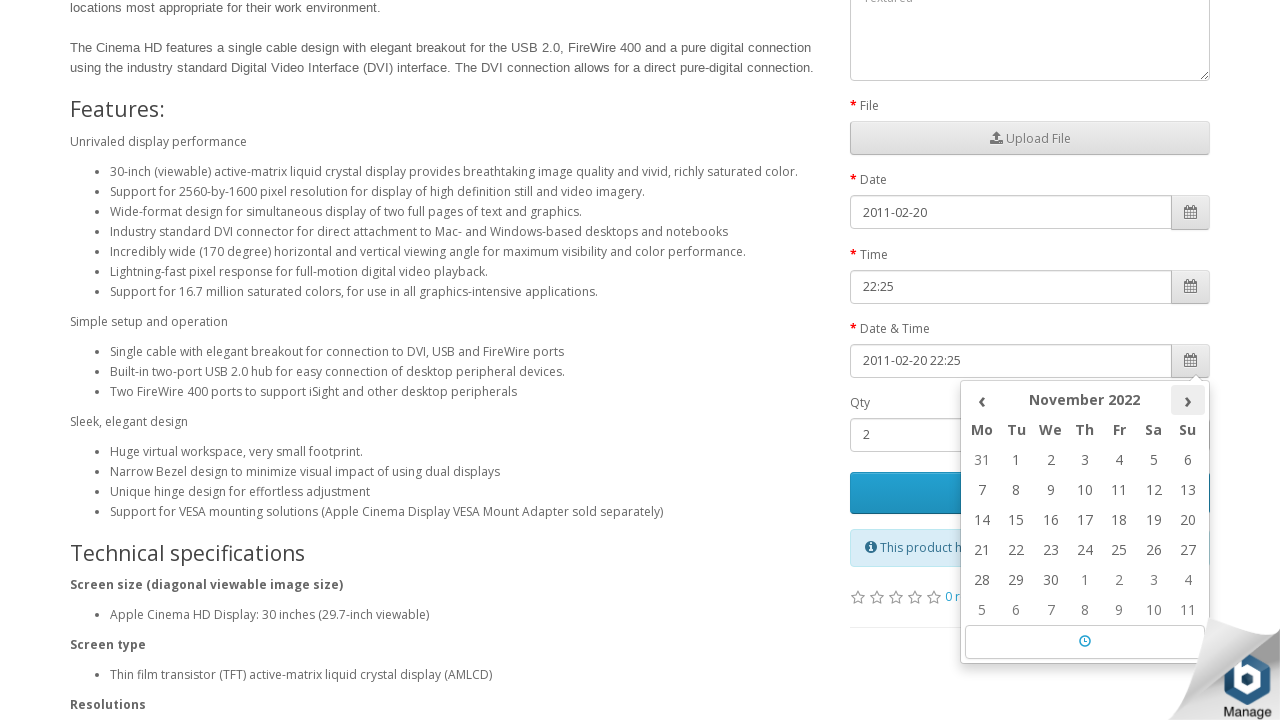

Clicked next button to navigate to following month in date picker at (1188, 400) on (//th[@class='picker-switch'])[4]/following-sibling::th[@class='next']
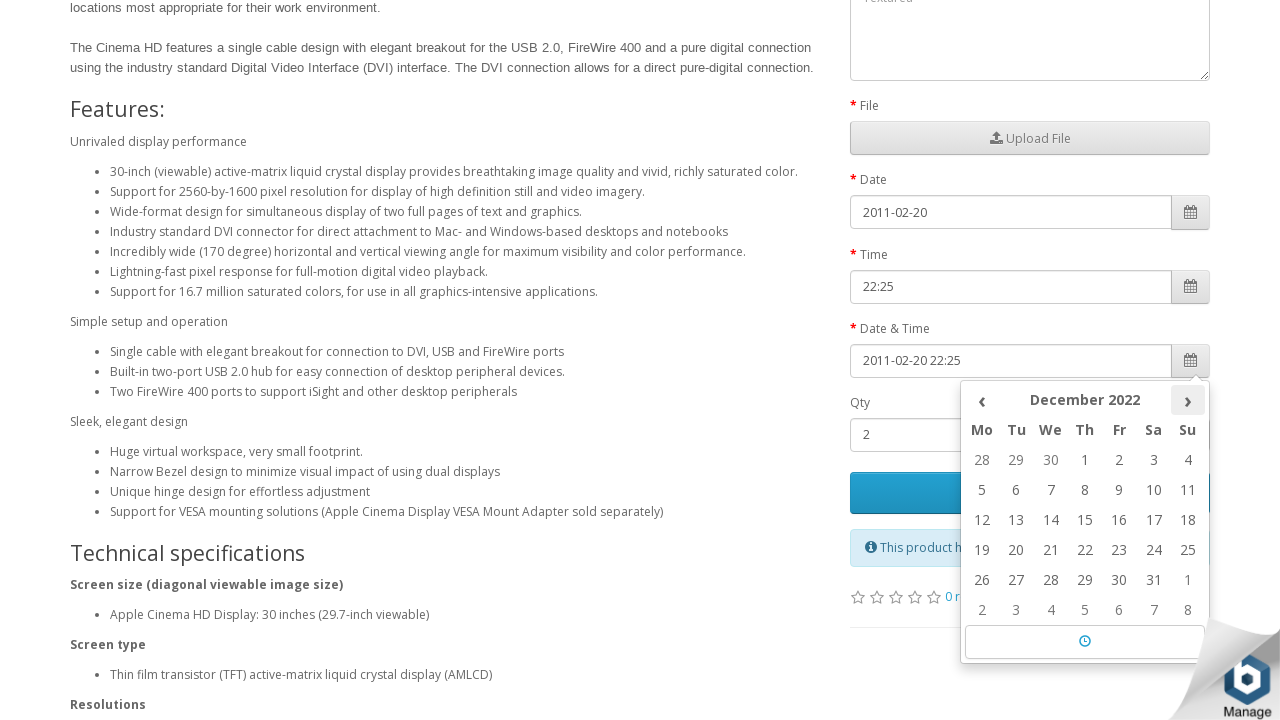

Retrieved current month/year from date picker: December 2022
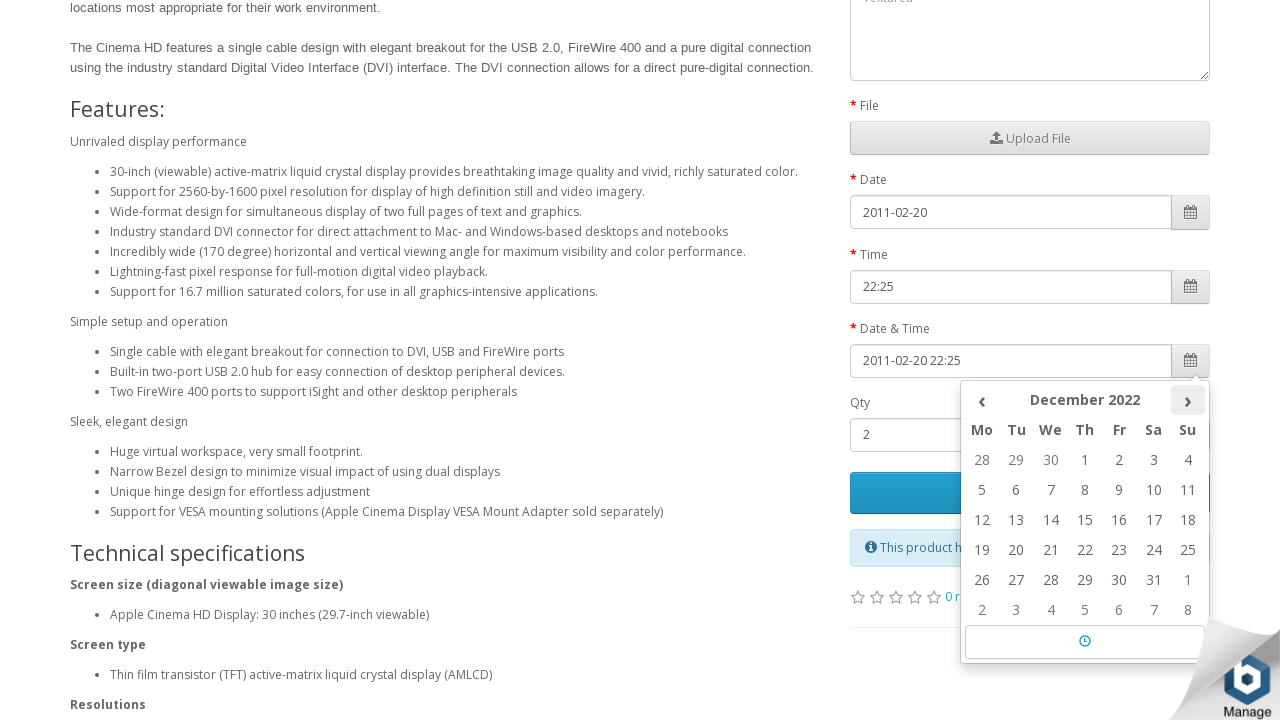

Clicked next button to navigate to following month in date picker at (1188, 400) on (//th[@class='picker-switch'])[4]/following-sibling::th[@class='next']
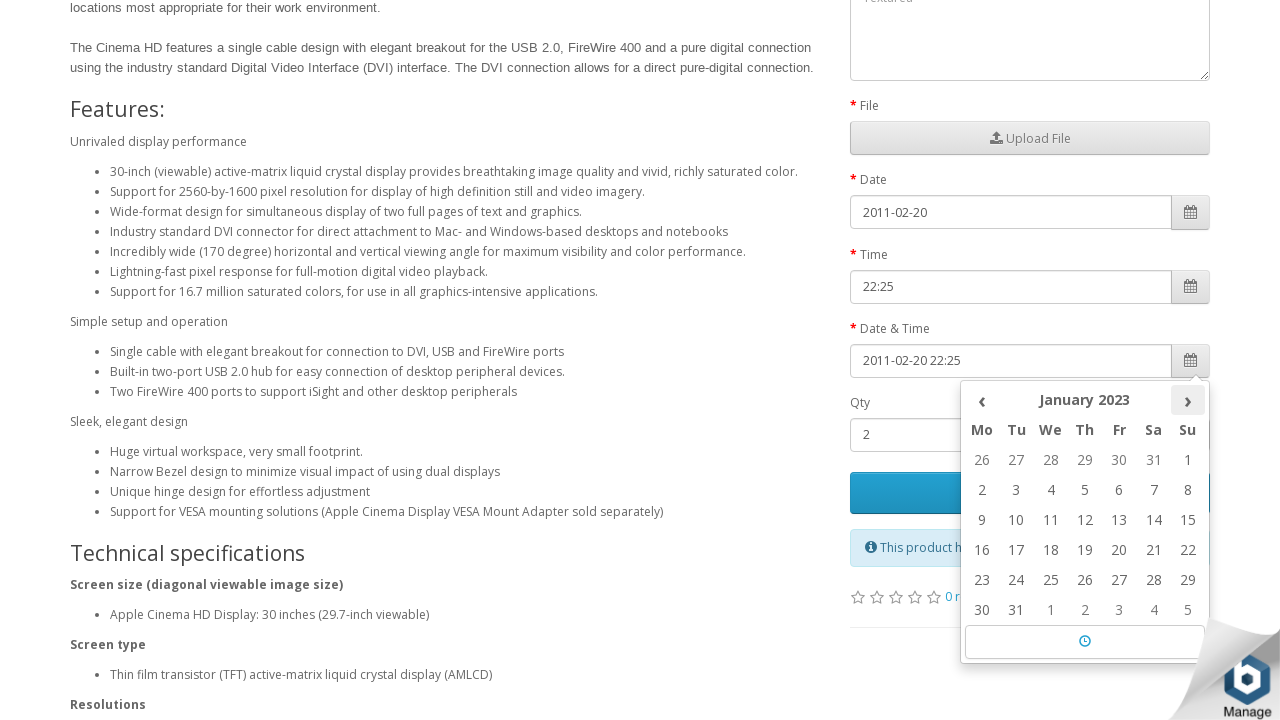

Retrieved current month/year from date picker: January 2023
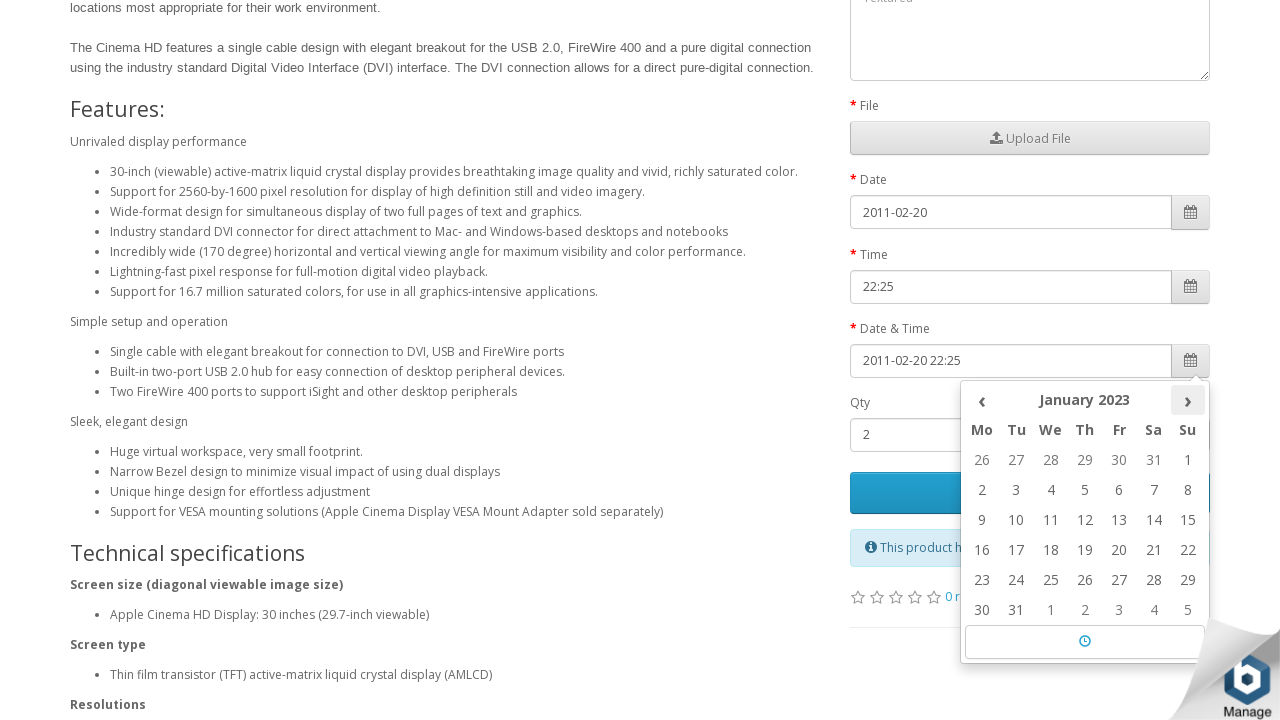

Clicked next button to navigate to following month in date picker at (1188, 400) on (//th[@class='picker-switch'])[4]/following-sibling::th[@class='next']
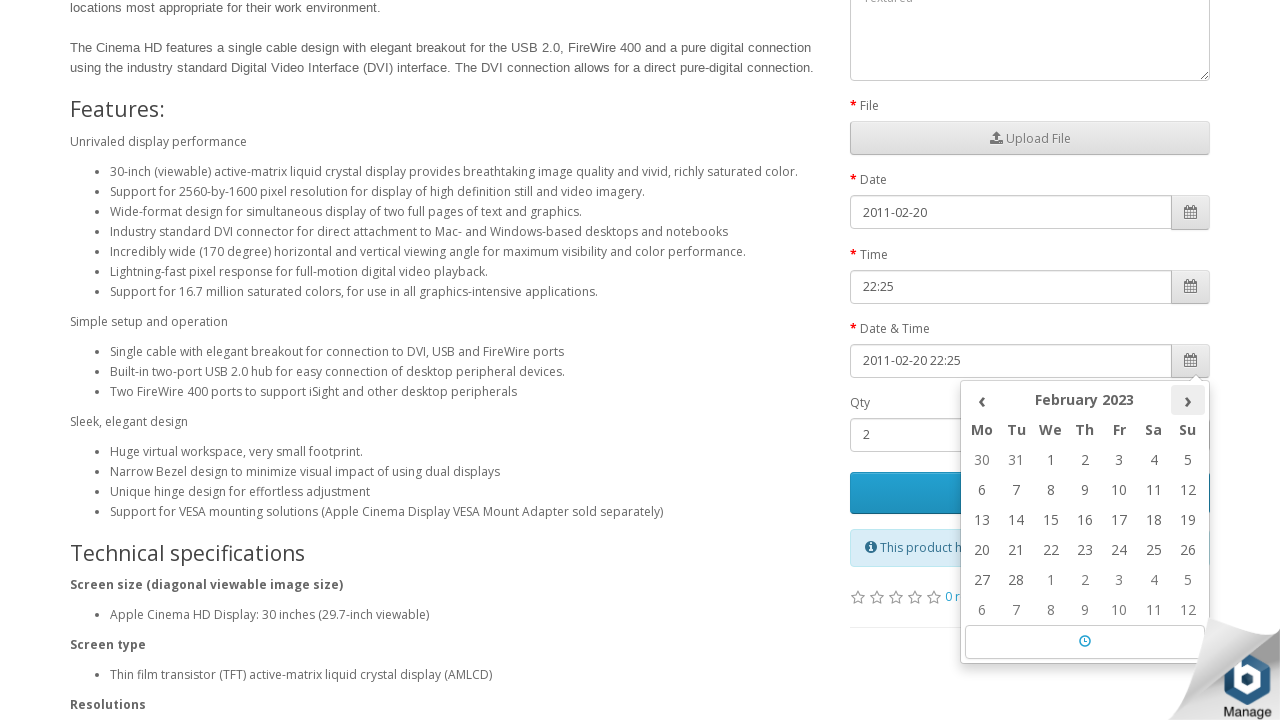

Retrieved current month/year from date picker: February 2023
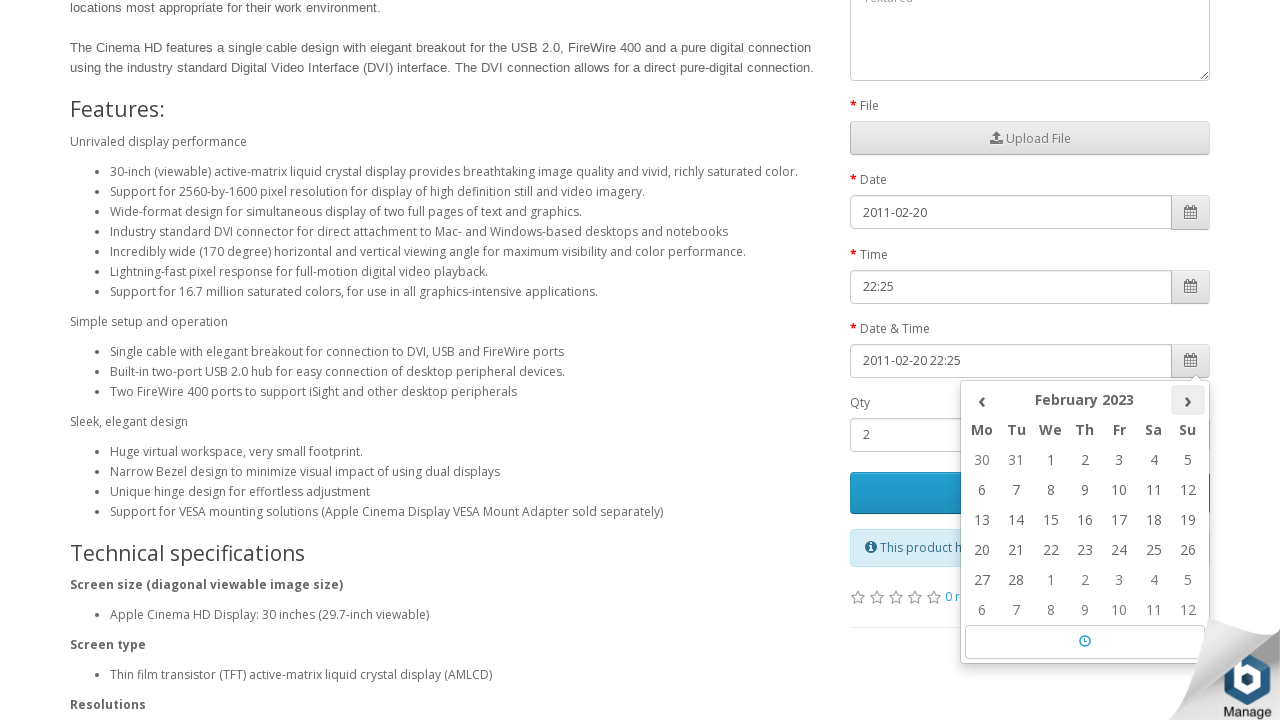

Clicked next button to navigate to following month in date picker at (1188, 400) on (//th[@class='picker-switch'])[4]/following-sibling::th[@class='next']
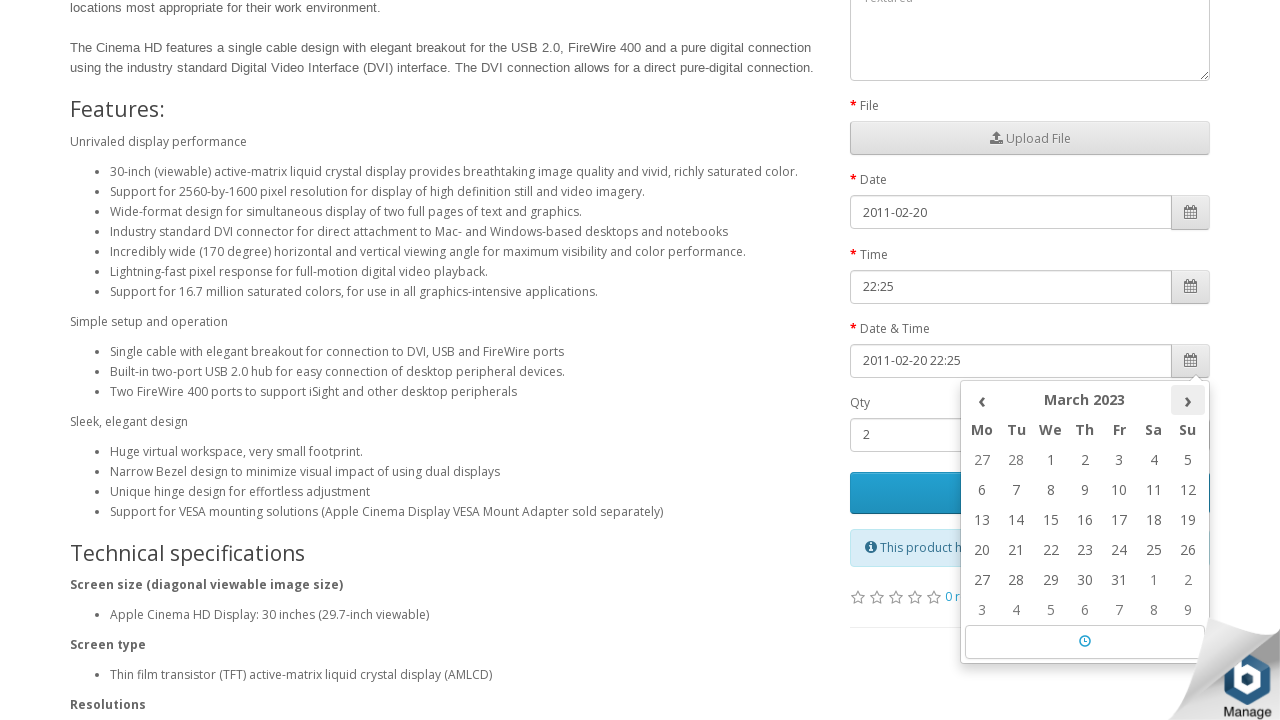

Retrieved current month/year from date picker: March 2023
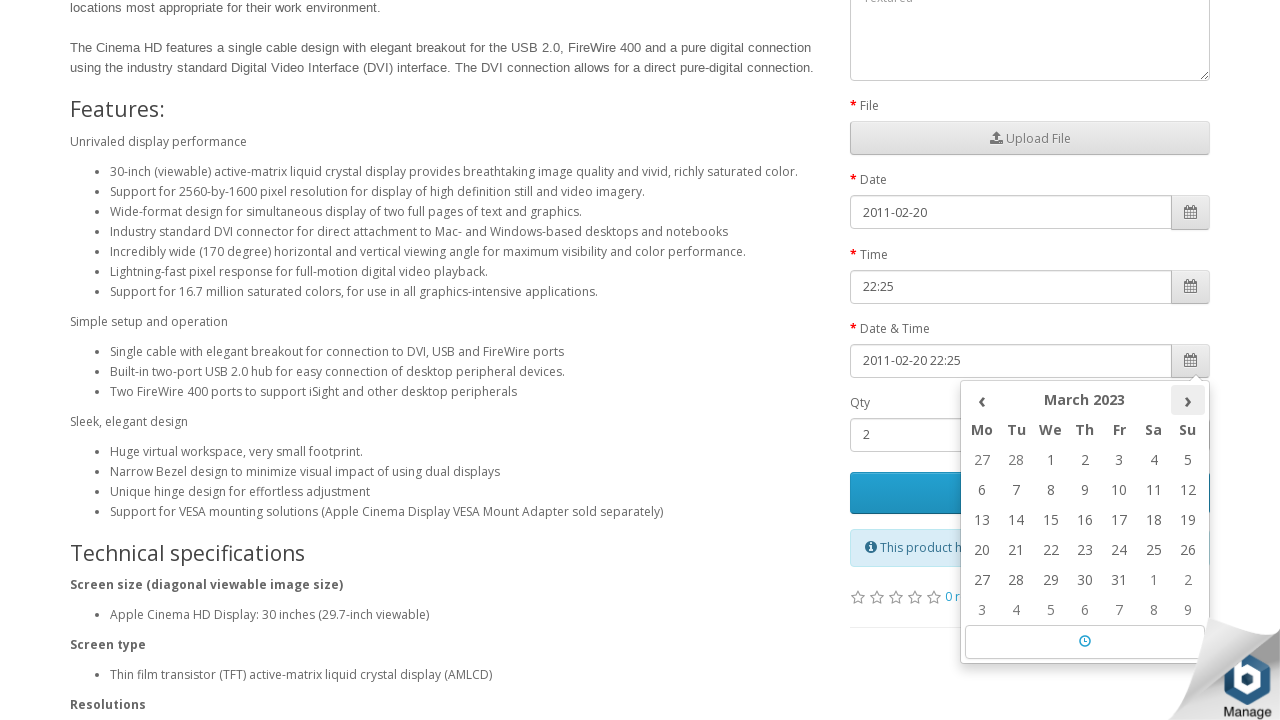

Clicked next button to navigate to following month in date picker at (1188, 400) on (//th[@class='picker-switch'])[4]/following-sibling::th[@class='next']
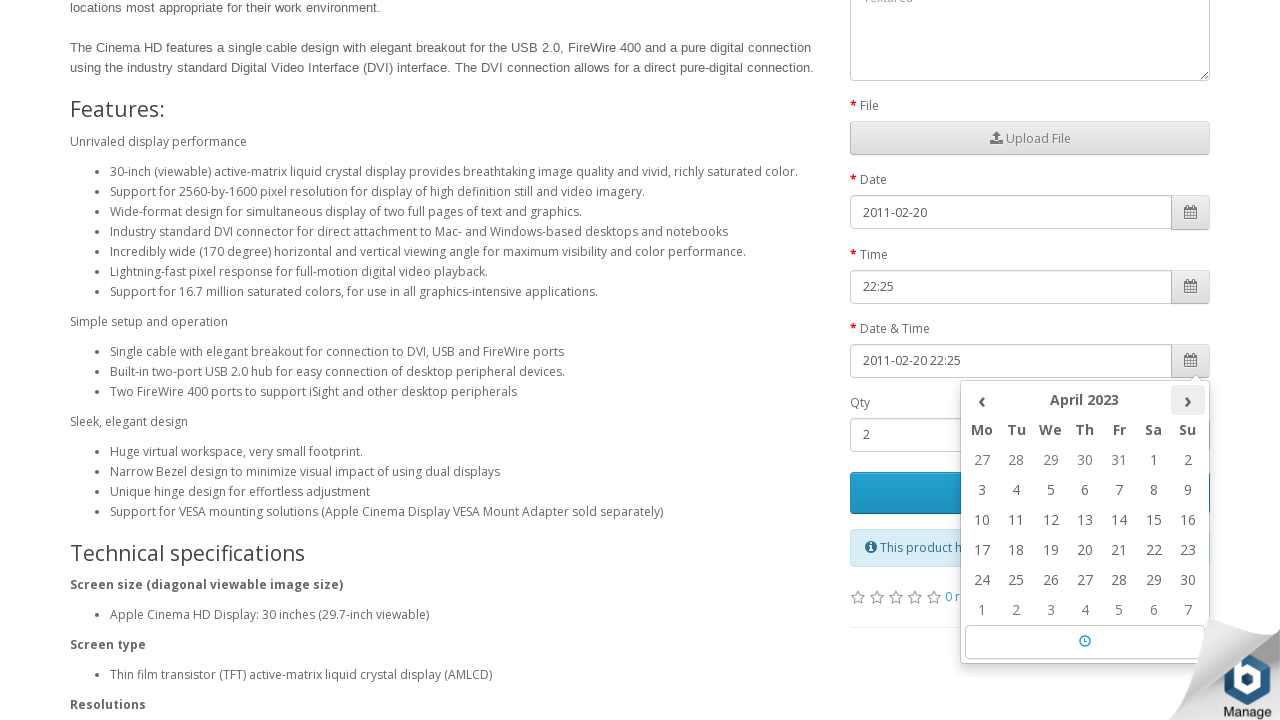

Retrieved current month/year from date picker: April 2023
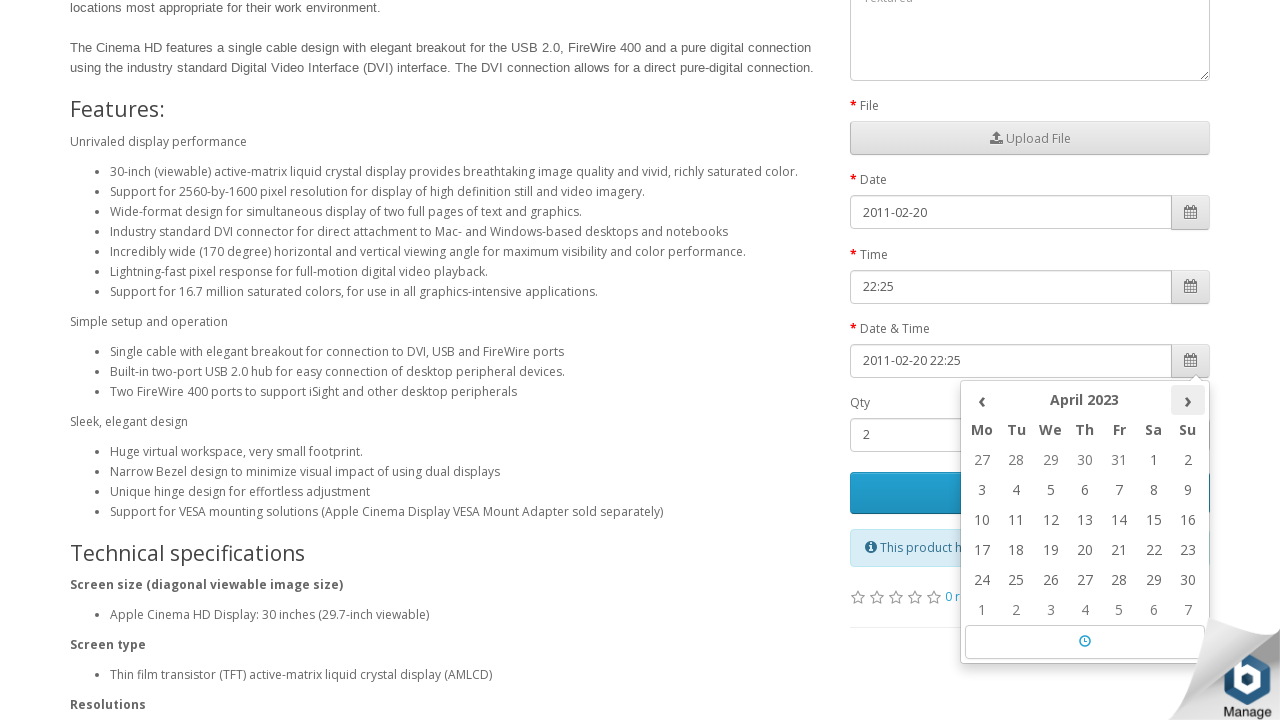

Clicked next button to navigate to following month in date picker at (1188, 400) on (//th[@class='picker-switch'])[4]/following-sibling::th[@class='next']
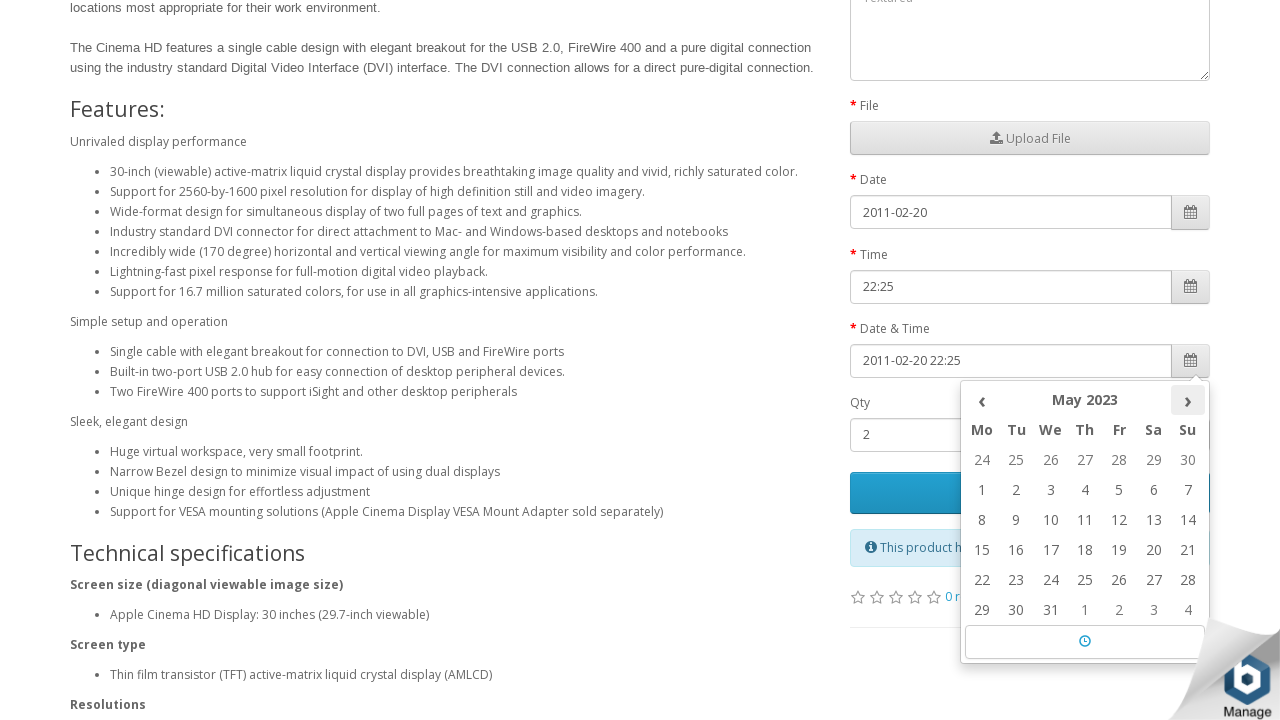

Retrieved current month/year from date picker: May 2023
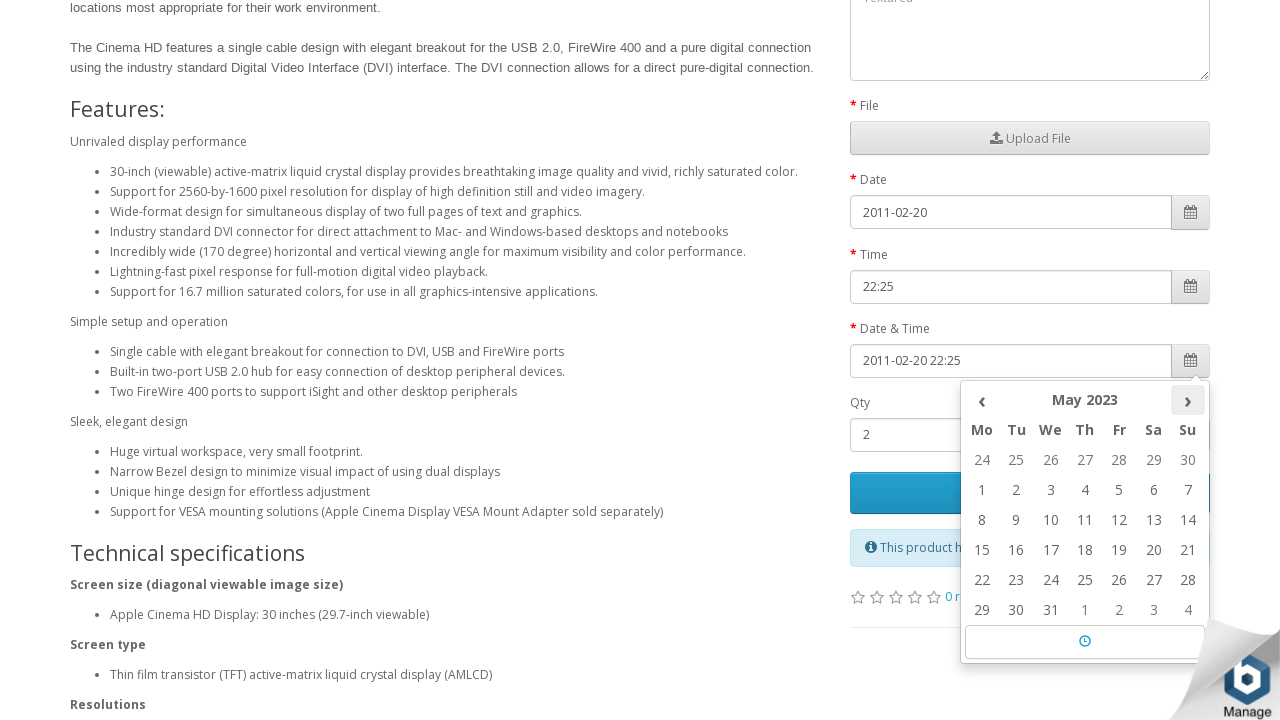

Clicked next button to navigate to following month in date picker at (1188, 400) on (//th[@class='picker-switch'])[4]/following-sibling::th[@class='next']
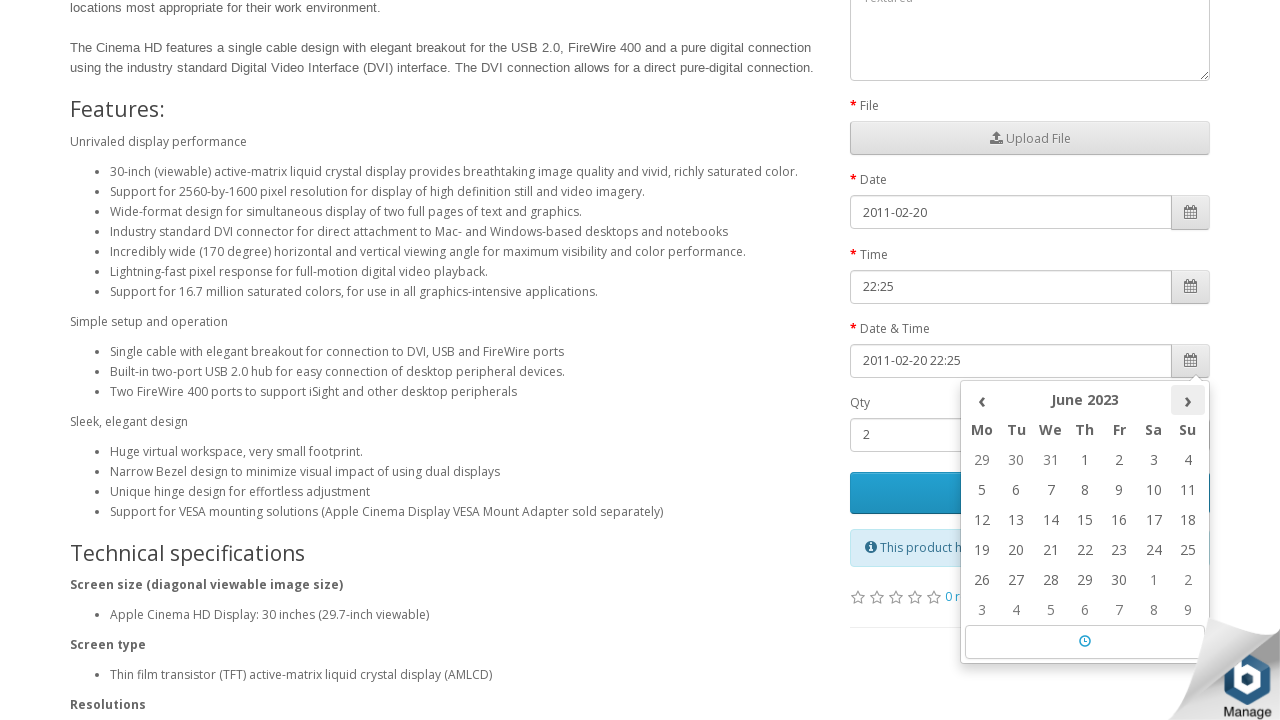

Retrieved current month/year from date picker: June 2023
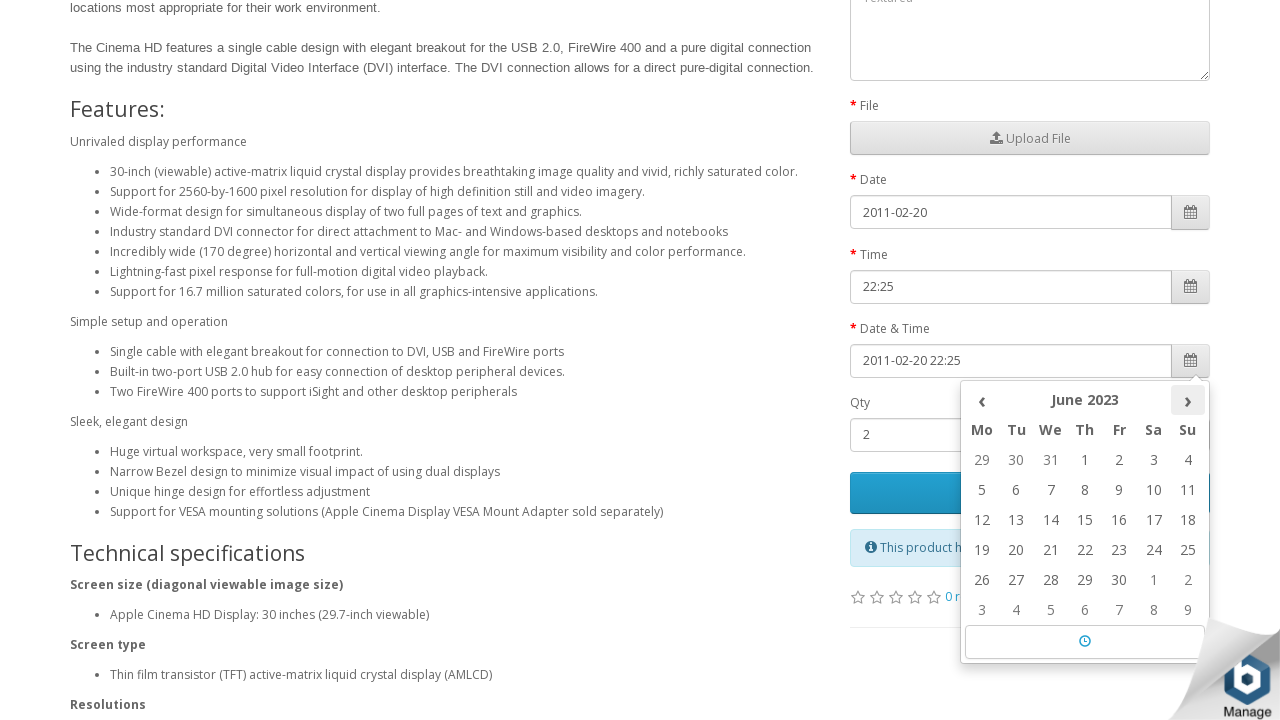

Target month/year 'June 2023' reached in date picker
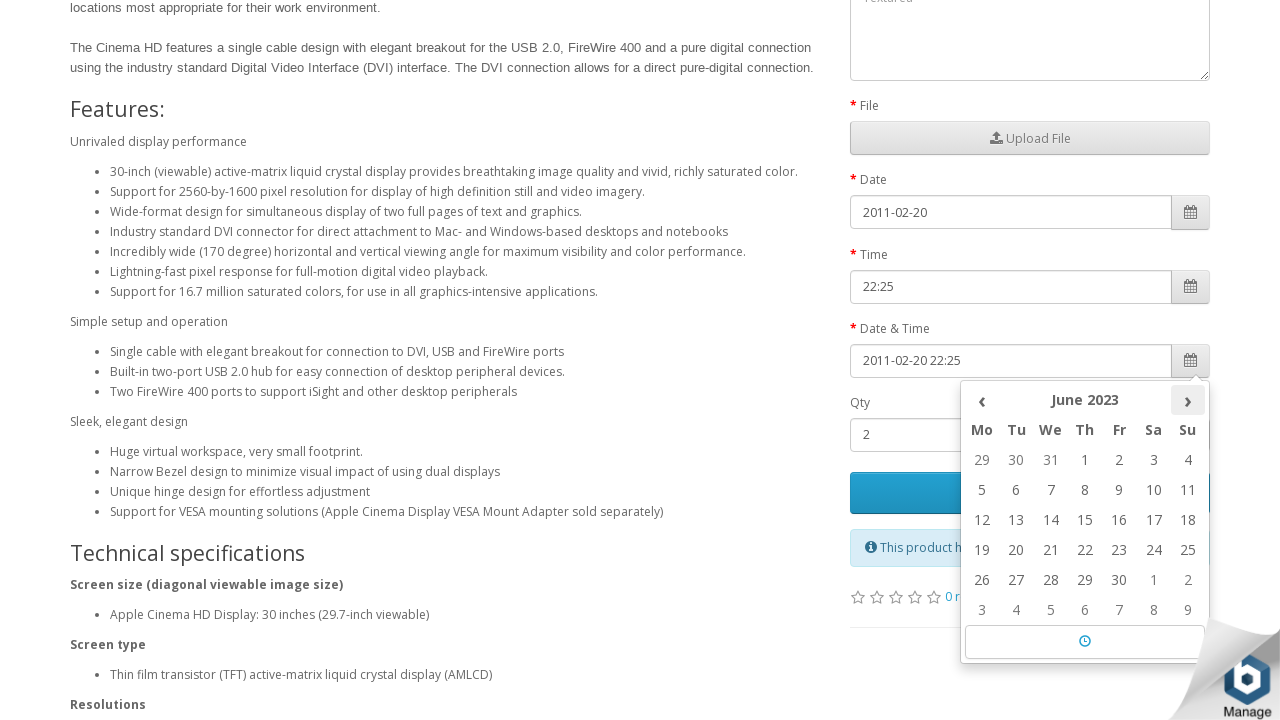

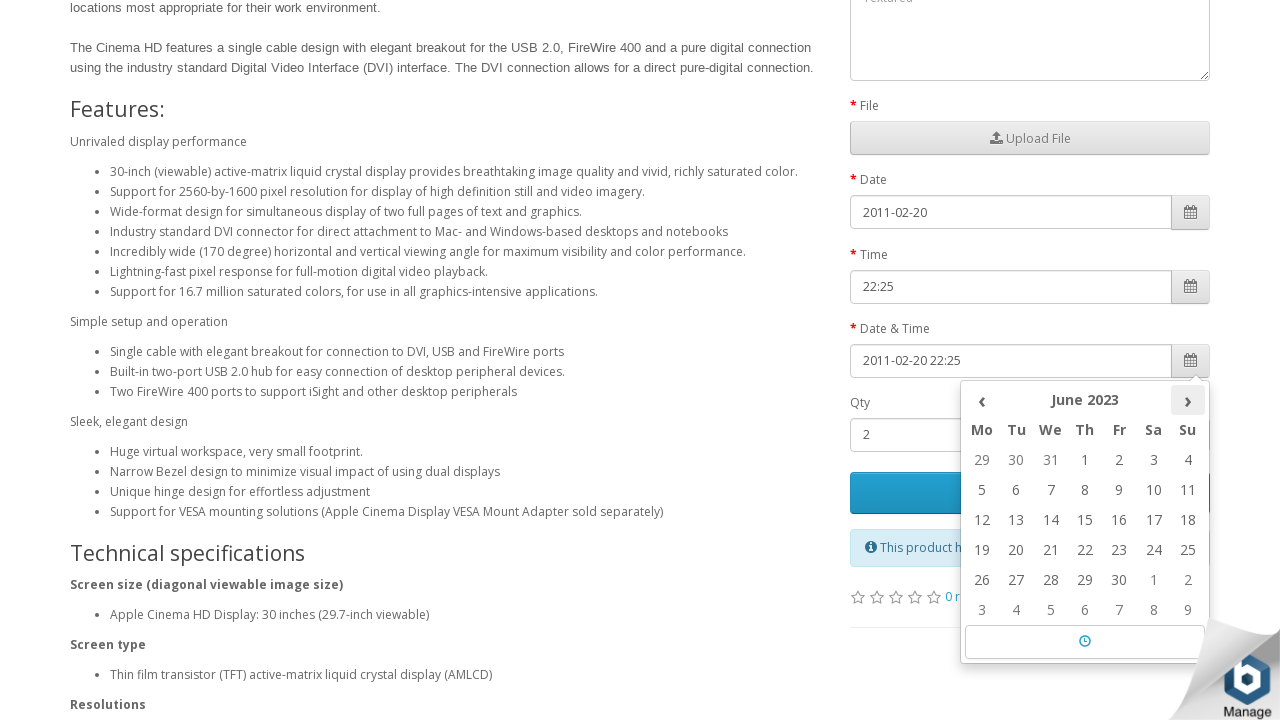